Tests the add/remove elements functionality by clicking the Add Element button 100 times, verifying 100 delete buttons appear, then clicking delete 90 times and verifying 10 buttons remain.

Starting URL: https://the-internet.herokuapp.com/add_remove_elements/

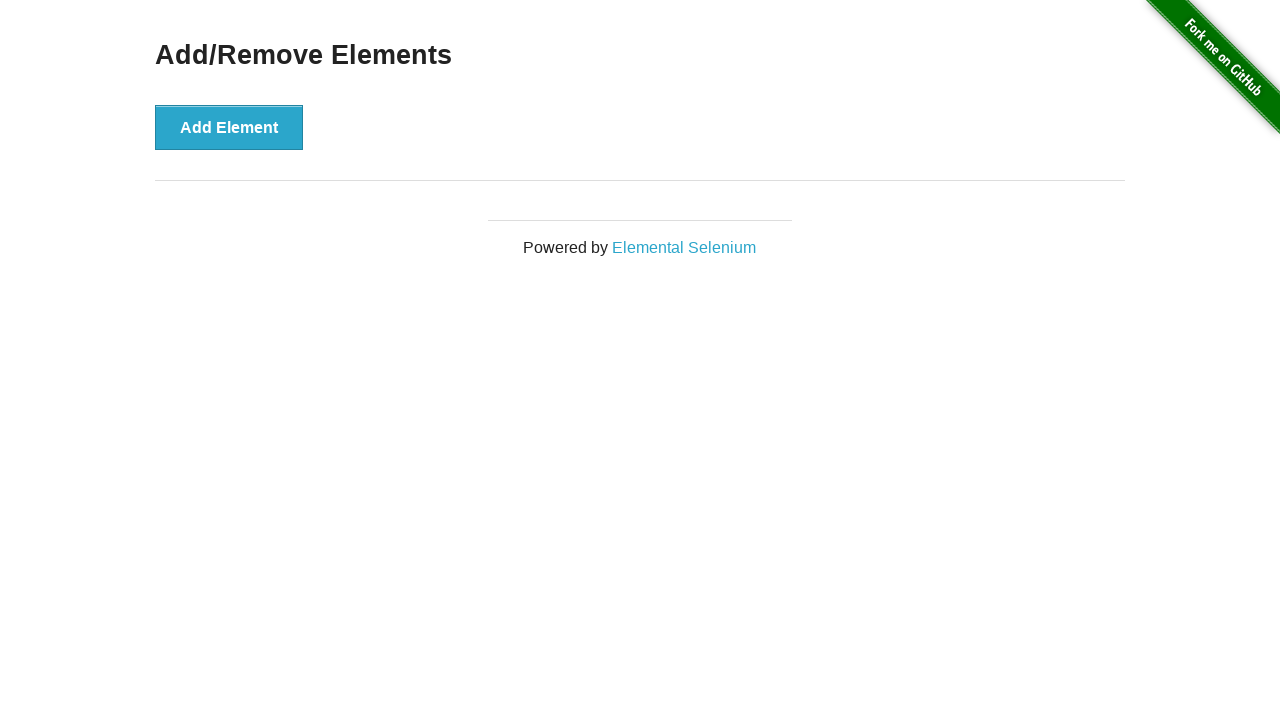

Navigated to add/remove elements page
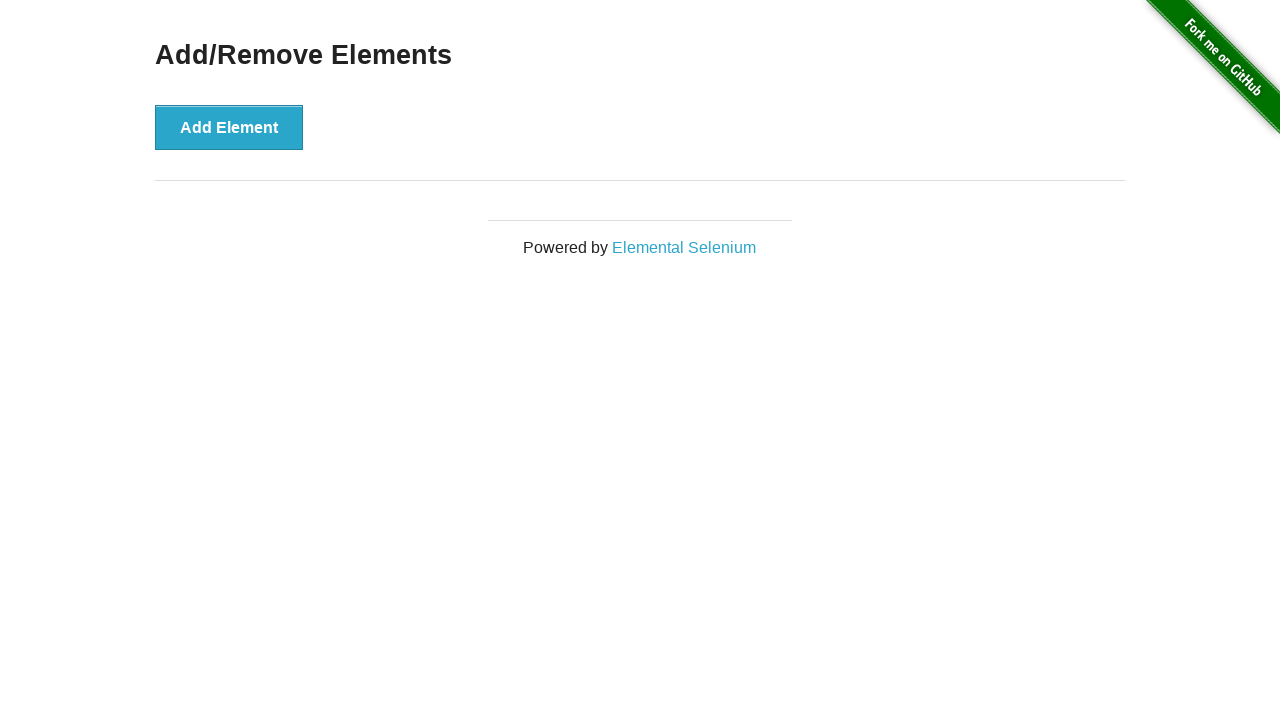

Clicked Add Element button (iteration 1/100) at (229, 127) on xpath=//*[@onclick='addElement()']
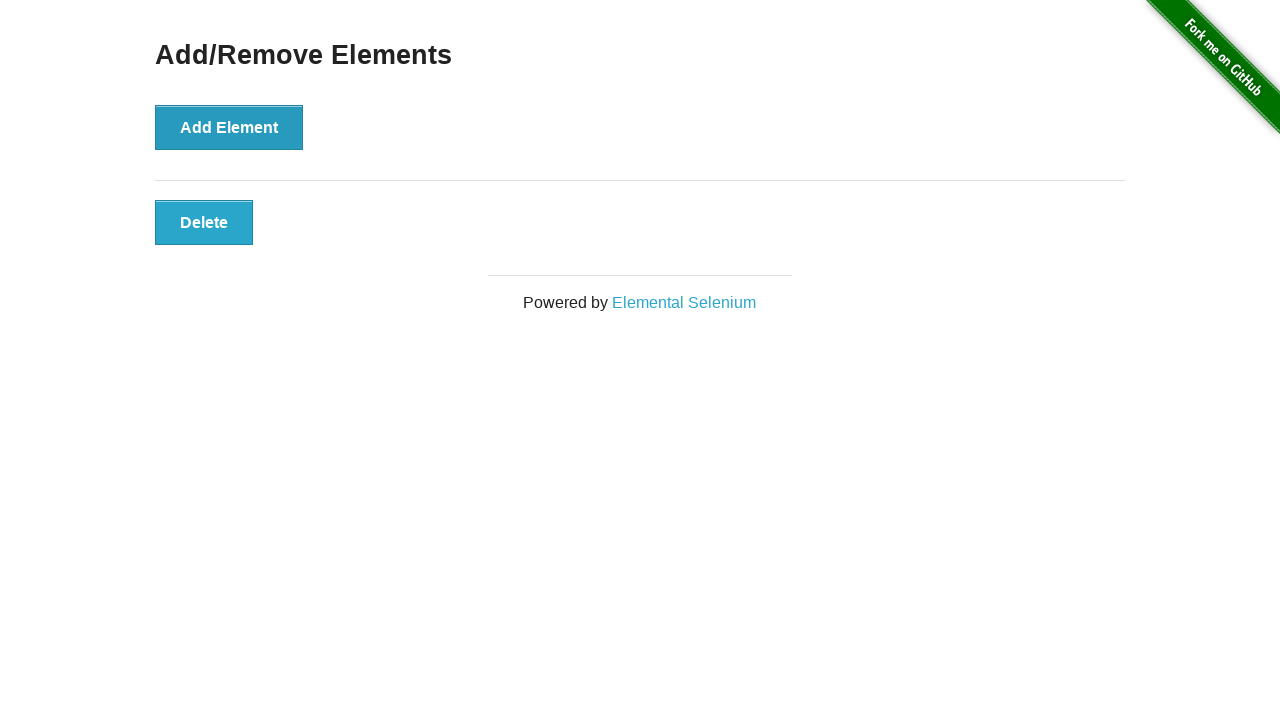

Clicked Add Element button (iteration 2/100) at (229, 127) on xpath=//*[@onclick='addElement()']
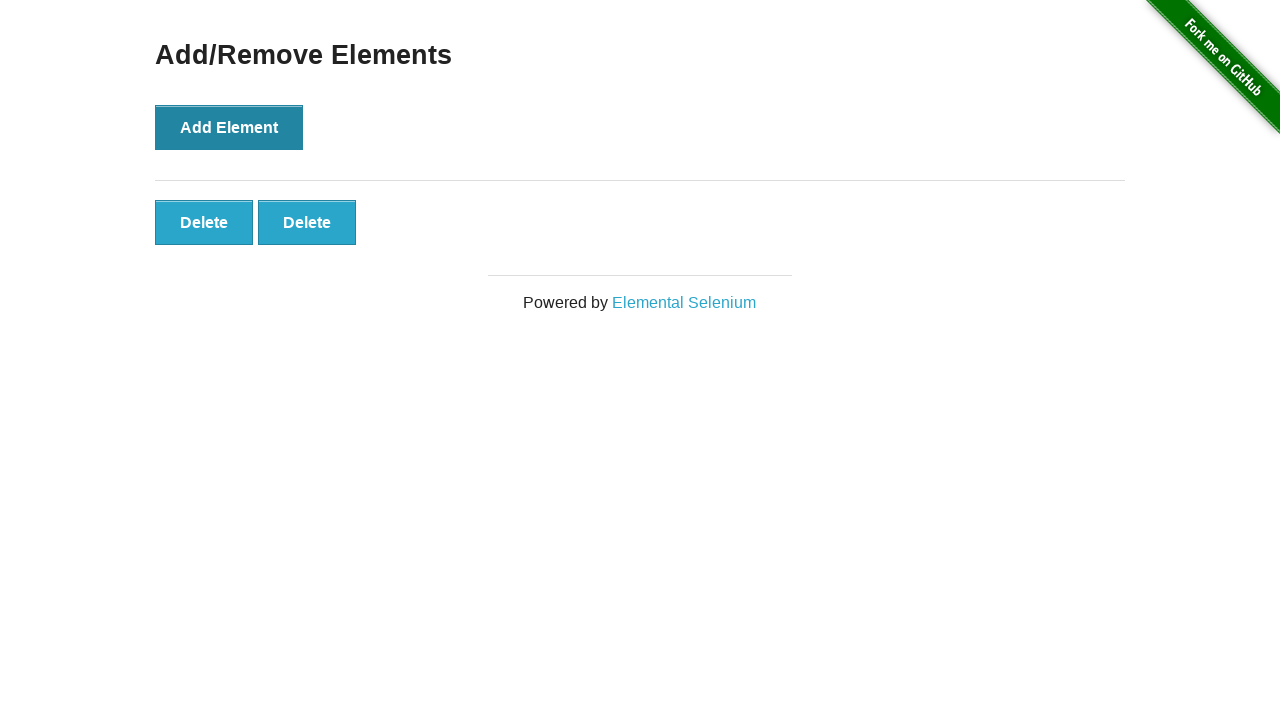

Clicked Add Element button (iteration 3/100) at (229, 127) on xpath=//*[@onclick='addElement()']
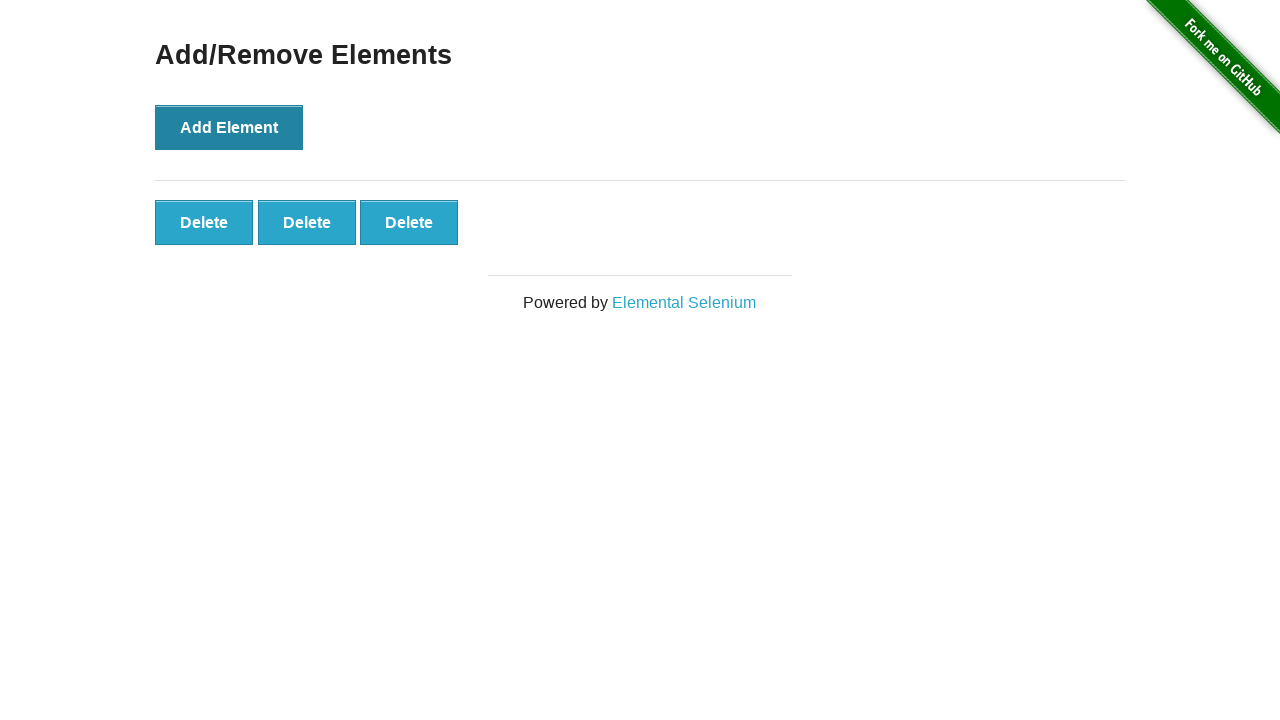

Clicked Add Element button (iteration 4/100) at (229, 127) on xpath=//*[@onclick='addElement()']
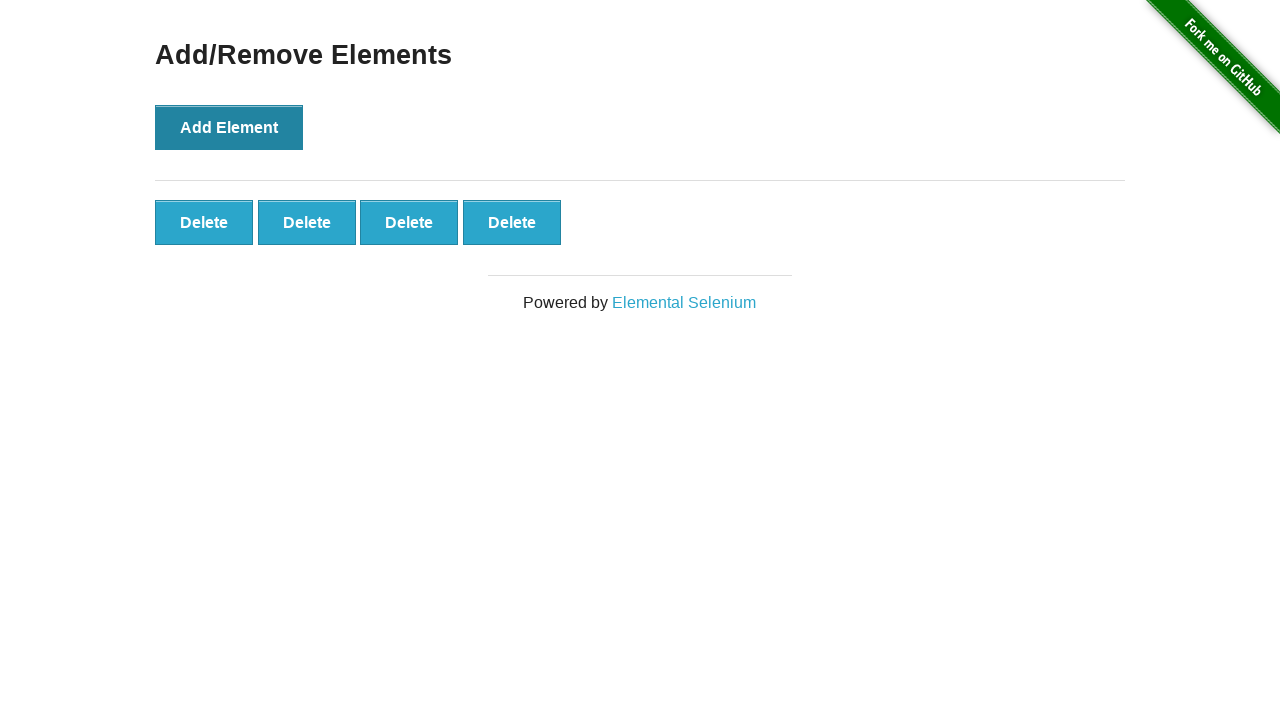

Clicked Add Element button (iteration 5/100) at (229, 127) on xpath=//*[@onclick='addElement()']
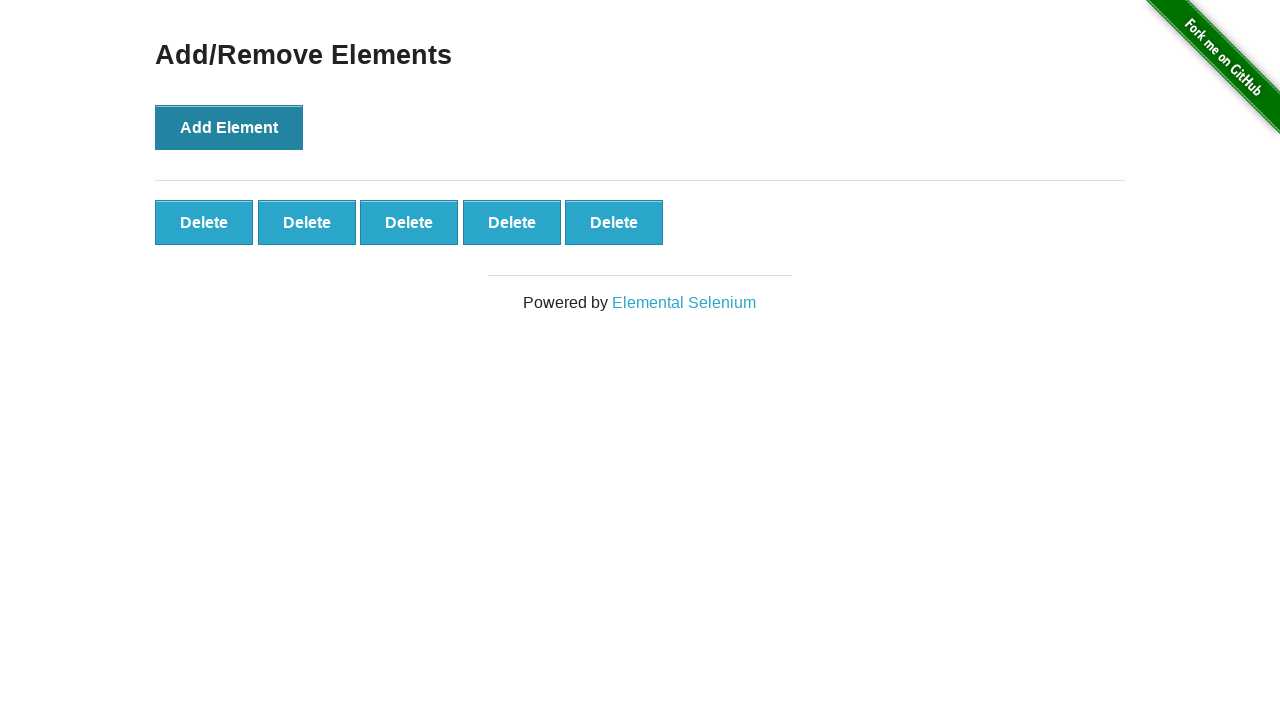

Clicked Add Element button (iteration 6/100) at (229, 127) on xpath=//*[@onclick='addElement()']
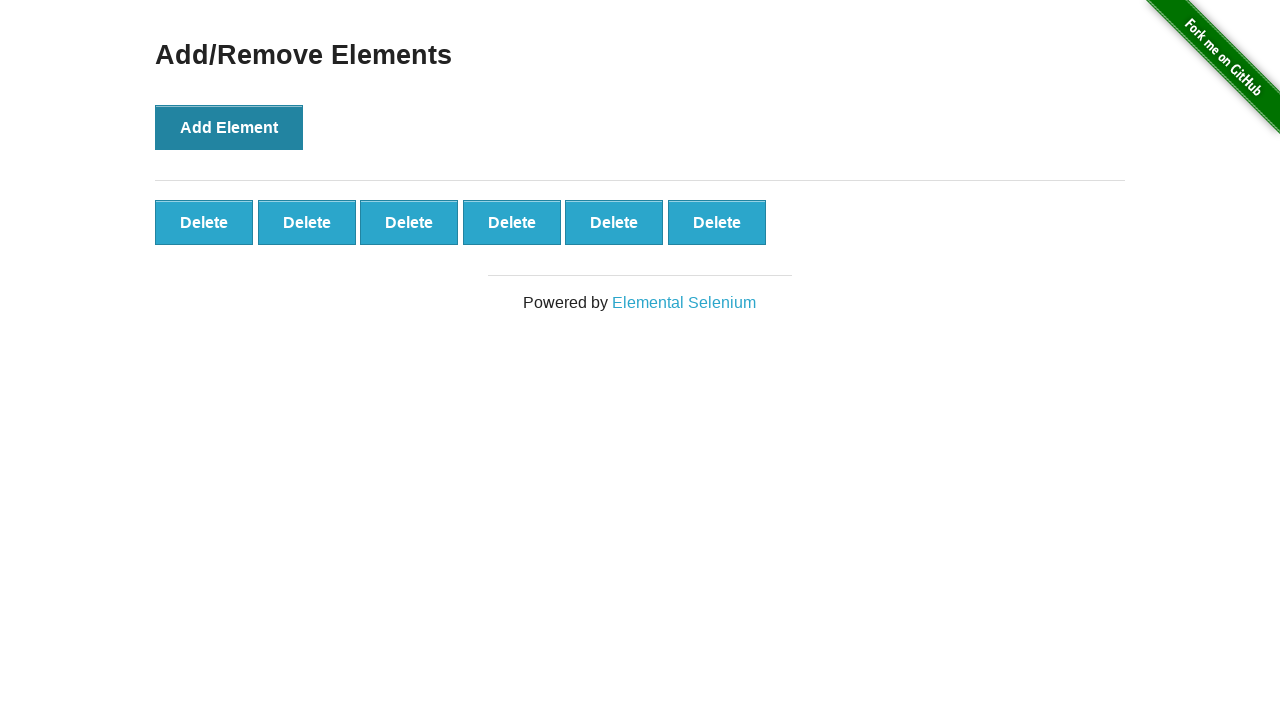

Clicked Add Element button (iteration 7/100) at (229, 127) on xpath=//*[@onclick='addElement()']
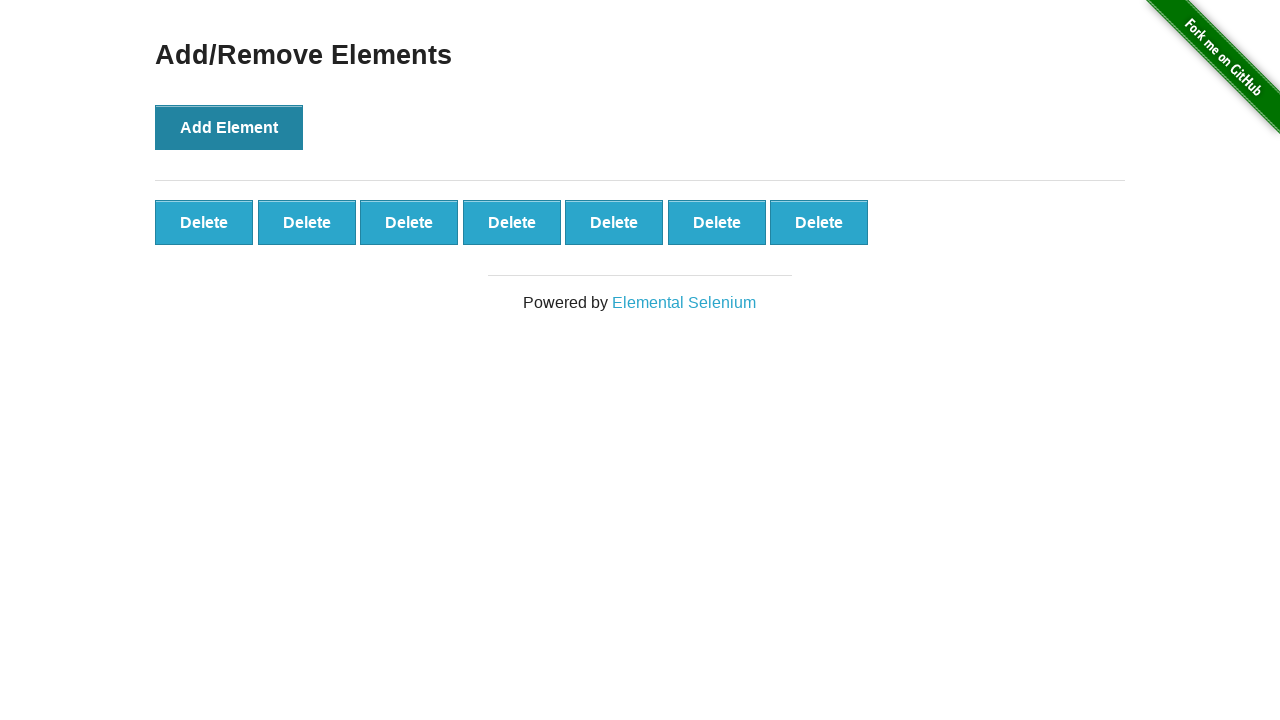

Clicked Add Element button (iteration 8/100) at (229, 127) on xpath=//*[@onclick='addElement()']
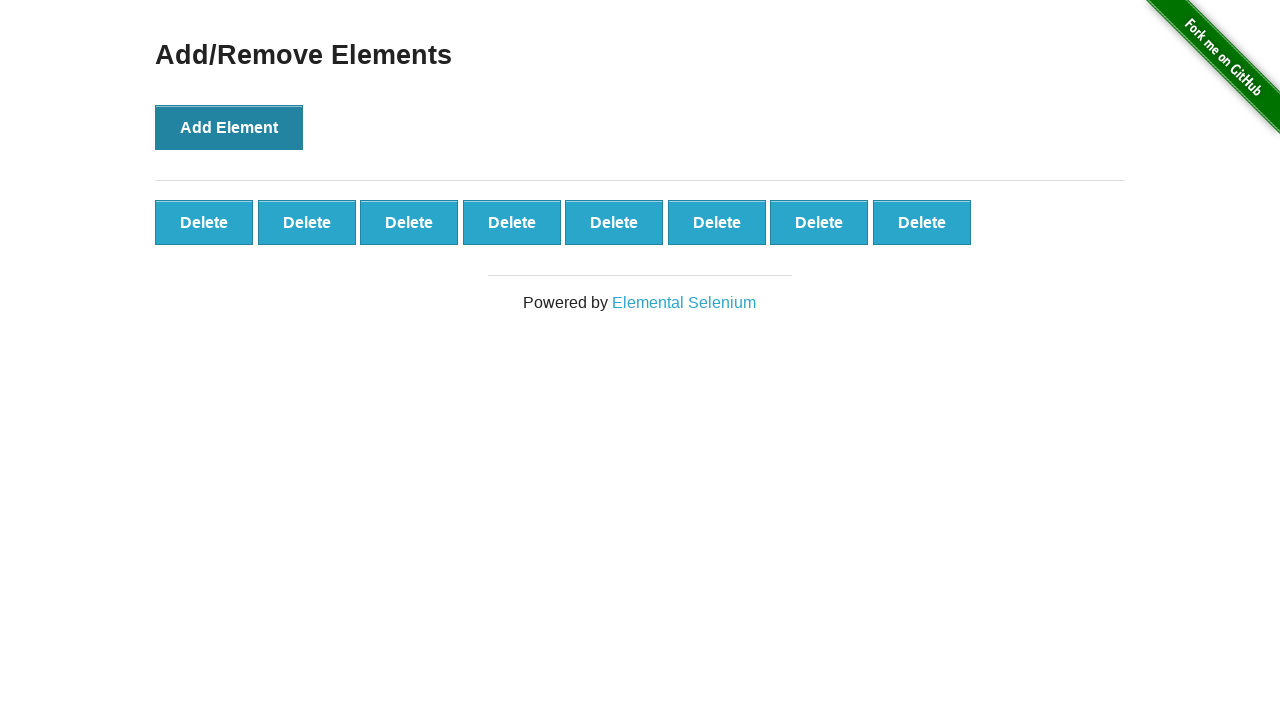

Clicked Add Element button (iteration 9/100) at (229, 127) on xpath=//*[@onclick='addElement()']
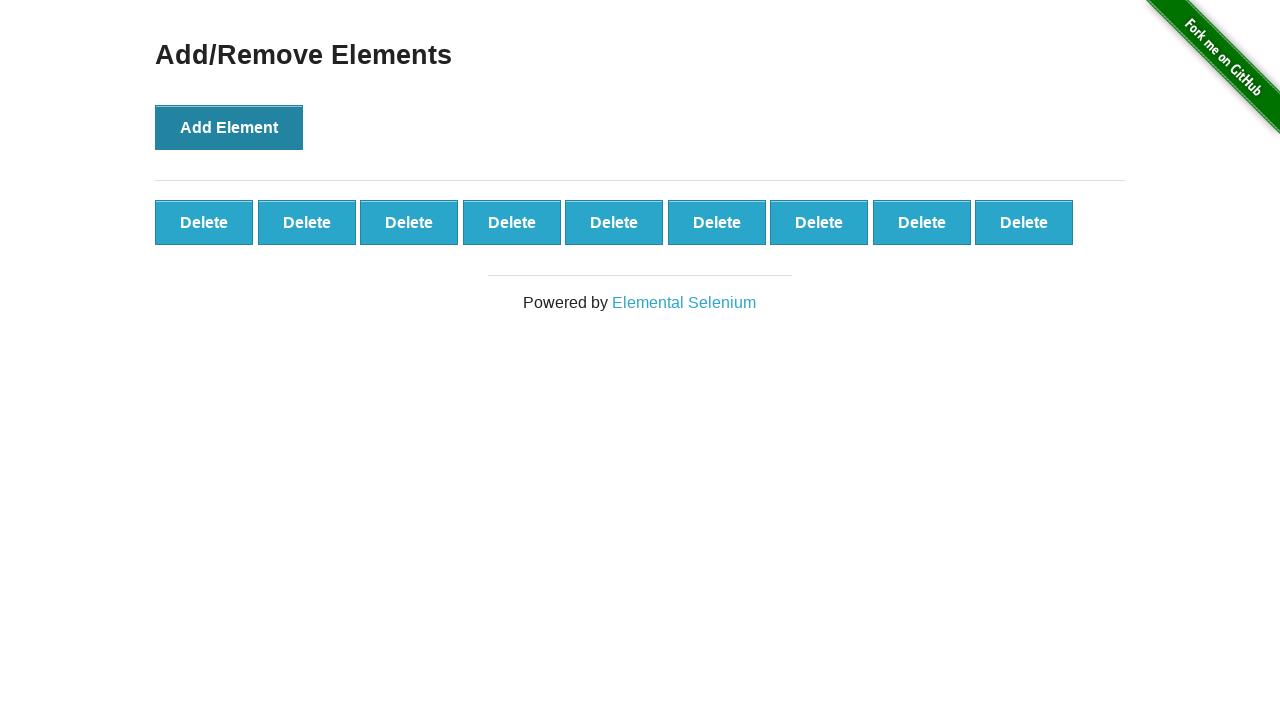

Clicked Add Element button (iteration 10/100) at (229, 127) on xpath=//*[@onclick='addElement()']
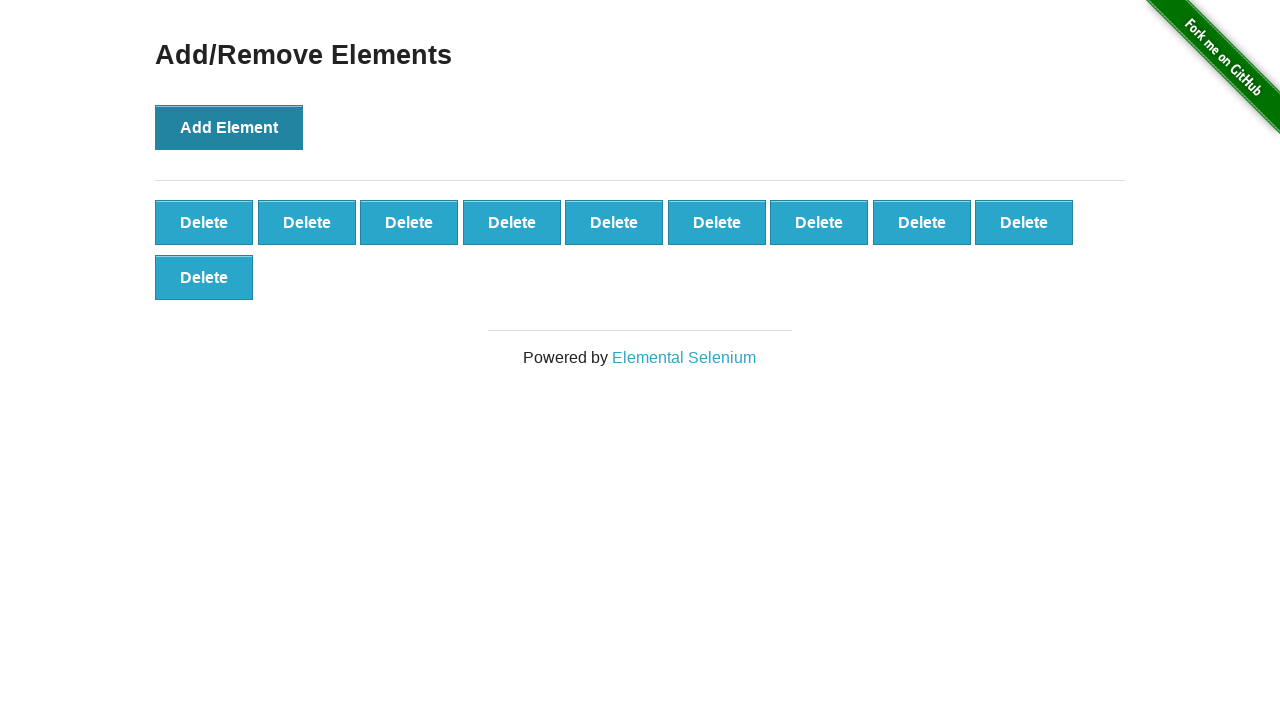

Clicked Add Element button (iteration 11/100) at (229, 127) on xpath=//*[@onclick='addElement()']
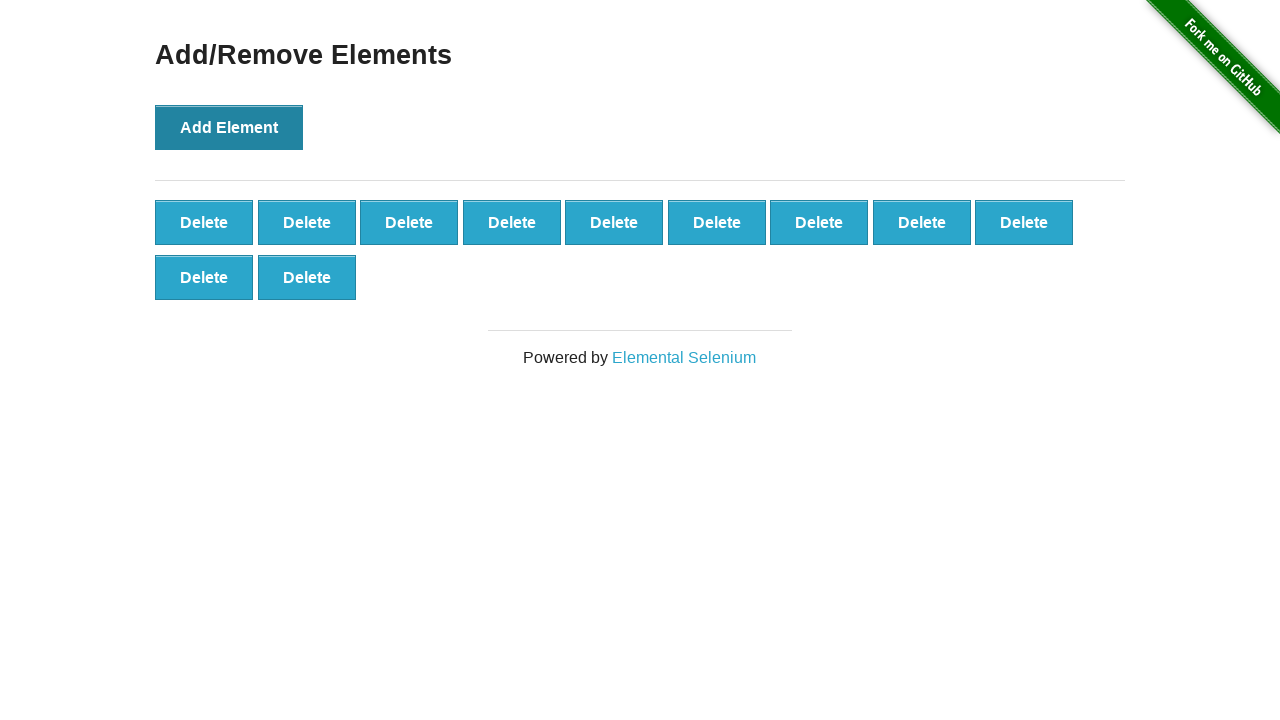

Clicked Add Element button (iteration 12/100) at (229, 127) on xpath=//*[@onclick='addElement()']
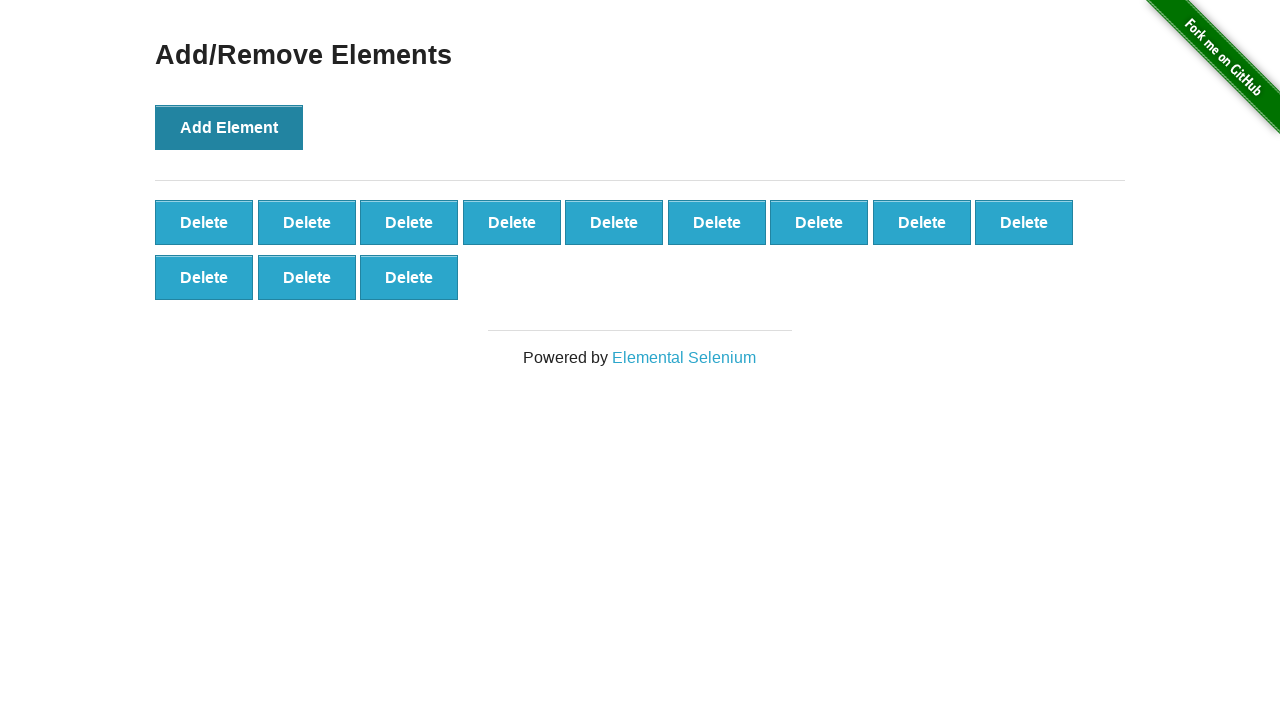

Clicked Add Element button (iteration 13/100) at (229, 127) on xpath=//*[@onclick='addElement()']
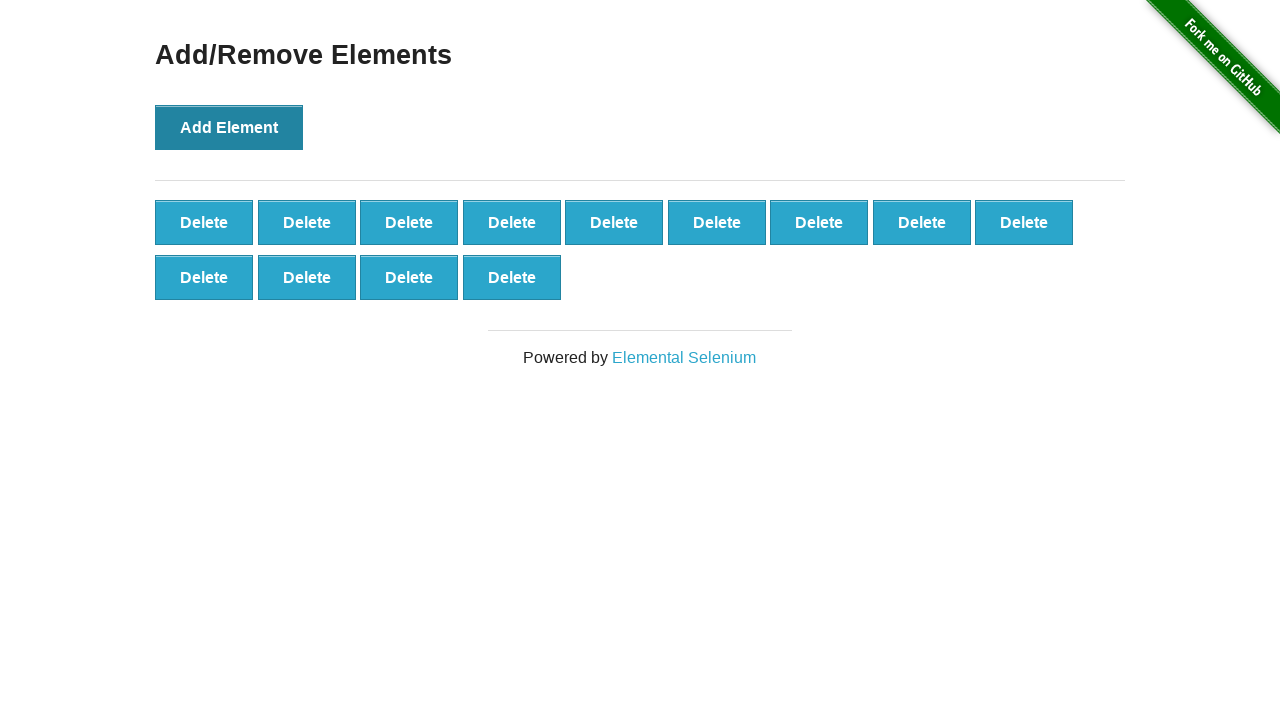

Clicked Add Element button (iteration 14/100) at (229, 127) on xpath=//*[@onclick='addElement()']
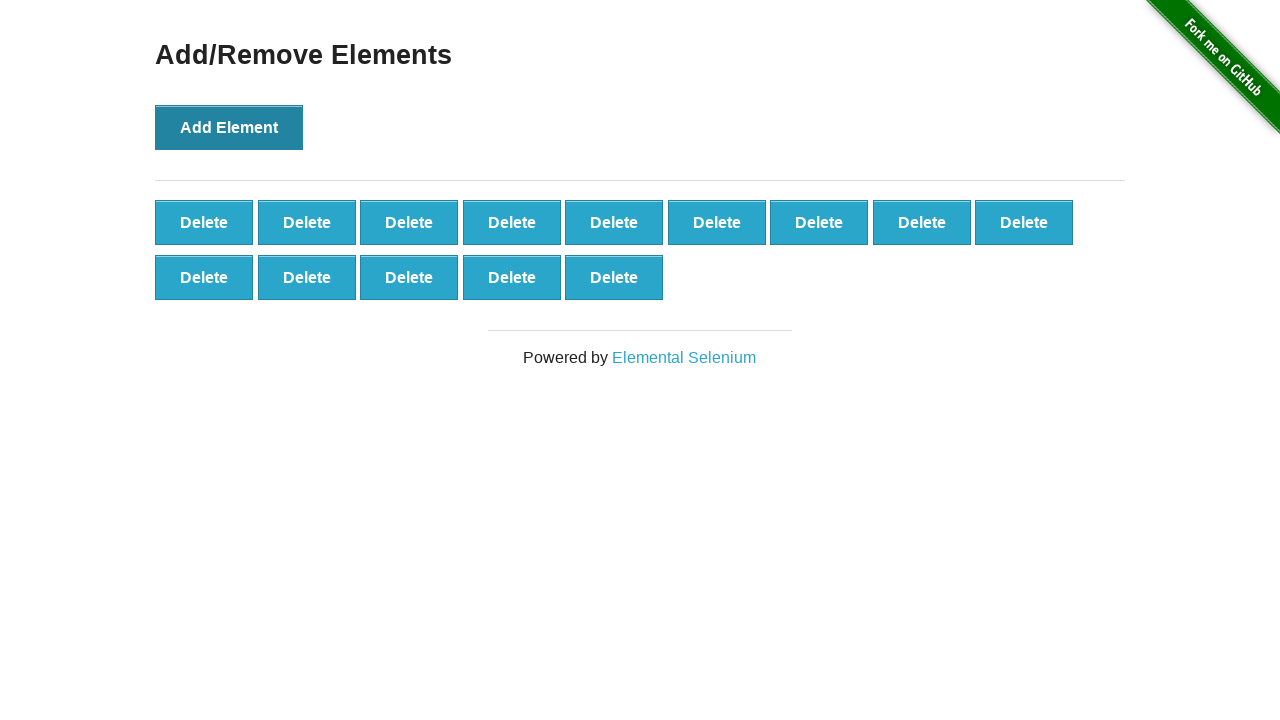

Clicked Add Element button (iteration 15/100) at (229, 127) on xpath=//*[@onclick='addElement()']
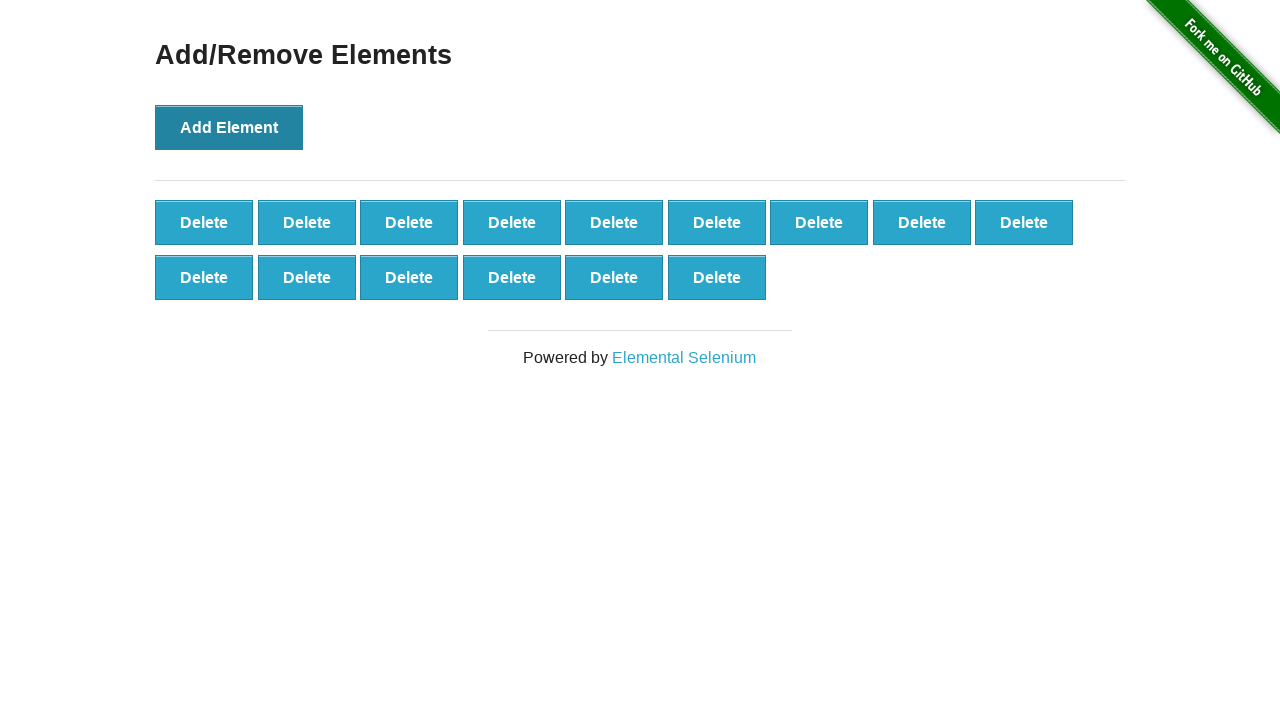

Clicked Add Element button (iteration 16/100) at (229, 127) on xpath=//*[@onclick='addElement()']
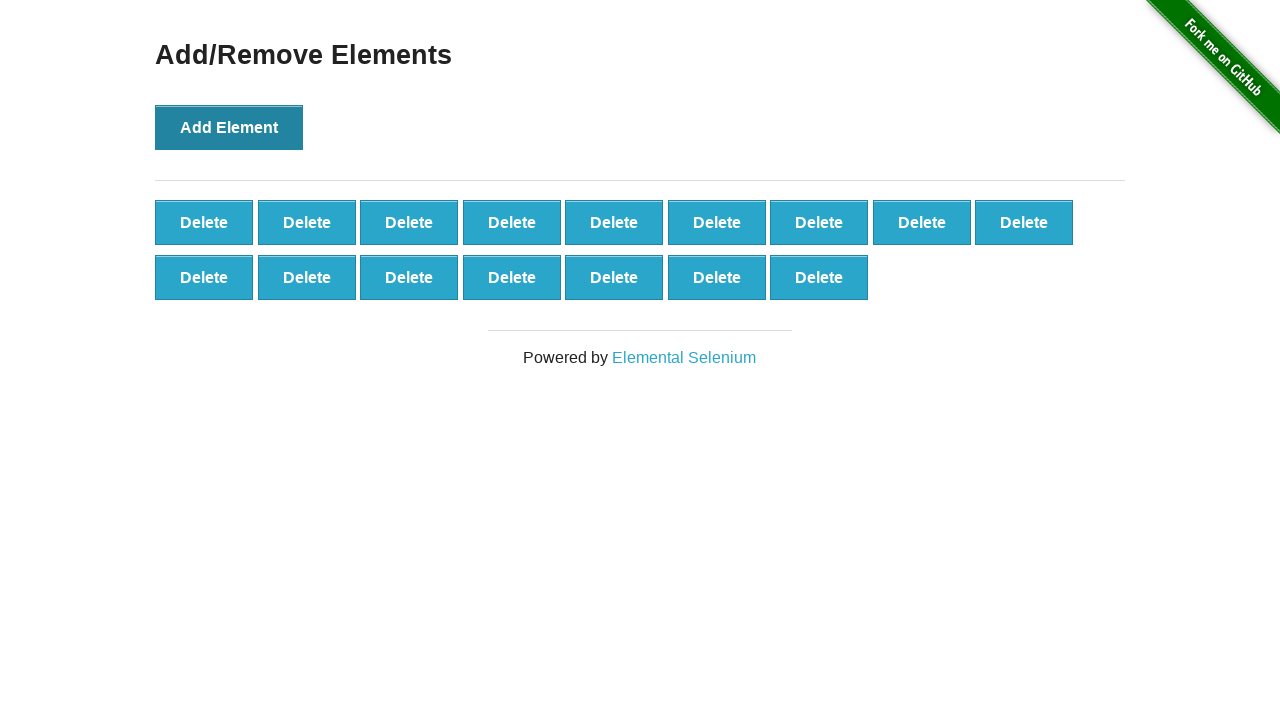

Clicked Add Element button (iteration 17/100) at (229, 127) on xpath=//*[@onclick='addElement()']
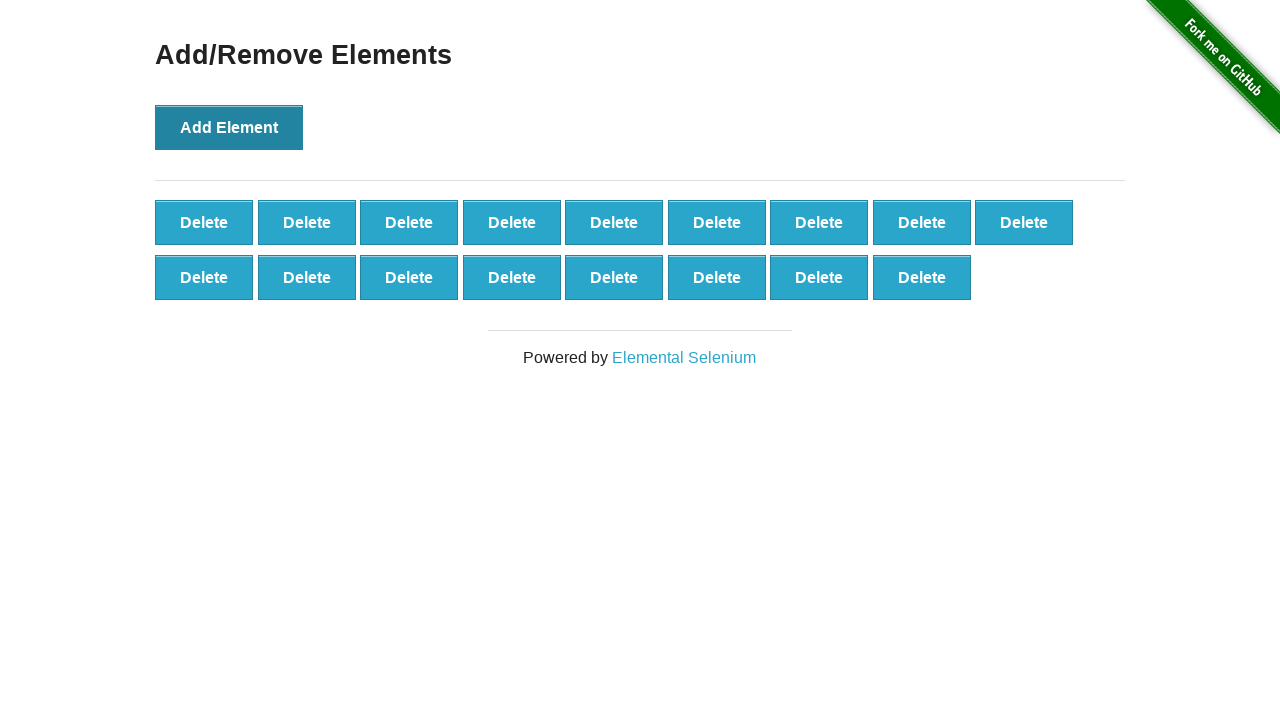

Clicked Add Element button (iteration 18/100) at (229, 127) on xpath=//*[@onclick='addElement()']
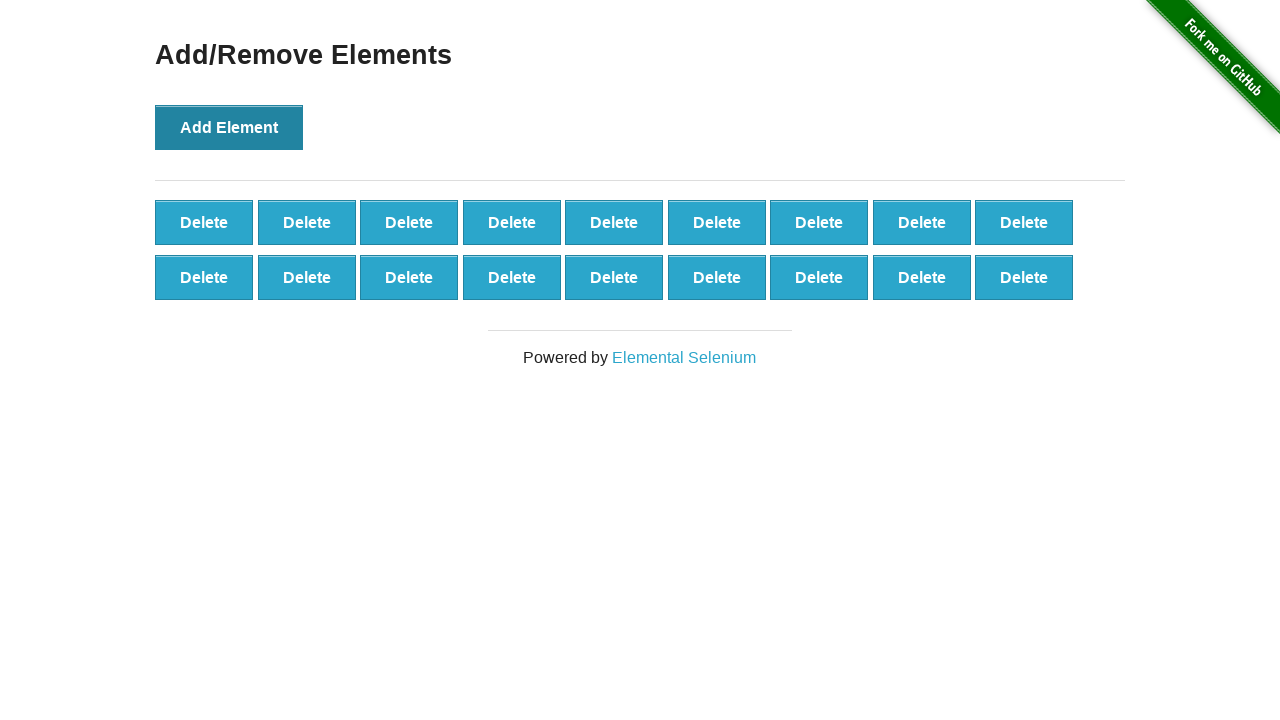

Clicked Add Element button (iteration 19/100) at (229, 127) on xpath=//*[@onclick='addElement()']
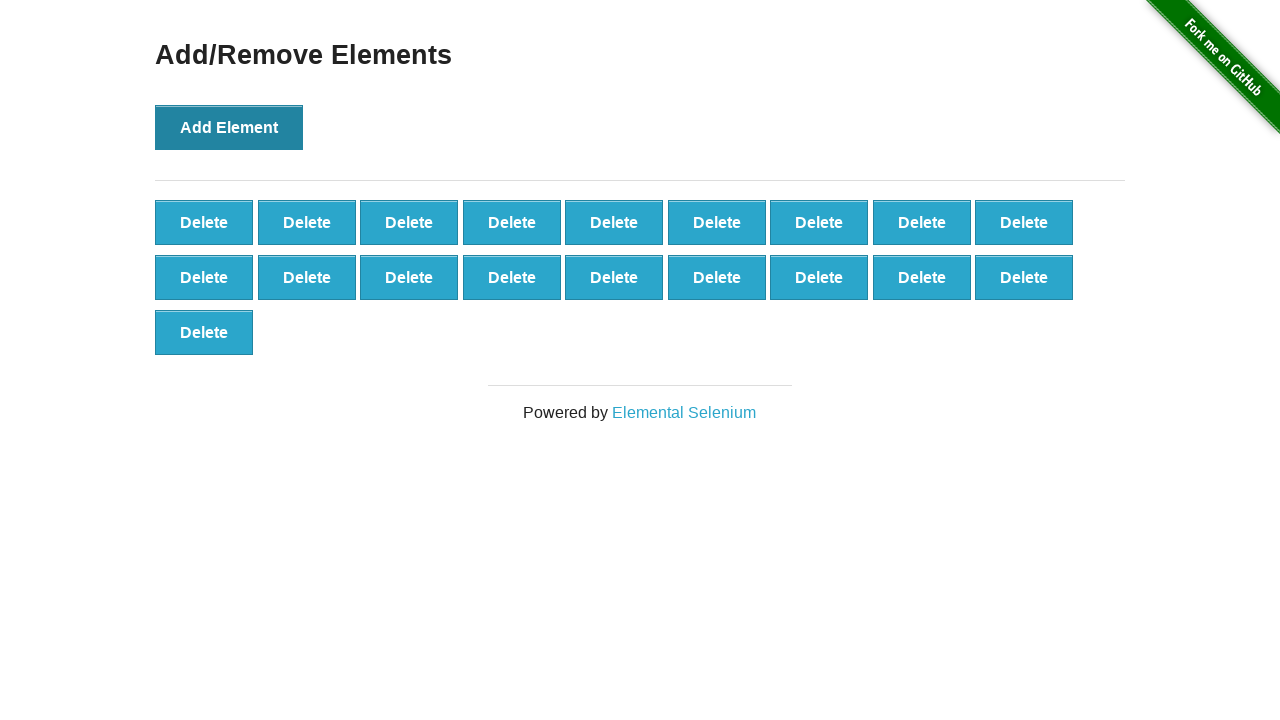

Clicked Add Element button (iteration 20/100) at (229, 127) on xpath=//*[@onclick='addElement()']
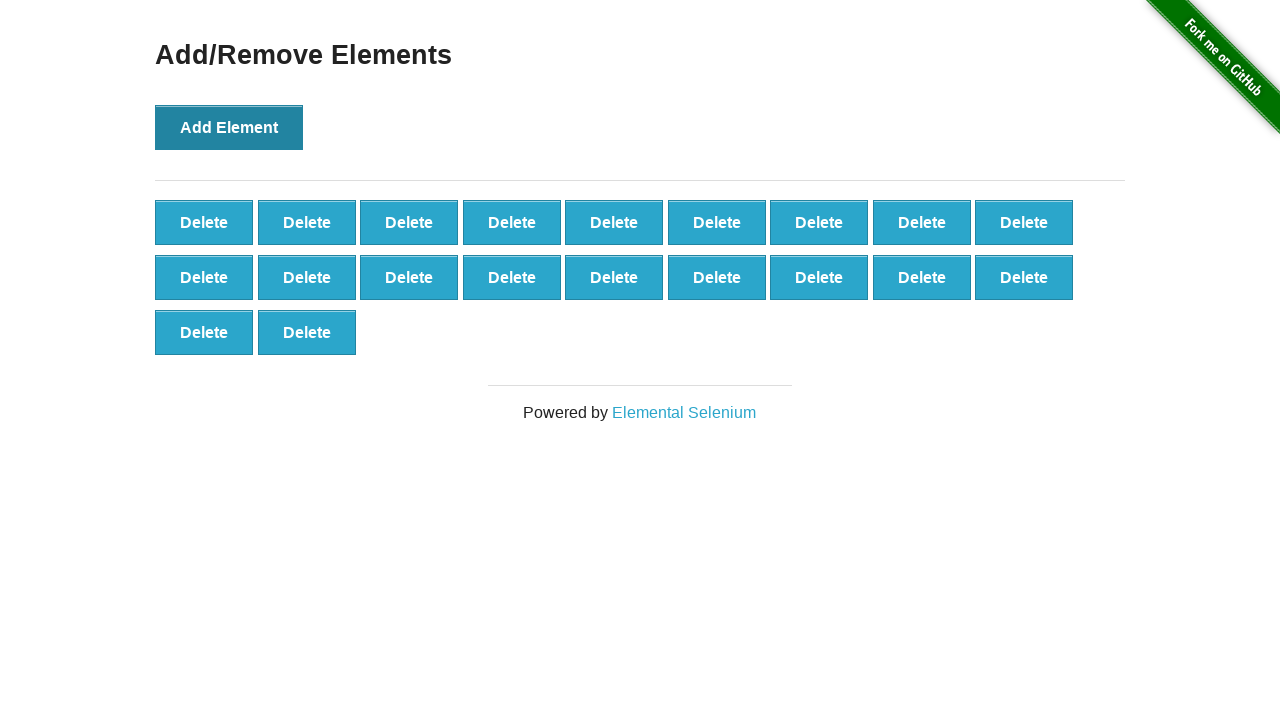

Clicked Add Element button (iteration 21/100) at (229, 127) on xpath=//*[@onclick='addElement()']
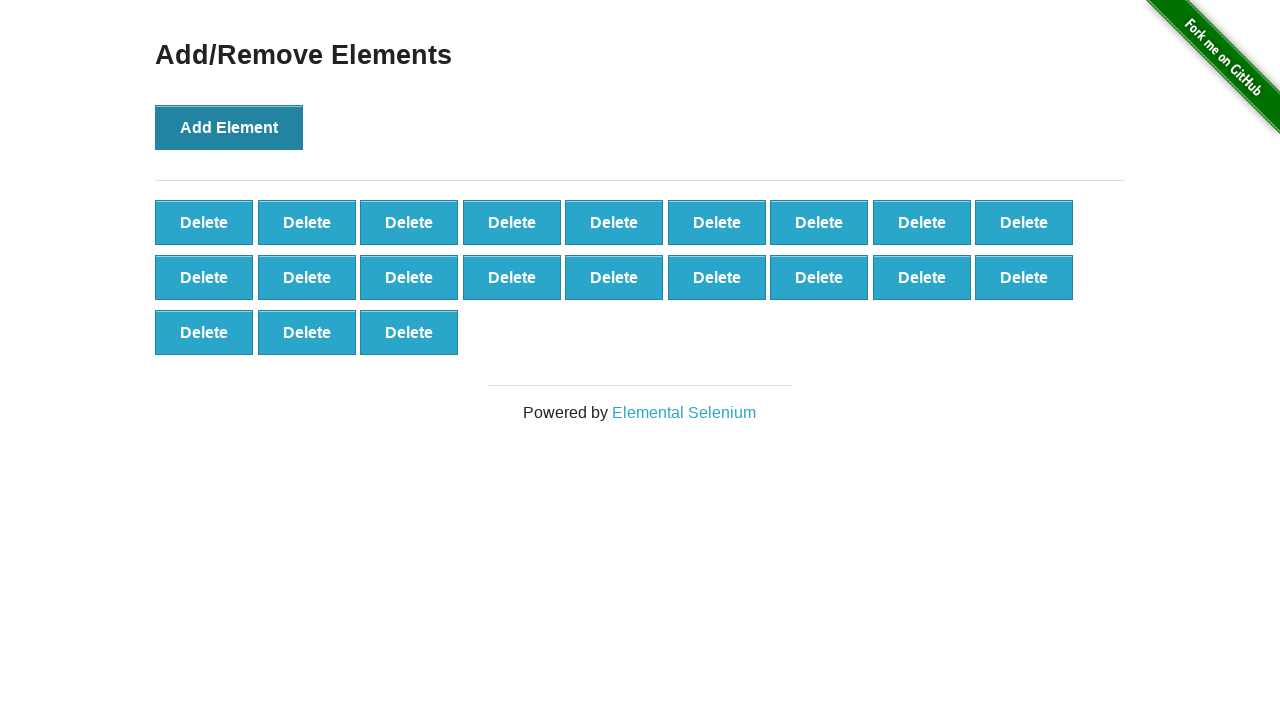

Clicked Add Element button (iteration 22/100) at (229, 127) on xpath=//*[@onclick='addElement()']
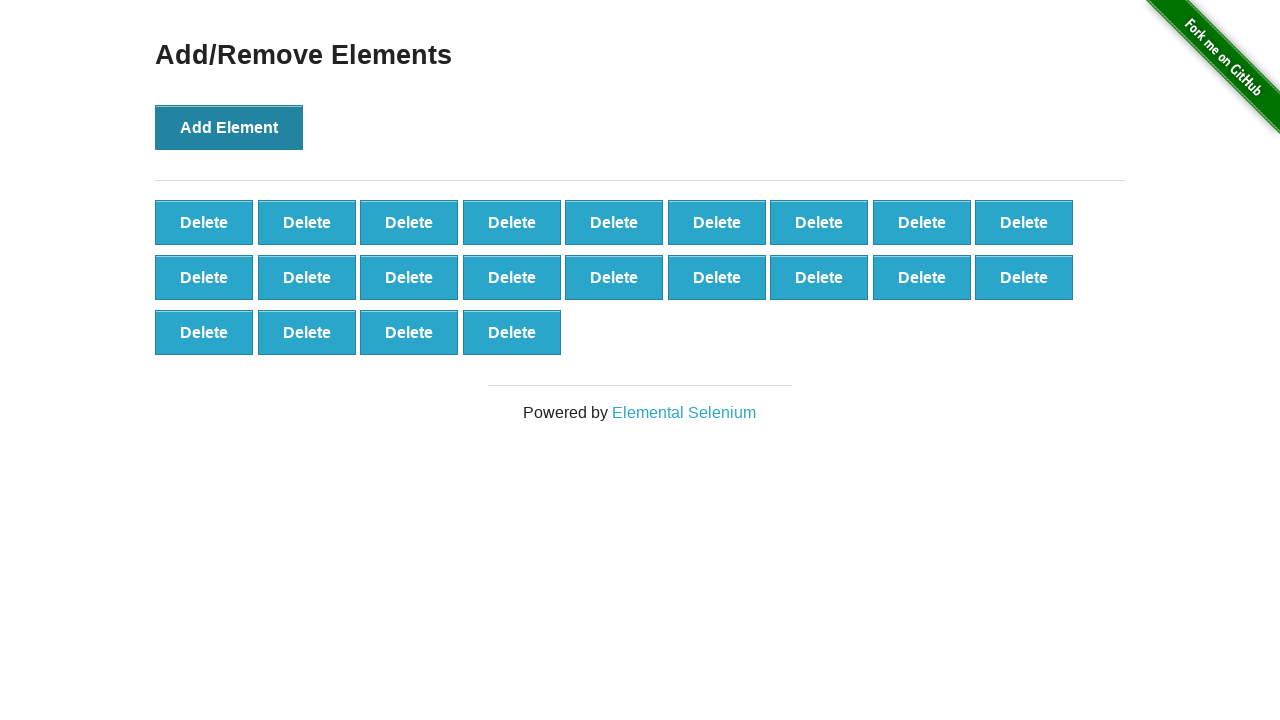

Clicked Add Element button (iteration 23/100) at (229, 127) on xpath=//*[@onclick='addElement()']
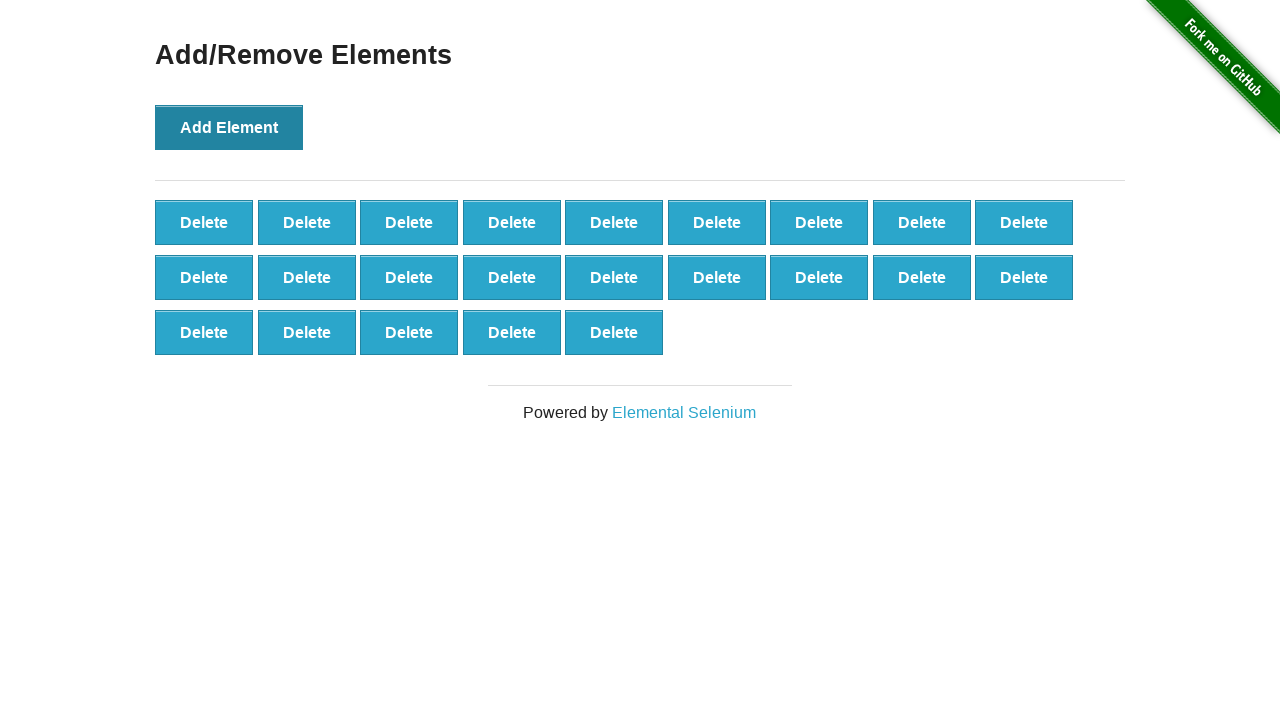

Clicked Add Element button (iteration 24/100) at (229, 127) on xpath=//*[@onclick='addElement()']
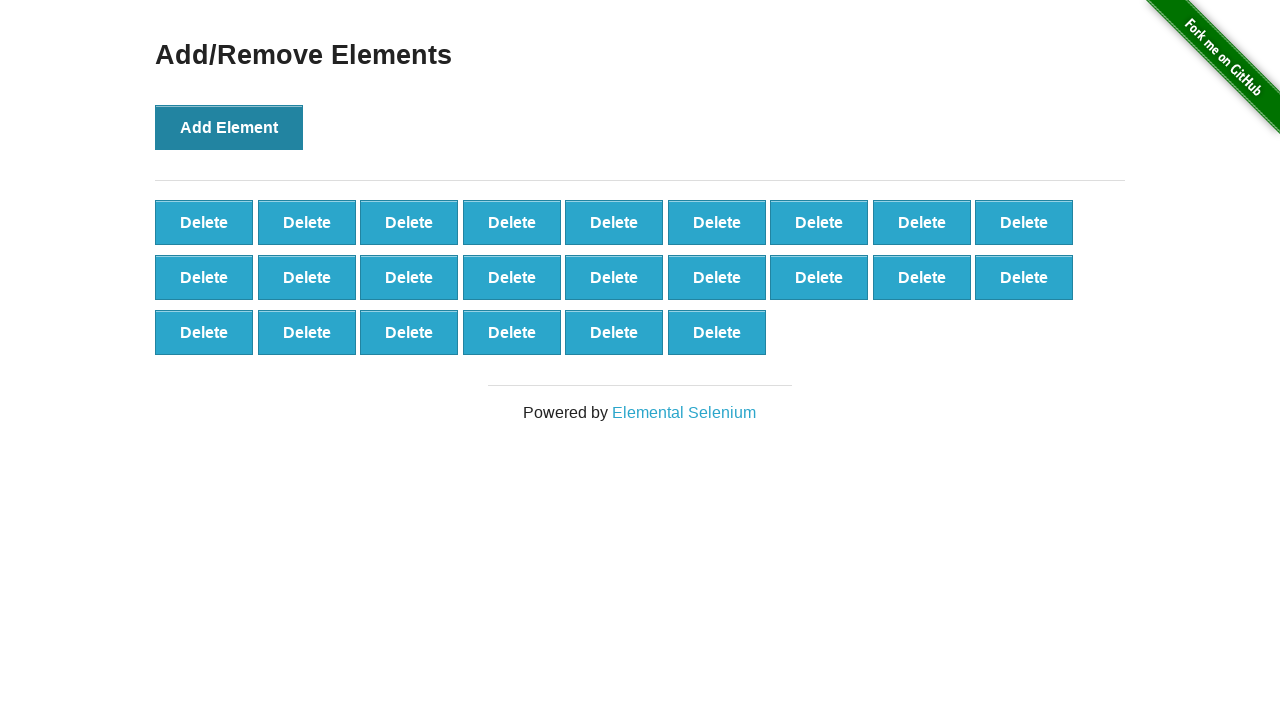

Clicked Add Element button (iteration 25/100) at (229, 127) on xpath=//*[@onclick='addElement()']
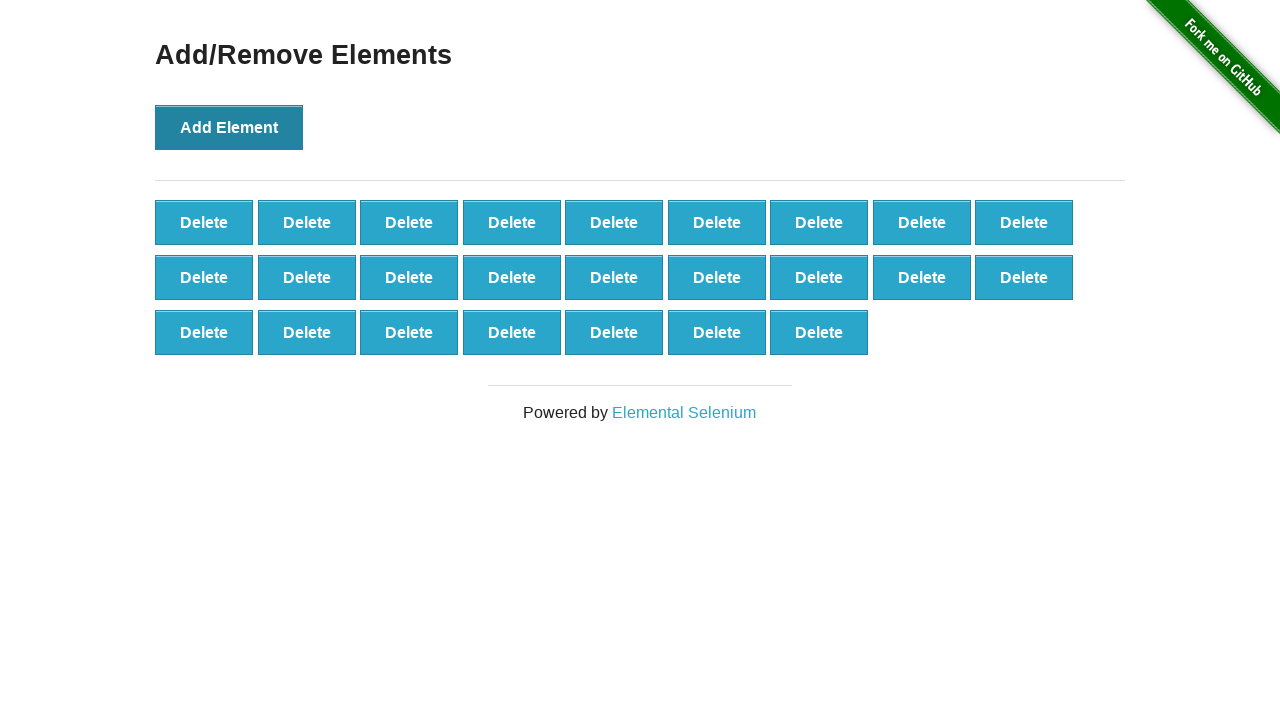

Clicked Add Element button (iteration 26/100) at (229, 127) on xpath=//*[@onclick='addElement()']
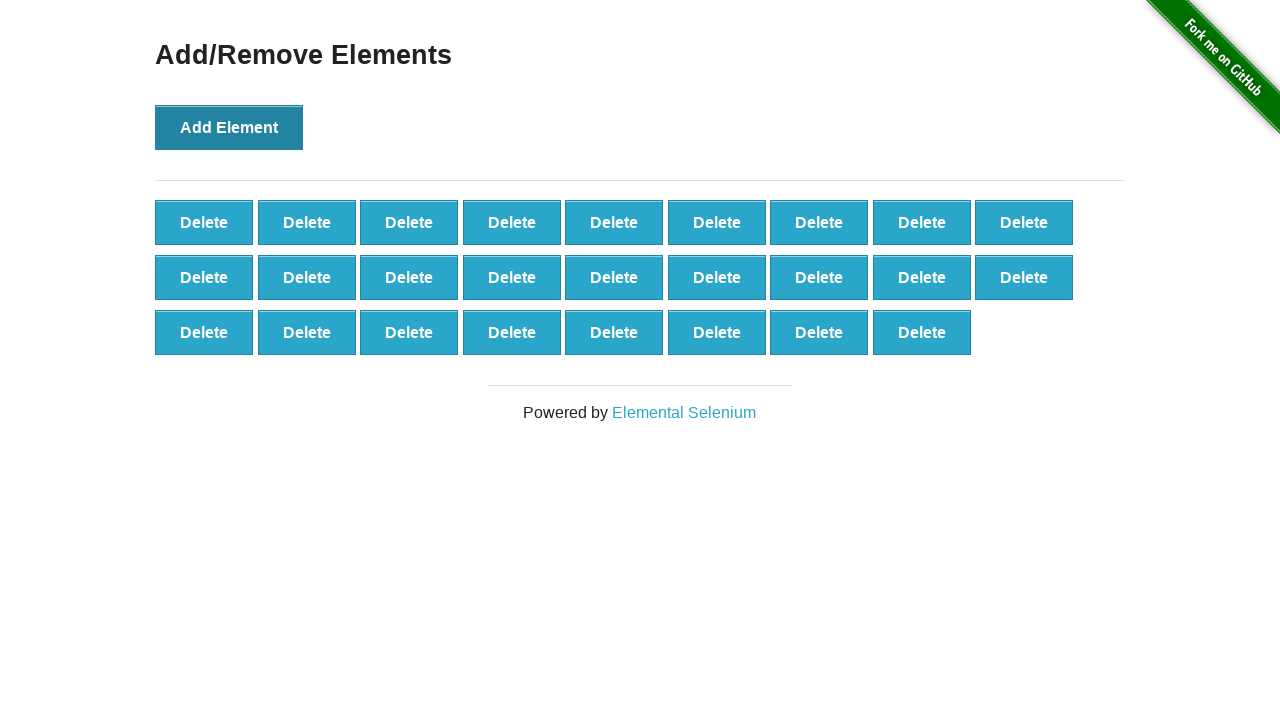

Clicked Add Element button (iteration 27/100) at (229, 127) on xpath=//*[@onclick='addElement()']
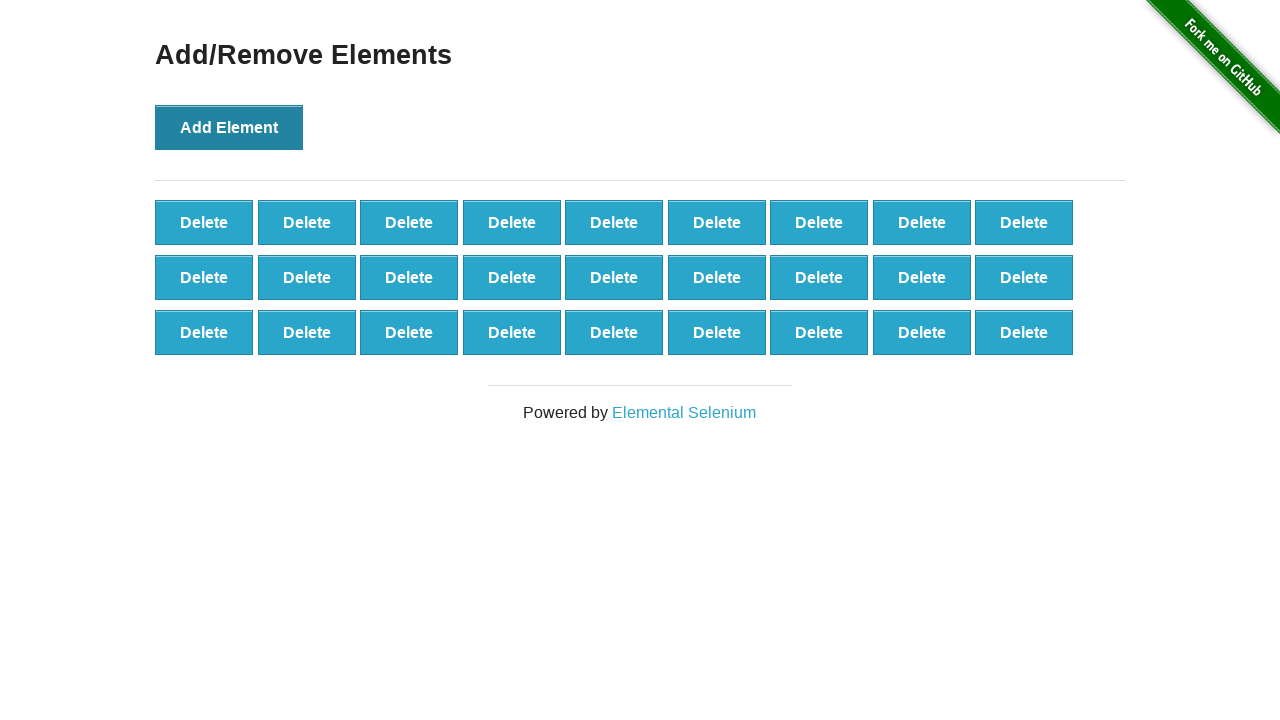

Clicked Add Element button (iteration 28/100) at (229, 127) on xpath=//*[@onclick='addElement()']
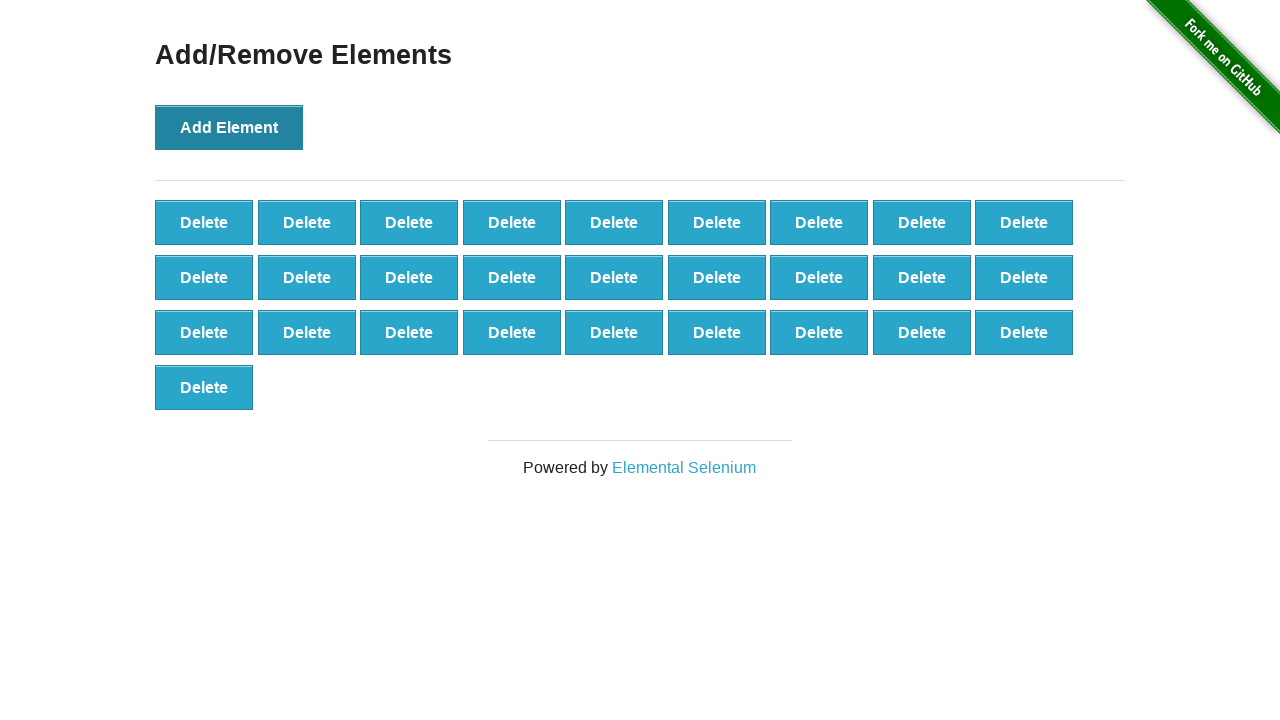

Clicked Add Element button (iteration 29/100) at (229, 127) on xpath=//*[@onclick='addElement()']
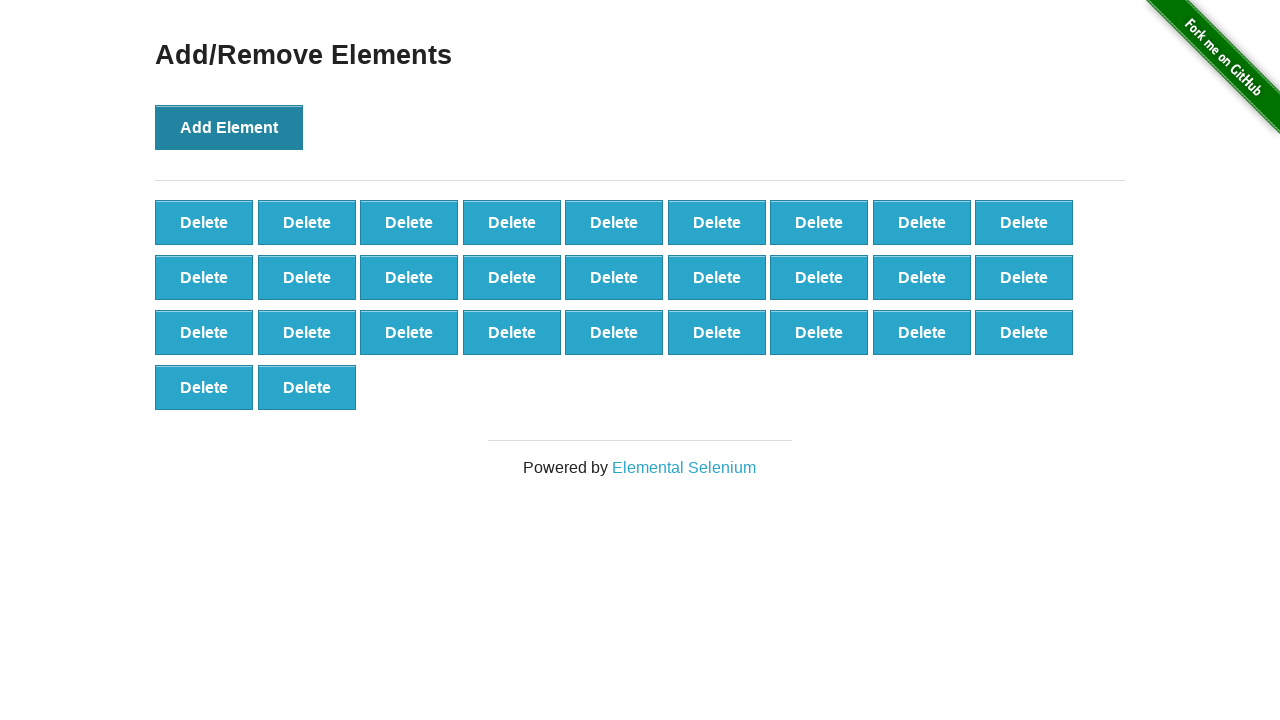

Clicked Add Element button (iteration 30/100) at (229, 127) on xpath=//*[@onclick='addElement()']
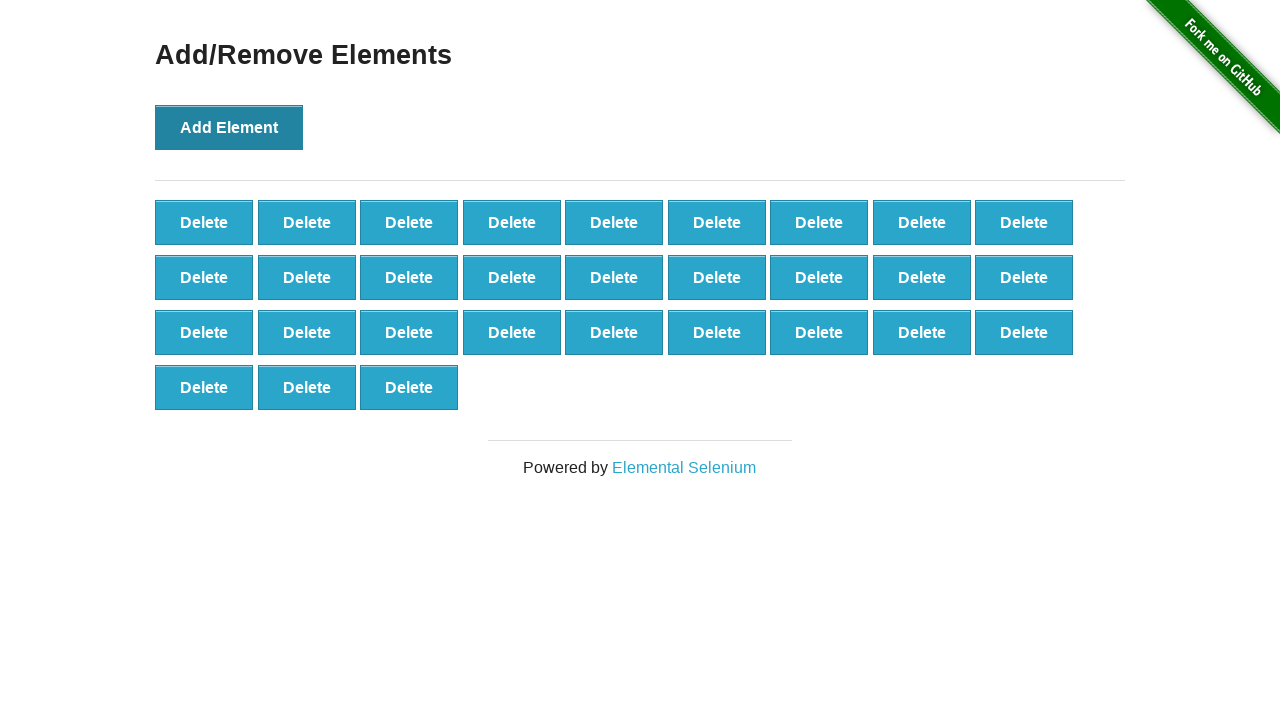

Clicked Add Element button (iteration 31/100) at (229, 127) on xpath=//*[@onclick='addElement()']
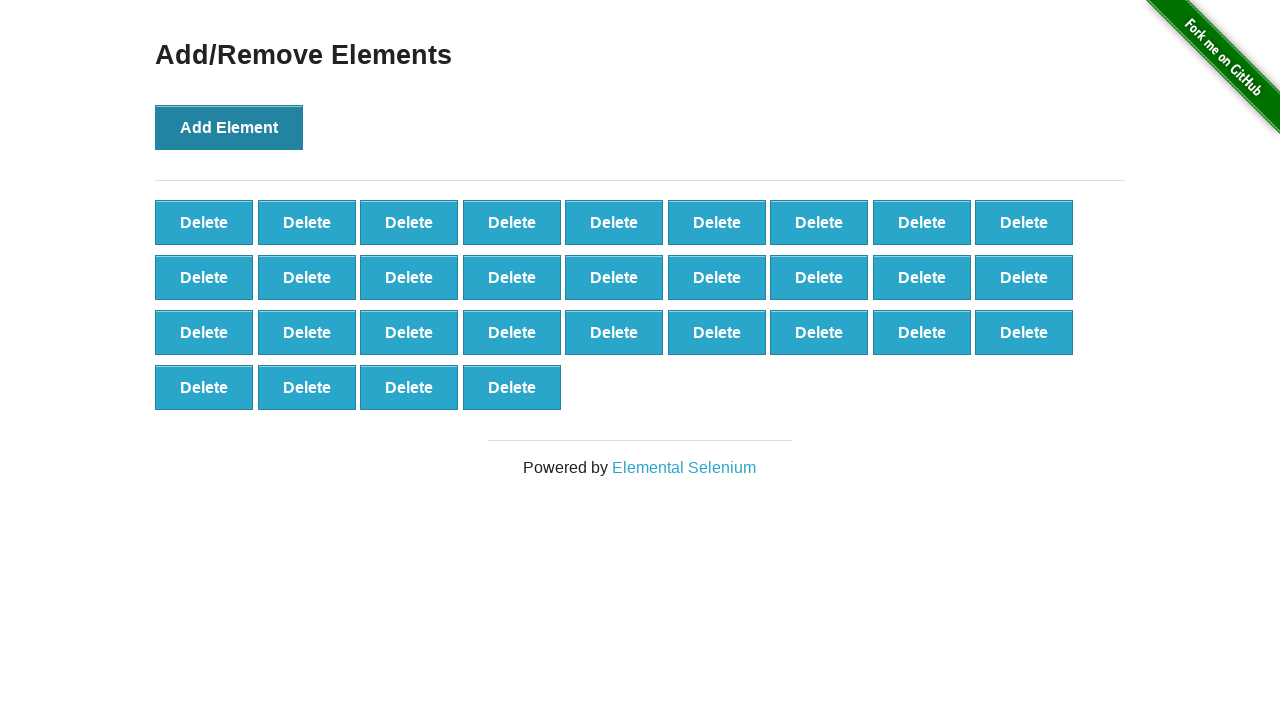

Clicked Add Element button (iteration 32/100) at (229, 127) on xpath=//*[@onclick='addElement()']
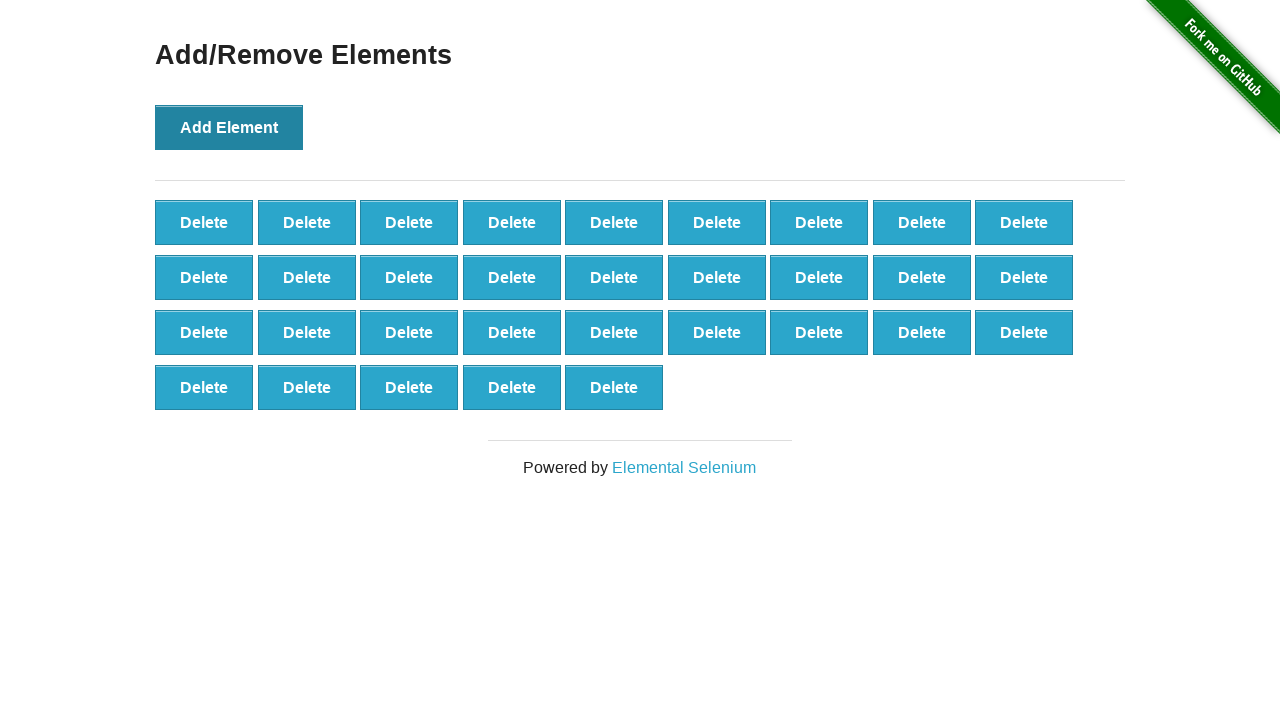

Clicked Add Element button (iteration 33/100) at (229, 127) on xpath=//*[@onclick='addElement()']
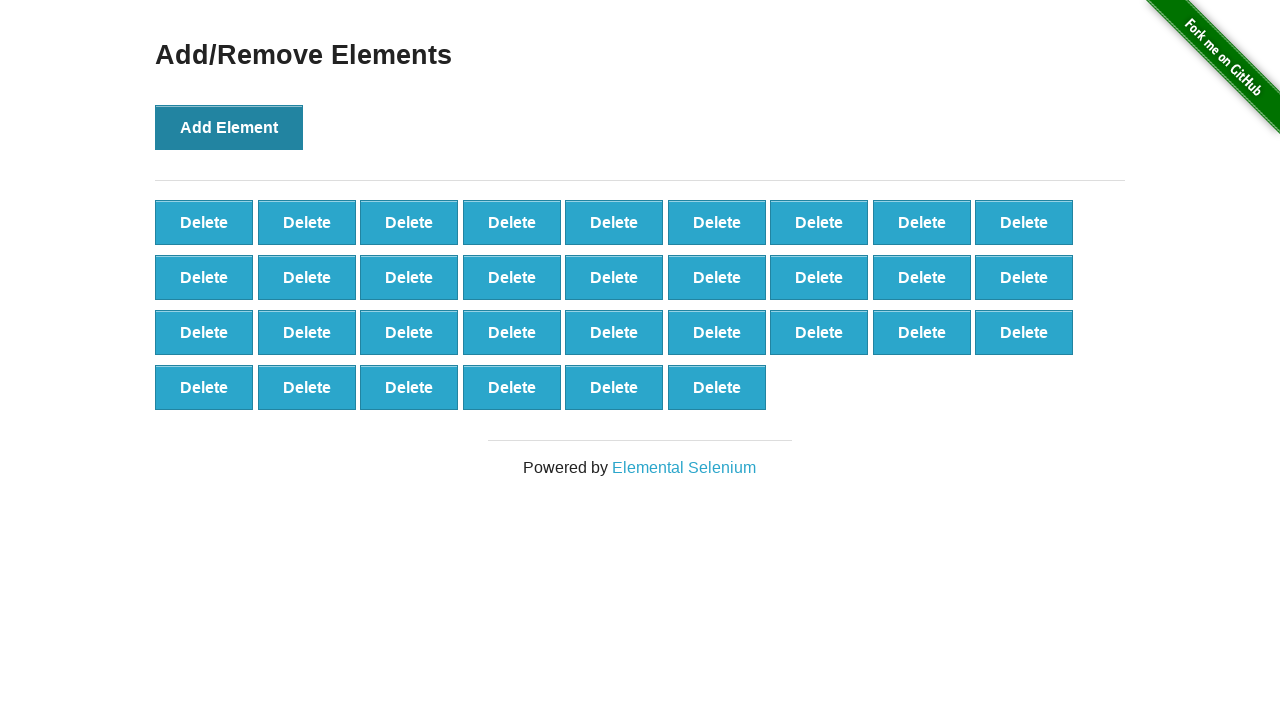

Clicked Add Element button (iteration 34/100) at (229, 127) on xpath=//*[@onclick='addElement()']
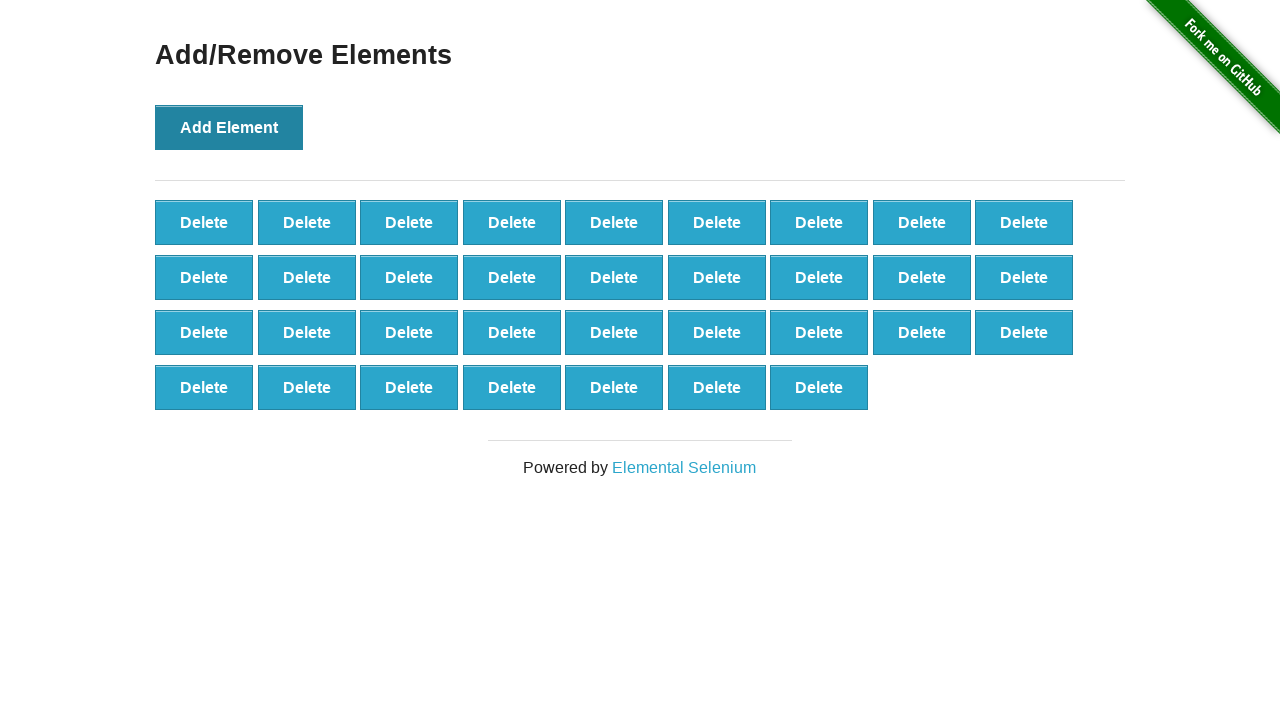

Clicked Add Element button (iteration 35/100) at (229, 127) on xpath=//*[@onclick='addElement()']
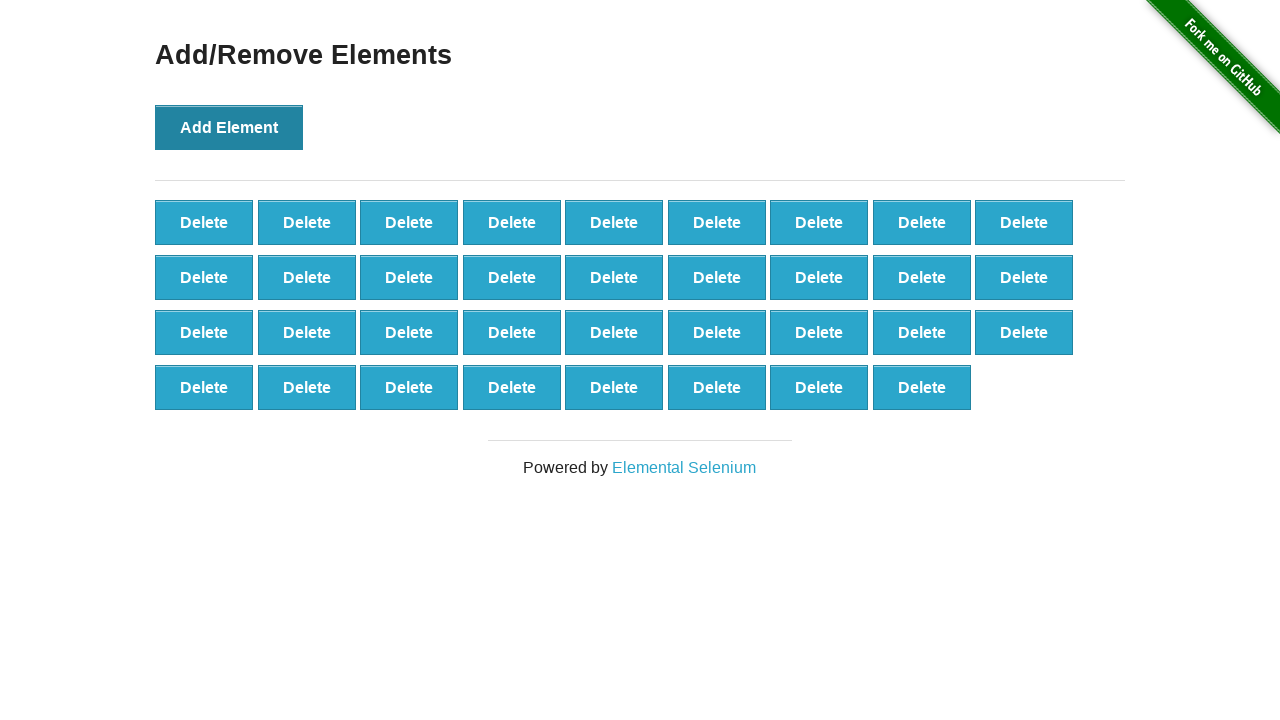

Clicked Add Element button (iteration 36/100) at (229, 127) on xpath=//*[@onclick='addElement()']
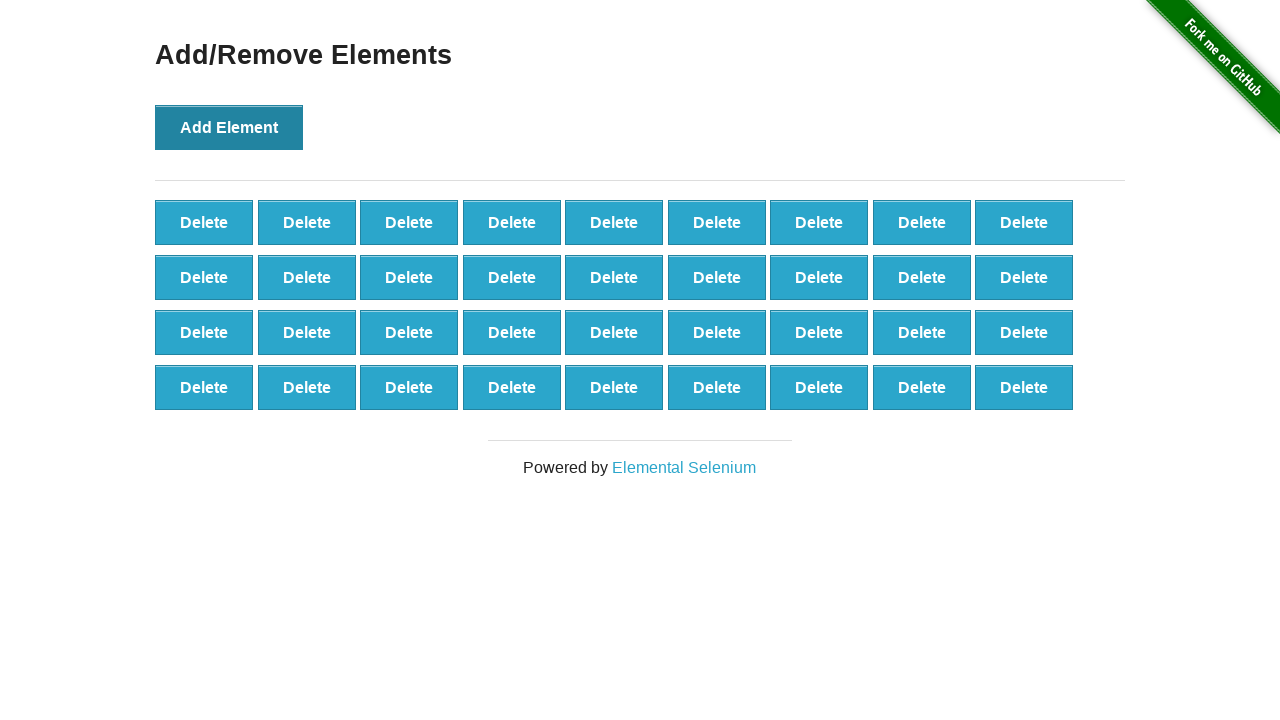

Clicked Add Element button (iteration 37/100) at (229, 127) on xpath=//*[@onclick='addElement()']
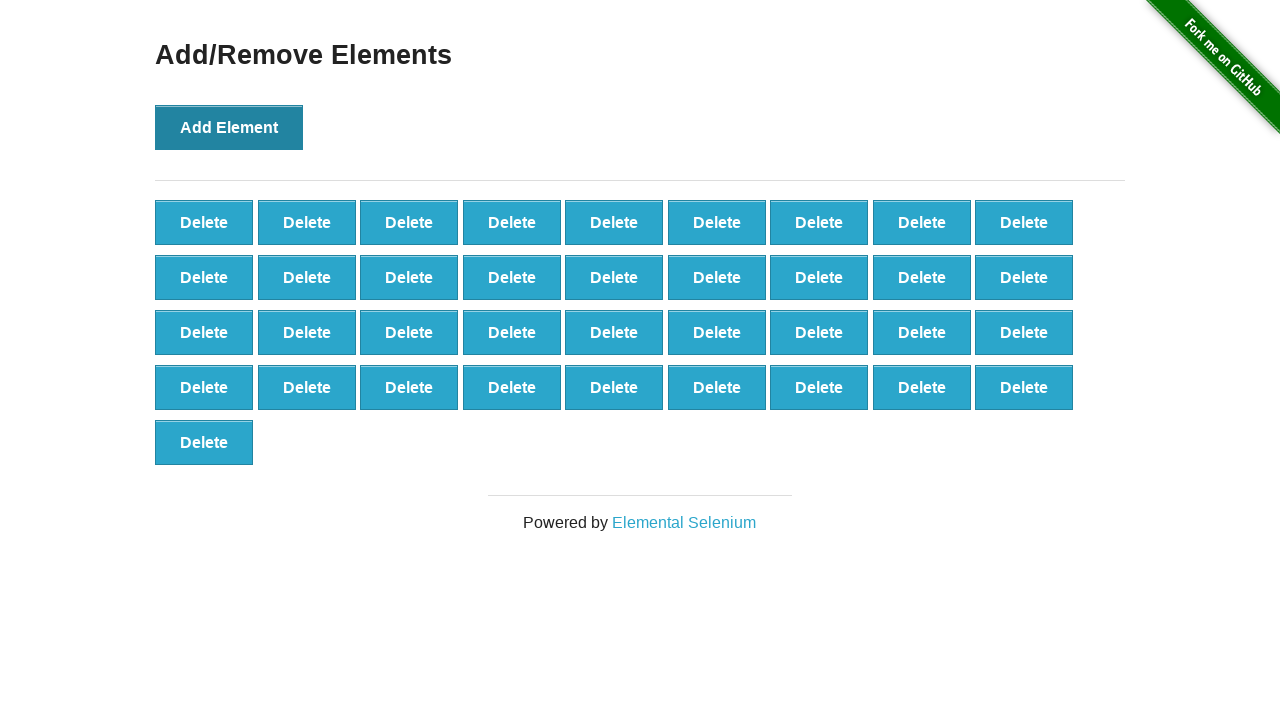

Clicked Add Element button (iteration 38/100) at (229, 127) on xpath=//*[@onclick='addElement()']
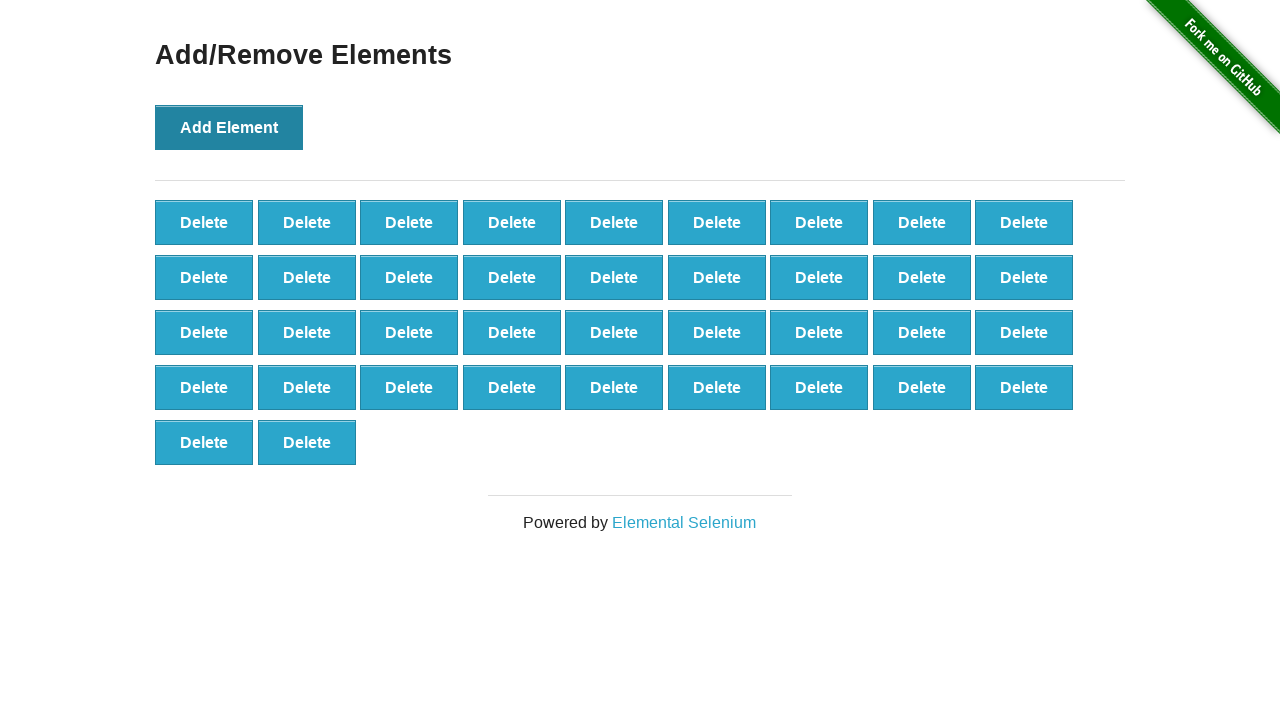

Clicked Add Element button (iteration 39/100) at (229, 127) on xpath=//*[@onclick='addElement()']
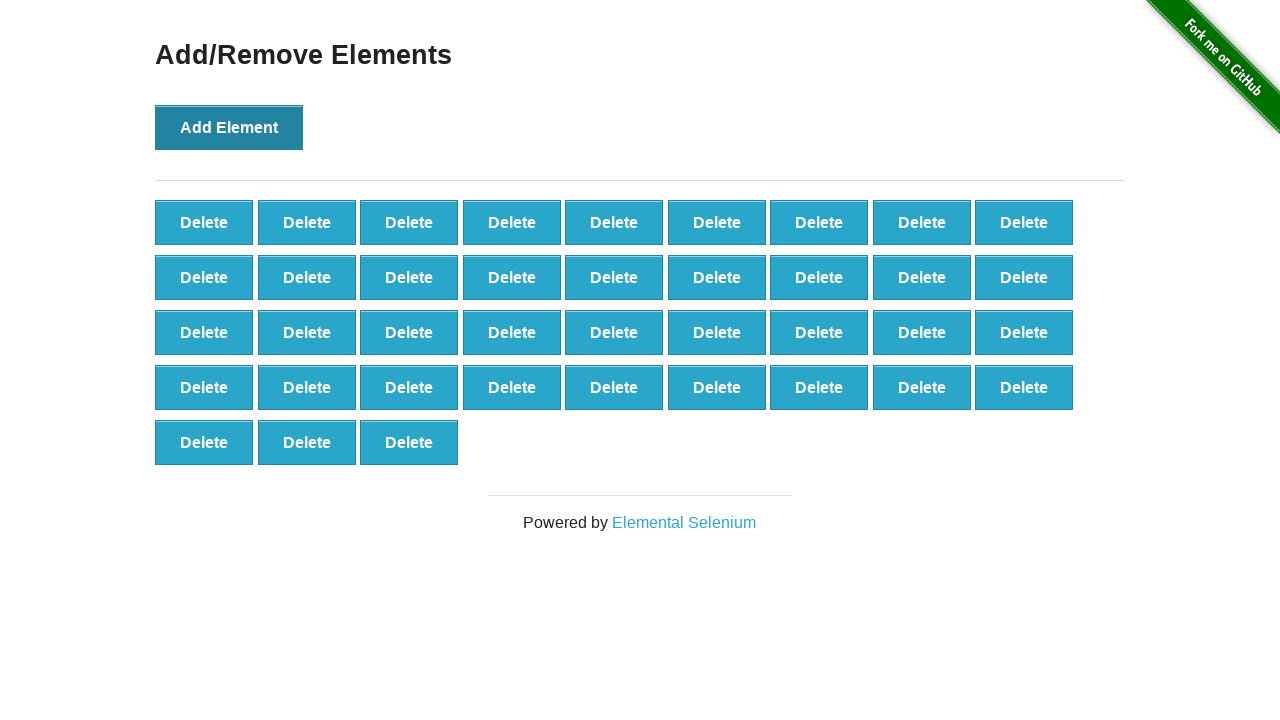

Clicked Add Element button (iteration 40/100) at (229, 127) on xpath=//*[@onclick='addElement()']
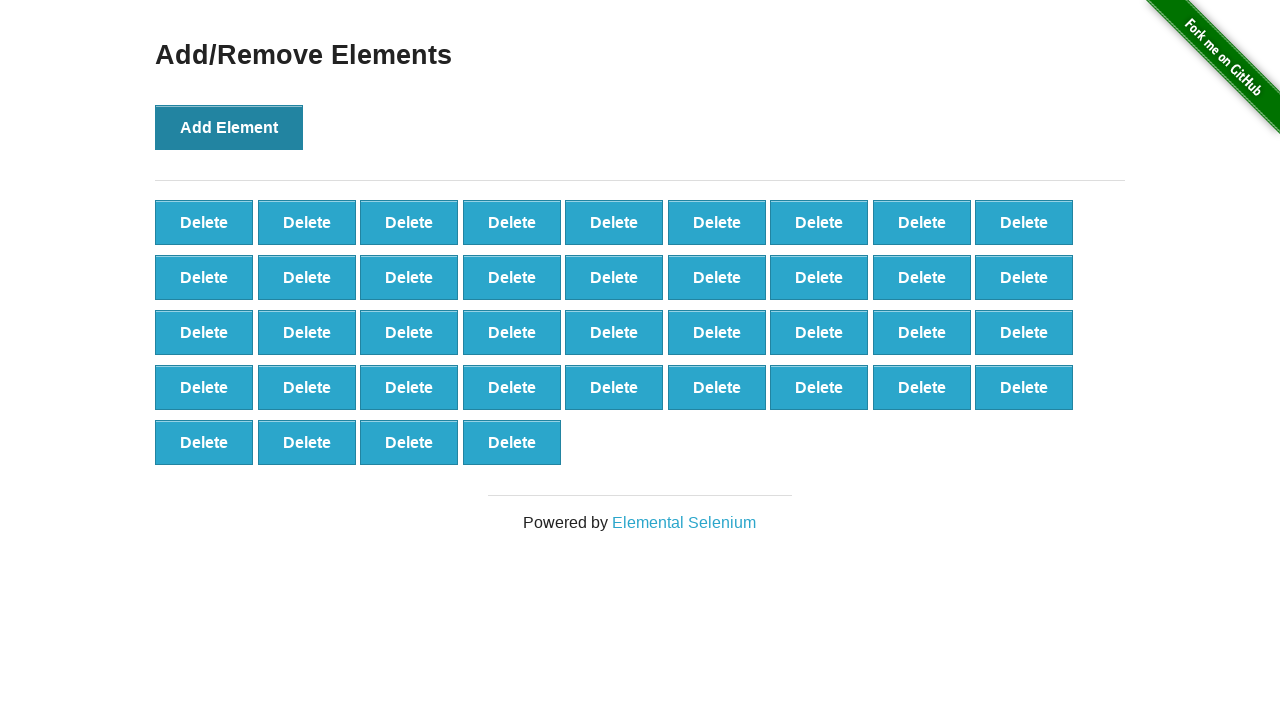

Clicked Add Element button (iteration 41/100) at (229, 127) on xpath=//*[@onclick='addElement()']
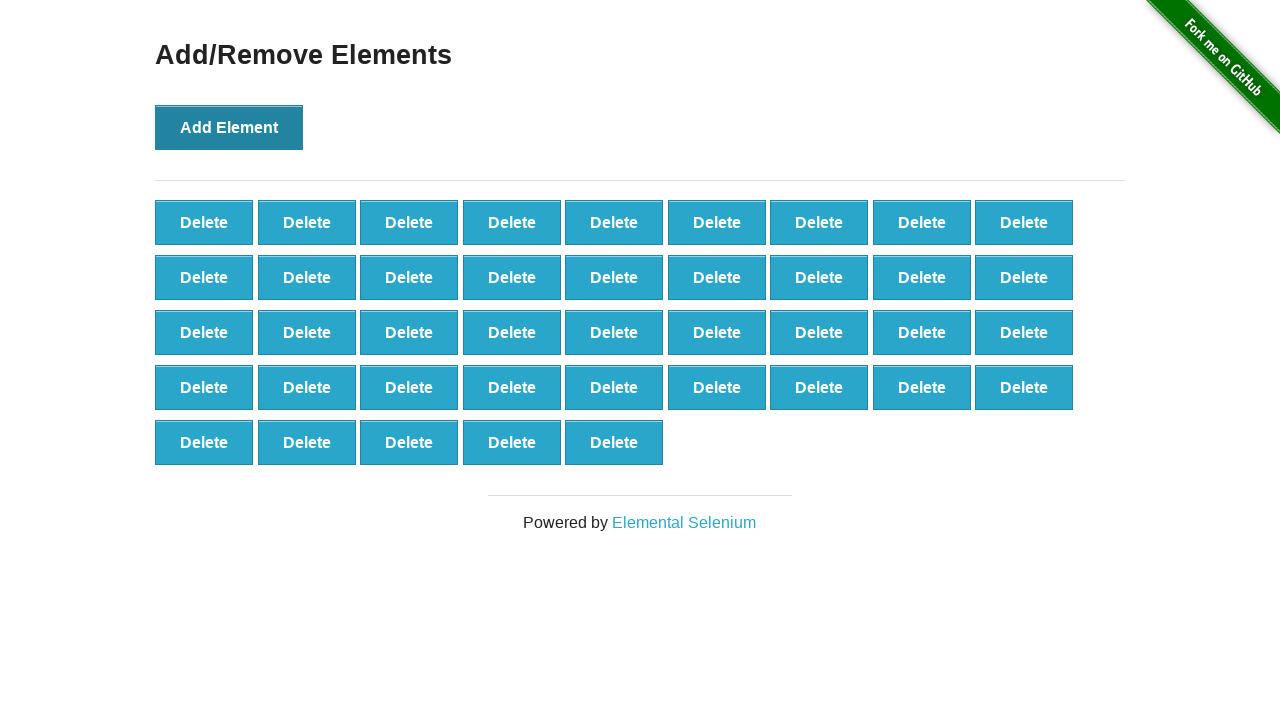

Clicked Add Element button (iteration 42/100) at (229, 127) on xpath=//*[@onclick='addElement()']
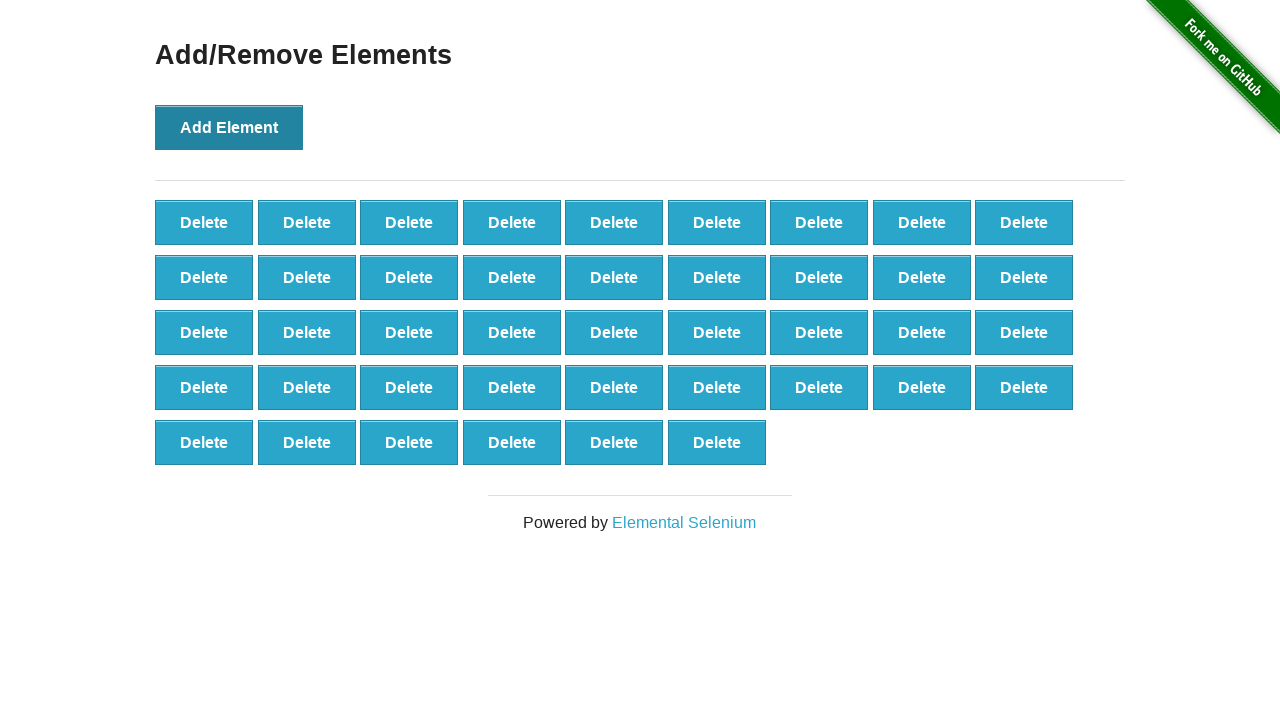

Clicked Add Element button (iteration 43/100) at (229, 127) on xpath=//*[@onclick='addElement()']
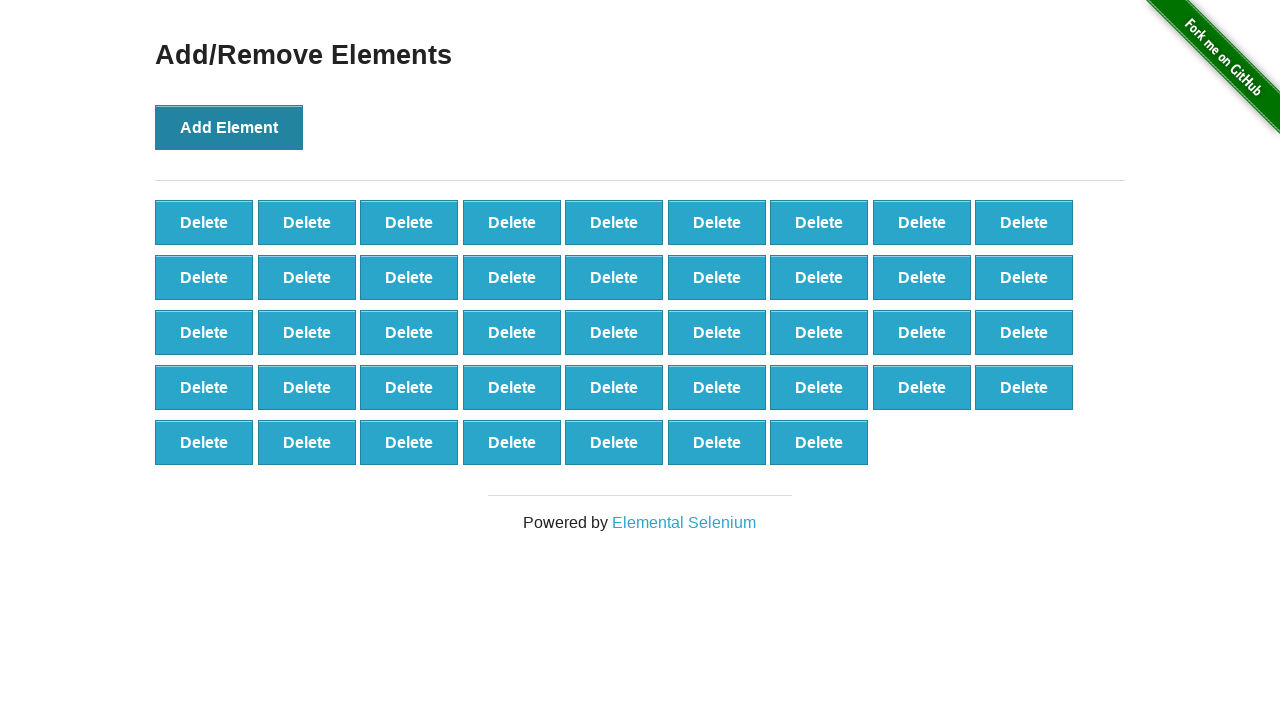

Clicked Add Element button (iteration 44/100) at (229, 127) on xpath=//*[@onclick='addElement()']
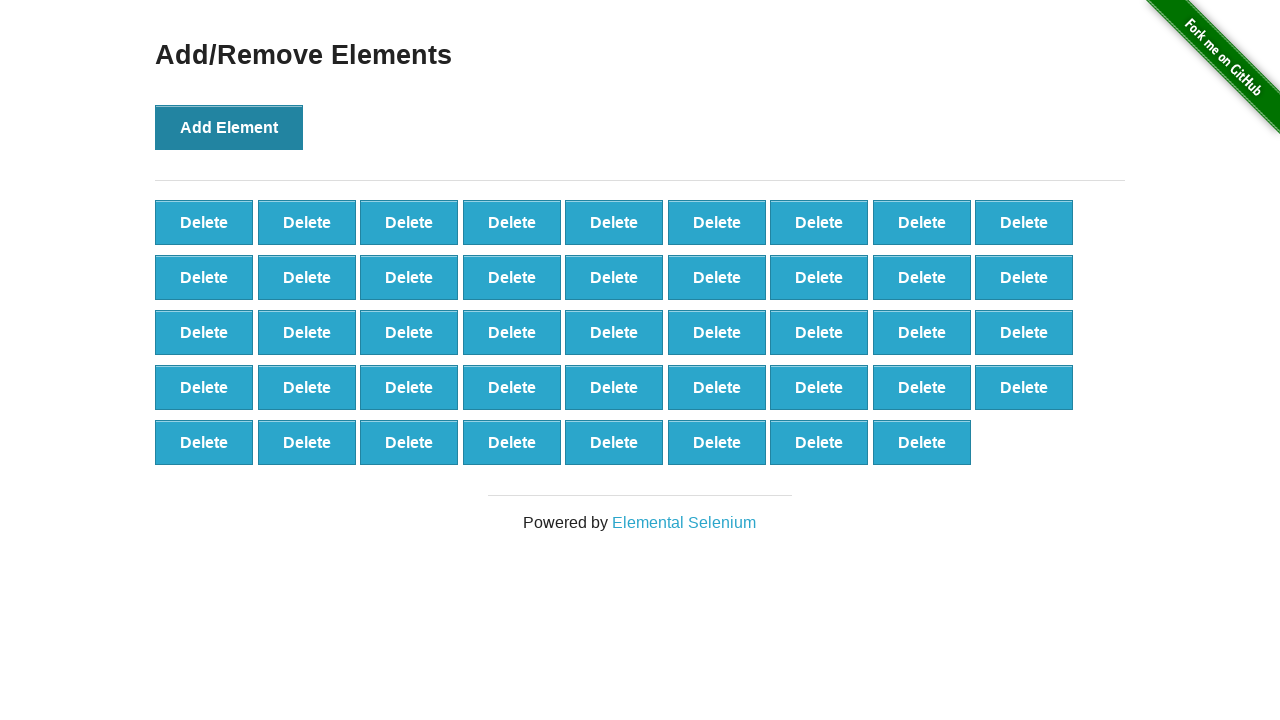

Clicked Add Element button (iteration 45/100) at (229, 127) on xpath=//*[@onclick='addElement()']
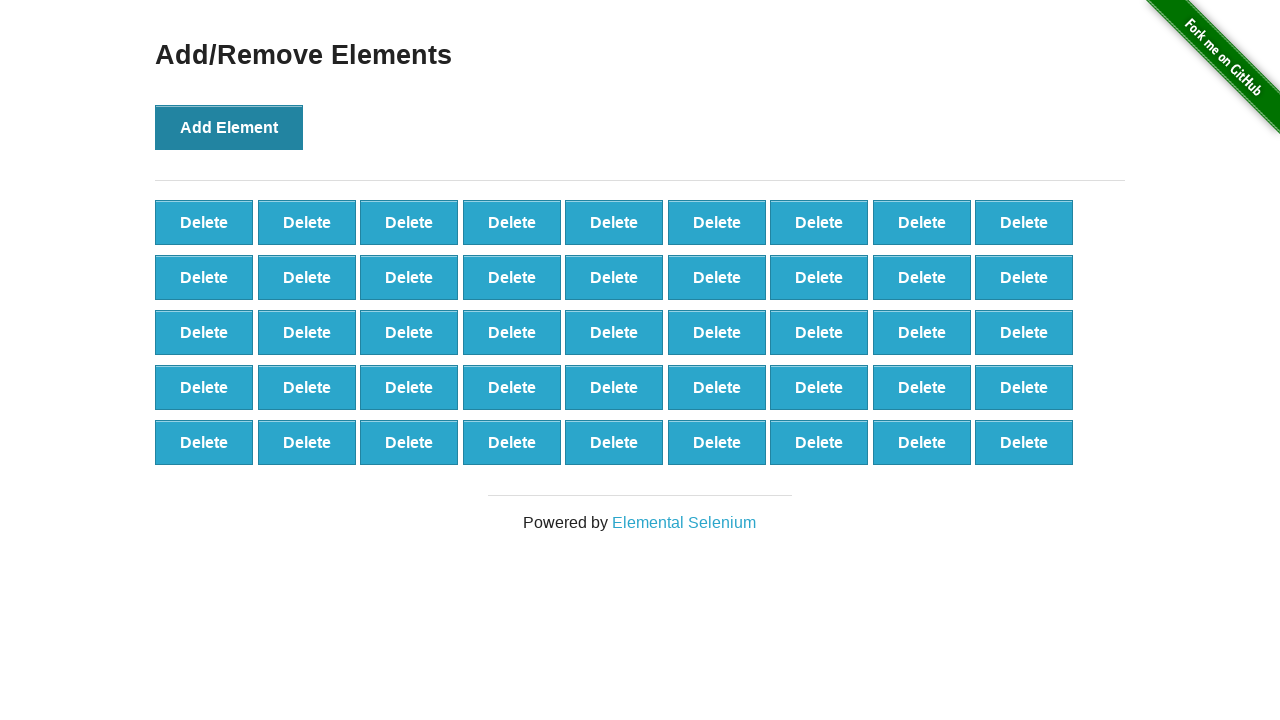

Clicked Add Element button (iteration 46/100) at (229, 127) on xpath=//*[@onclick='addElement()']
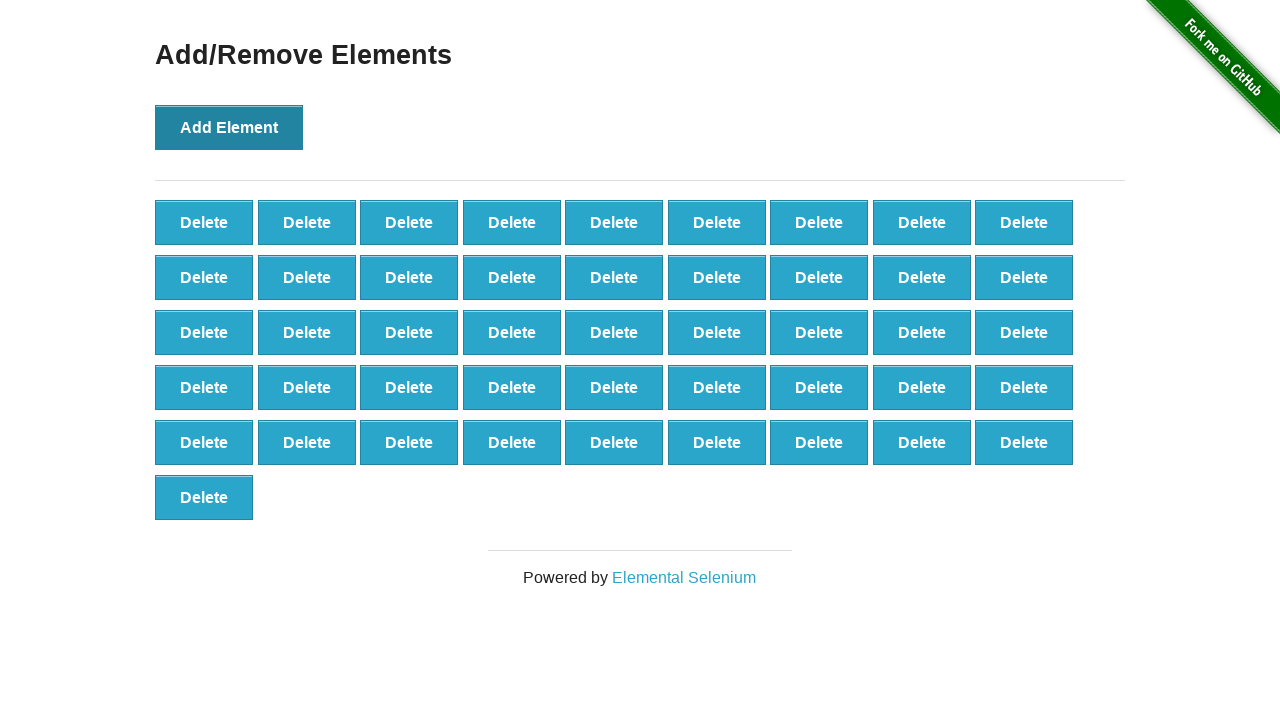

Clicked Add Element button (iteration 47/100) at (229, 127) on xpath=//*[@onclick='addElement()']
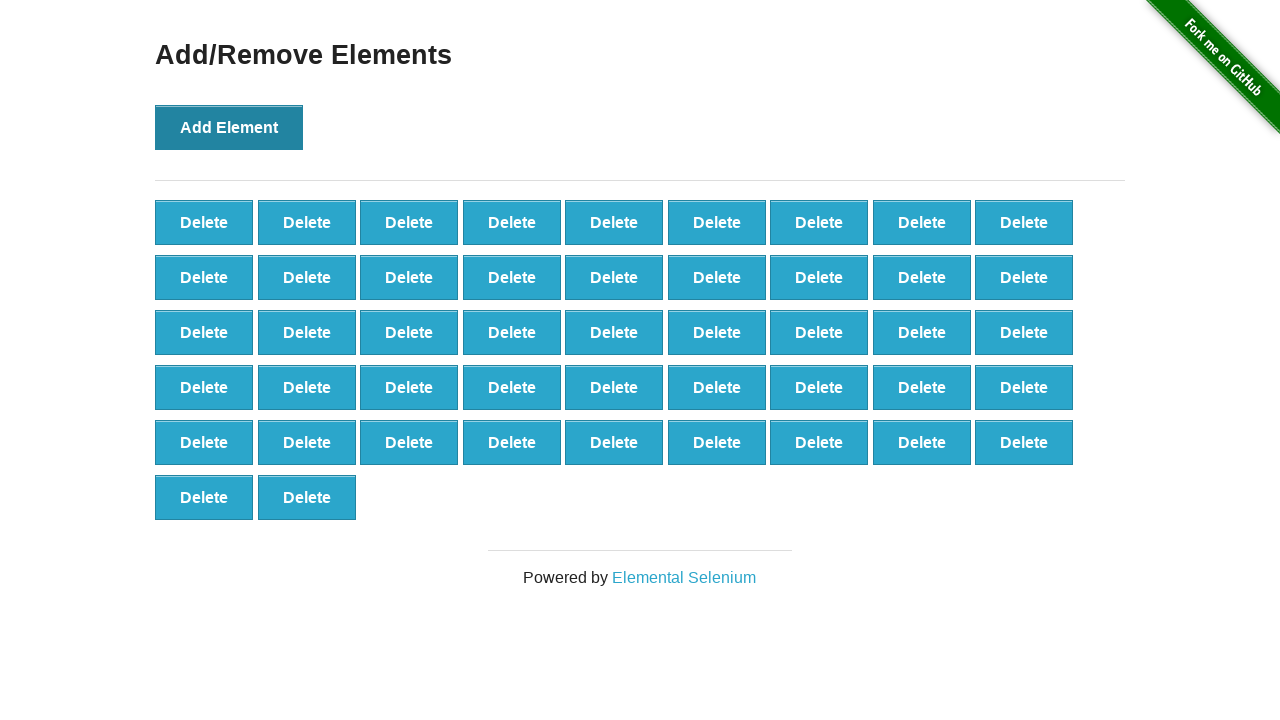

Clicked Add Element button (iteration 48/100) at (229, 127) on xpath=//*[@onclick='addElement()']
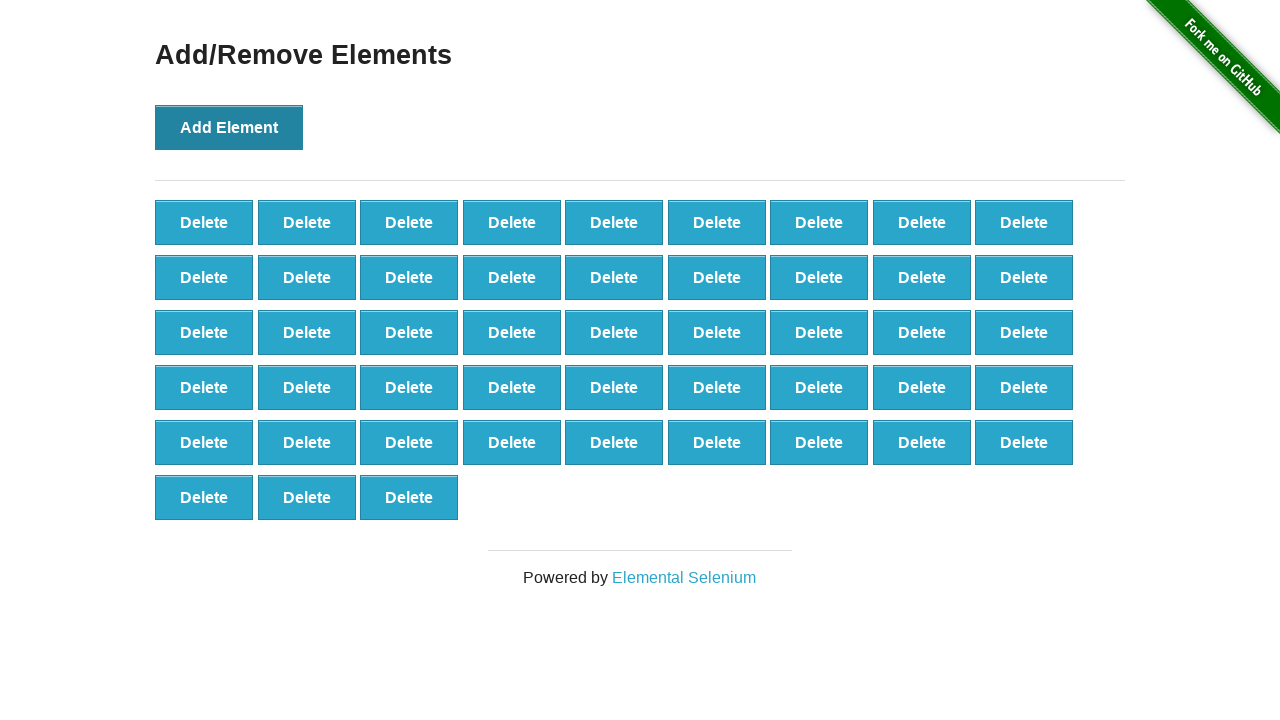

Clicked Add Element button (iteration 49/100) at (229, 127) on xpath=//*[@onclick='addElement()']
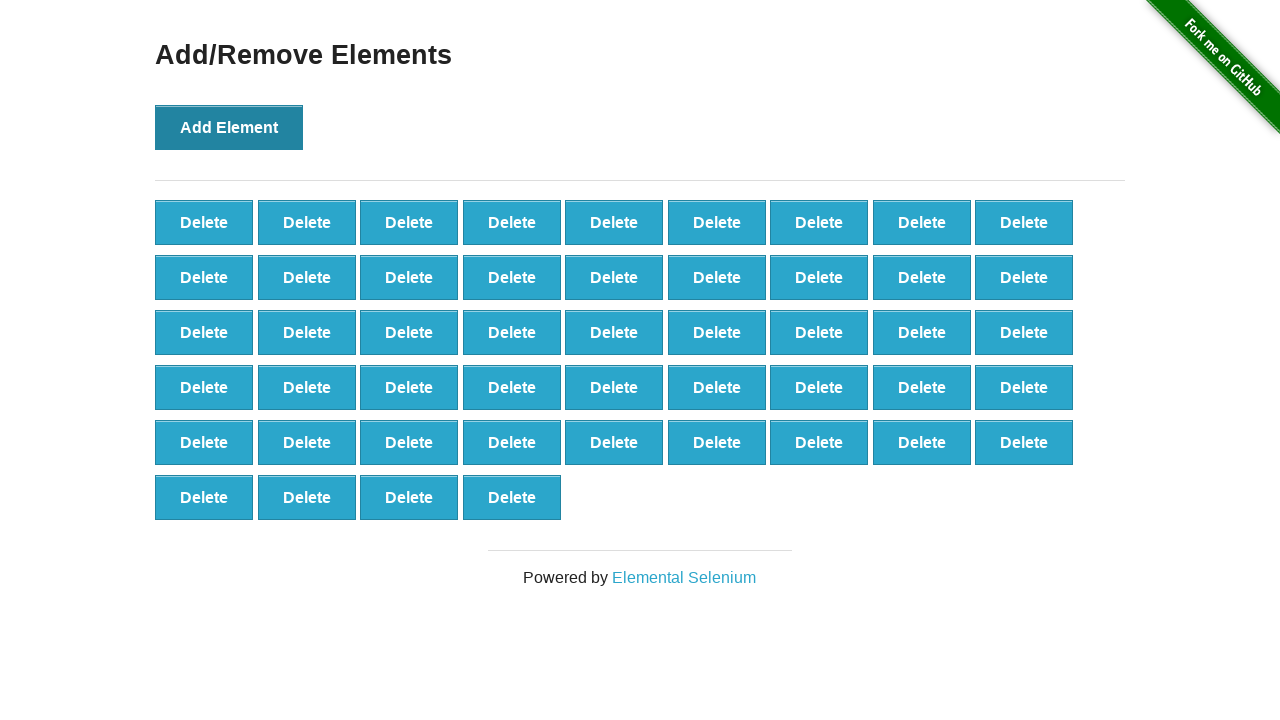

Clicked Add Element button (iteration 50/100) at (229, 127) on xpath=//*[@onclick='addElement()']
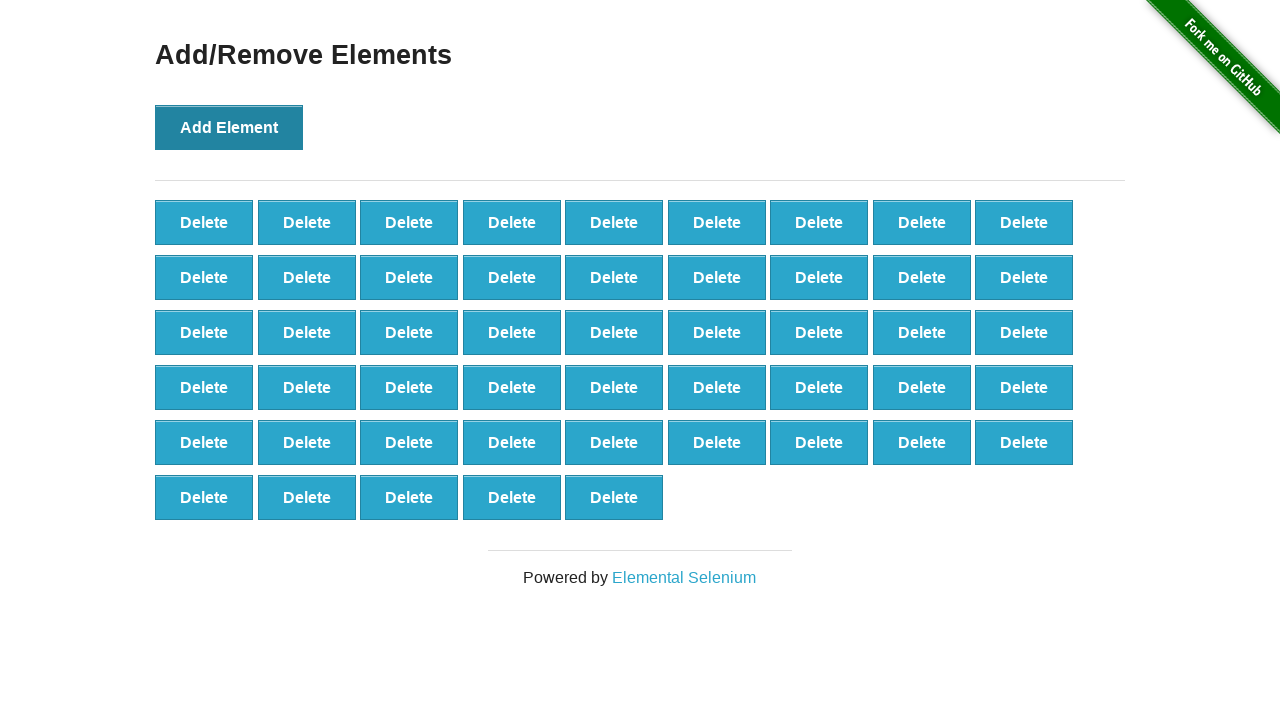

Clicked Add Element button (iteration 51/100) at (229, 127) on xpath=//*[@onclick='addElement()']
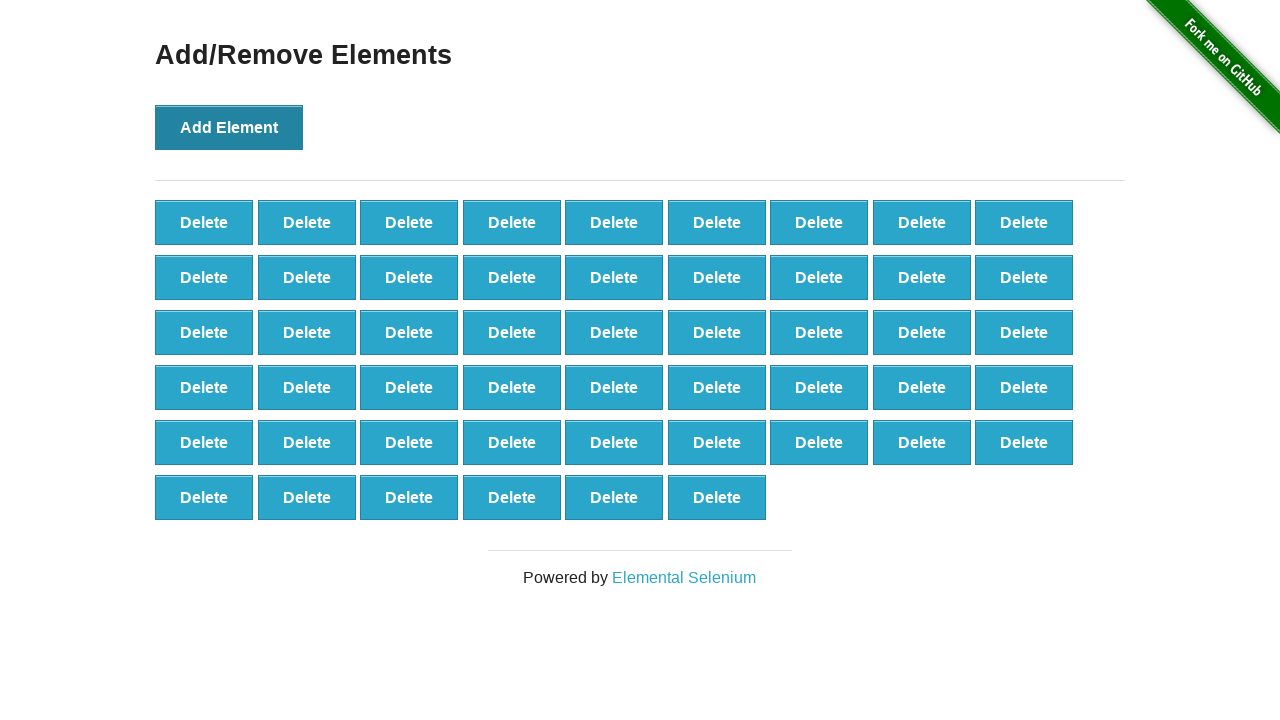

Clicked Add Element button (iteration 52/100) at (229, 127) on xpath=//*[@onclick='addElement()']
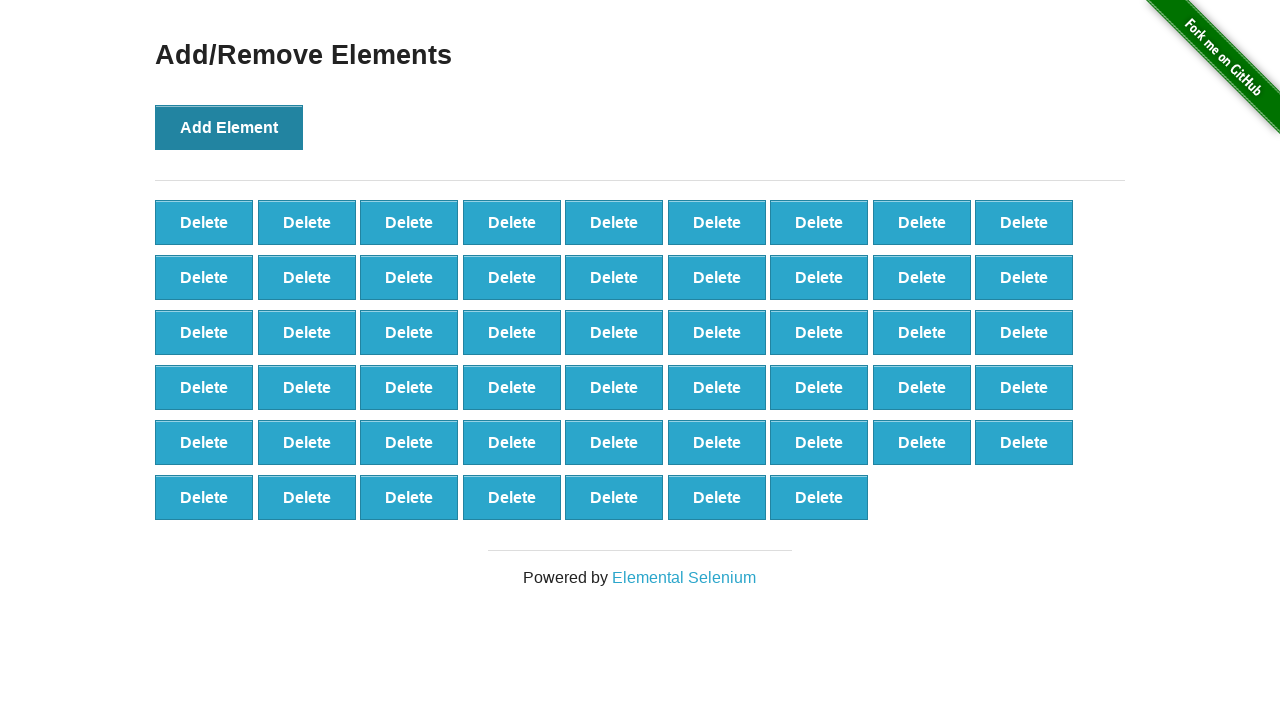

Clicked Add Element button (iteration 53/100) at (229, 127) on xpath=//*[@onclick='addElement()']
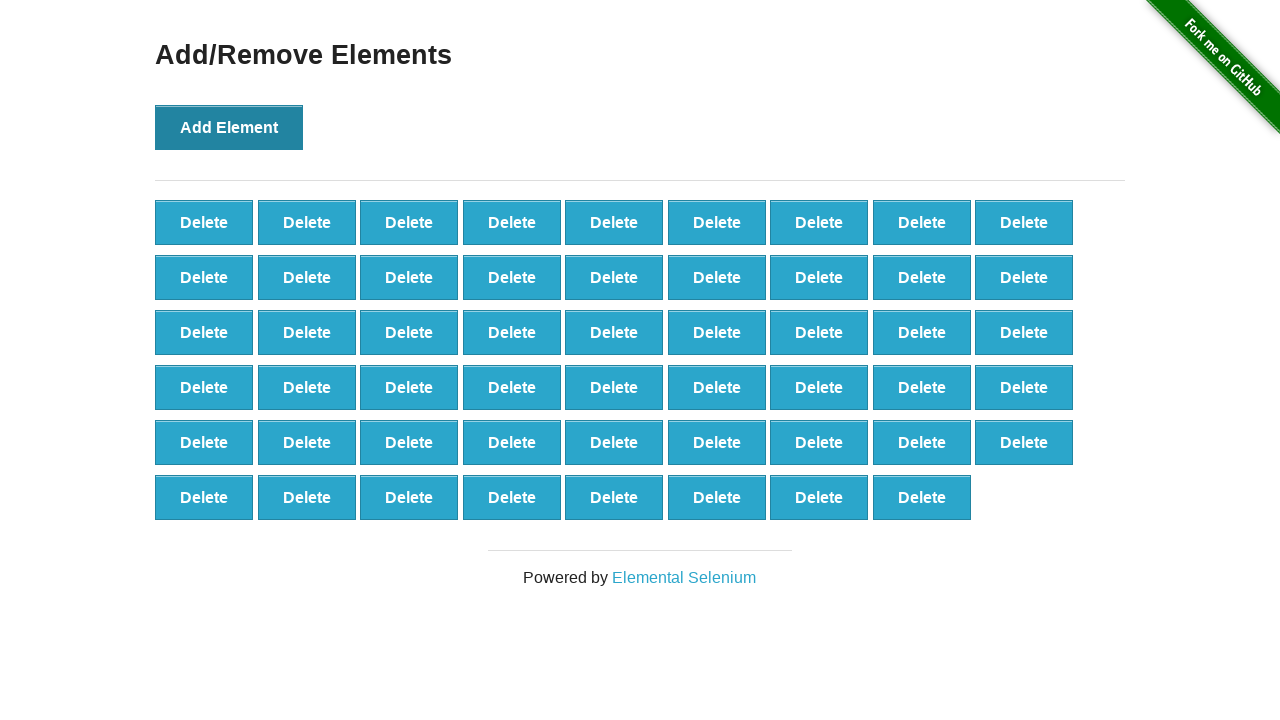

Clicked Add Element button (iteration 54/100) at (229, 127) on xpath=//*[@onclick='addElement()']
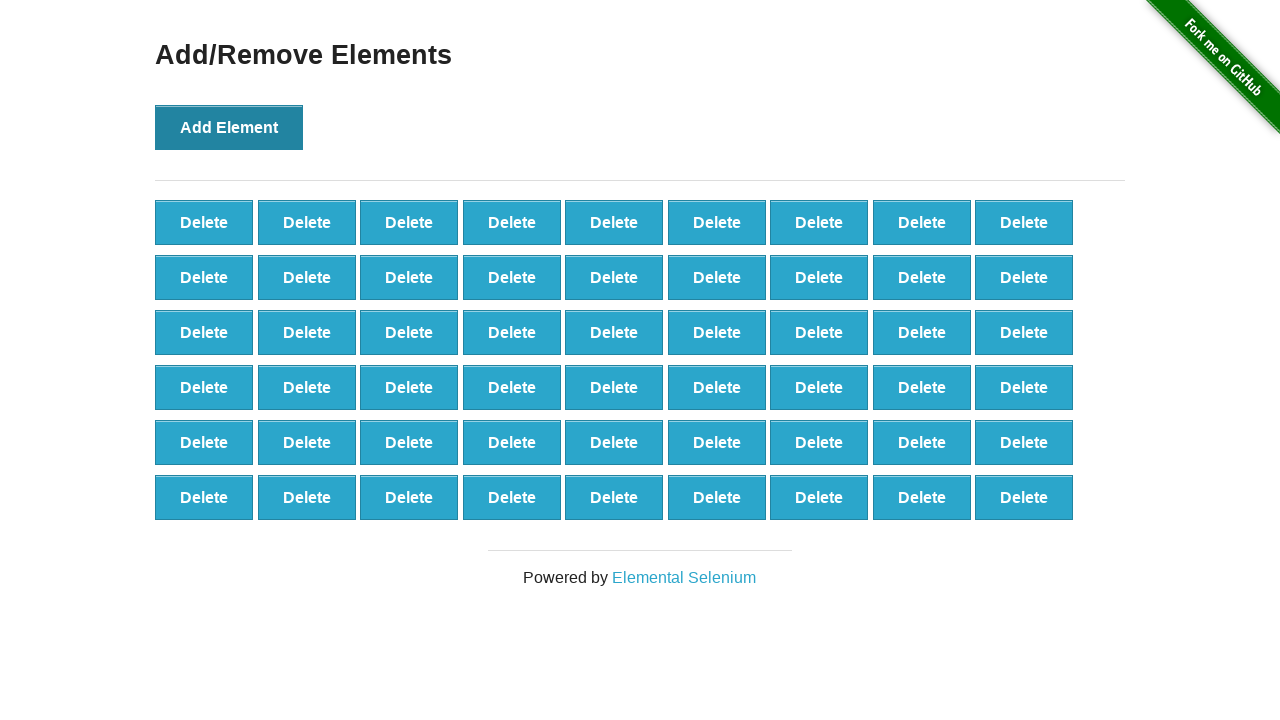

Clicked Add Element button (iteration 55/100) at (229, 127) on xpath=//*[@onclick='addElement()']
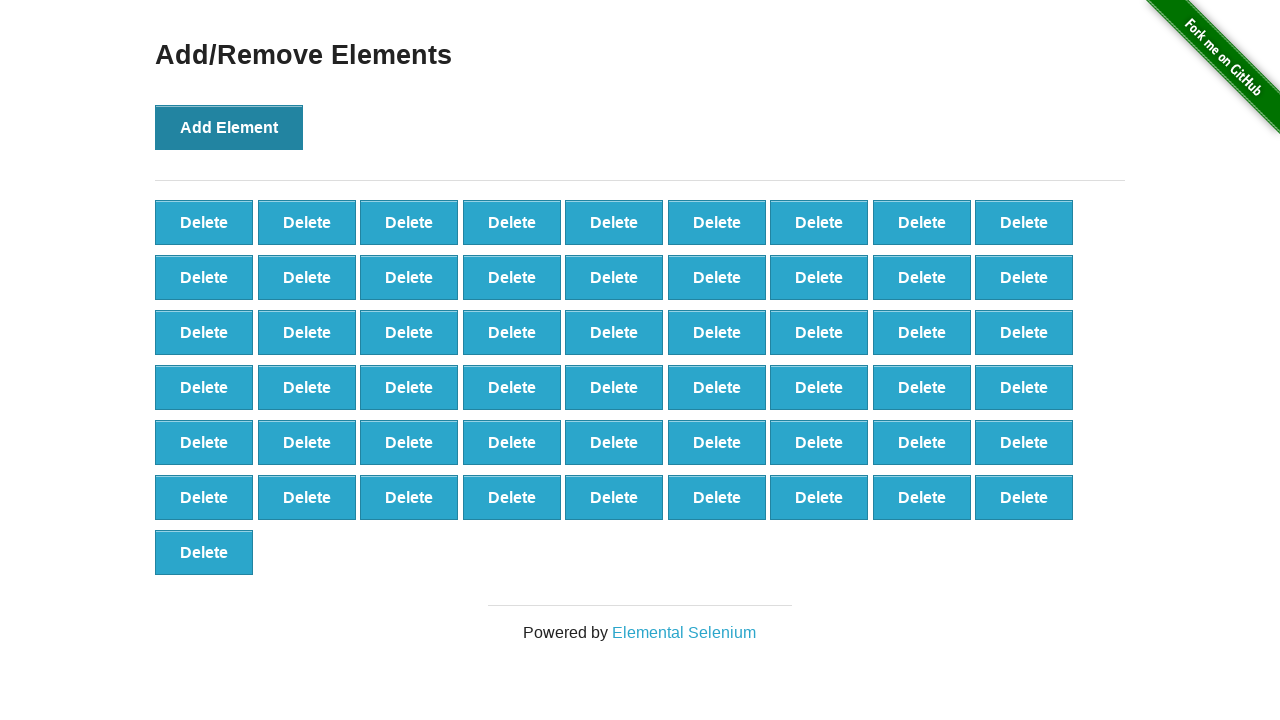

Clicked Add Element button (iteration 56/100) at (229, 127) on xpath=//*[@onclick='addElement()']
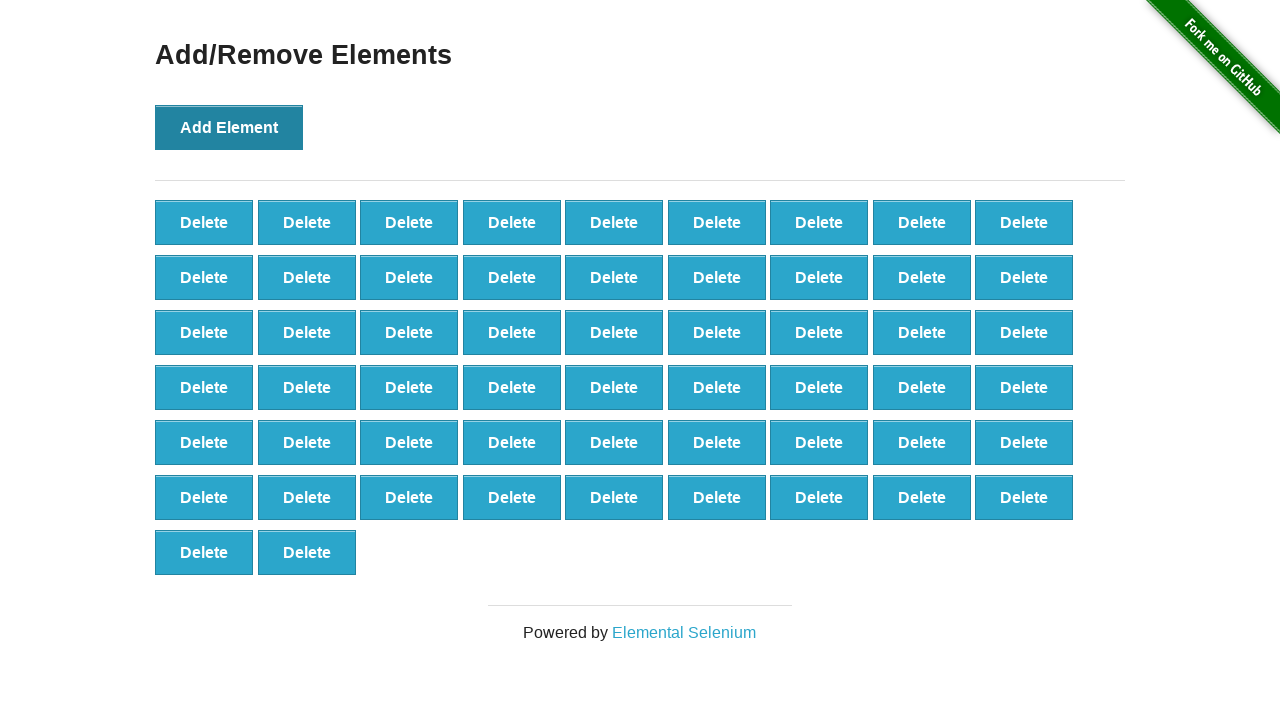

Clicked Add Element button (iteration 57/100) at (229, 127) on xpath=//*[@onclick='addElement()']
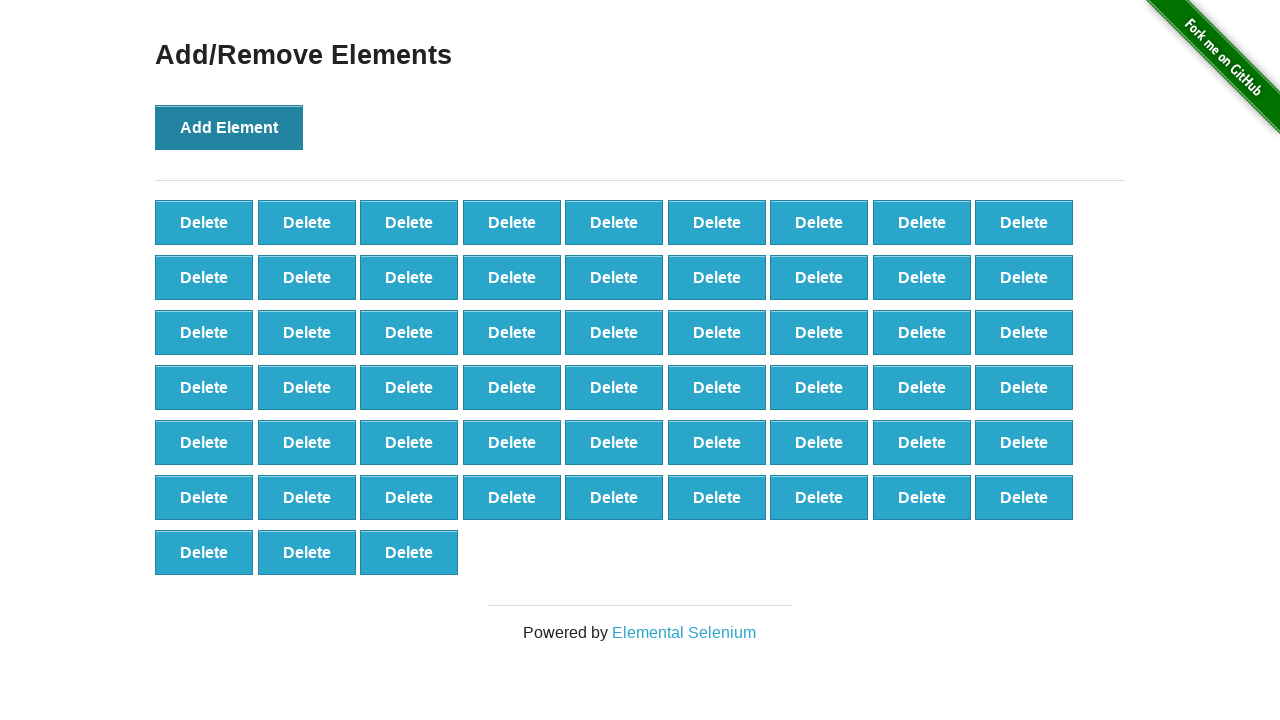

Clicked Add Element button (iteration 58/100) at (229, 127) on xpath=//*[@onclick='addElement()']
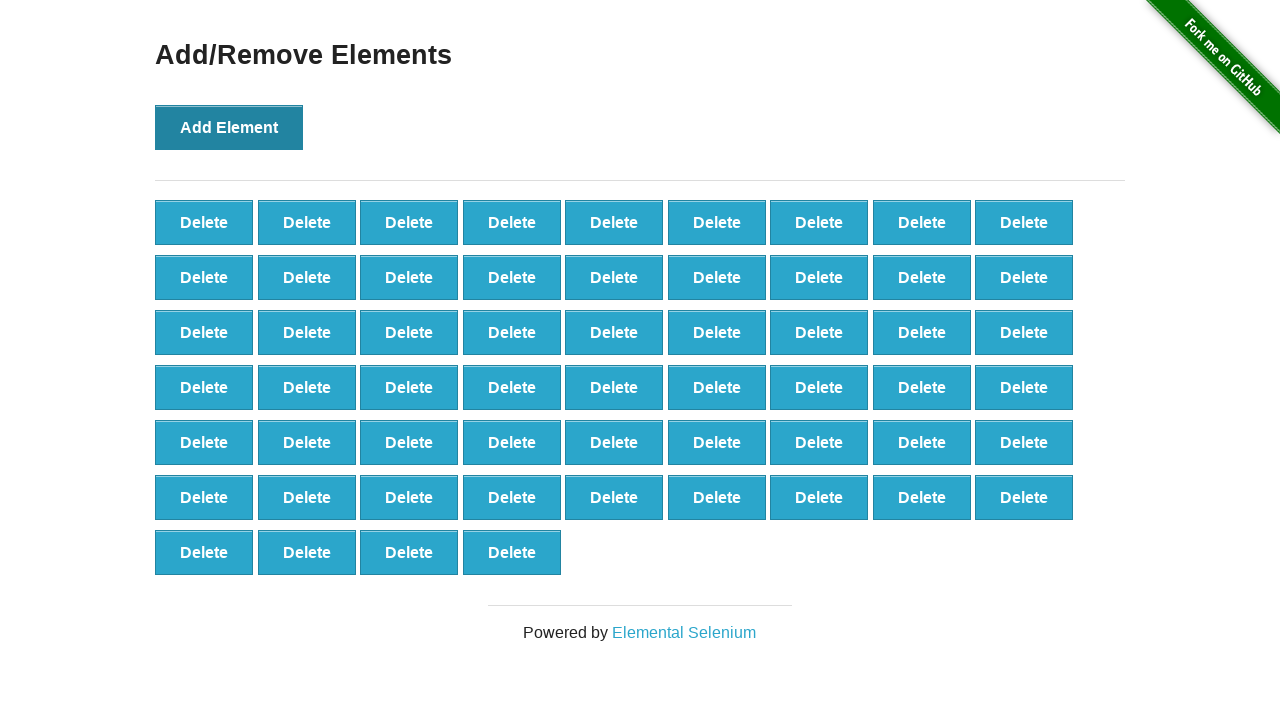

Clicked Add Element button (iteration 59/100) at (229, 127) on xpath=//*[@onclick='addElement()']
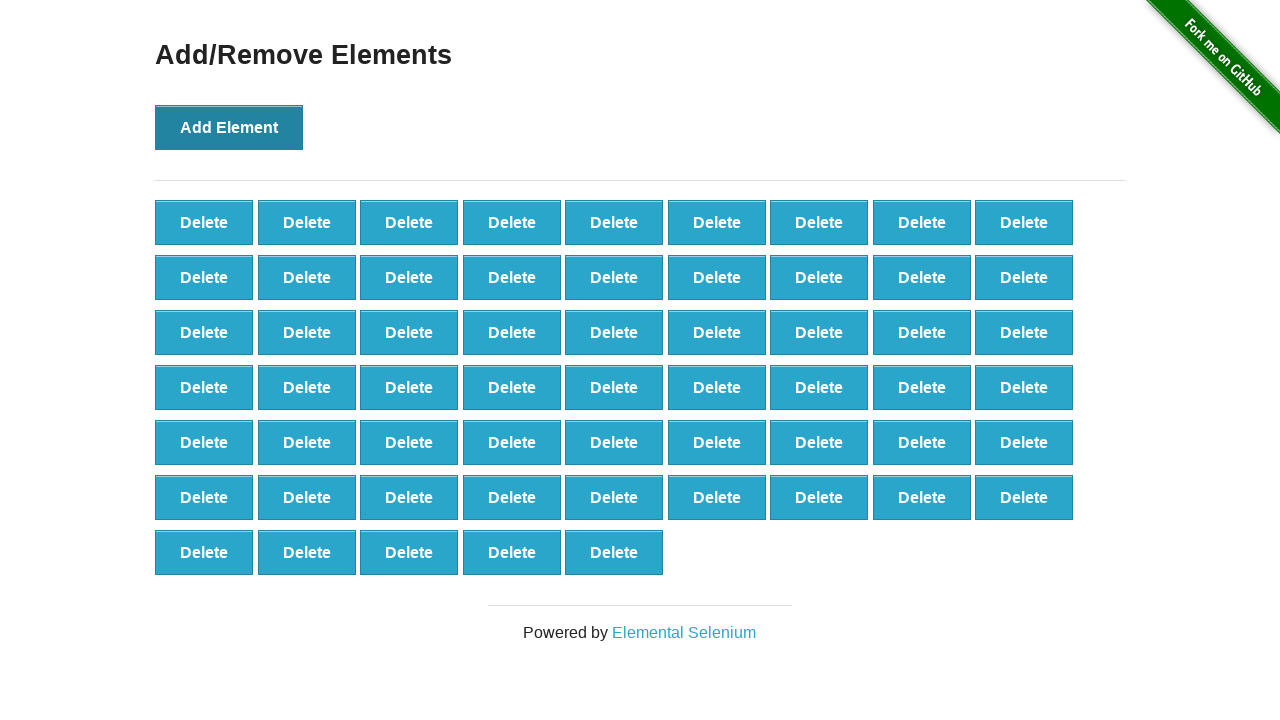

Clicked Add Element button (iteration 60/100) at (229, 127) on xpath=//*[@onclick='addElement()']
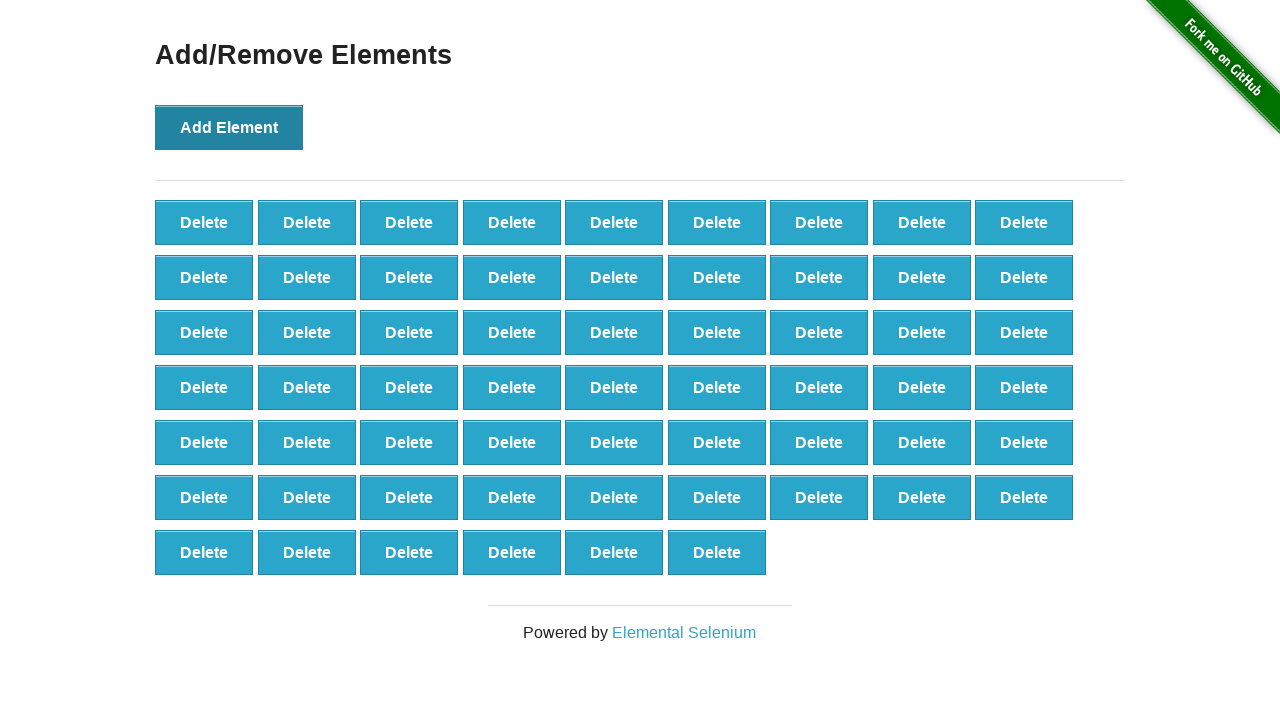

Clicked Add Element button (iteration 61/100) at (229, 127) on xpath=//*[@onclick='addElement()']
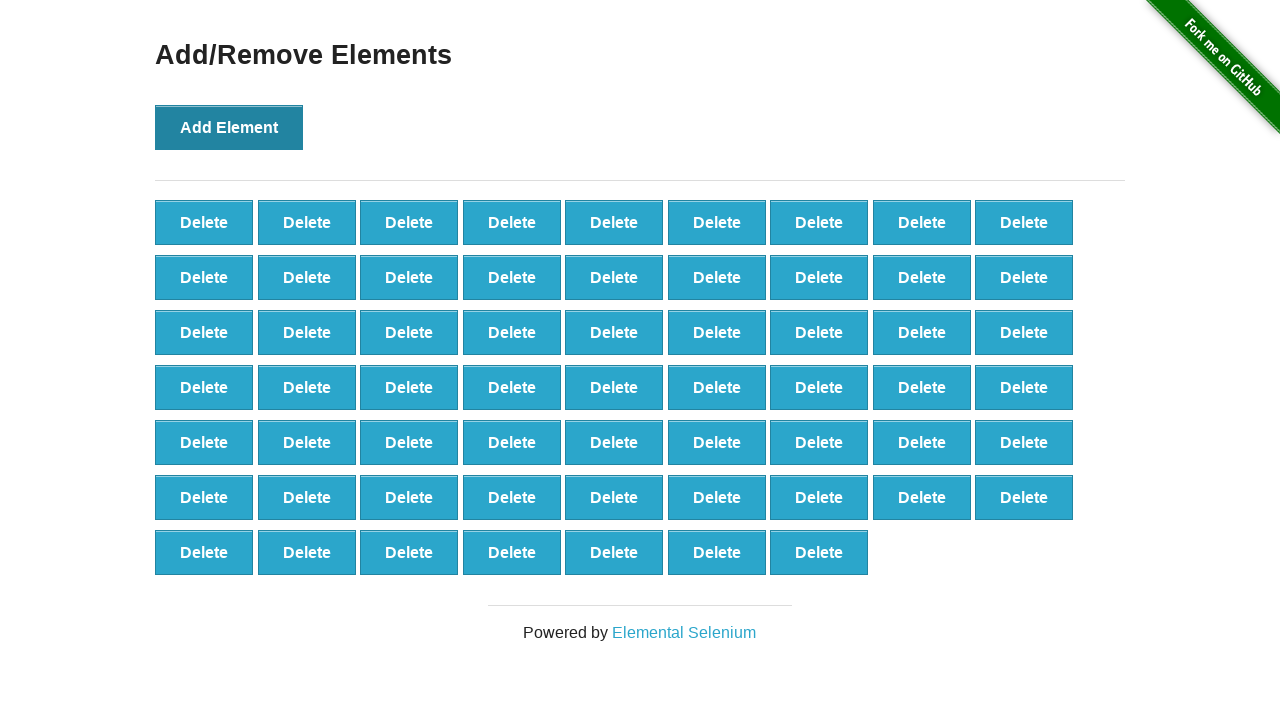

Clicked Add Element button (iteration 62/100) at (229, 127) on xpath=//*[@onclick='addElement()']
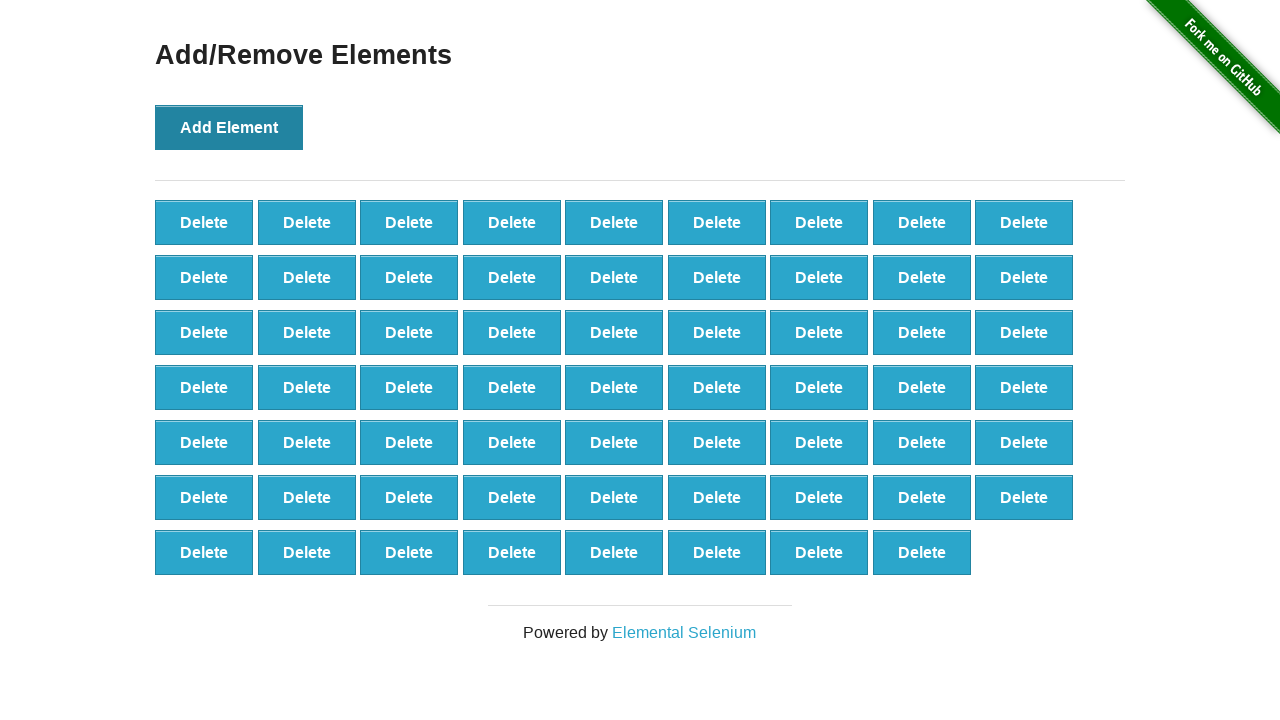

Clicked Add Element button (iteration 63/100) at (229, 127) on xpath=//*[@onclick='addElement()']
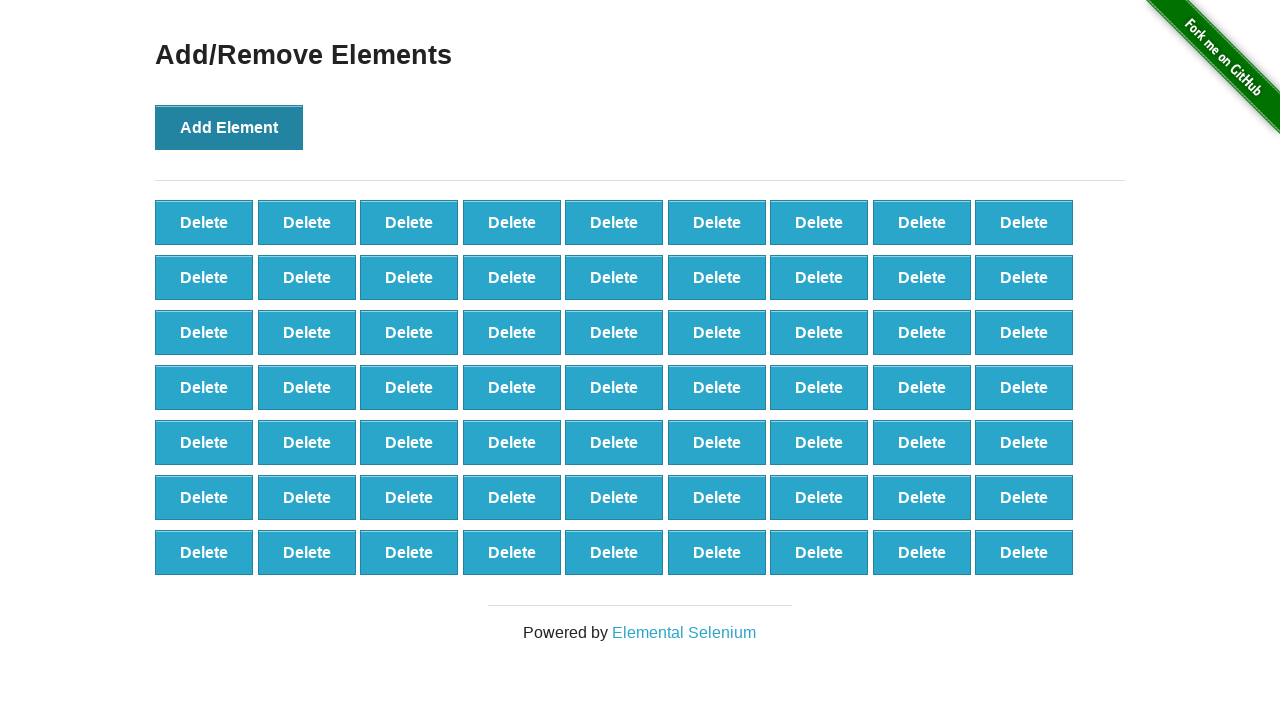

Clicked Add Element button (iteration 64/100) at (229, 127) on xpath=//*[@onclick='addElement()']
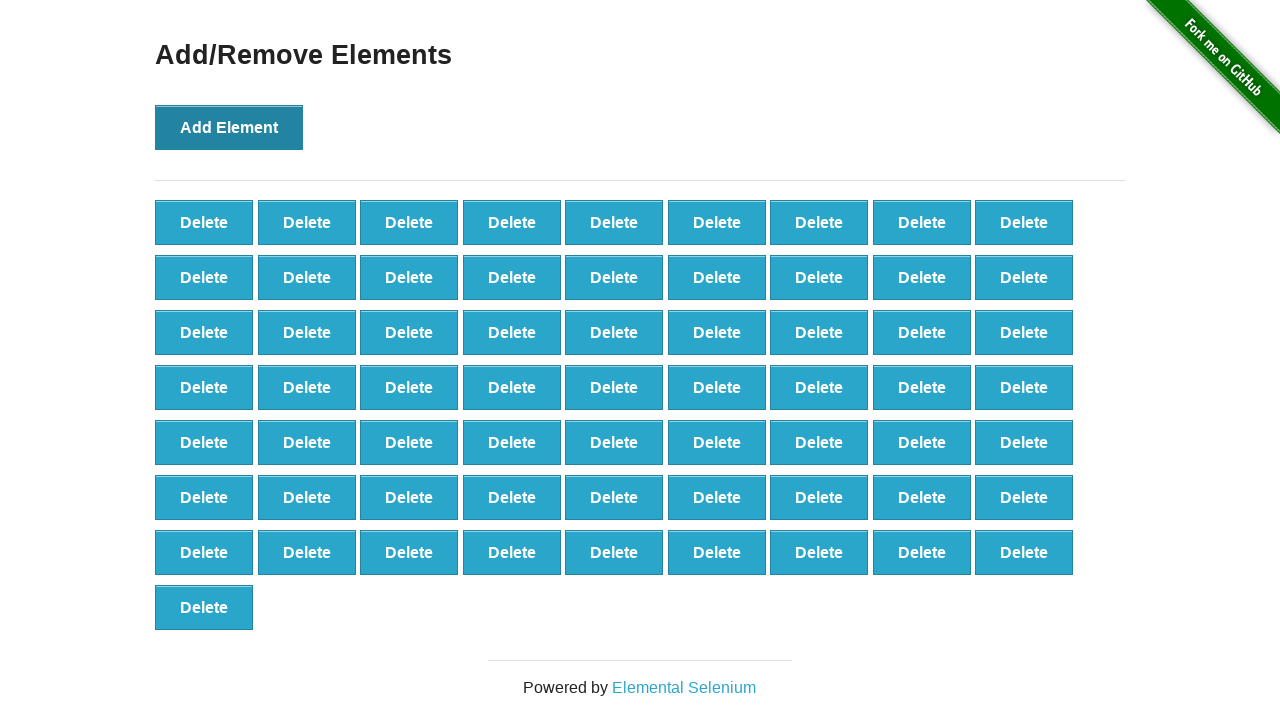

Clicked Add Element button (iteration 65/100) at (229, 127) on xpath=//*[@onclick='addElement()']
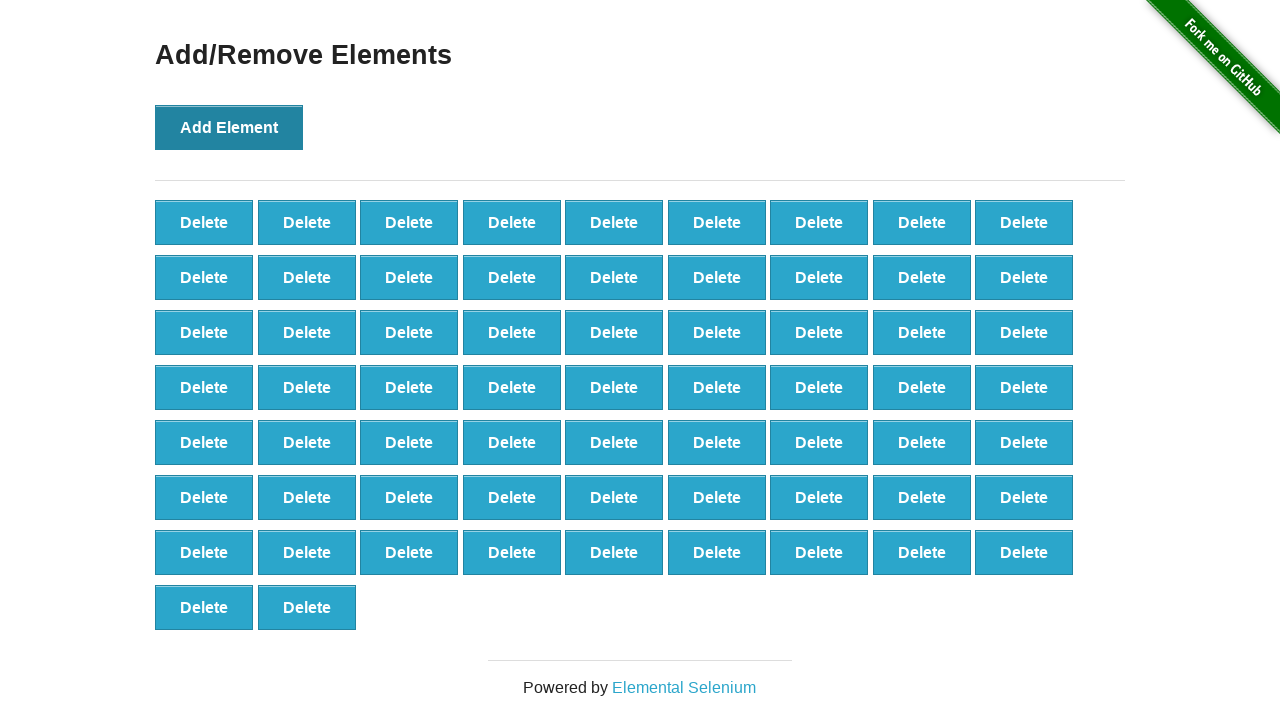

Clicked Add Element button (iteration 66/100) at (229, 127) on xpath=//*[@onclick='addElement()']
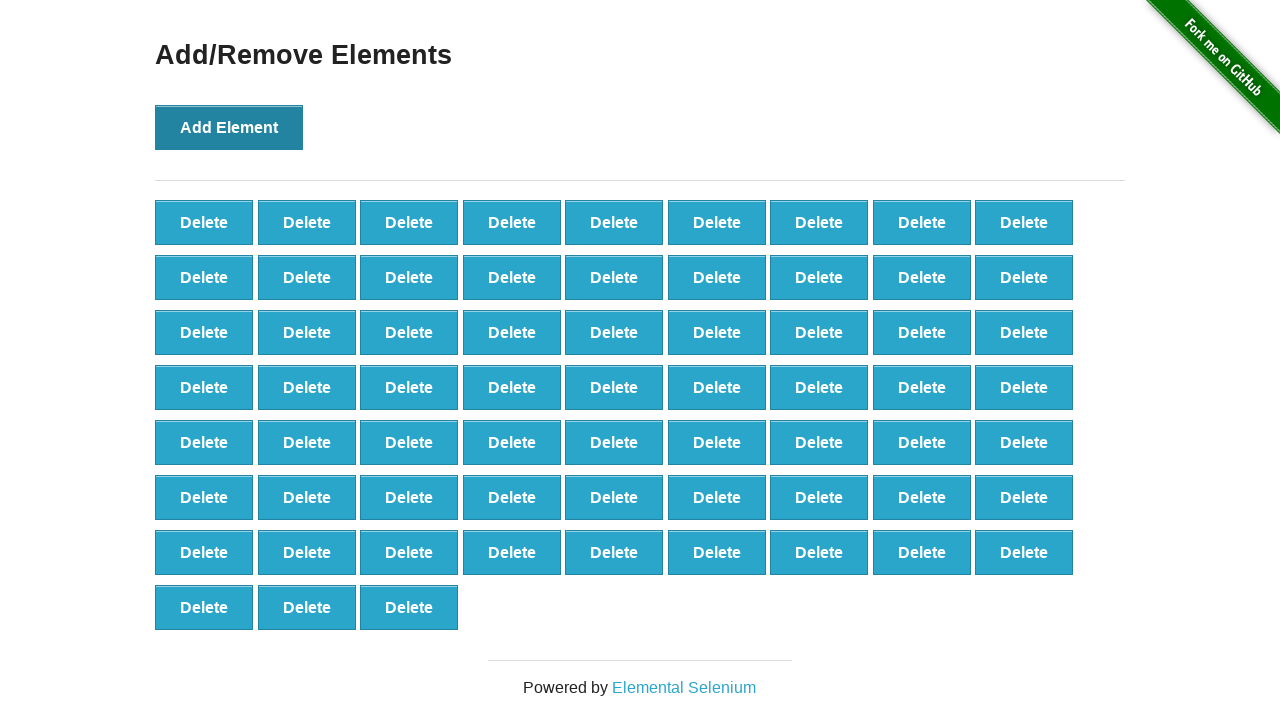

Clicked Add Element button (iteration 67/100) at (229, 127) on xpath=//*[@onclick='addElement()']
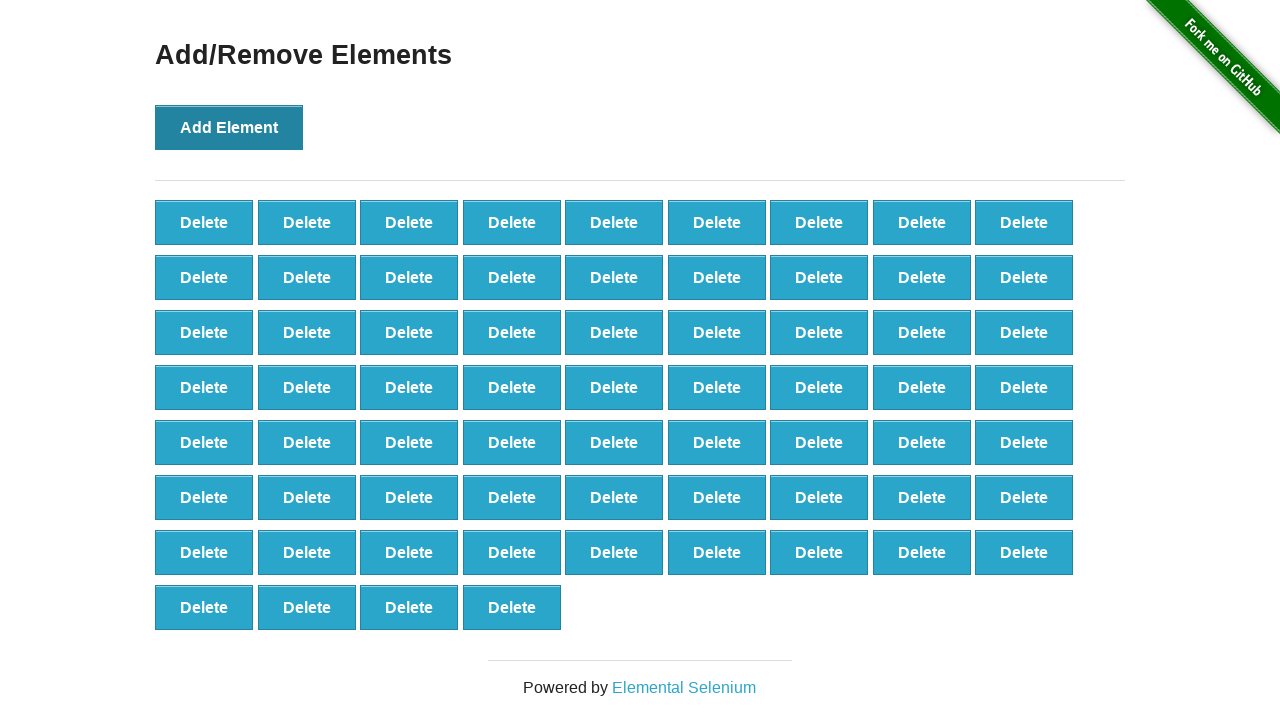

Clicked Add Element button (iteration 68/100) at (229, 127) on xpath=//*[@onclick='addElement()']
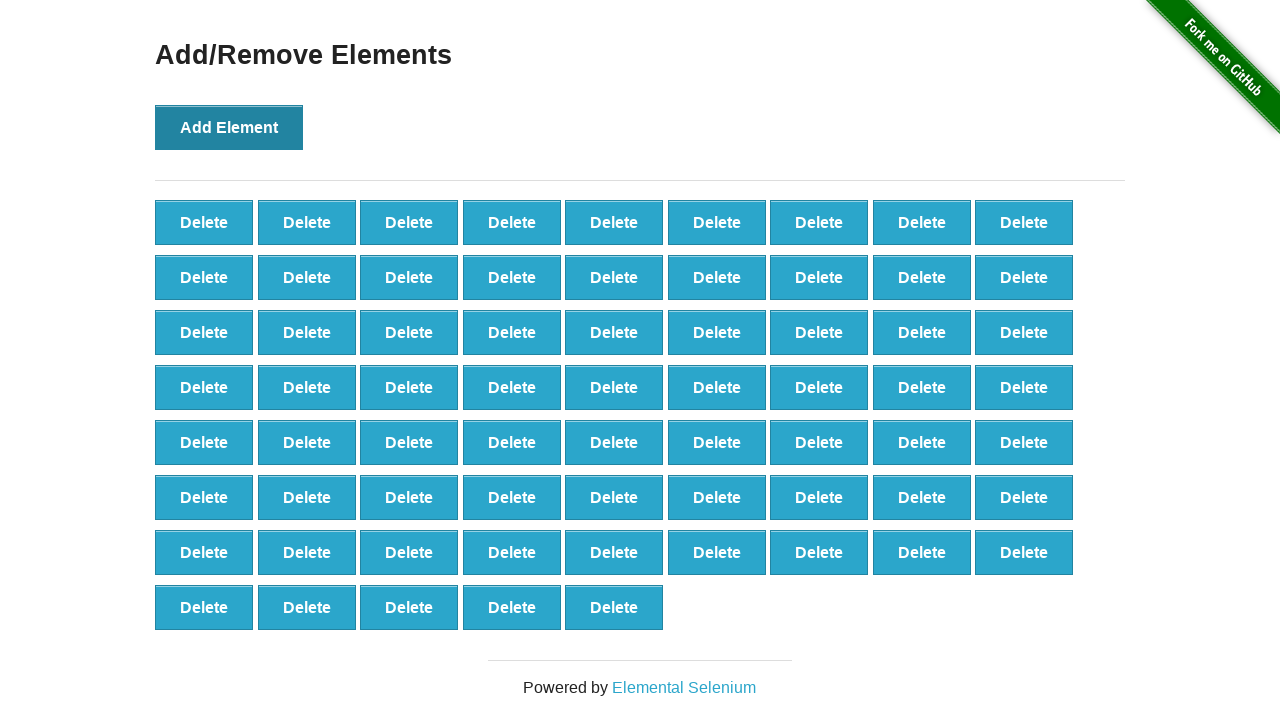

Clicked Add Element button (iteration 69/100) at (229, 127) on xpath=//*[@onclick='addElement()']
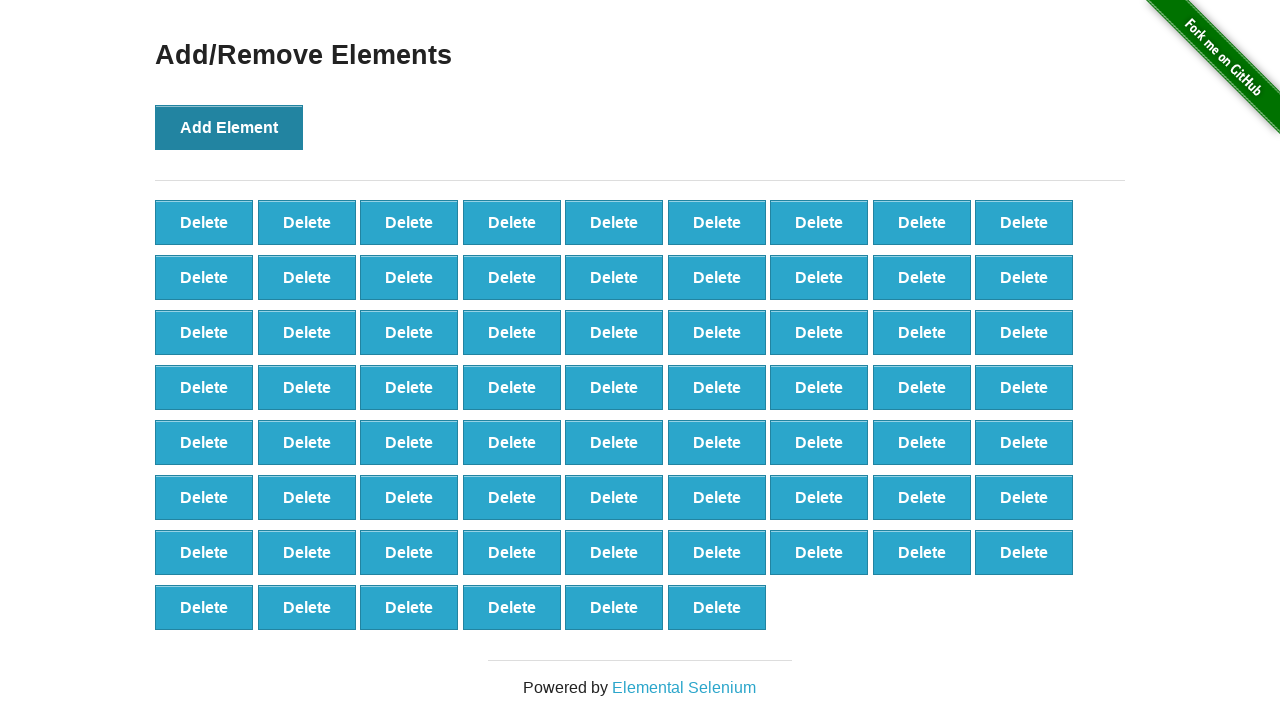

Clicked Add Element button (iteration 70/100) at (229, 127) on xpath=//*[@onclick='addElement()']
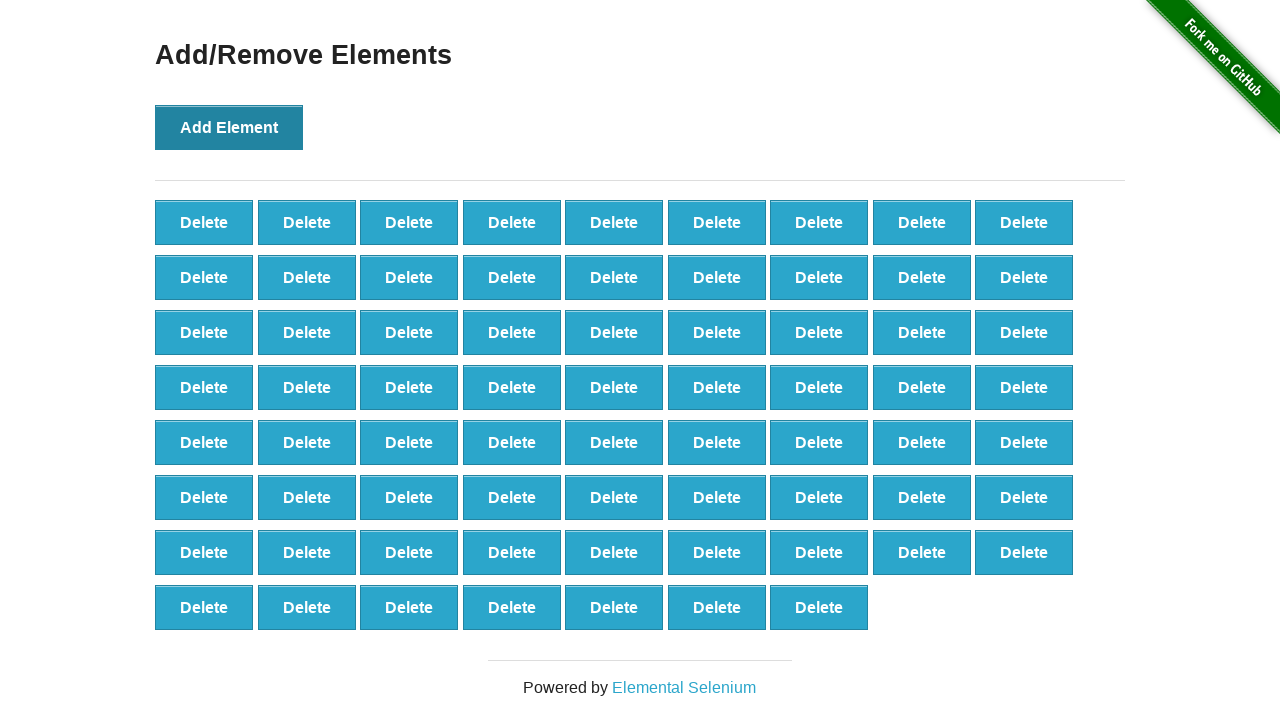

Clicked Add Element button (iteration 71/100) at (229, 127) on xpath=//*[@onclick='addElement()']
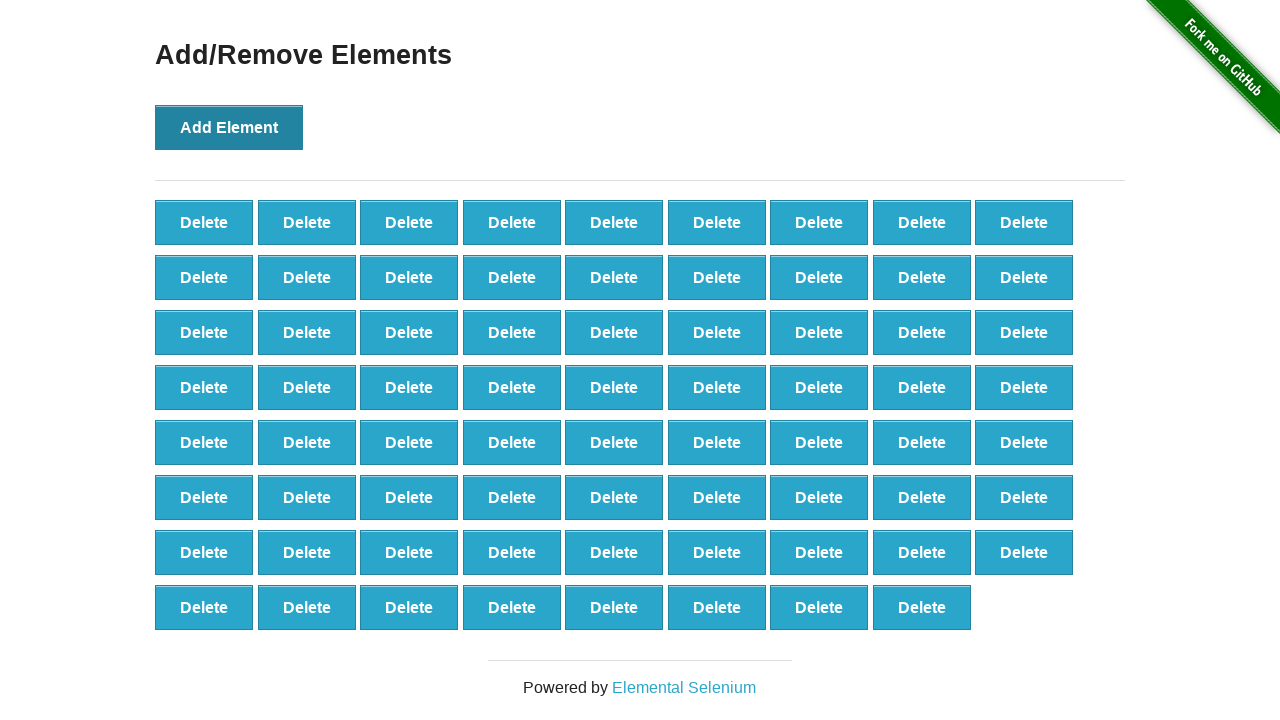

Clicked Add Element button (iteration 72/100) at (229, 127) on xpath=//*[@onclick='addElement()']
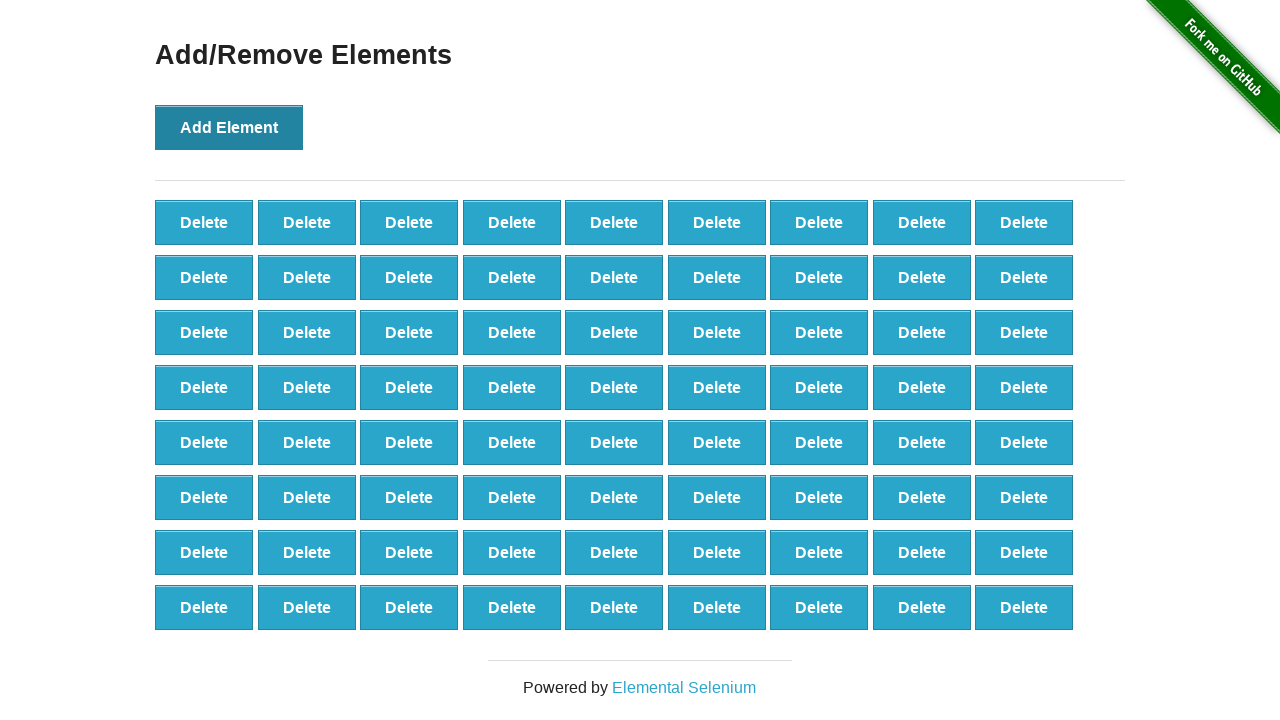

Clicked Add Element button (iteration 73/100) at (229, 127) on xpath=//*[@onclick='addElement()']
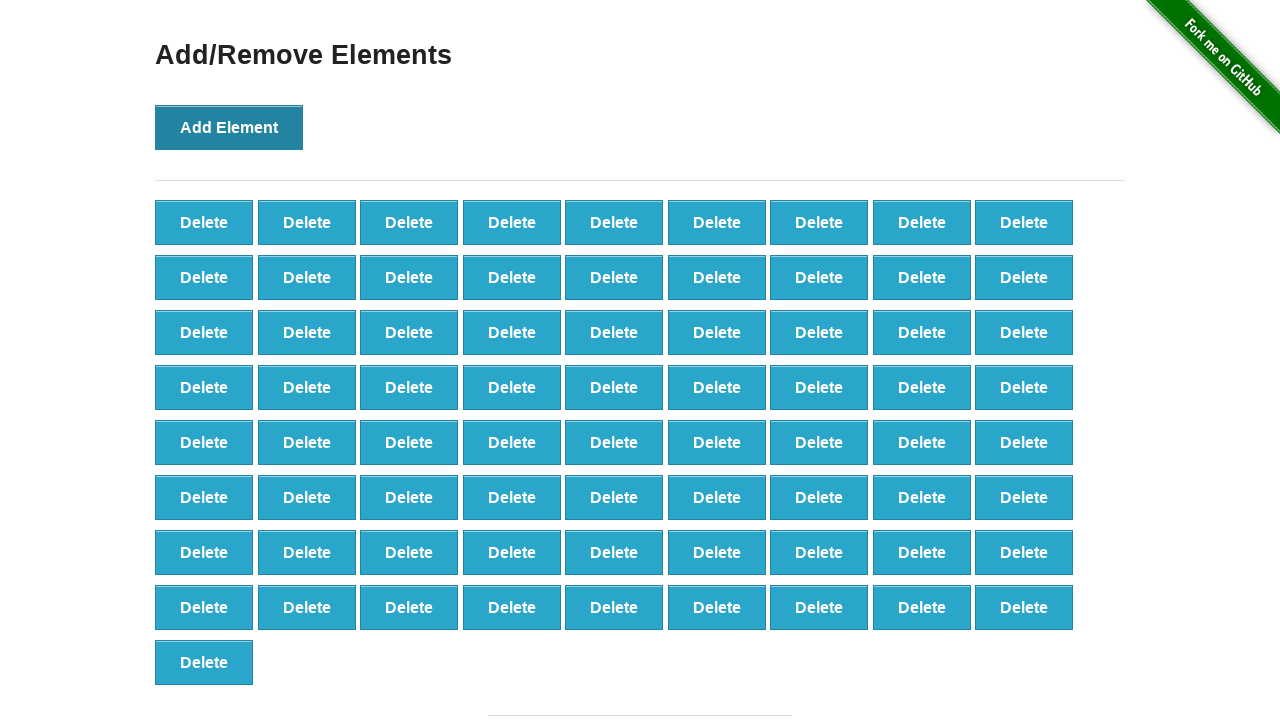

Clicked Add Element button (iteration 74/100) at (229, 127) on xpath=//*[@onclick='addElement()']
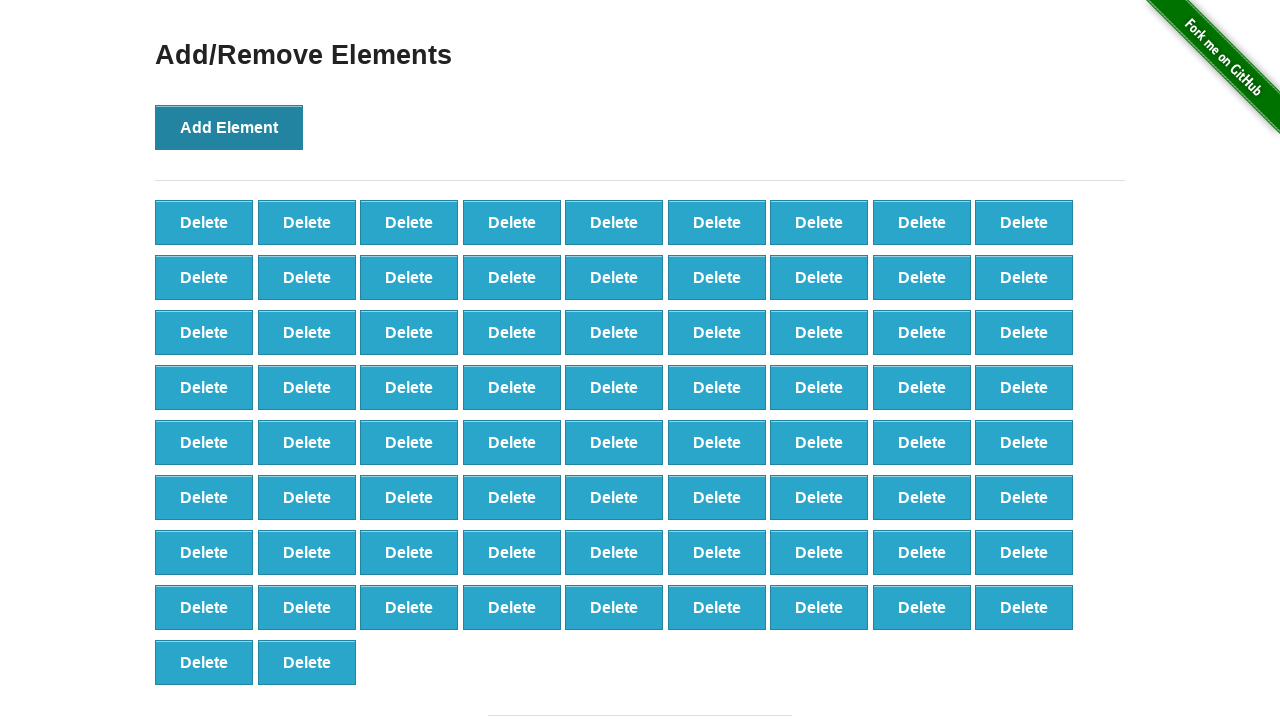

Clicked Add Element button (iteration 75/100) at (229, 127) on xpath=//*[@onclick='addElement()']
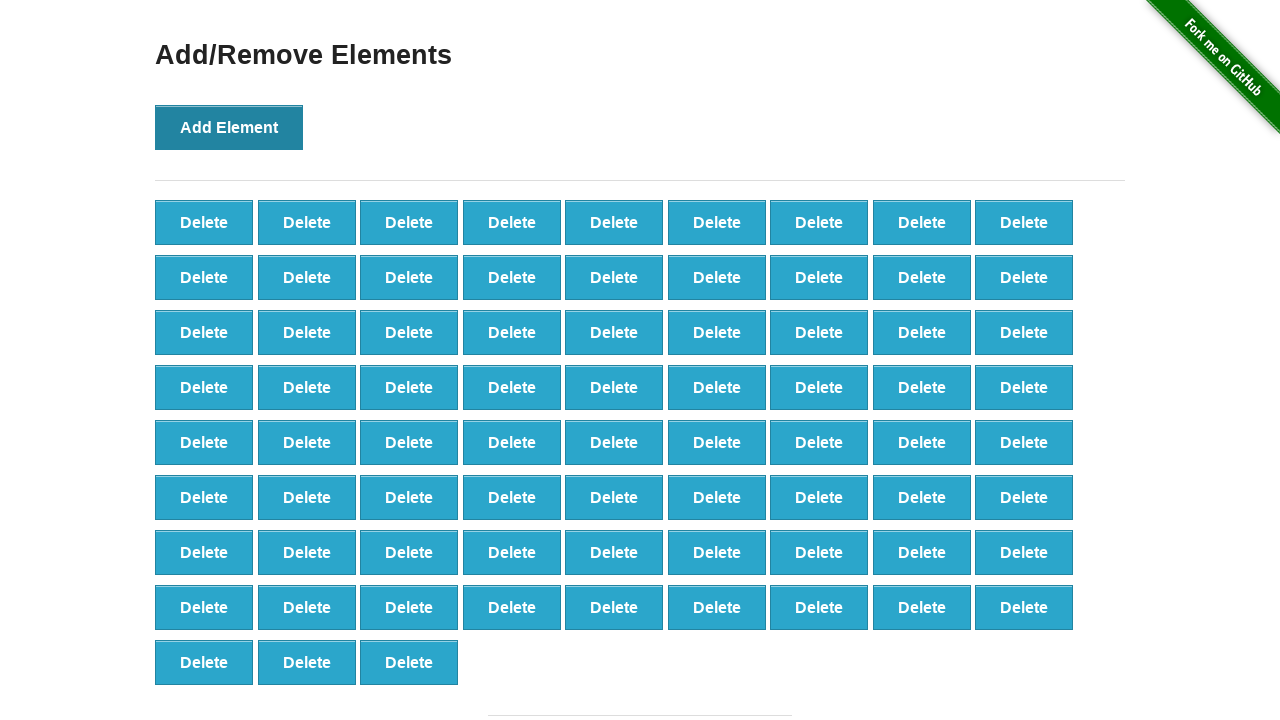

Clicked Add Element button (iteration 76/100) at (229, 127) on xpath=//*[@onclick='addElement()']
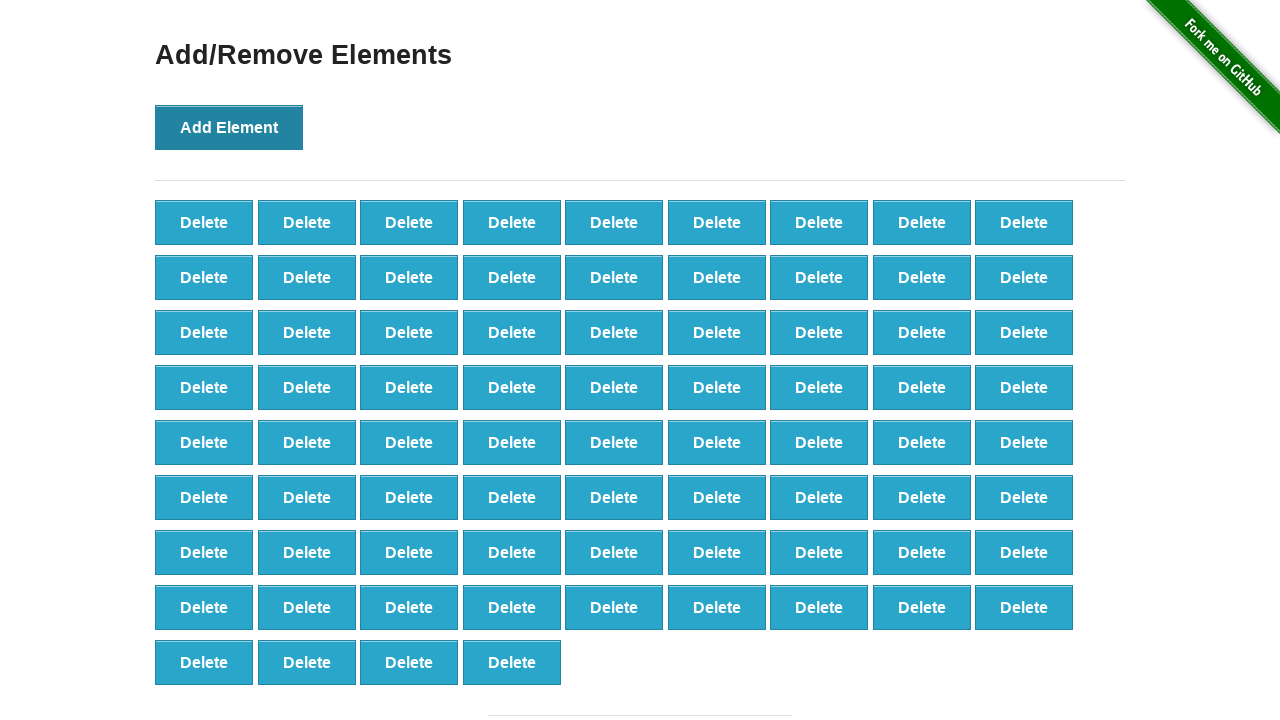

Clicked Add Element button (iteration 77/100) at (229, 127) on xpath=//*[@onclick='addElement()']
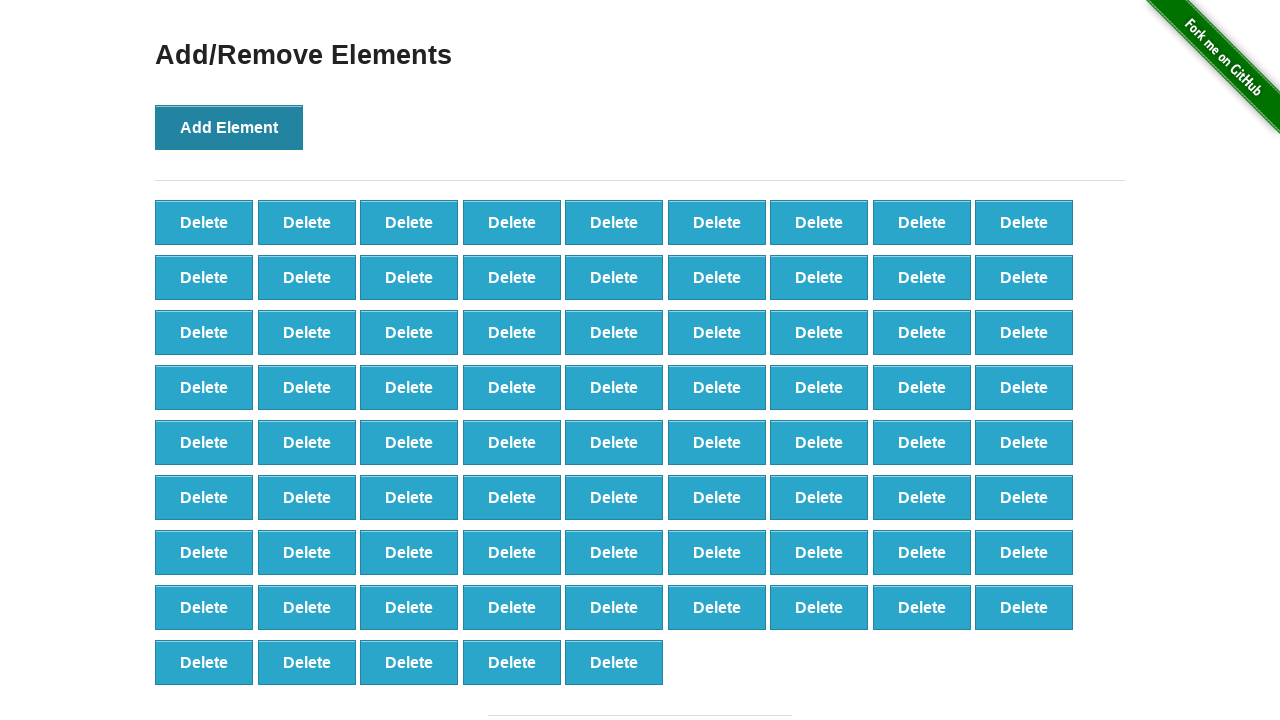

Clicked Add Element button (iteration 78/100) at (229, 127) on xpath=//*[@onclick='addElement()']
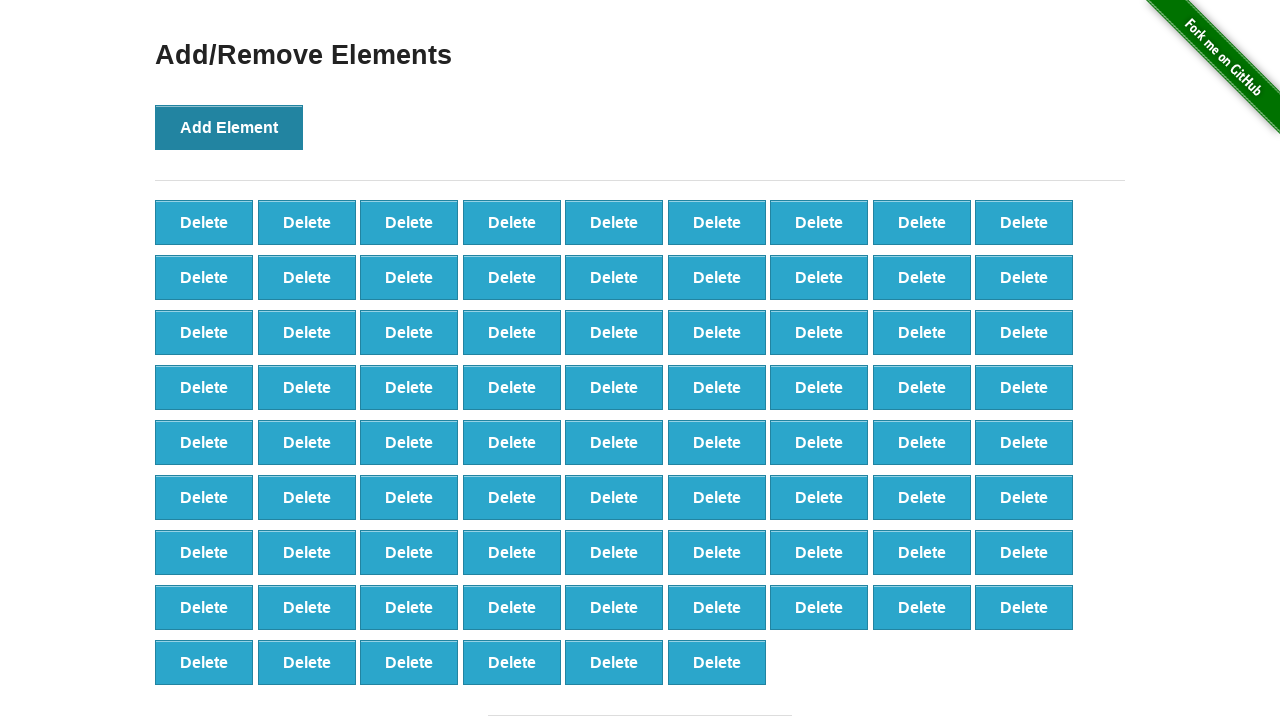

Clicked Add Element button (iteration 79/100) at (229, 127) on xpath=//*[@onclick='addElement()']
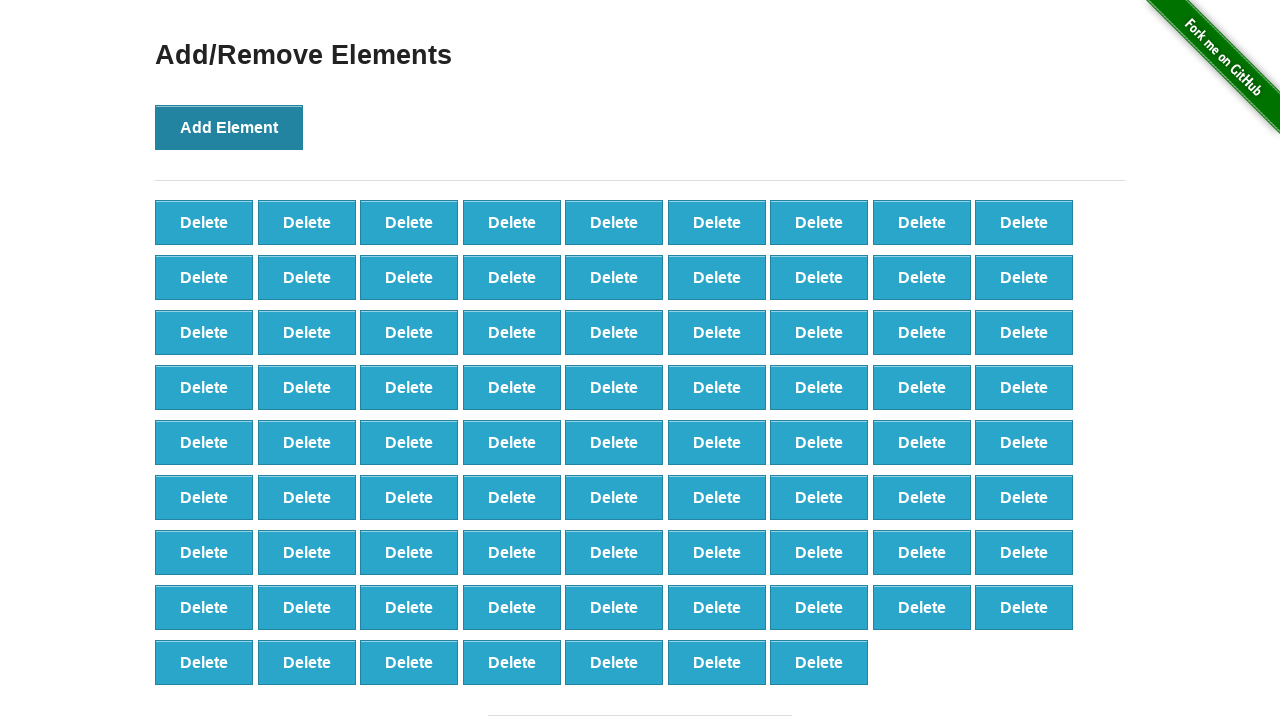

Clicked Add Element button (iteration 80/100) at (229, 127) on xpath=//*[@onclick='addElement()']
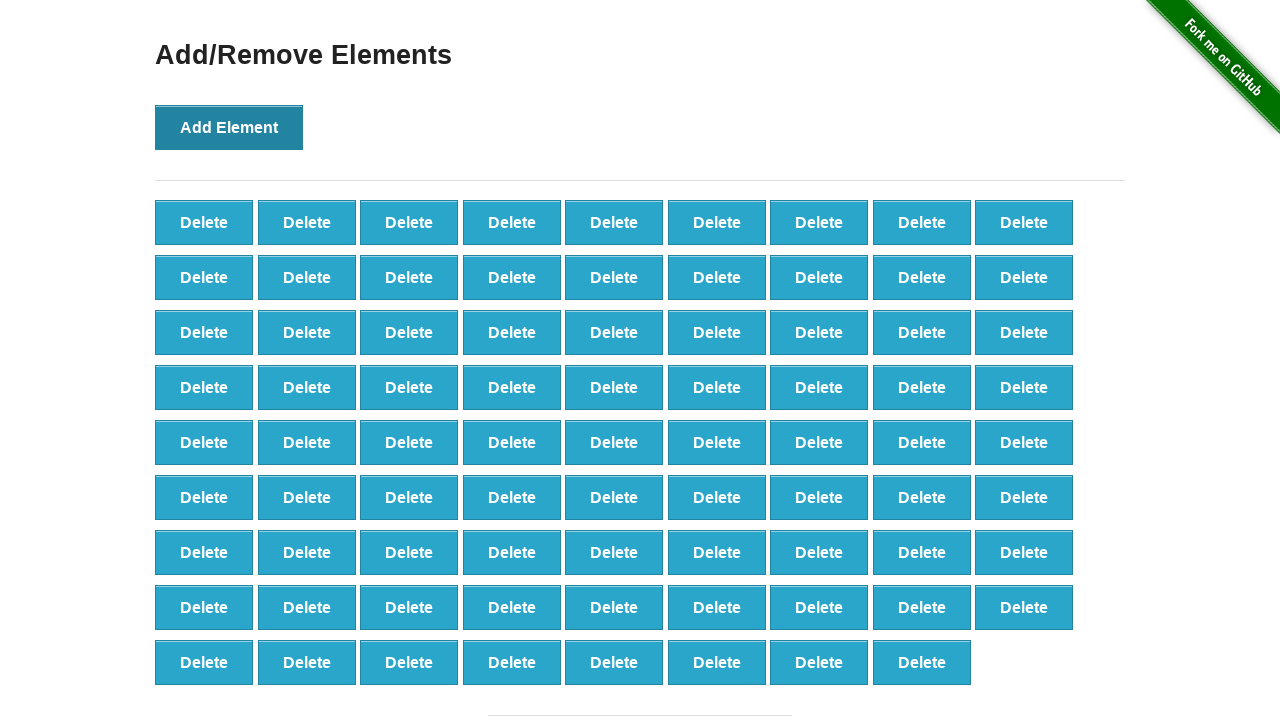

Clicked Add Element button (iteration 81/100) at (229, 127) on xpath=//*[@onclick='addElement()']
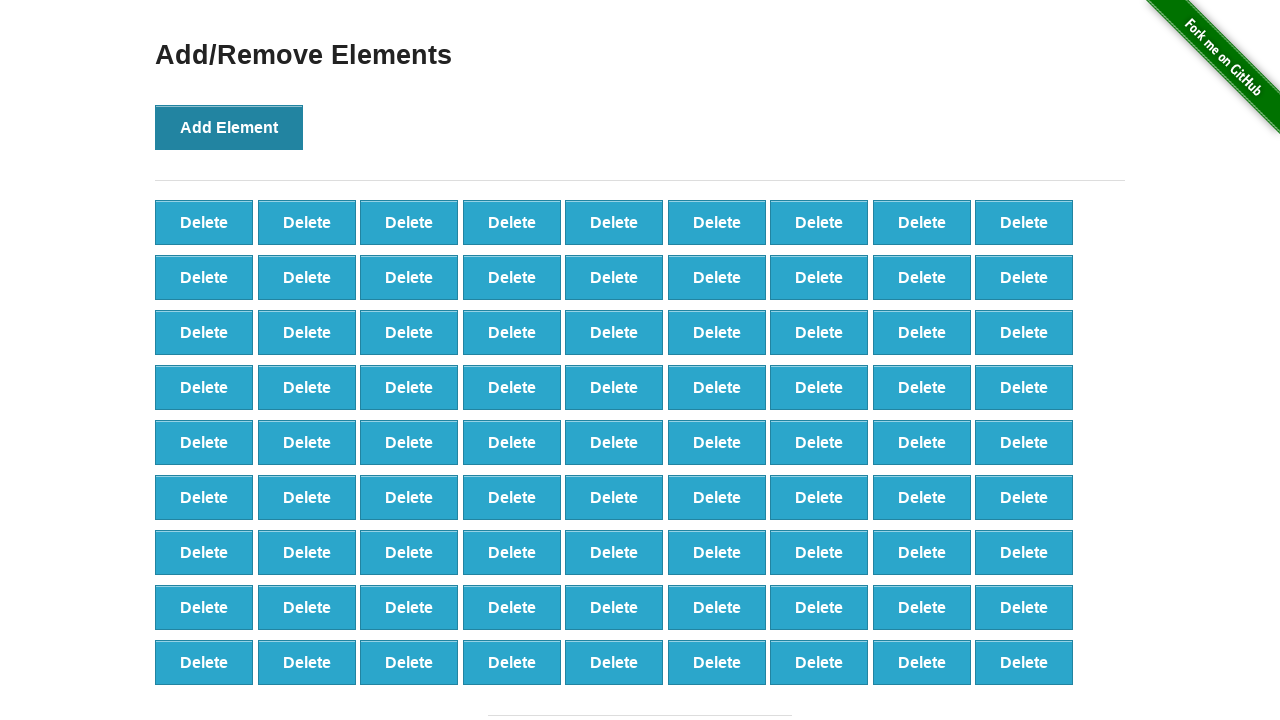

Clicked Add Element button (iteration 82/100) at (229, 127) on xpath=//*[@onclick='addElement()']
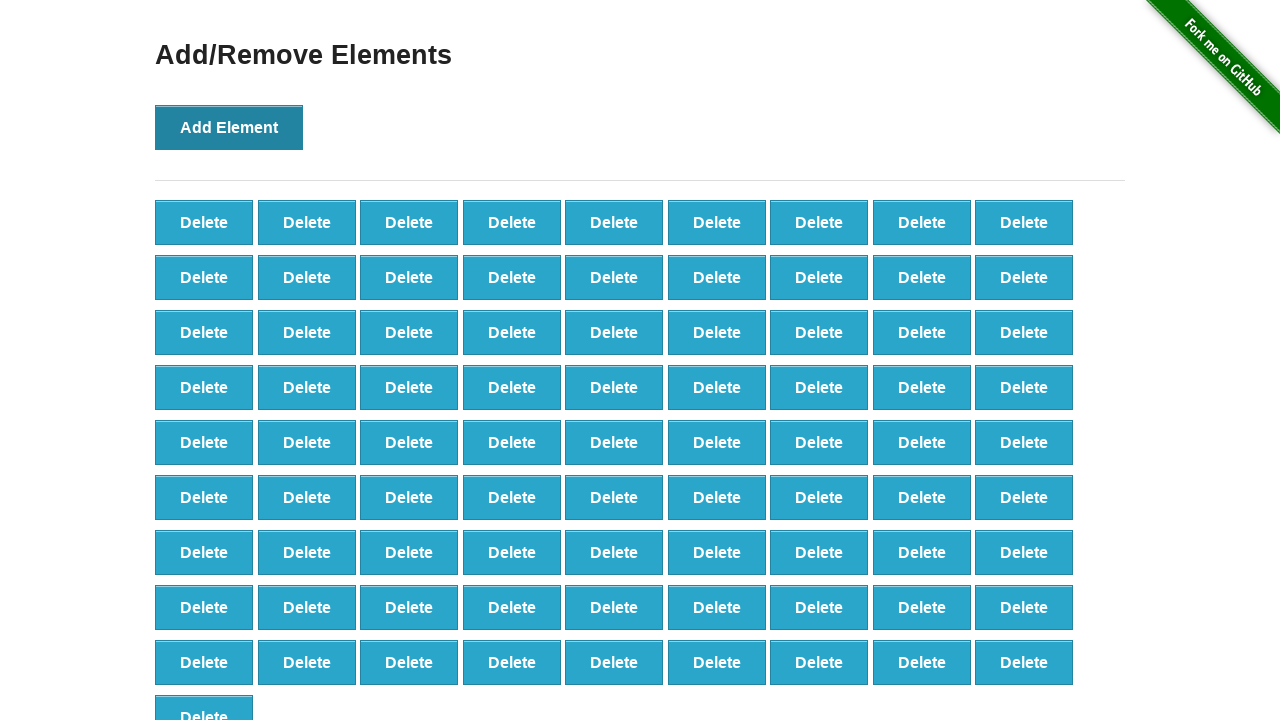

Clicked Add Element button (iteration 83/100) at (229, 127) on xpath=//*[@onclick='addElement()']
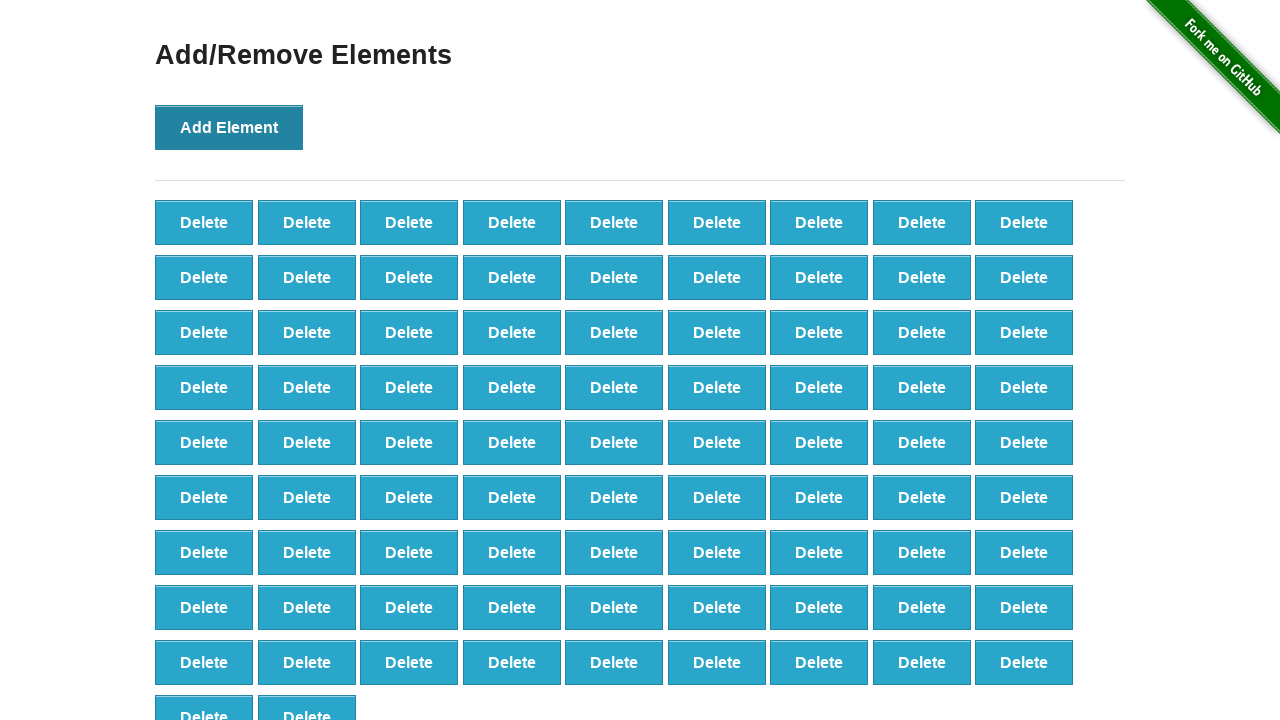

Clicked Add Element button (iteration 84/100) at (229, 127) on xpath=//*[@onclick='addElement()']
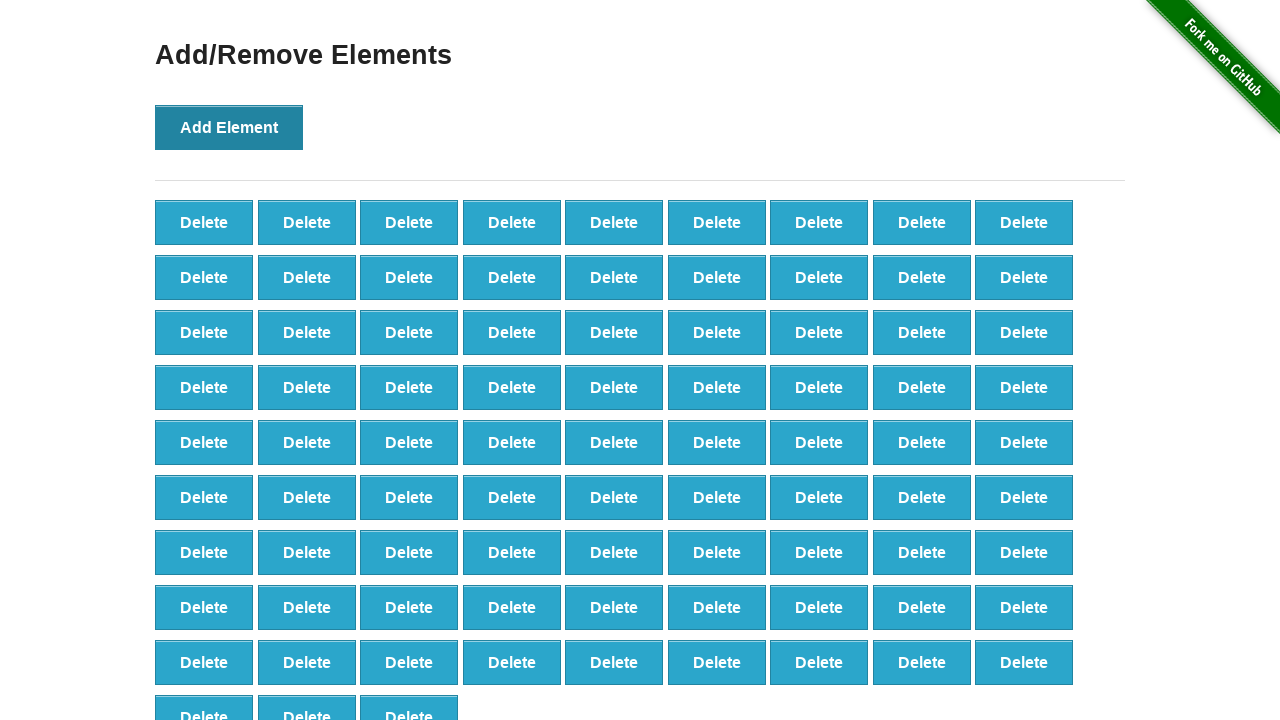

Clicked Add Element button (iteration 85/100) at (229, 127) on xpath=//*[@onclick='addElement()']
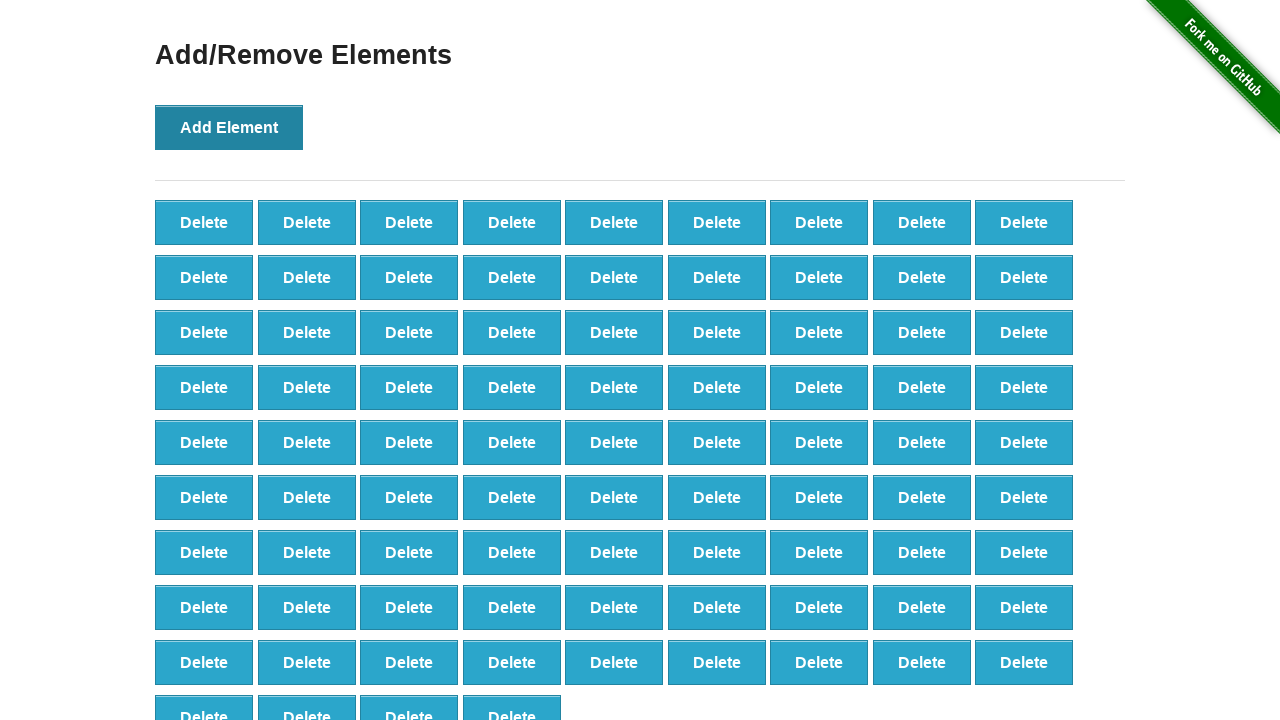

Clicked Add Element button (iteration 86/100) at (229, 127) on xpath=//*[@onclick='addElement()']
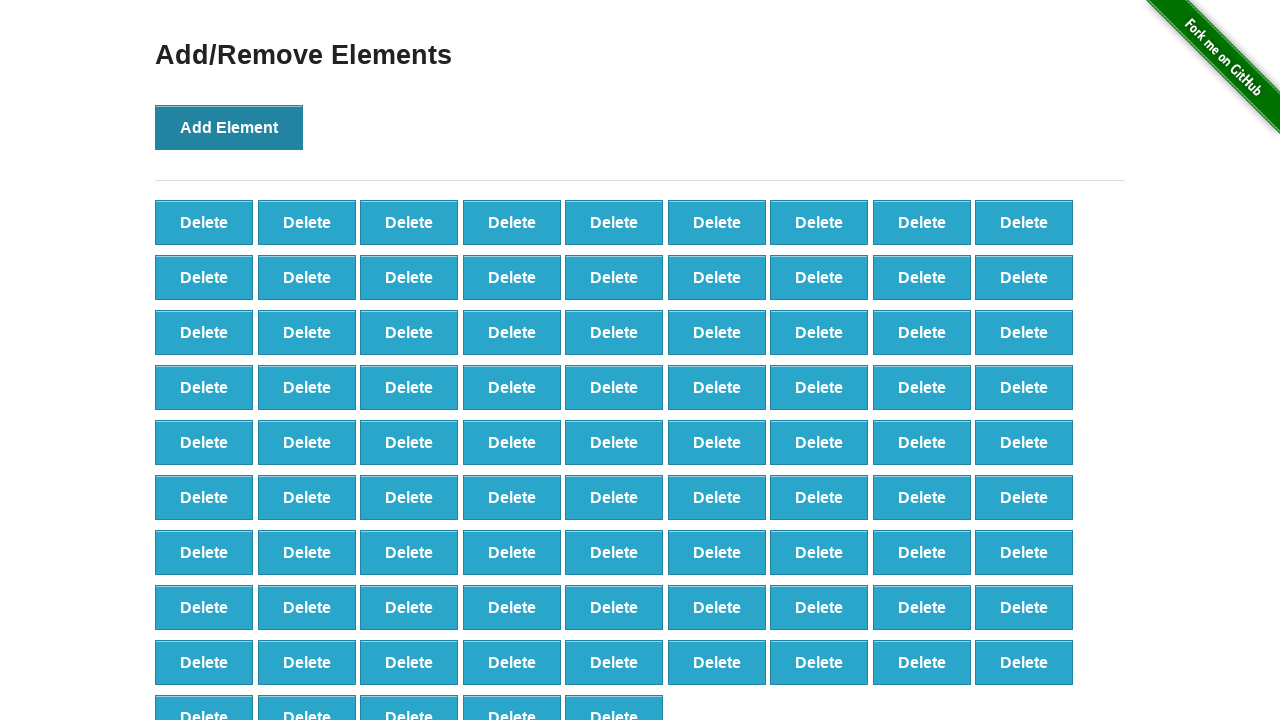

Clicked Add Element button (iteration 87/100) at (229, 127) on xpath=//*[@onclick='addElement()']
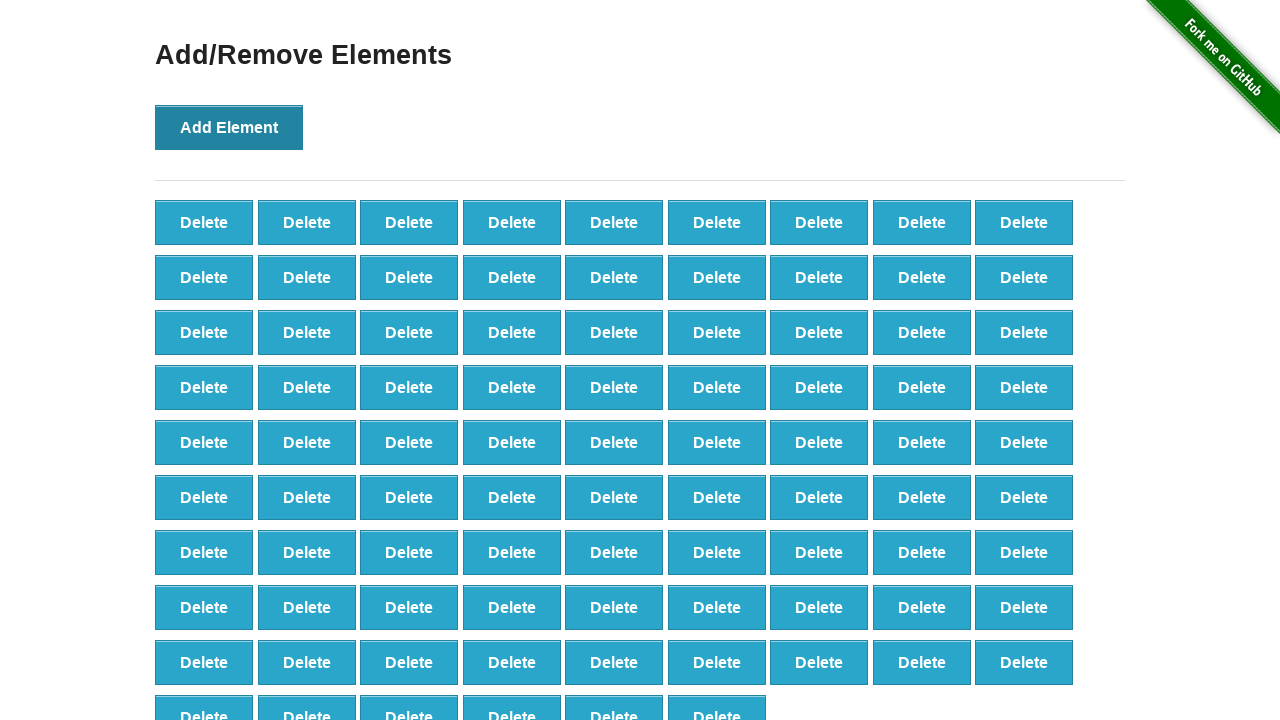

Clicked Add Element button (iteration 88/100) at (229, 127) on xpath=//*[@onclick='addElement()']
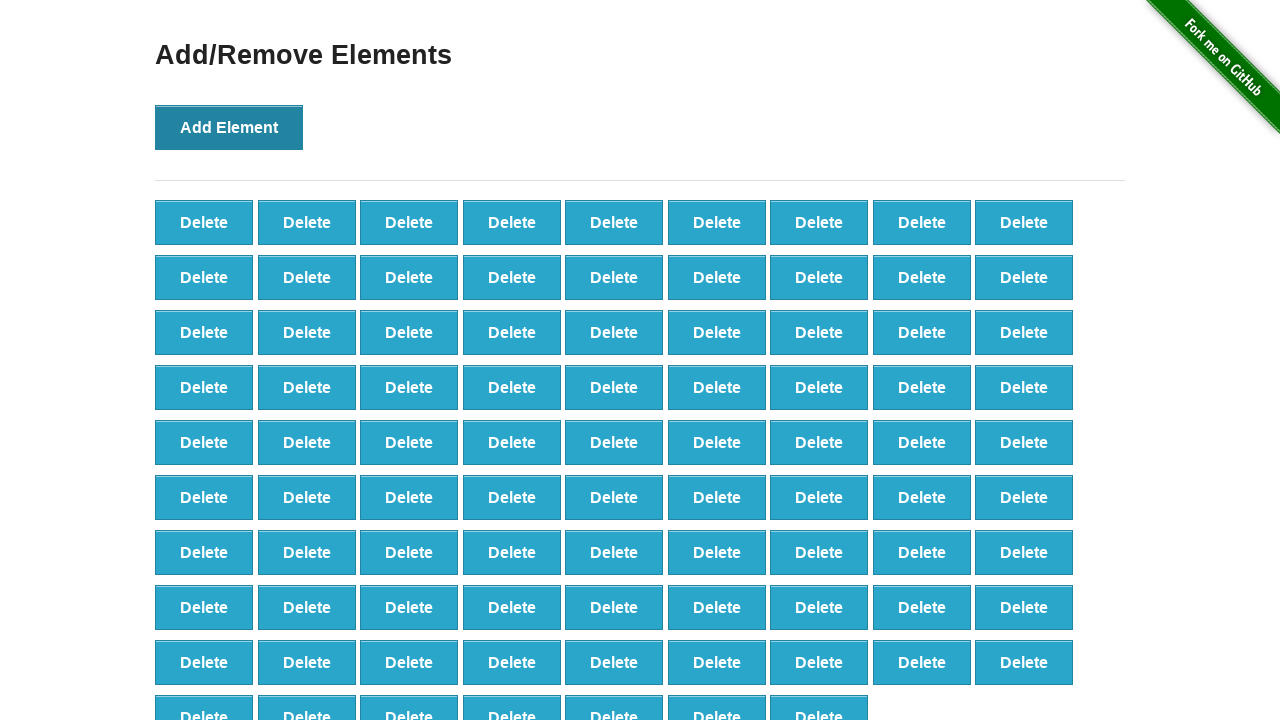

Clicked Add Element button (iteration 89/100) at (229, 127) on xpath=//*[@onclick='addElement()']
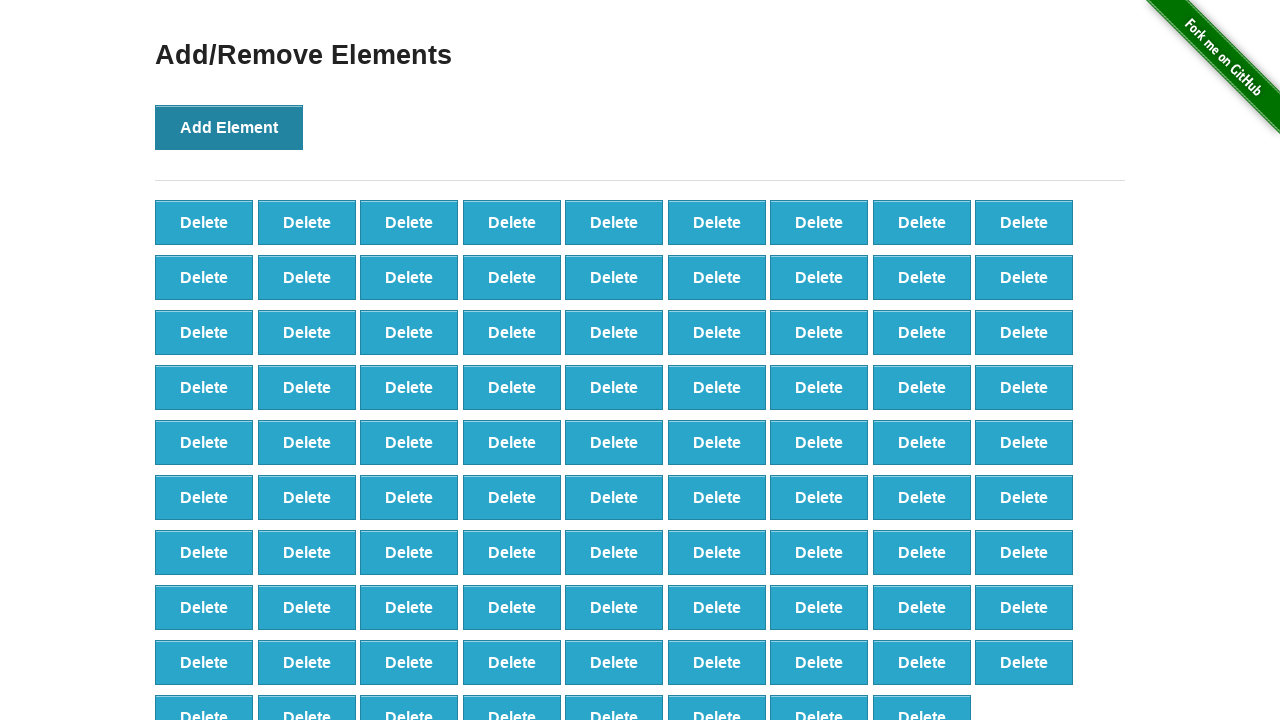

Clicked Add Element button (iteration 90/100) at (229, 127) on xpath=//*[@onclick='addElement()']
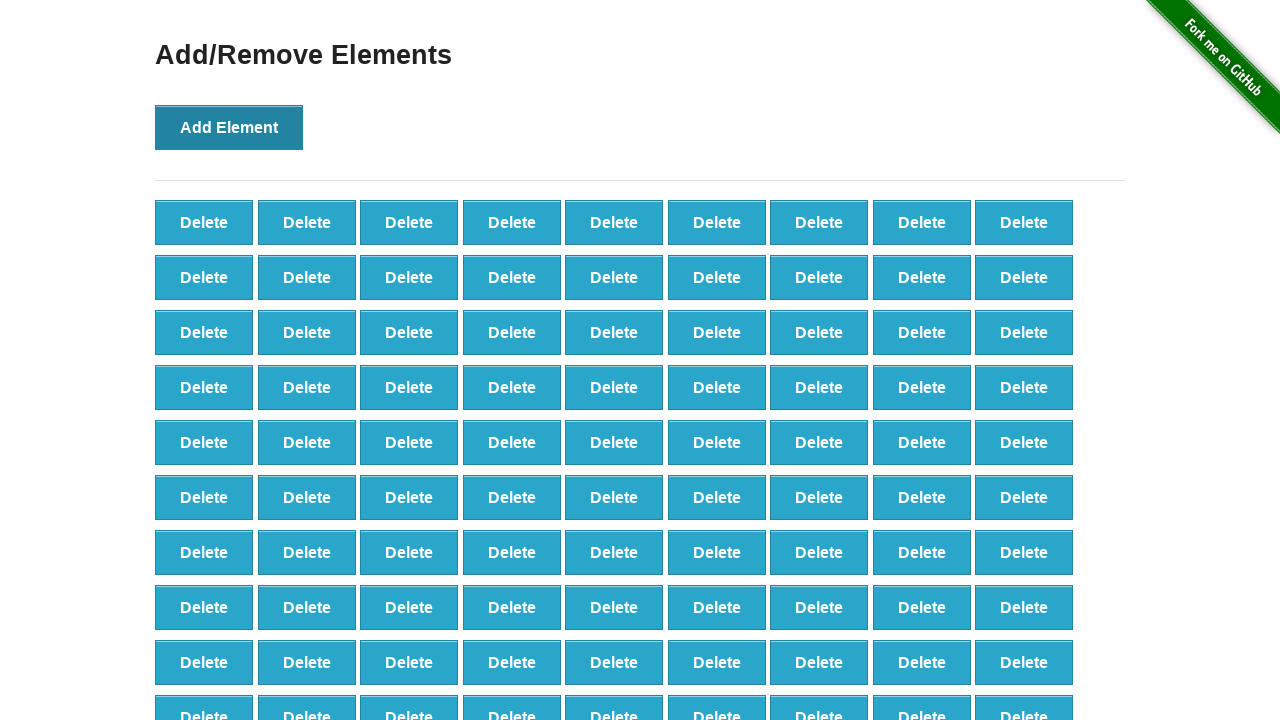

Clicked Add Element button (iteration 91/100) at (229, 127) on xpath=//*[@onclick='addElement()']
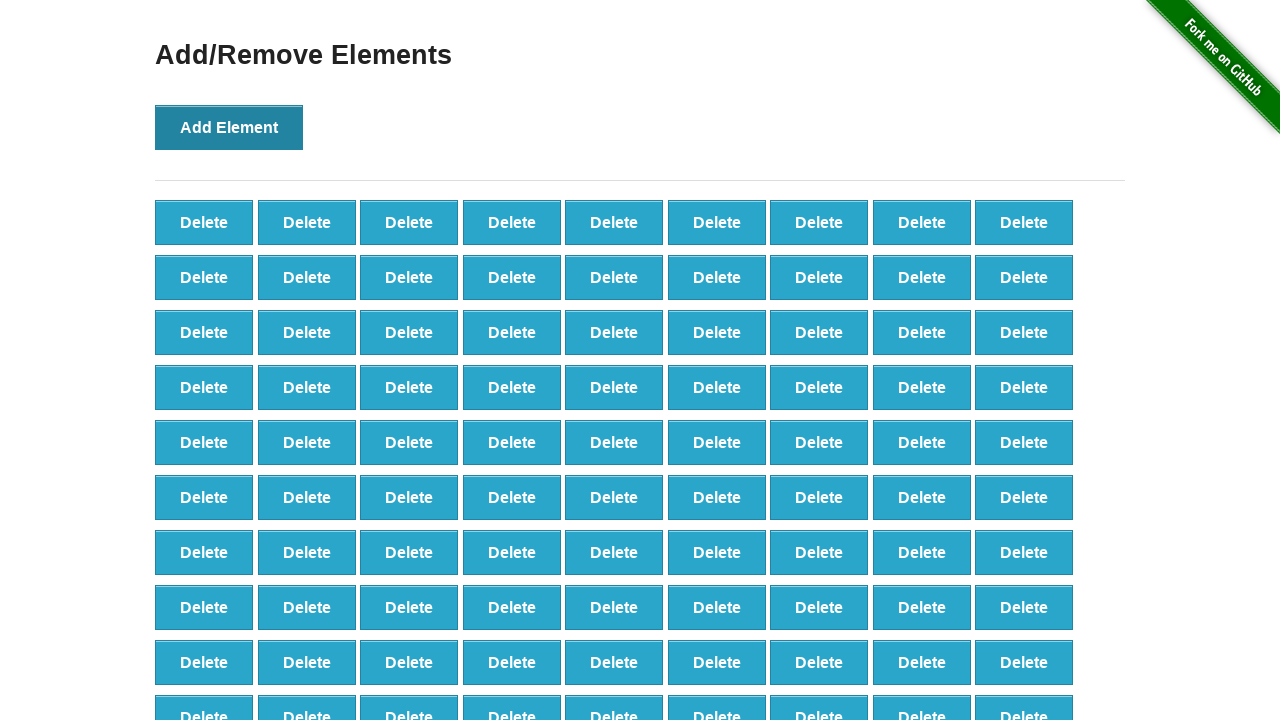

Clicked Add Element button (iteration 92/100) at (229, 127) on xpath=//*[@onclick='addElement()']
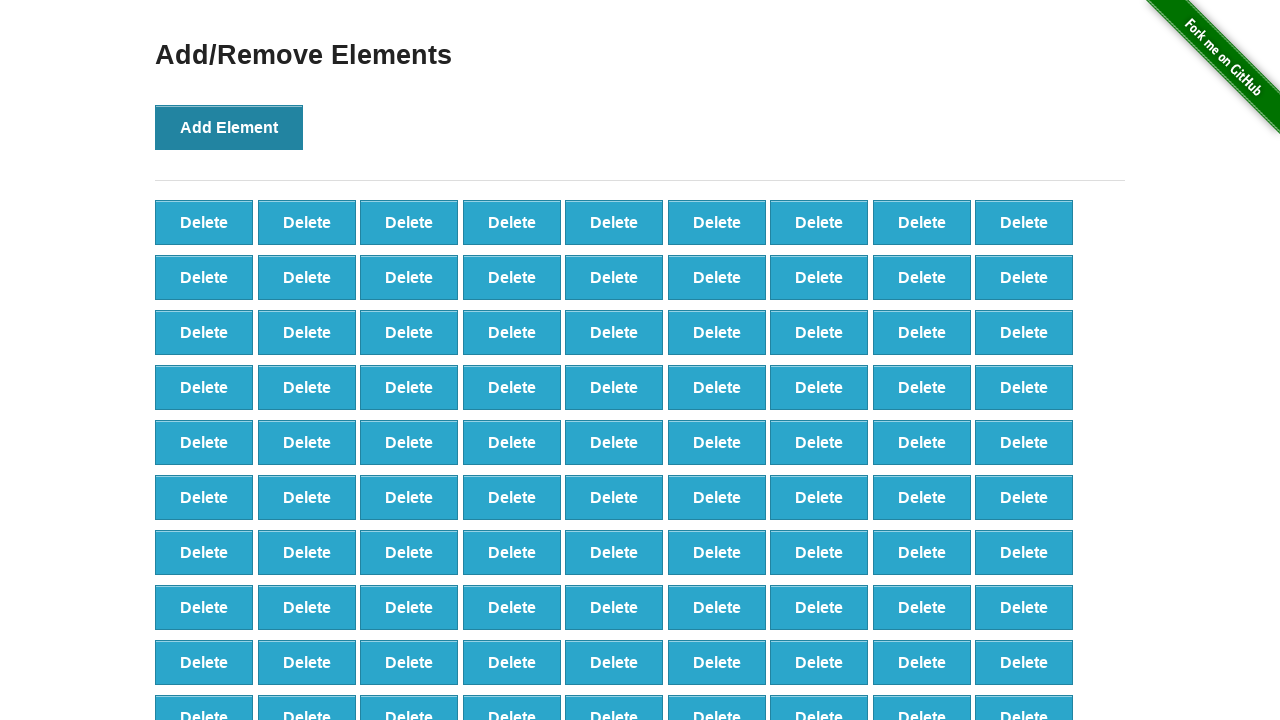

Clicked Add Element button (iteration 93/100) at (229, 127) on xpath=//*[@onclick='addElement()']
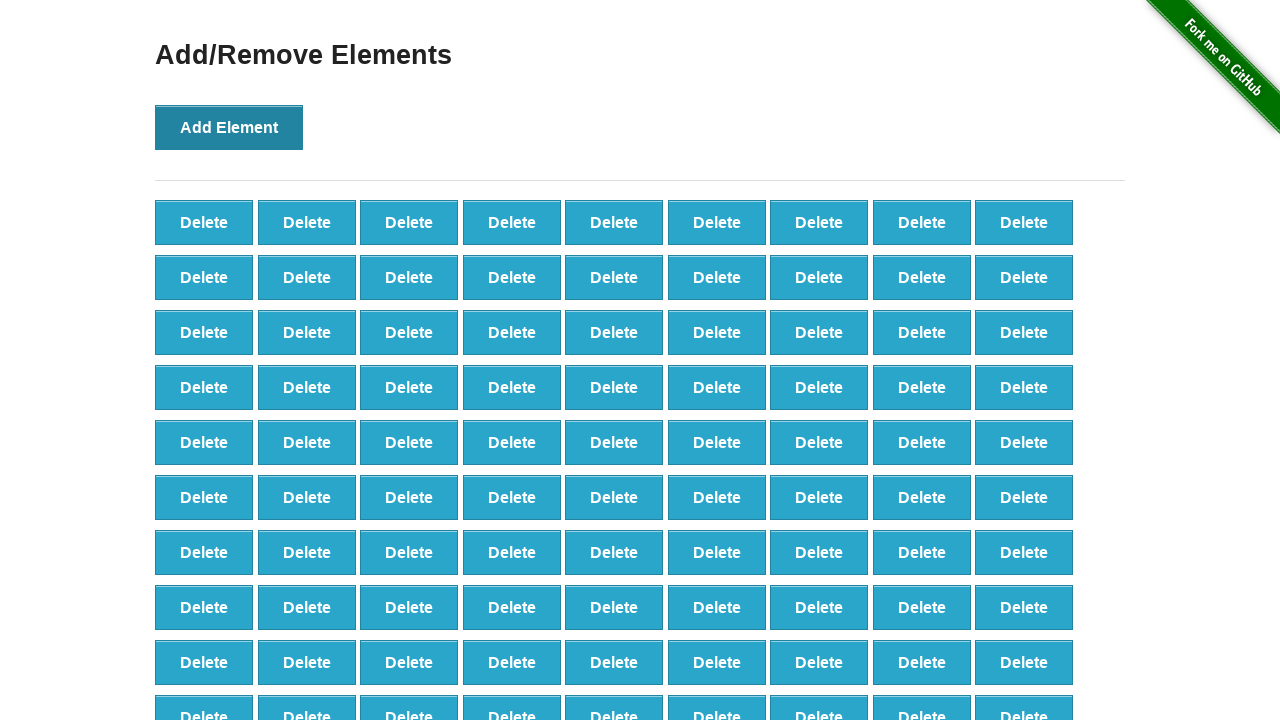

Clicked Add Element button (iteration 94/100) at (229, 127) on xpath=//*[@onclick='addElement()']
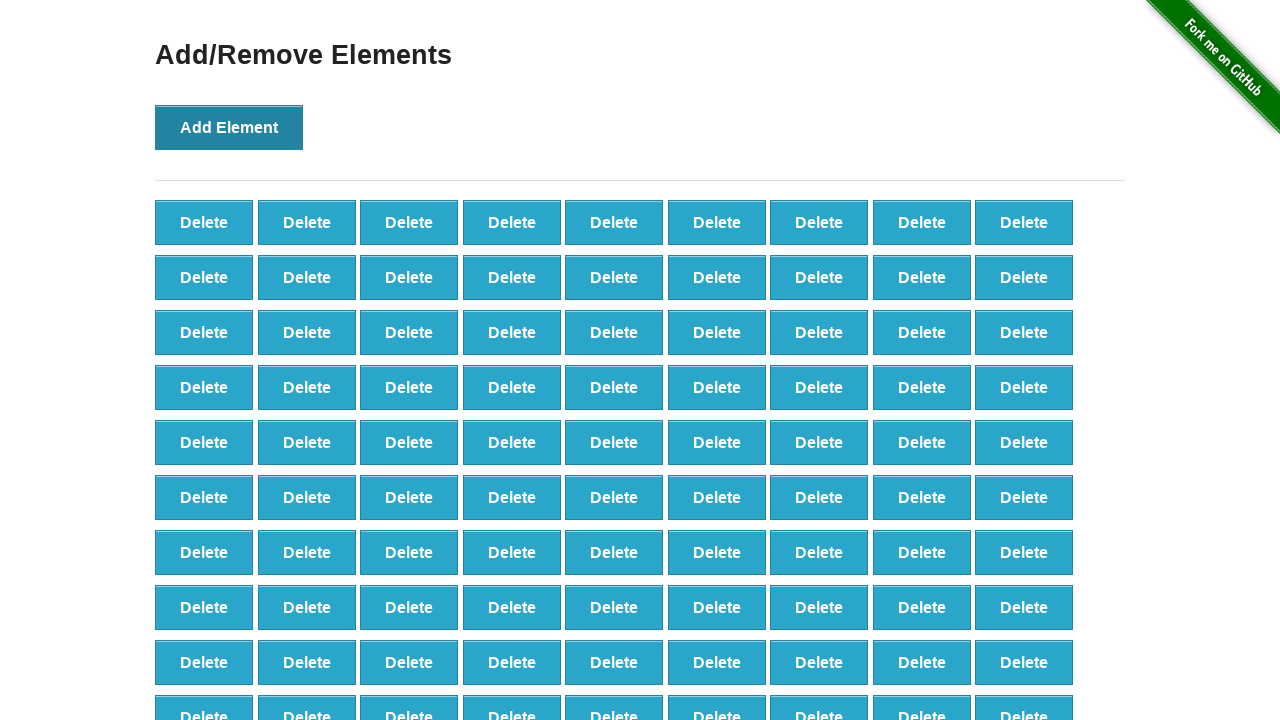

Clicked Add Element button (iteration 95/100) at (229, 127) on xpath=//*[@onclick='addElement()']
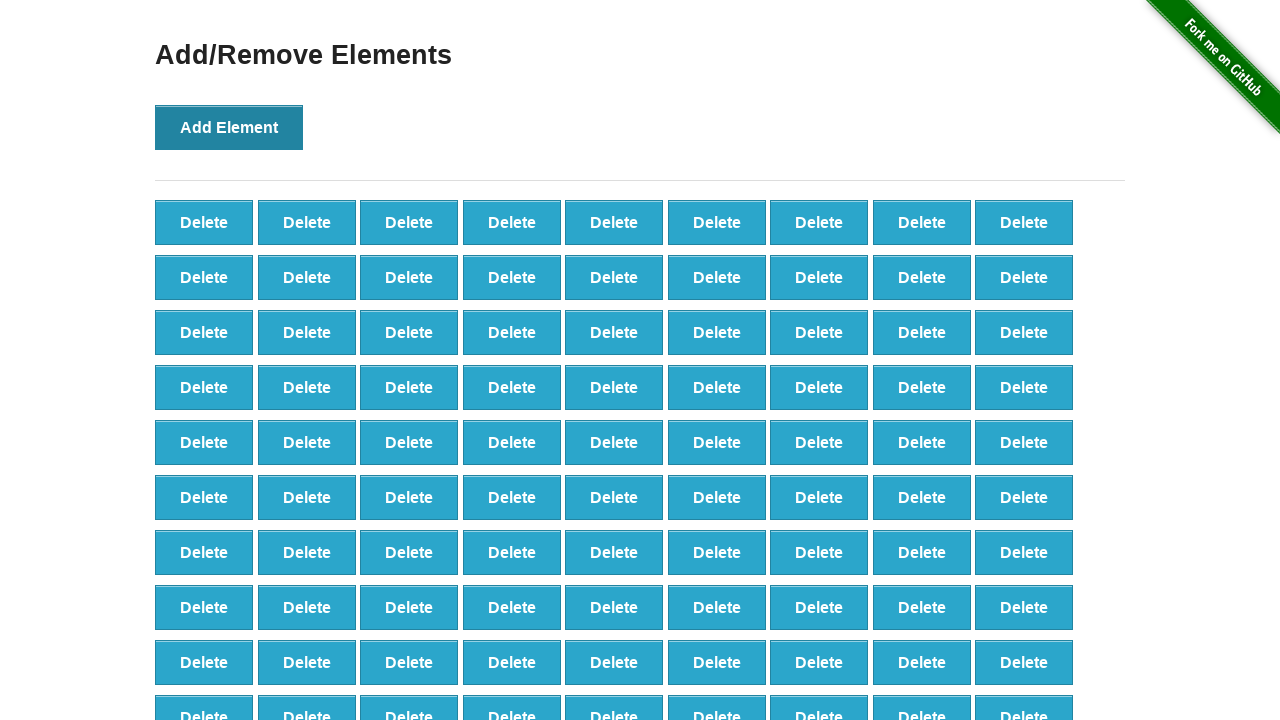

Clicked Add Element button (iteration 96/100) at (229, 127) on xpath=//*[@onclick='addElement()']
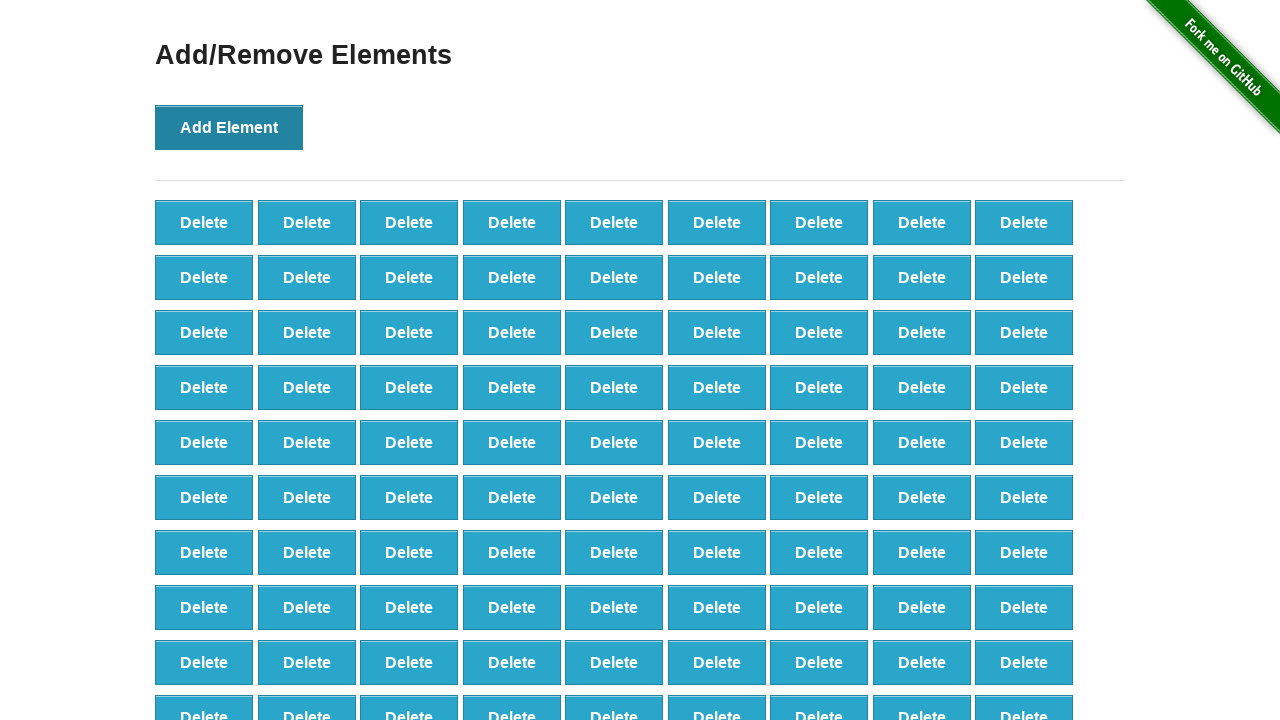

Clicked Add Element button (iteration 97/100) at (229, 127) on xpath=//*[@onclick='addElement()']
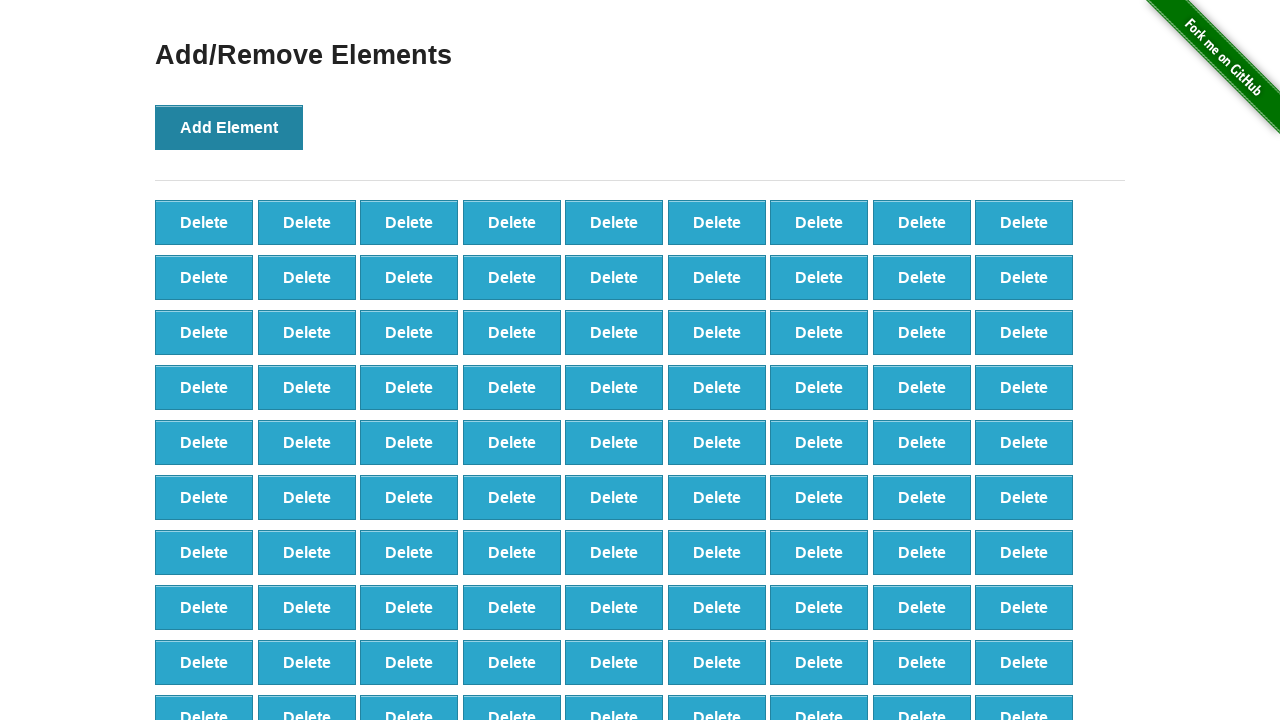

Clicked Add Element button (iteration 98/100) at (229, 127) on xpath=//*[@onclick='addElement()']
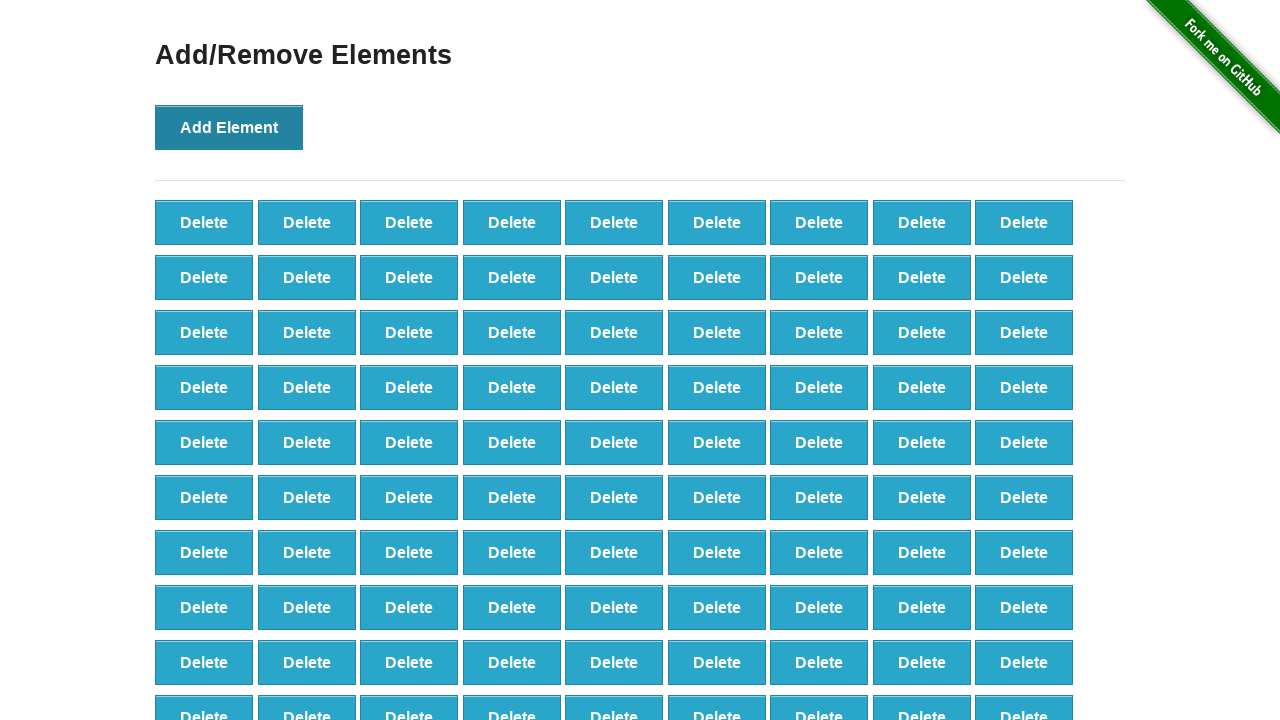

Clicked Add Element button (iteration 99/100) at (229, 127) on xpath=//*[@onclick='addElement()']
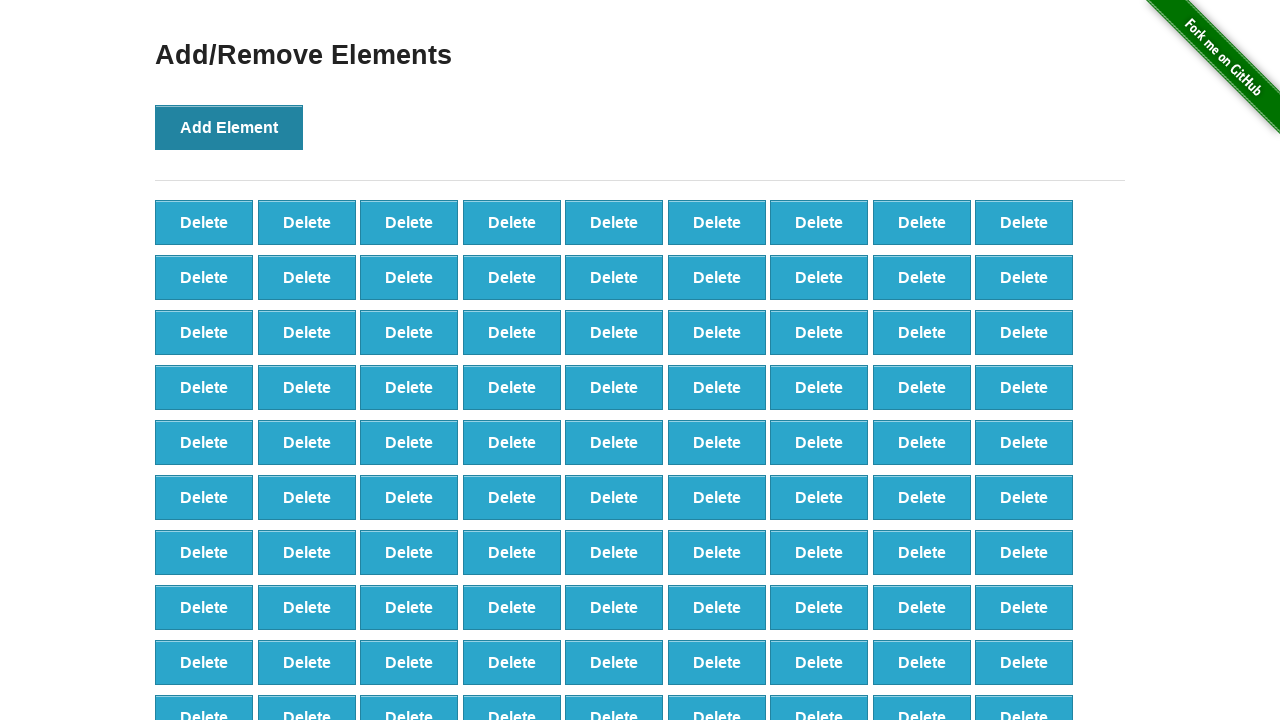

Clicked Add Element button (iteration 100/100) at (229, 127) on xpath=//*[@onclick='addElement()']
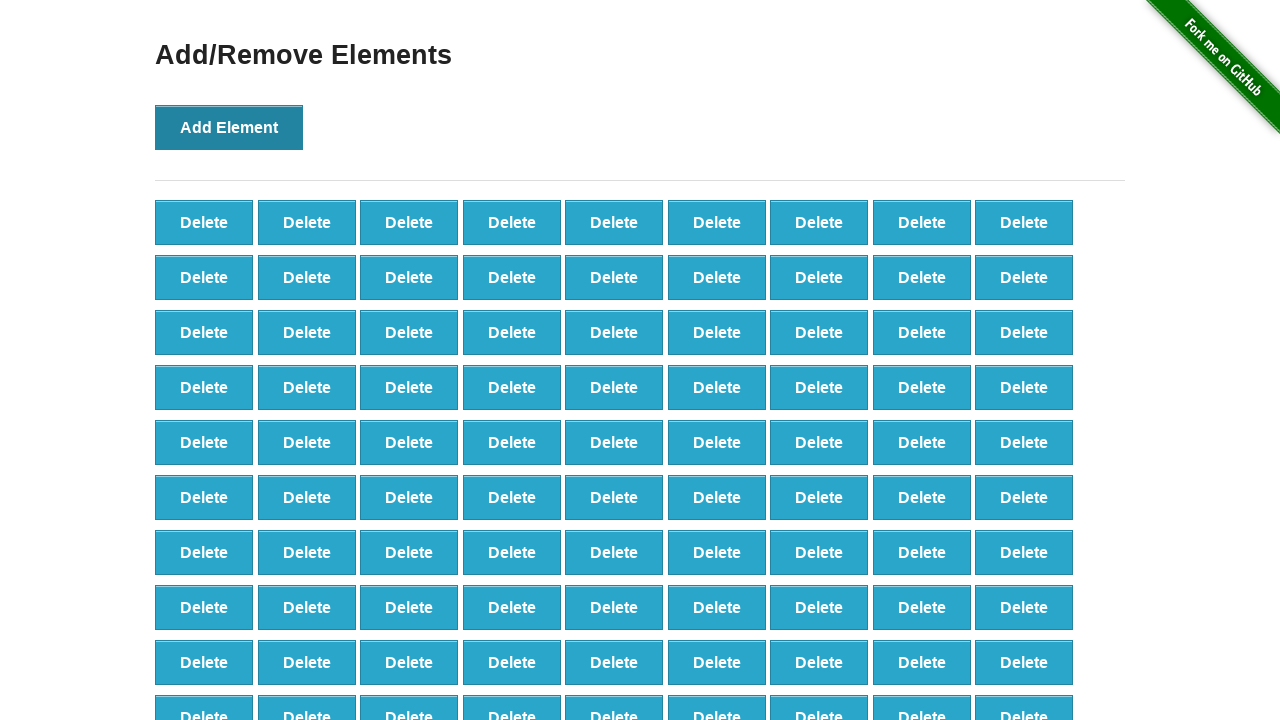

Verified 100 delete buttons were created
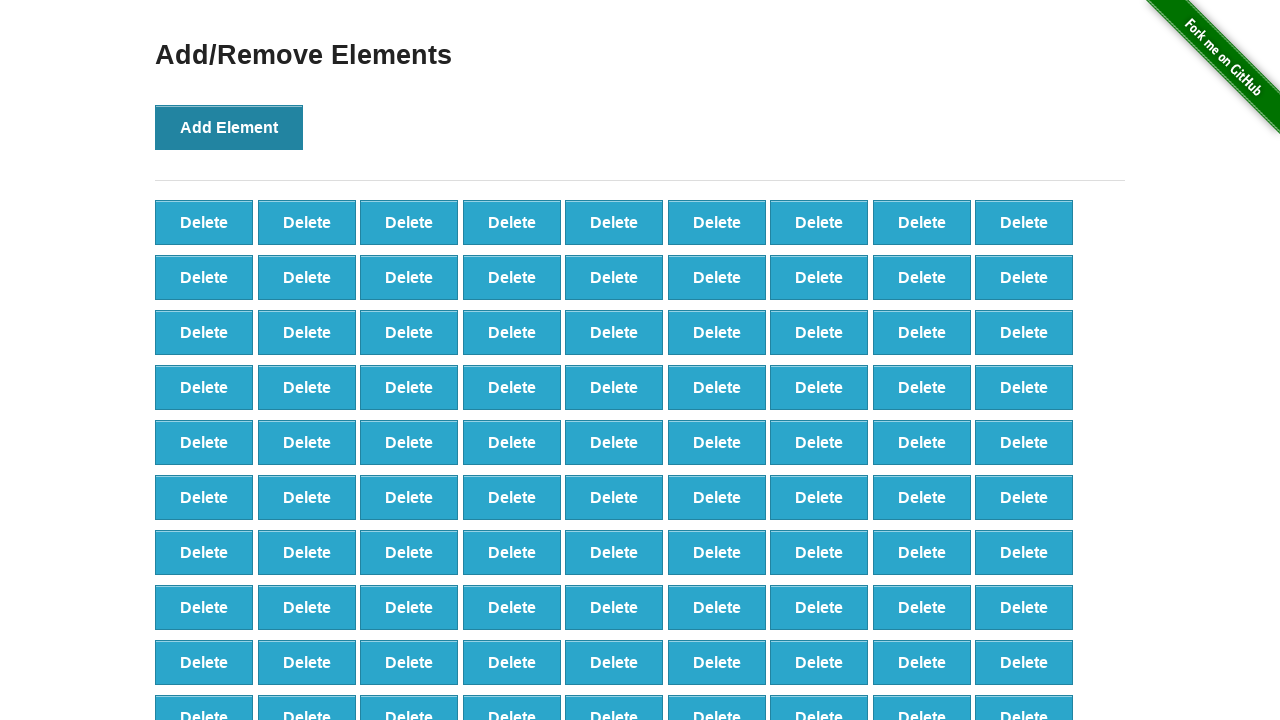

Clicked delete button (iteration 1/90) at (204, 222) on xpath=//*[@onclick='deleteElement()'] >> nth=0
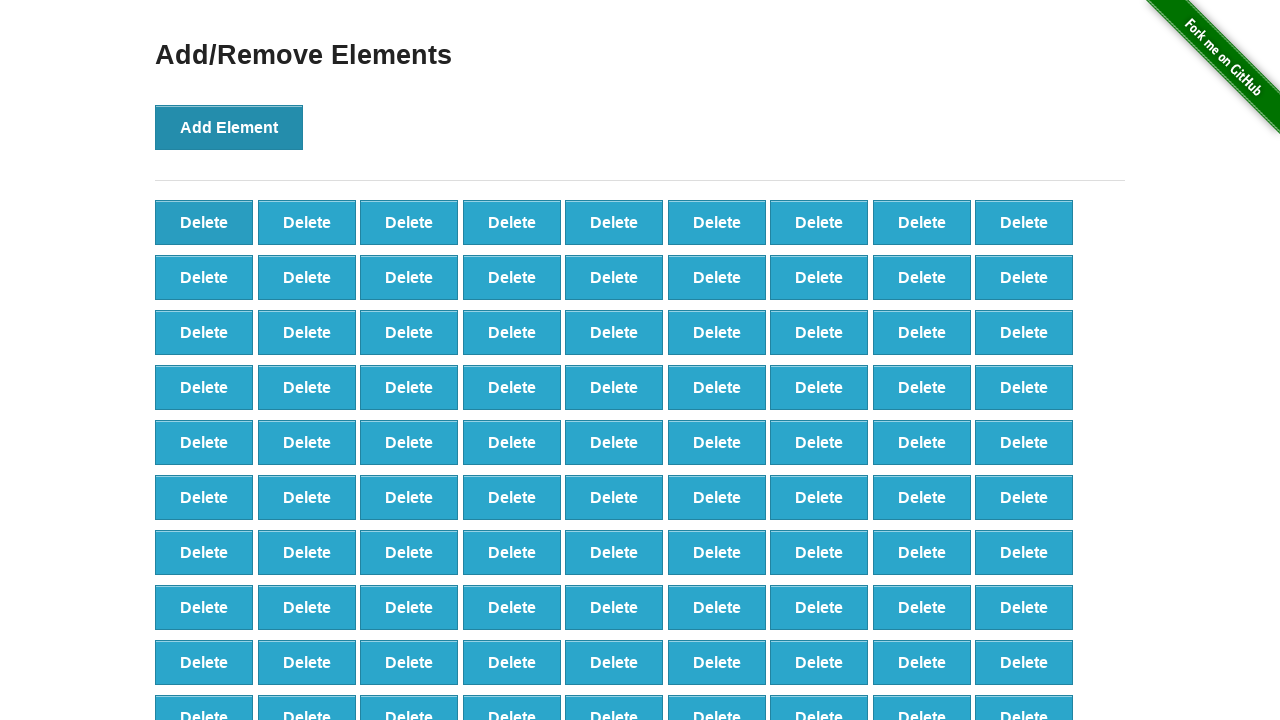

Clicked delete button (iteration 2/90) at (204, 222) on xpath=//*[@onclick='deleteElement()'] >> nth=0
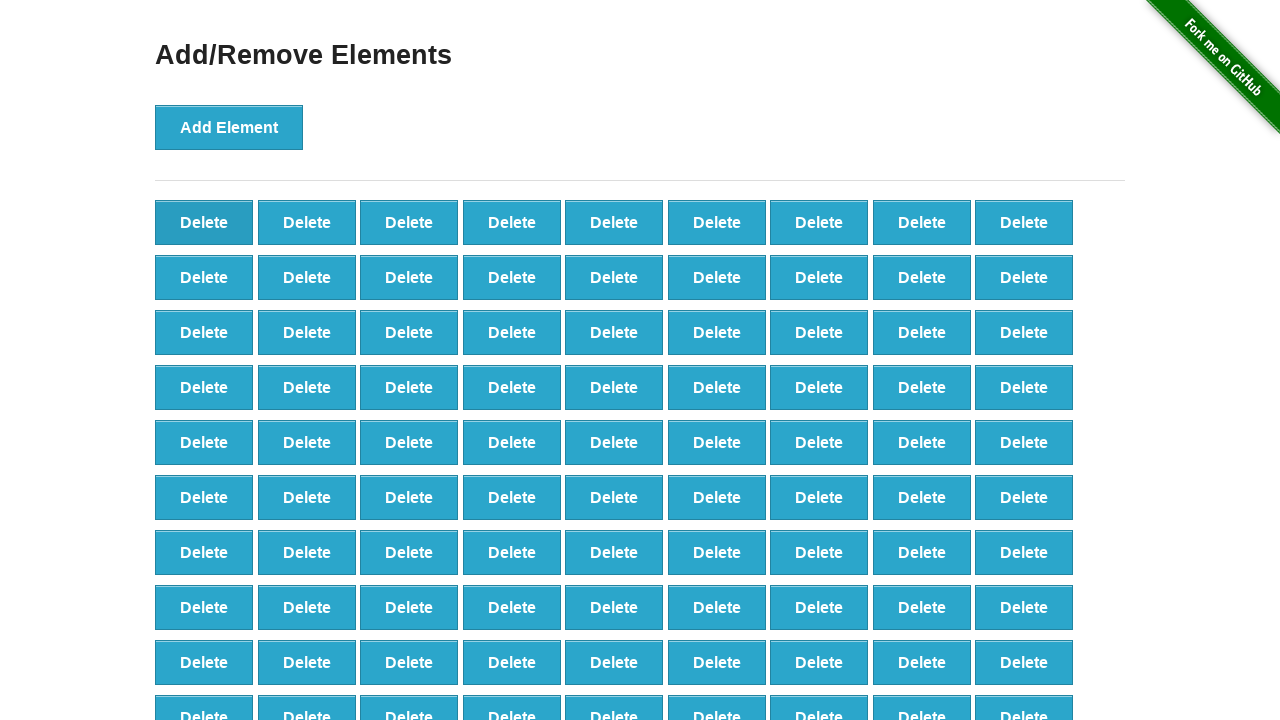

Clicked delete button (iteration 3/90) at (204, 222) on xpath=//*[@onclick='deleteElement()'] >> nth=0
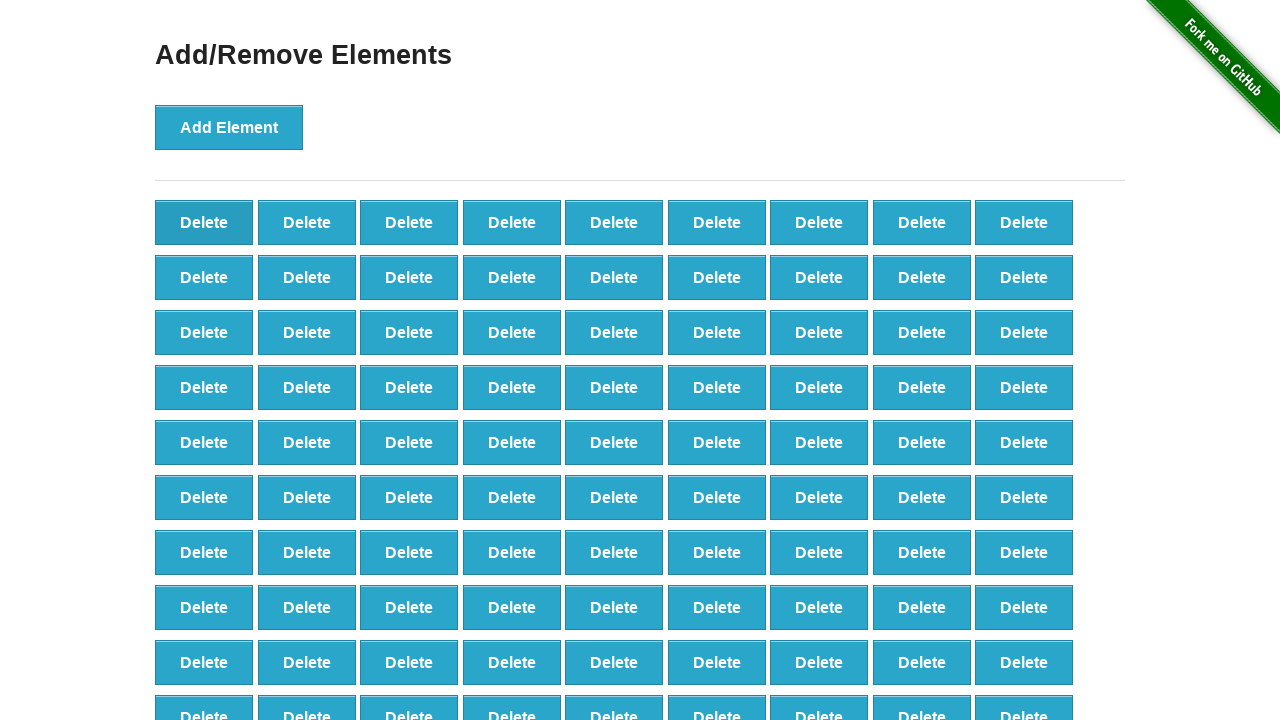

Clicked delete button (iteration 4/90) at (204, 222) on xpath=//*[@onclick='deleteElement()'] >> nth=0
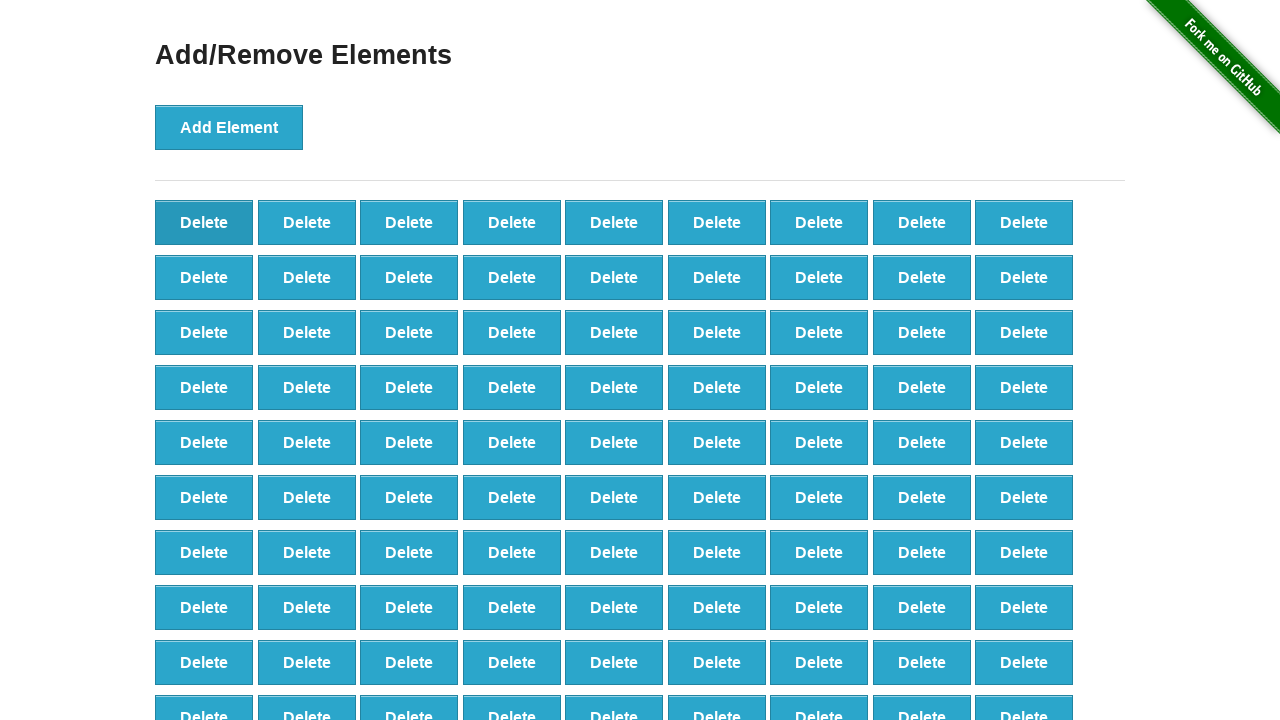

Clicked delete button (iteration 5/90) at (204, 222) on xpath=//*[@onclick='deleteElement()'] >> nth=0
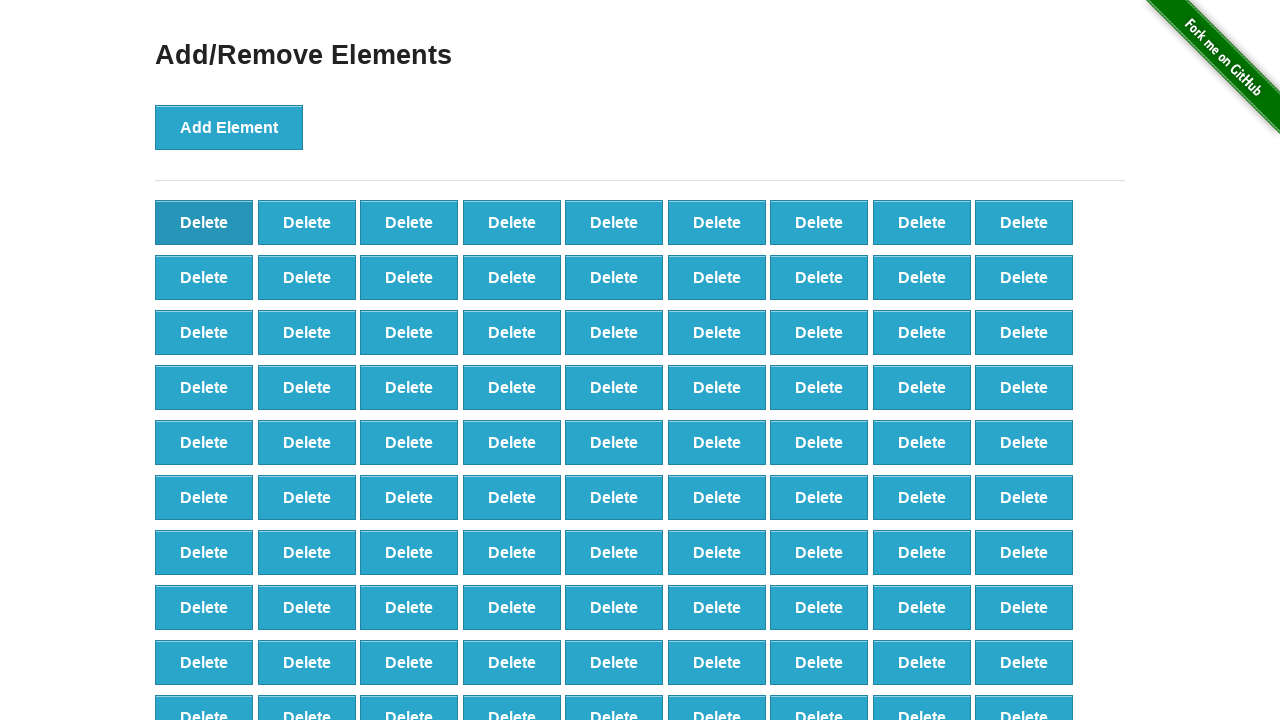

Clicked delete button (iteration 6/90) at (204, 222) on xpath=//*[@onclick='deleteElement()'] >> nth=0
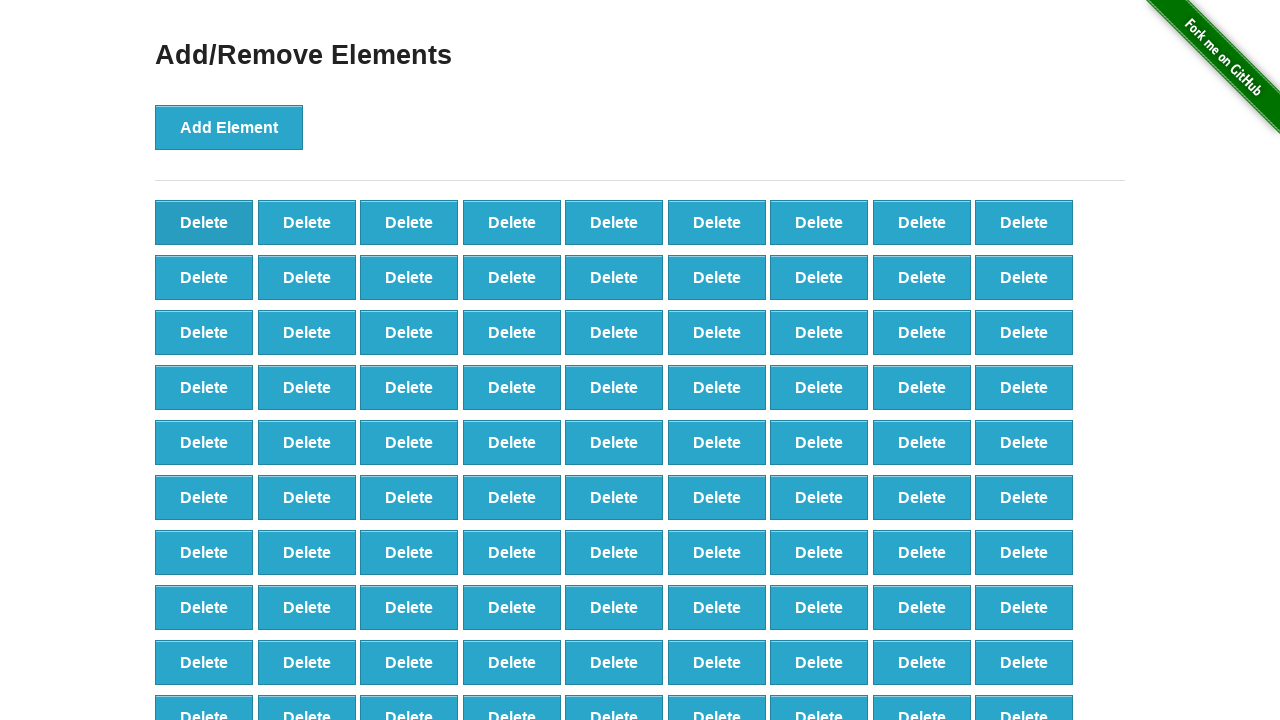

Clicked delete button (iteration 7/90) at (204, 222) on xpath=//*[@onclick='deleteElement()'] >> nth=0
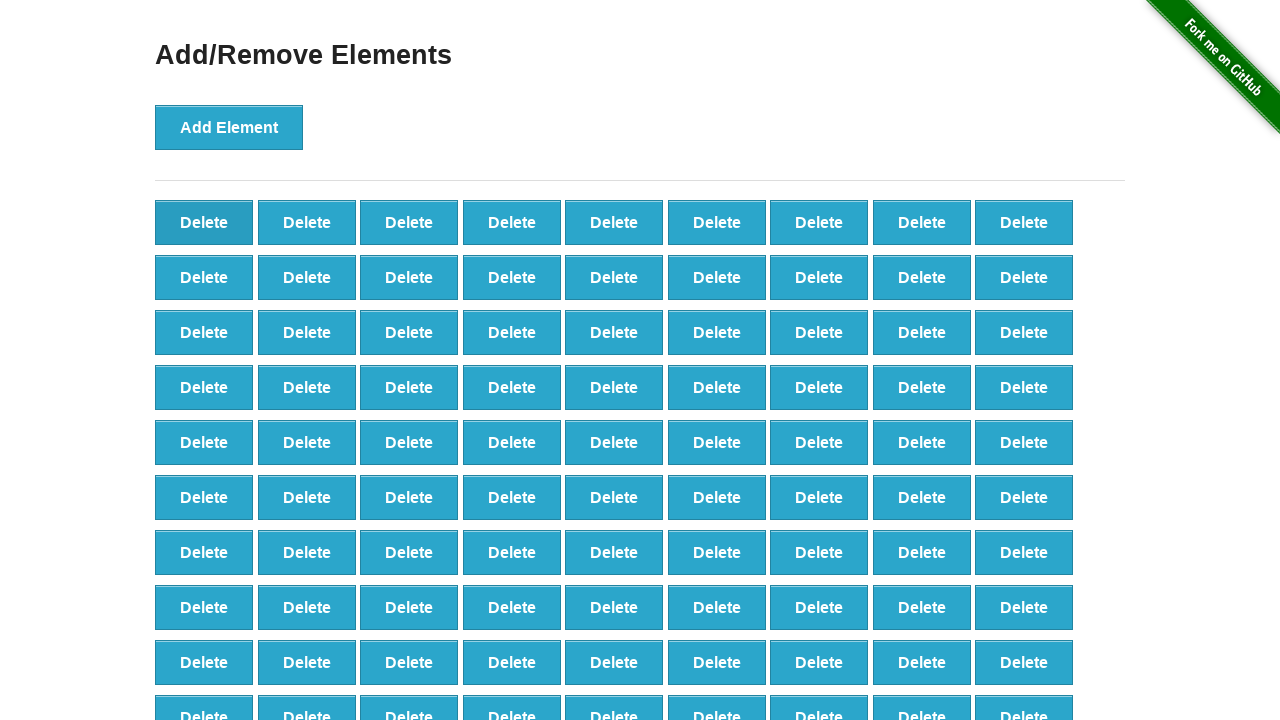

Clicked delete button (iteration 8/90) at (204, 222) on xpath=//*[@onclick='deleteElement()'] >> nth=0
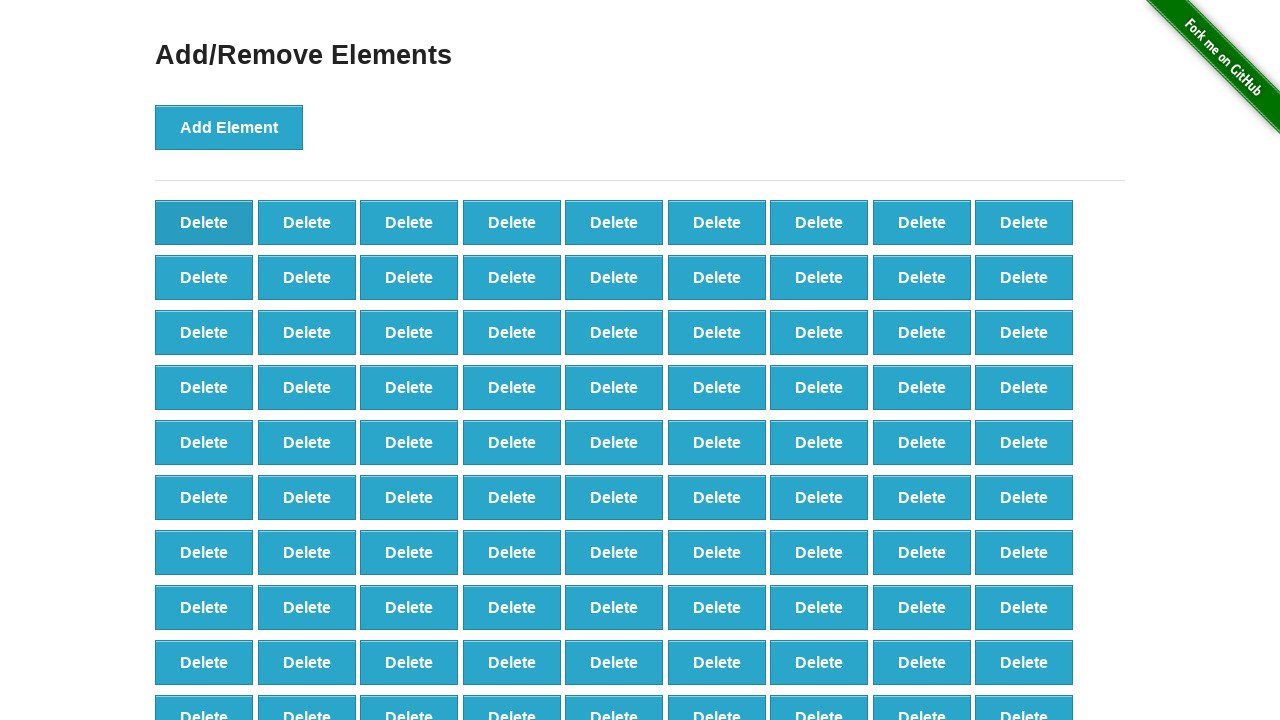

Clicked delete button (iteration 9/90) at (204, 222) on xpath=//*[@onclick='deleteElement()'] >> nth=0
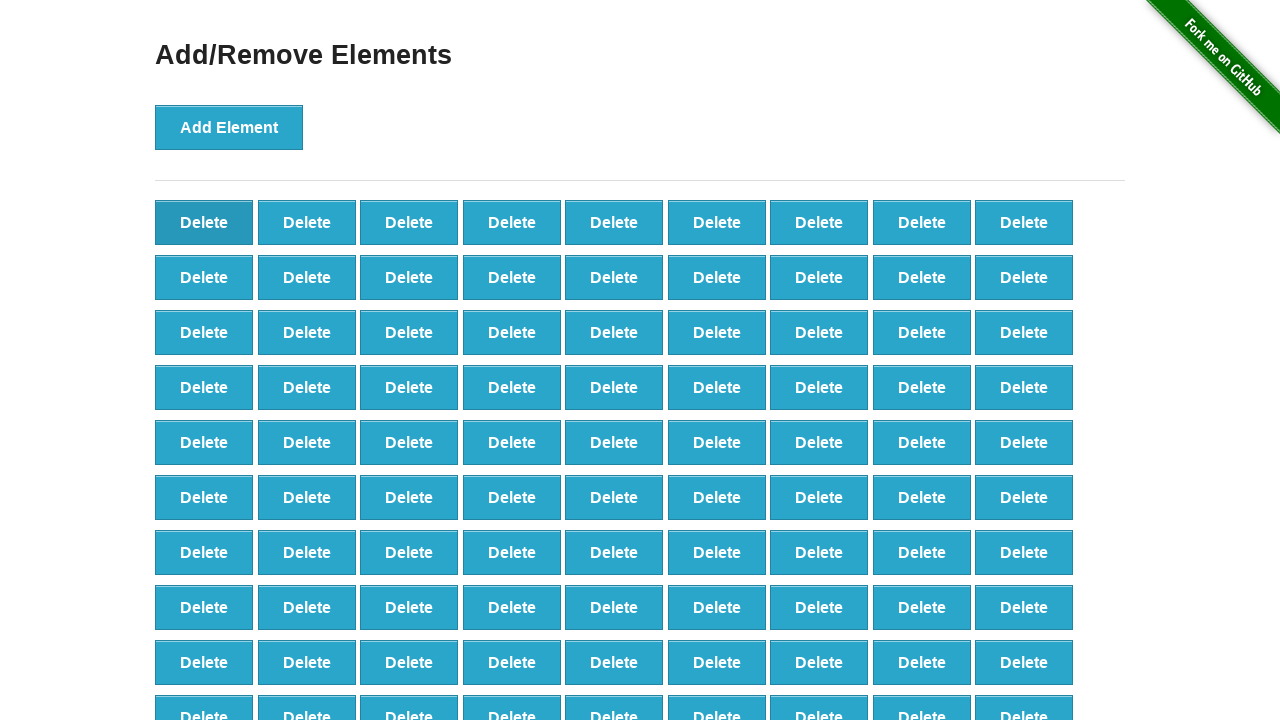

Clicked delete button (iteration 10/90) at (204, 222) on xpath=//*[@onclick='deleteElement()'] >> nth=0
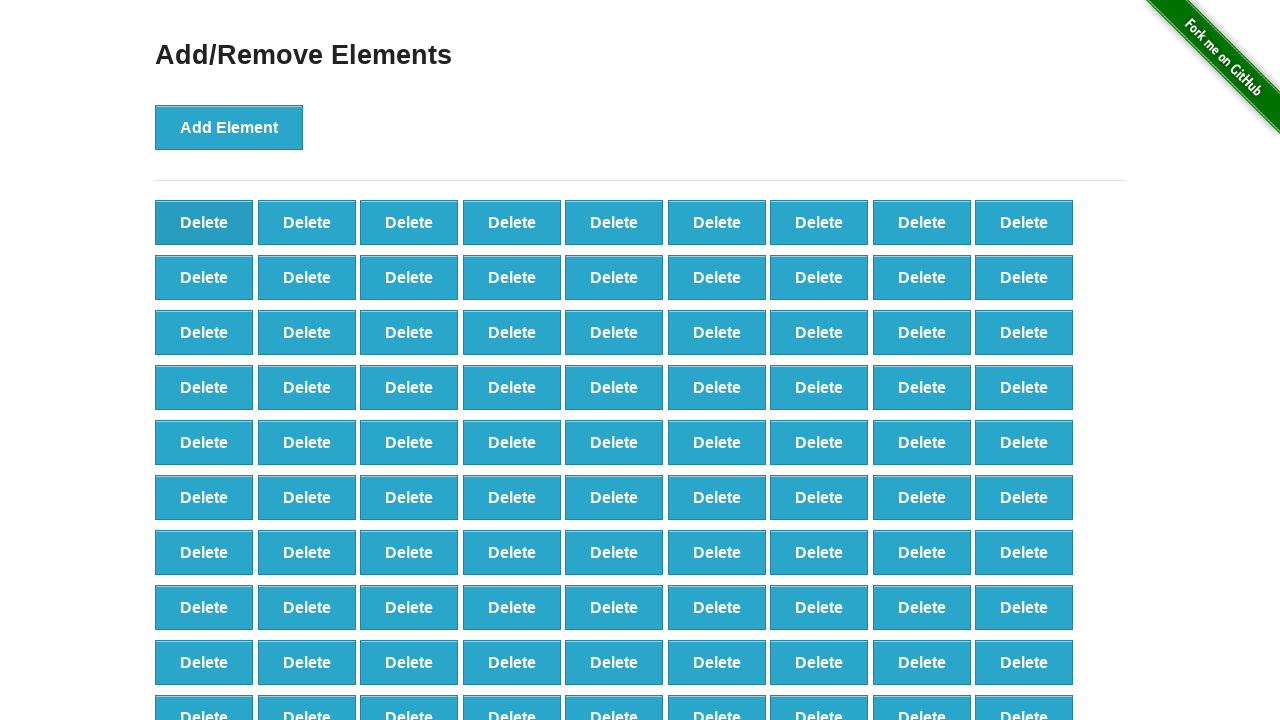

Clicked delete button (iteration 11/90) at (204, 222) on xpath=//*[@onclick='deleteElement()'] >> nth=0
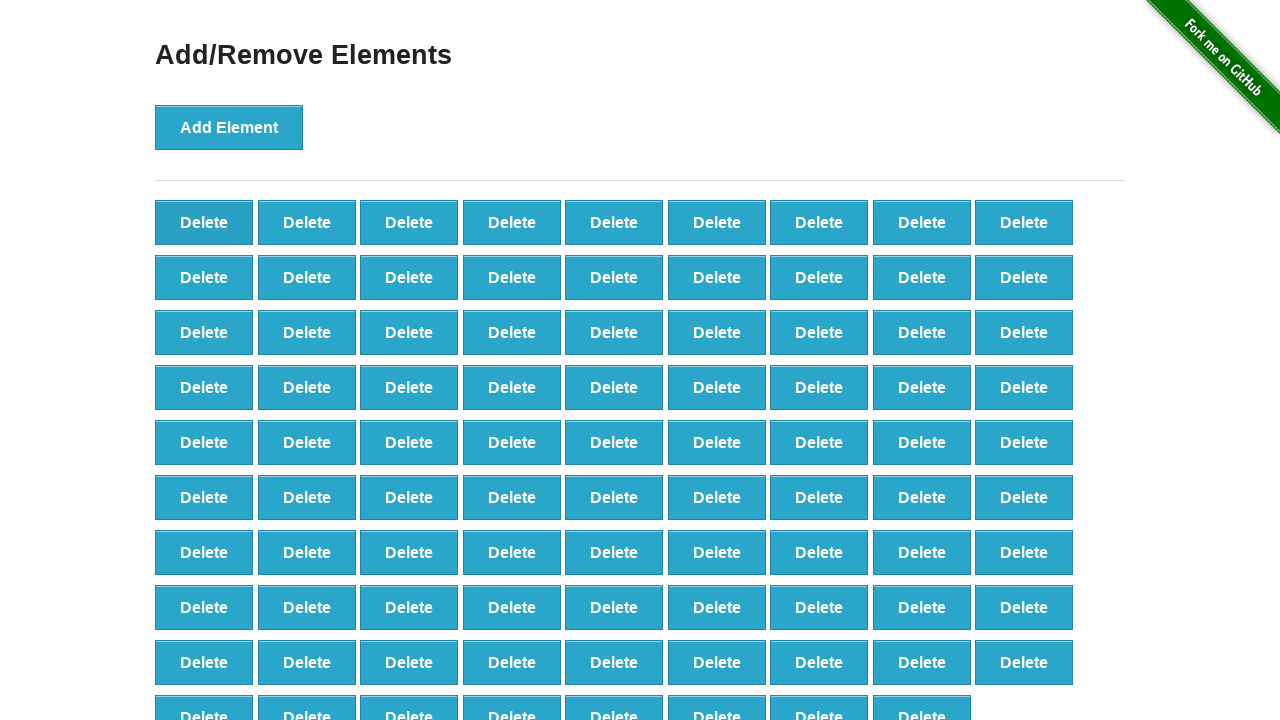

Clicked delete button (iteration 12/90) at (204, 222) on xpath=//*[@onclick='deleteElement()'] >> nth=0
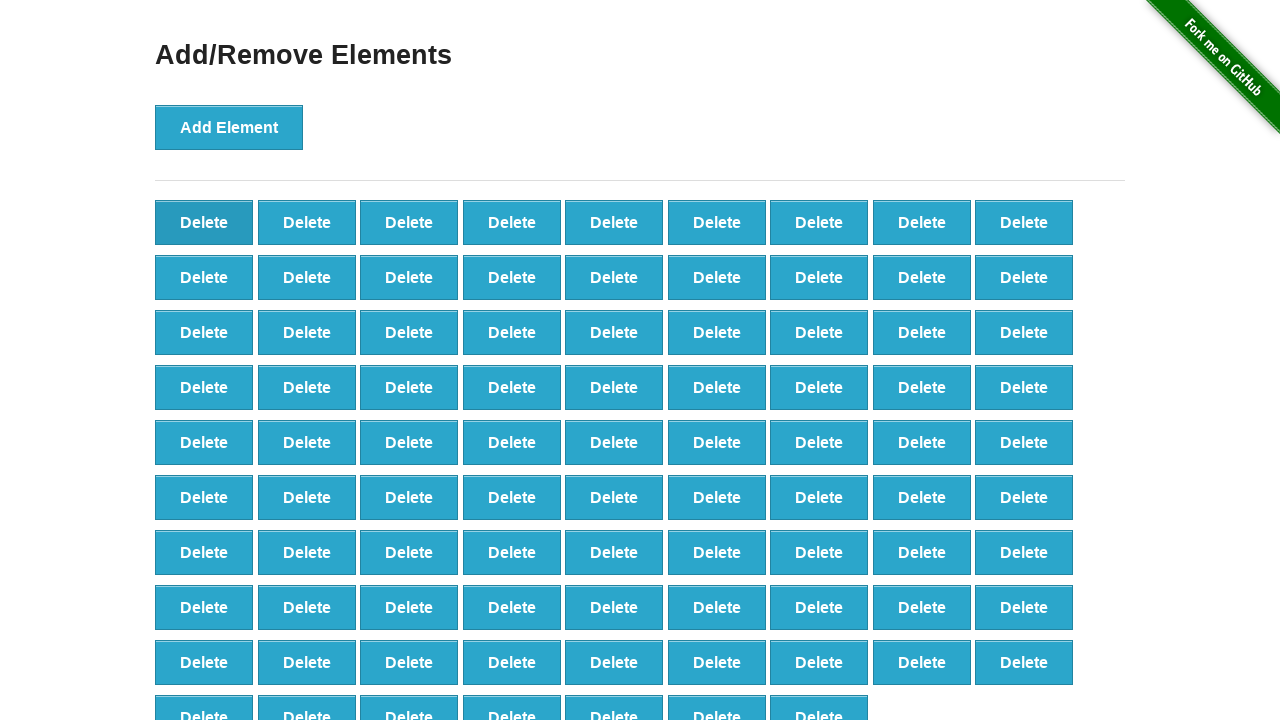

Clicked delete button (iteration 13/90) at (204, 222) on xpath=//*[@onclick='deleteElement()'] >> nth=0
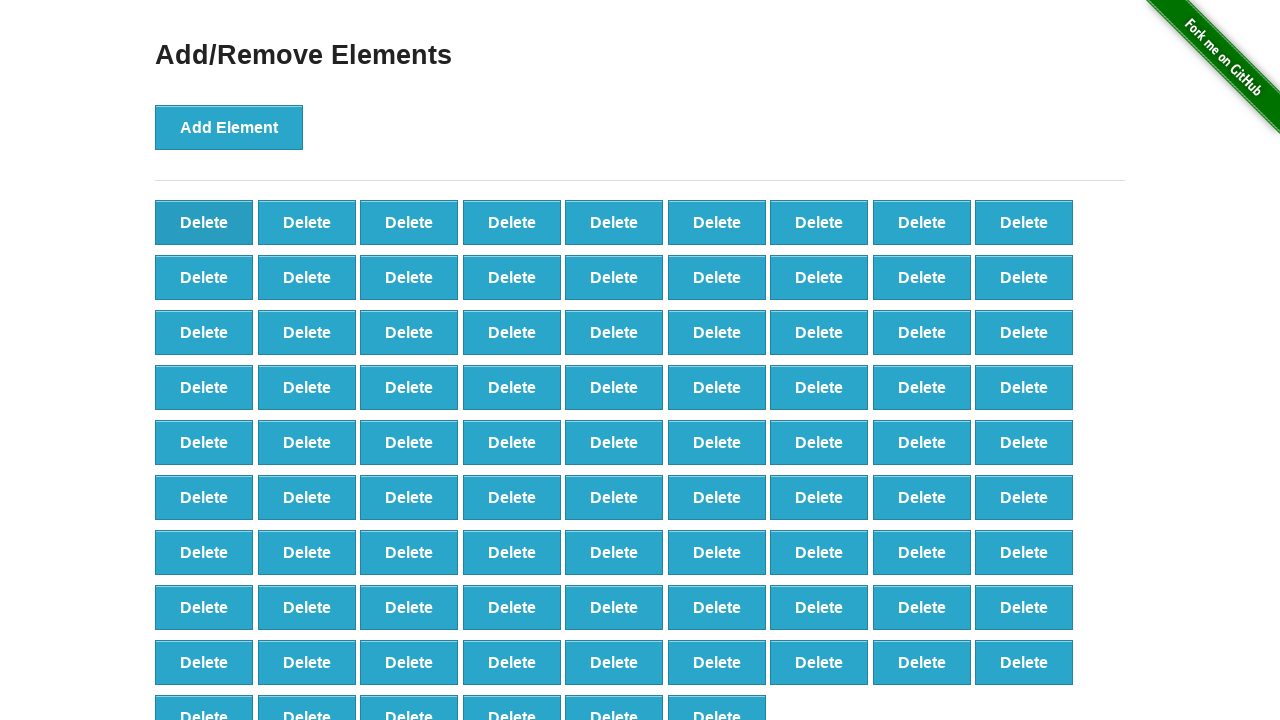

Clicked delete button (iteration 14/90) at (204, 222) on xpath=//*[@onclick='deleteElement()'] >> nth=0
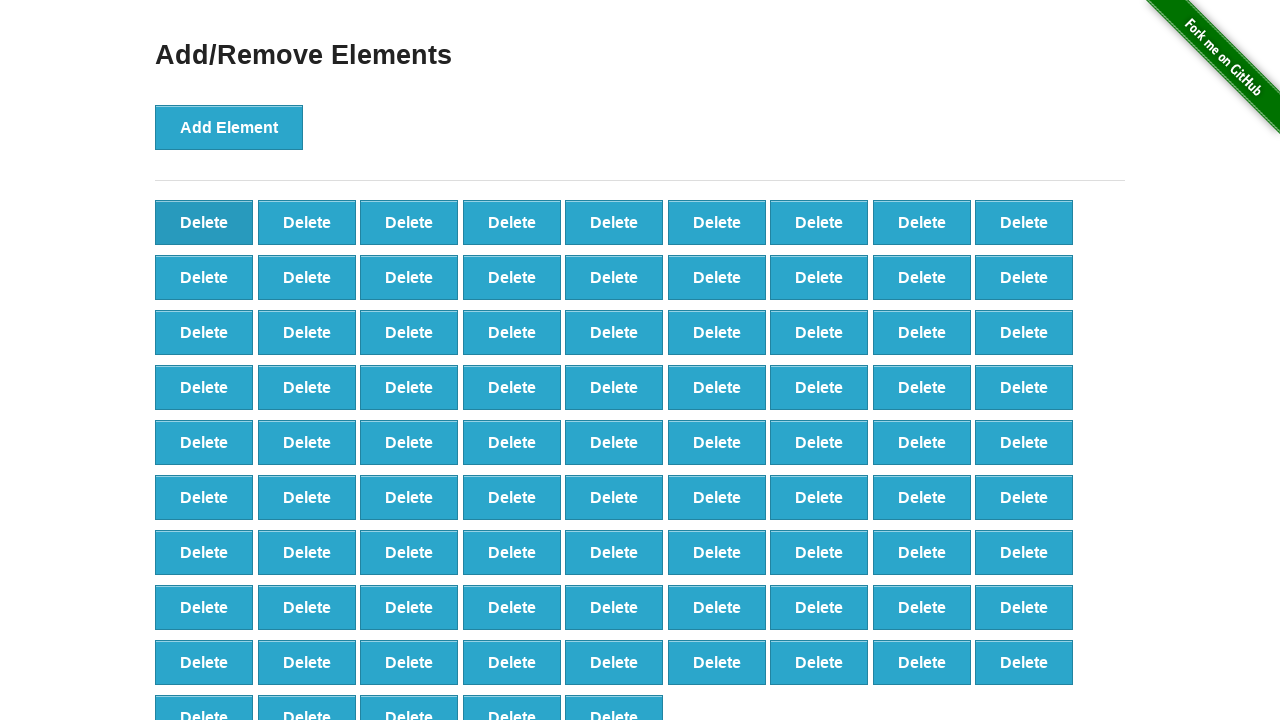

Clicked delete button (iteration 15/90) at (204, 222) on xpath=//*[@onclick='deleteElement()'] >> nth=0
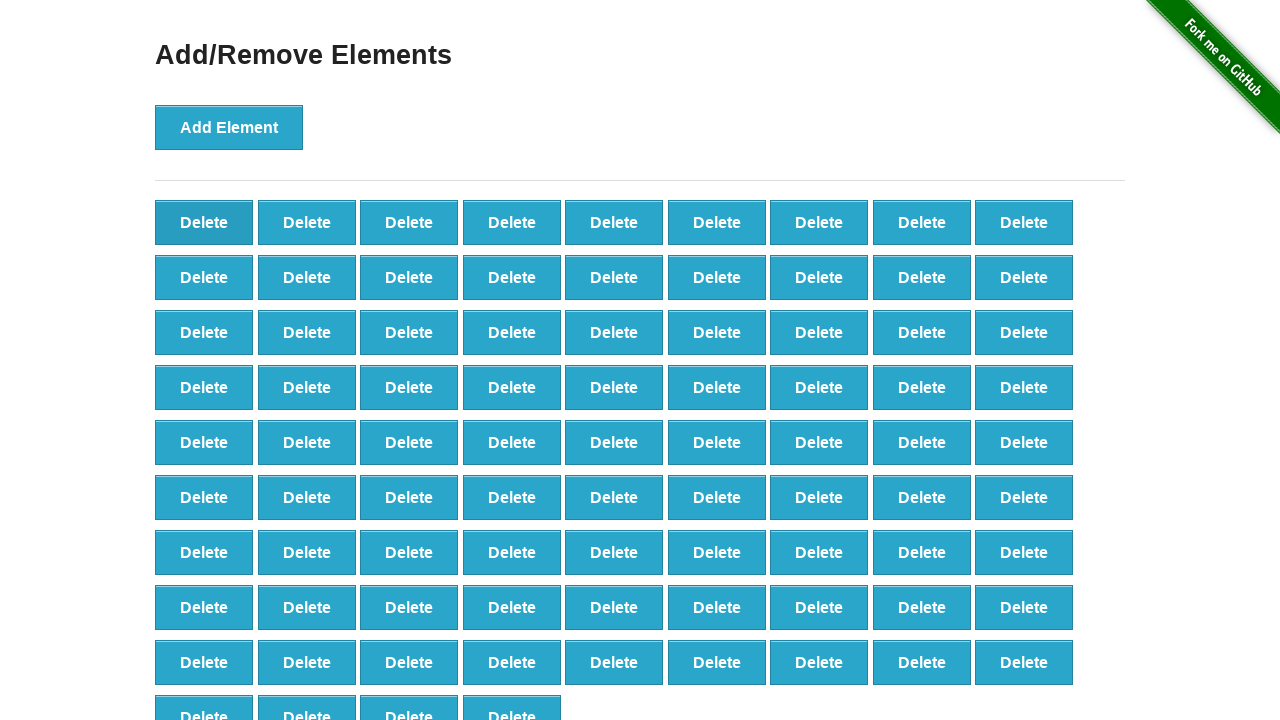

Clicked delete button (iteration 16/90) at (204, 222) on xpath=//*[@onclick='deleteElement()'] >> nth=0
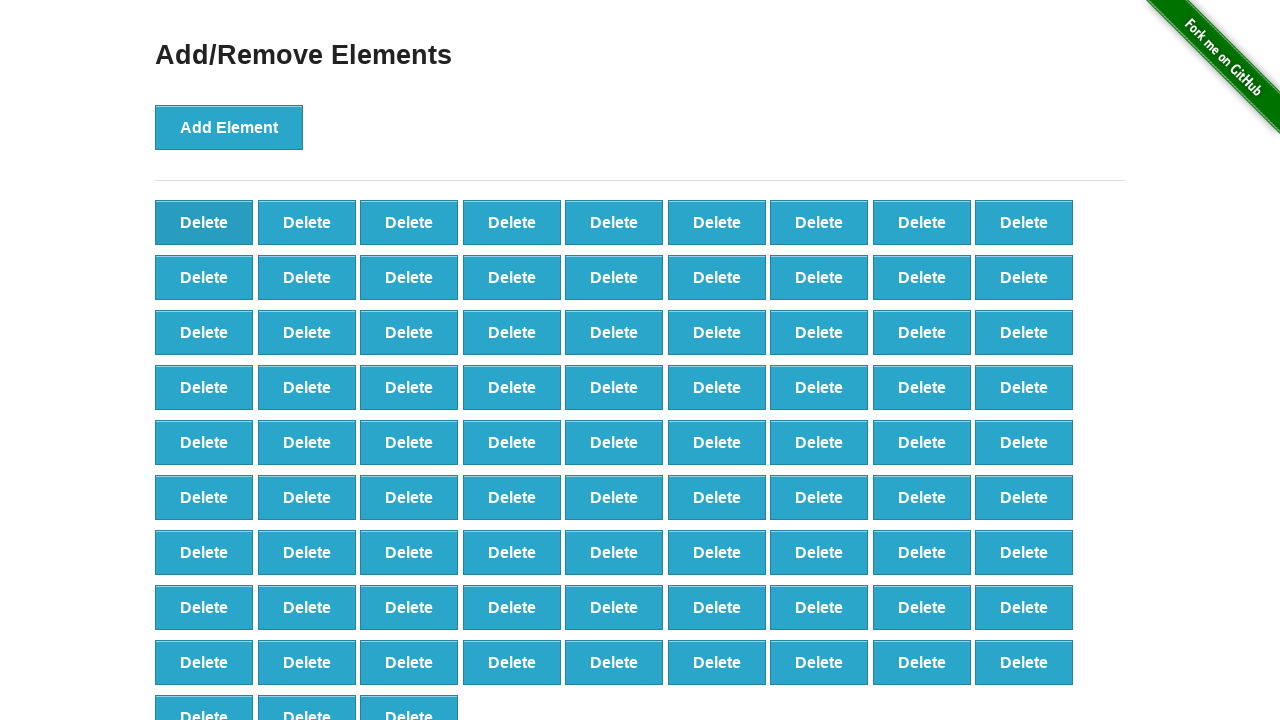

Clicked delete button (iteration 17/90) at (204, 222) on xpath=//*[@onclick='deleteElement()'] >> nth=0
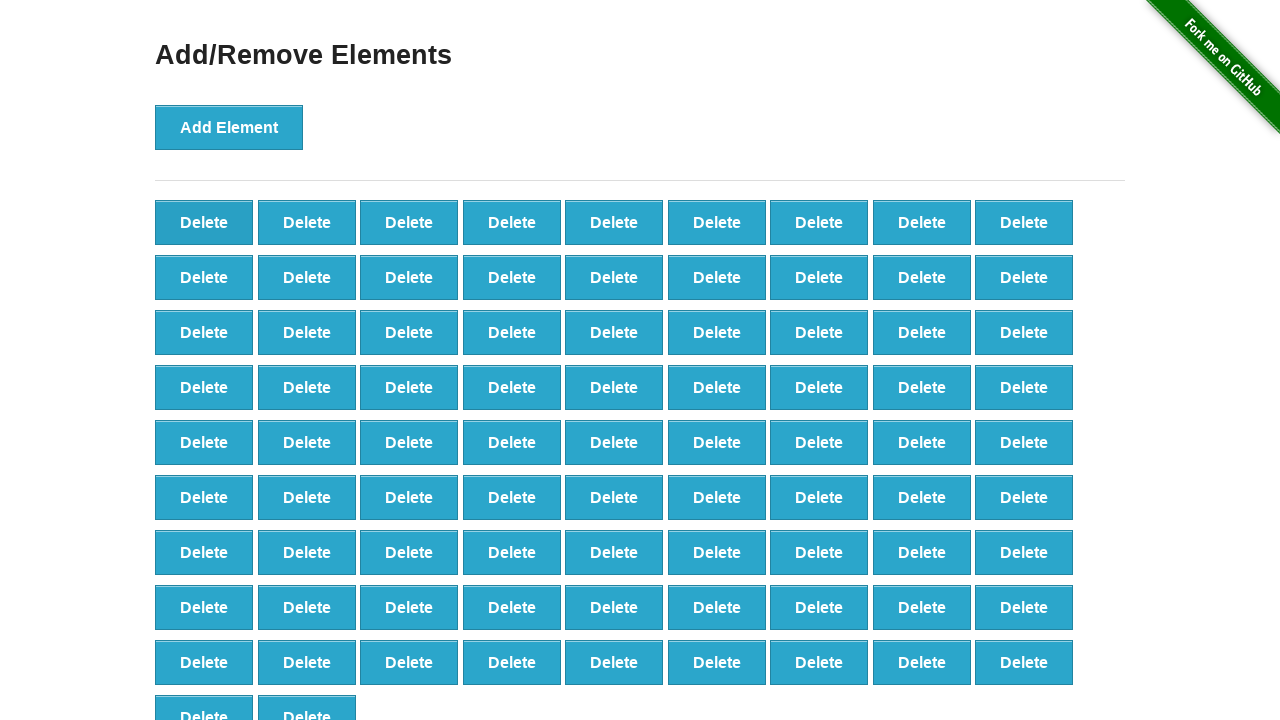

Clicked delete button (iteration 18/90) at (204, 222) on xpath=//*[@onclick='deleteElement()'] >> nth=0
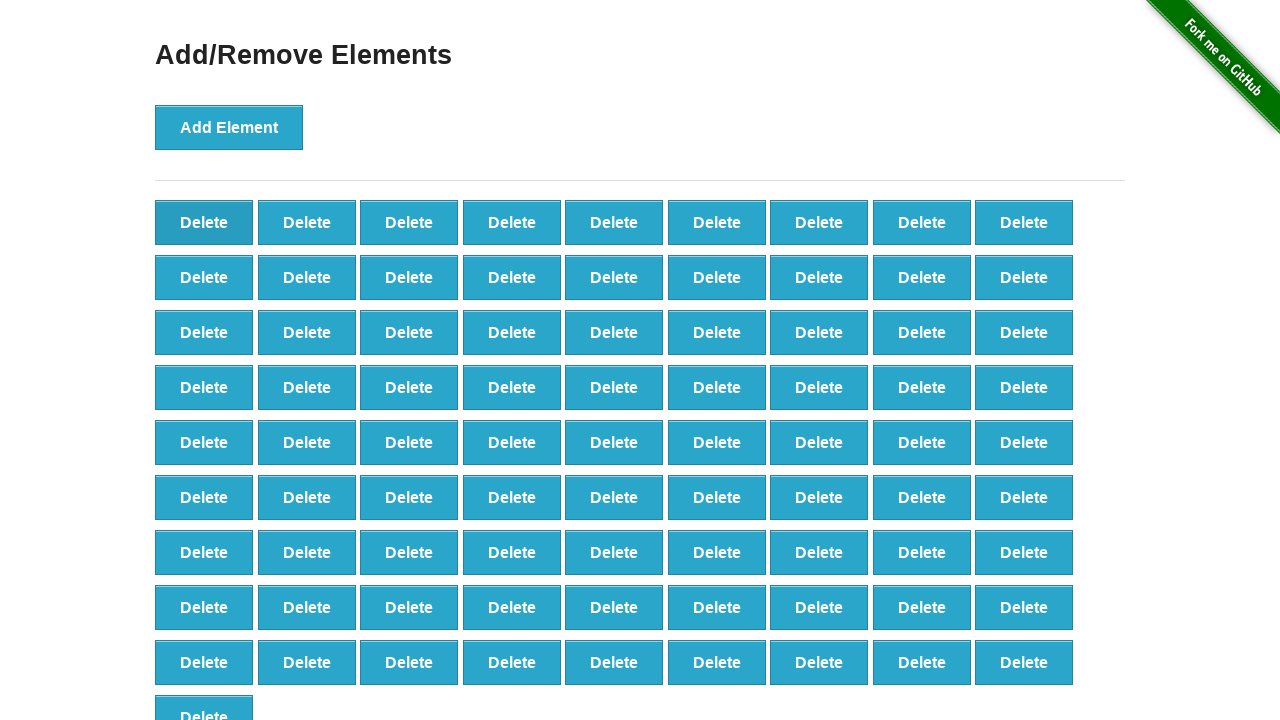

Clicked delete button (iteration 19/90) at (204, 222) on xpath=//*[@onclick='deleteElement()'] >> nth=0
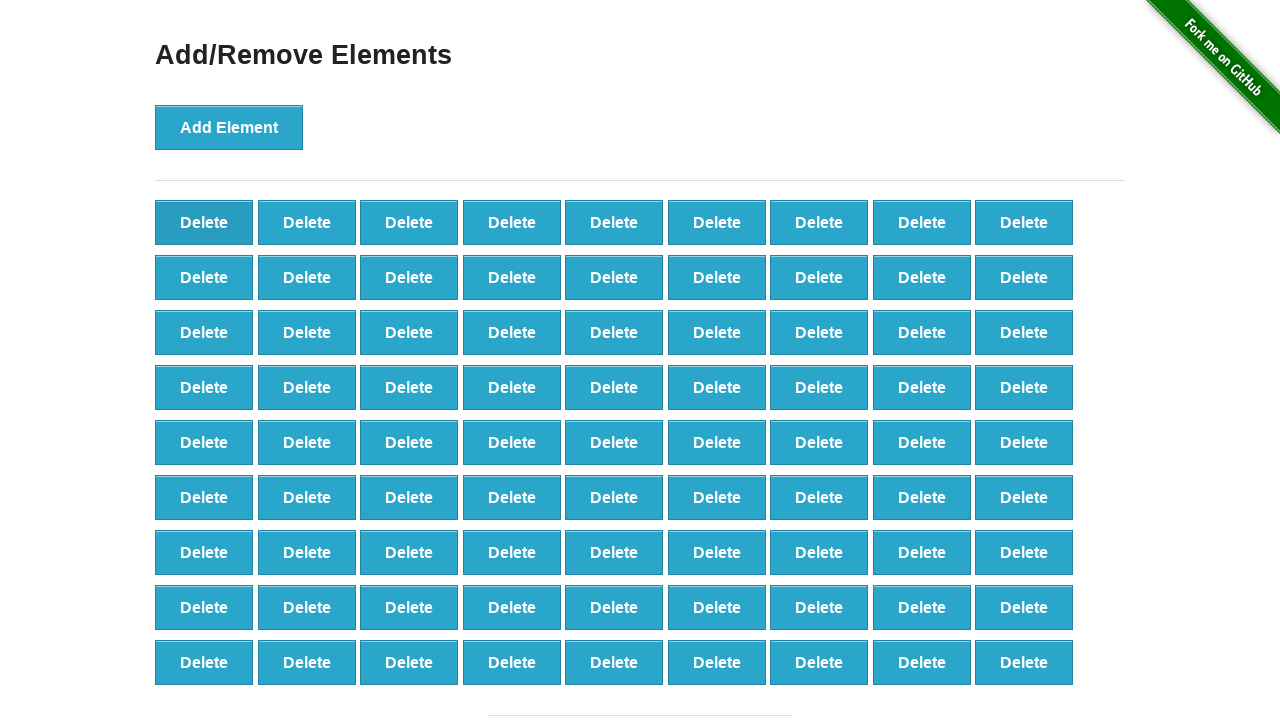

Clicked delete button (iteration 20/90) at (204, 222) on xpath=//*[@onclick='deleteElement()'] >> nth=0
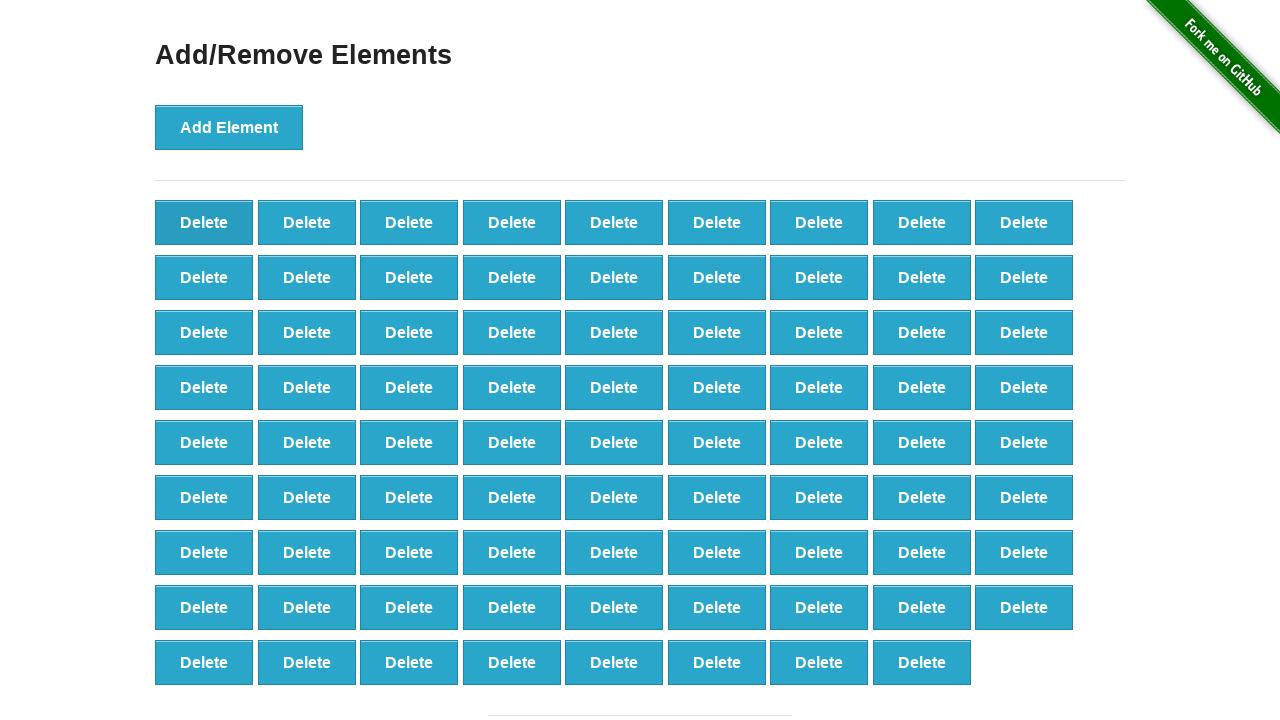

Clicked delete button (iteration 21/90) at (204, 222) on xpath=//*[@onclick='deleteElement()'] >> nth=0
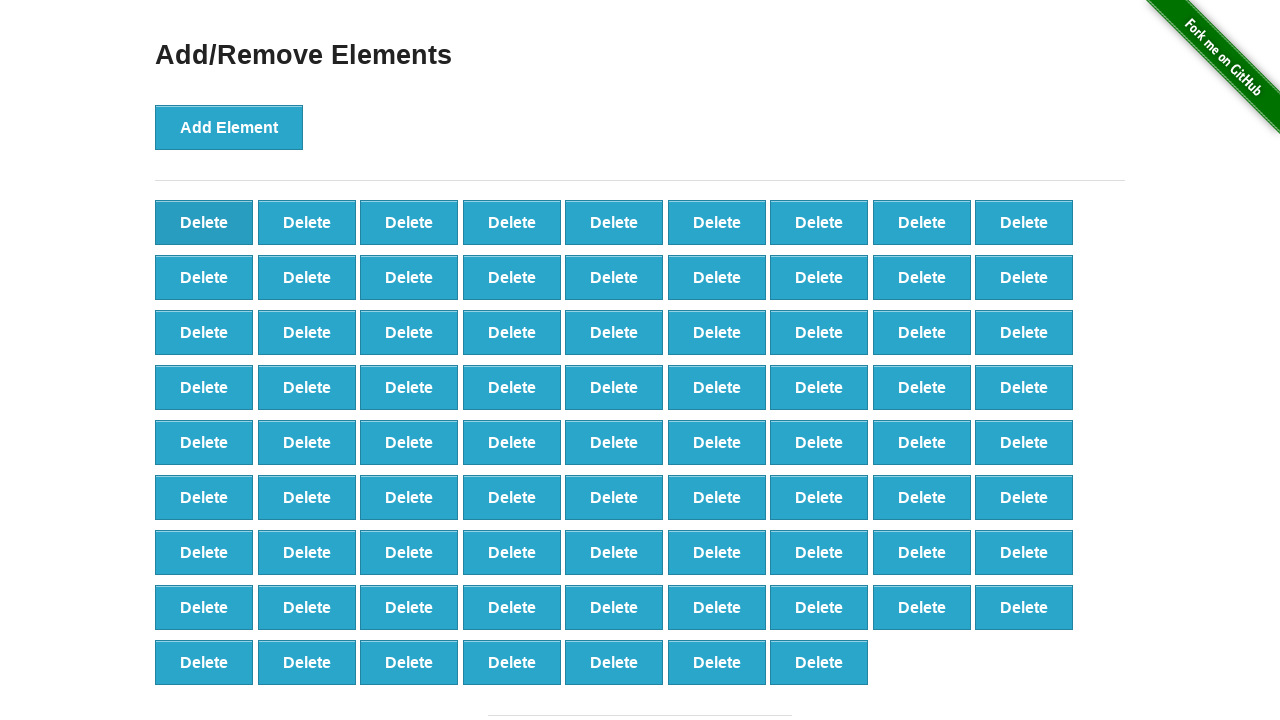

Clicked delete button (iteration 22/90) at (204, 222) on xpath=//*[@onclick='deleteElement()'] >> nth=0
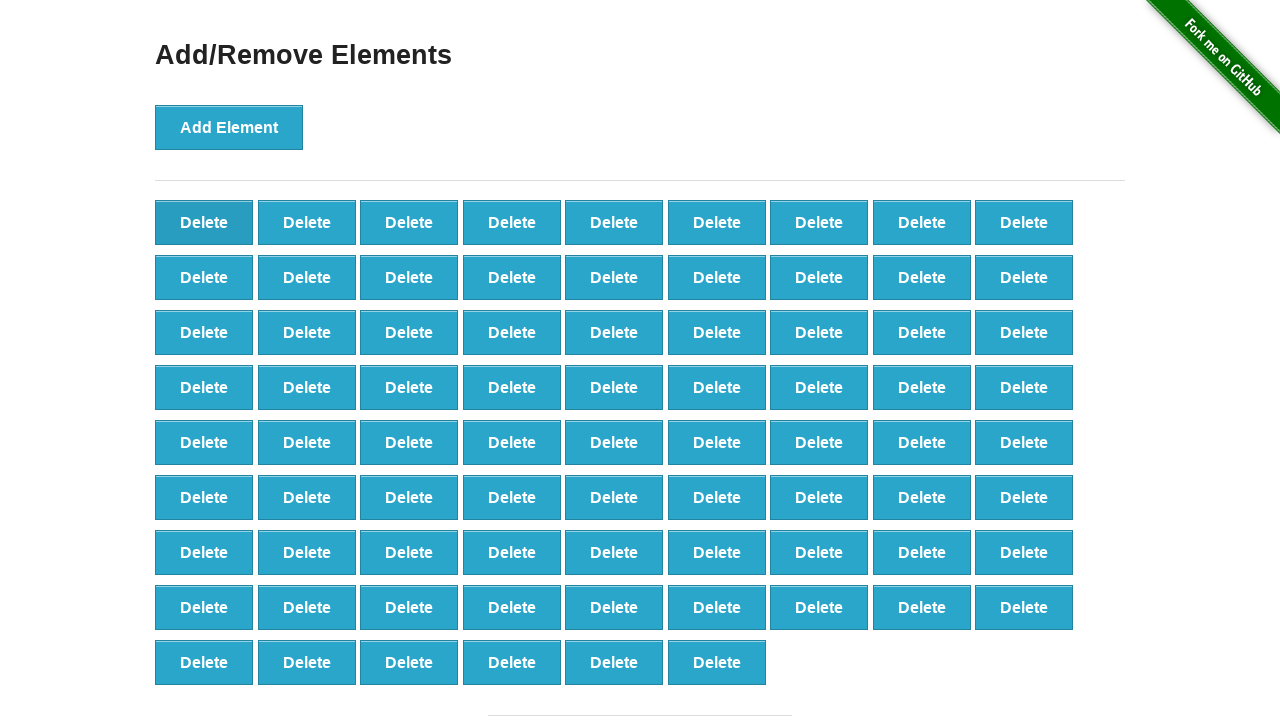

Clicked delete button (iteration 23/90) at (204, 222) on xpath=//*[@onclick='deleteElement()'] >> nth=0
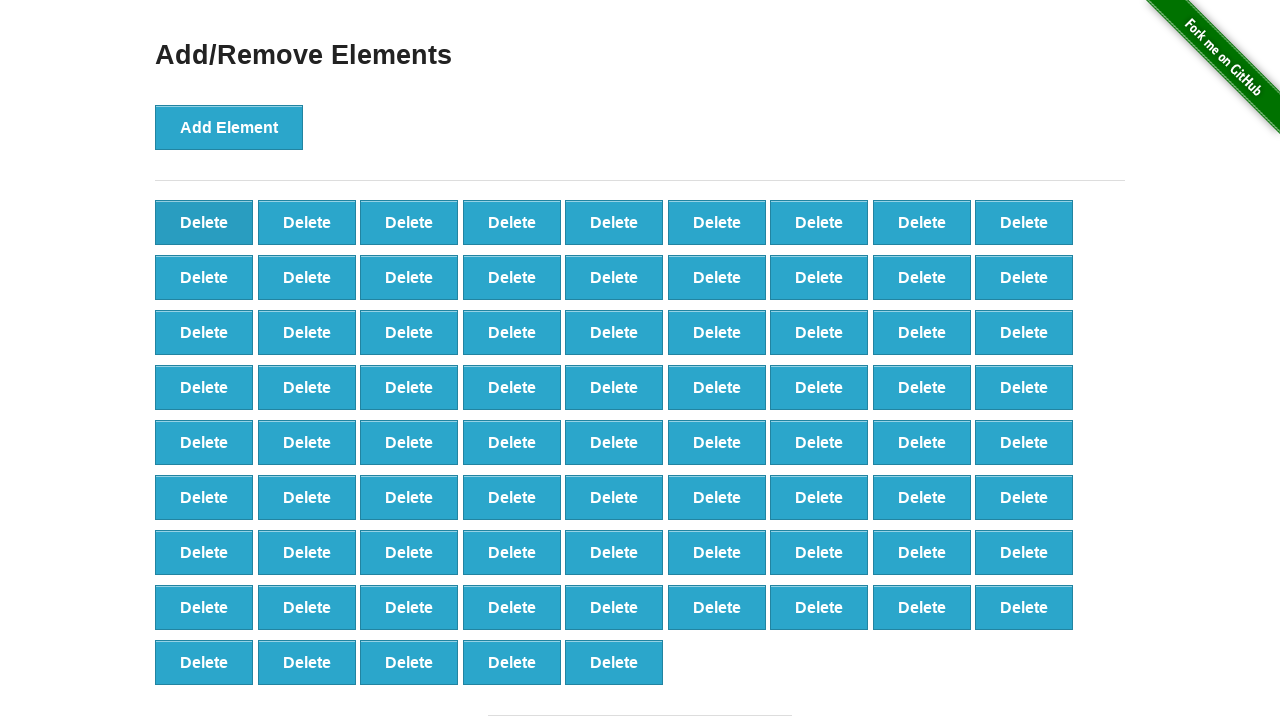

Clicked delete button (iteration 24/90) at (204, 222) on xpath=//*[@onclick='deleteElement()'] >> nth=0
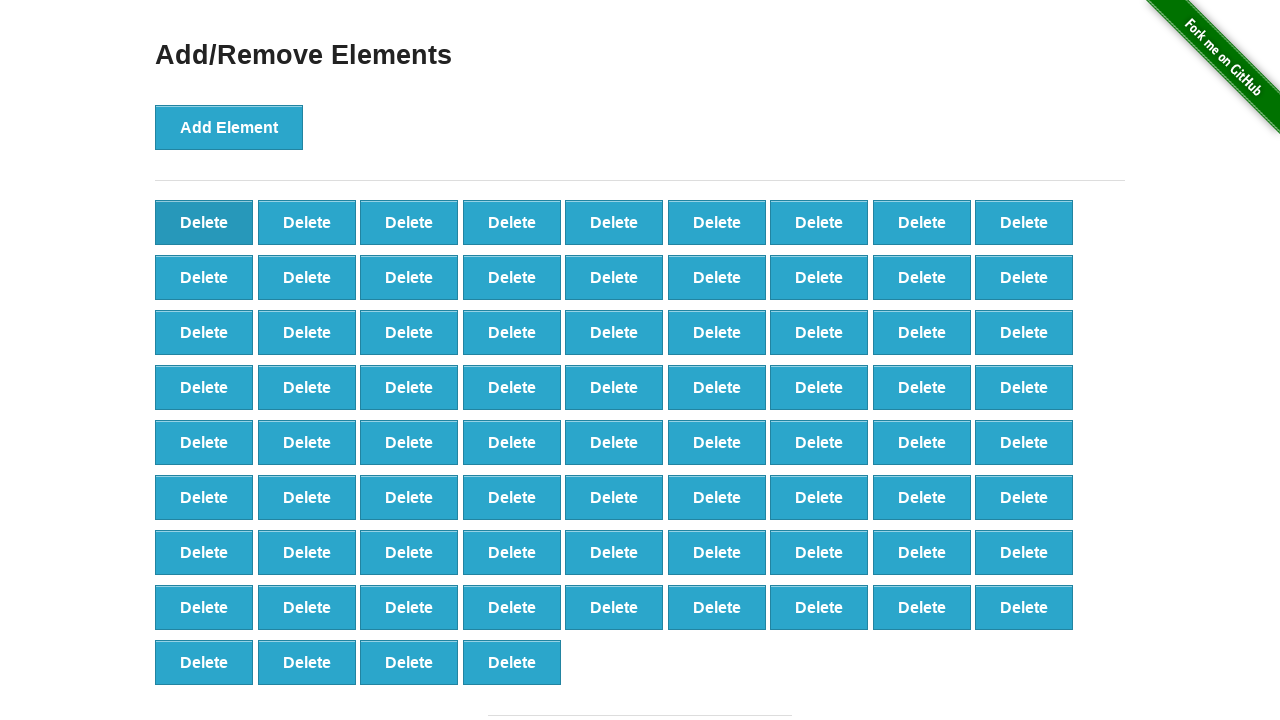

Clicked delete button (iteration 25/90) at (204, 222) on xpath=//*[@onclick='deleteElement()'] >> nth=0
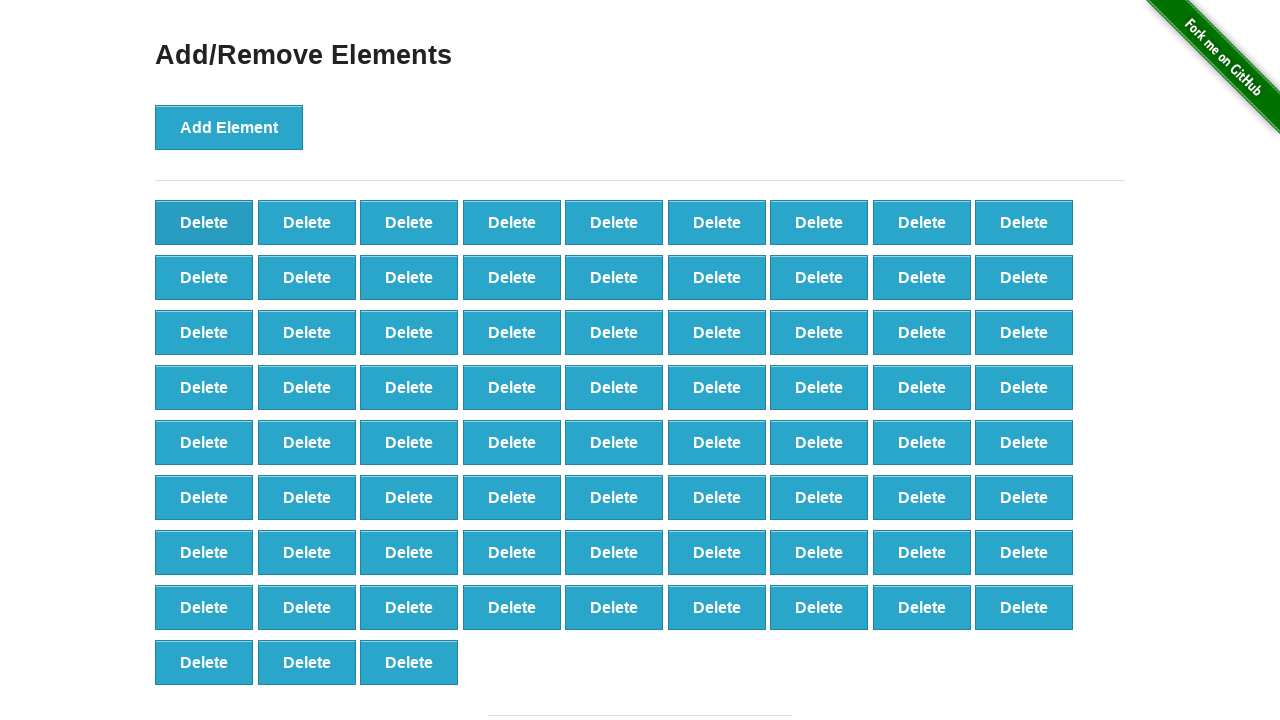

Clicked delete button (iteration 26/90) at (204, 222) on xpath=//*[@onclick='deleteElement()'] >> nth=0
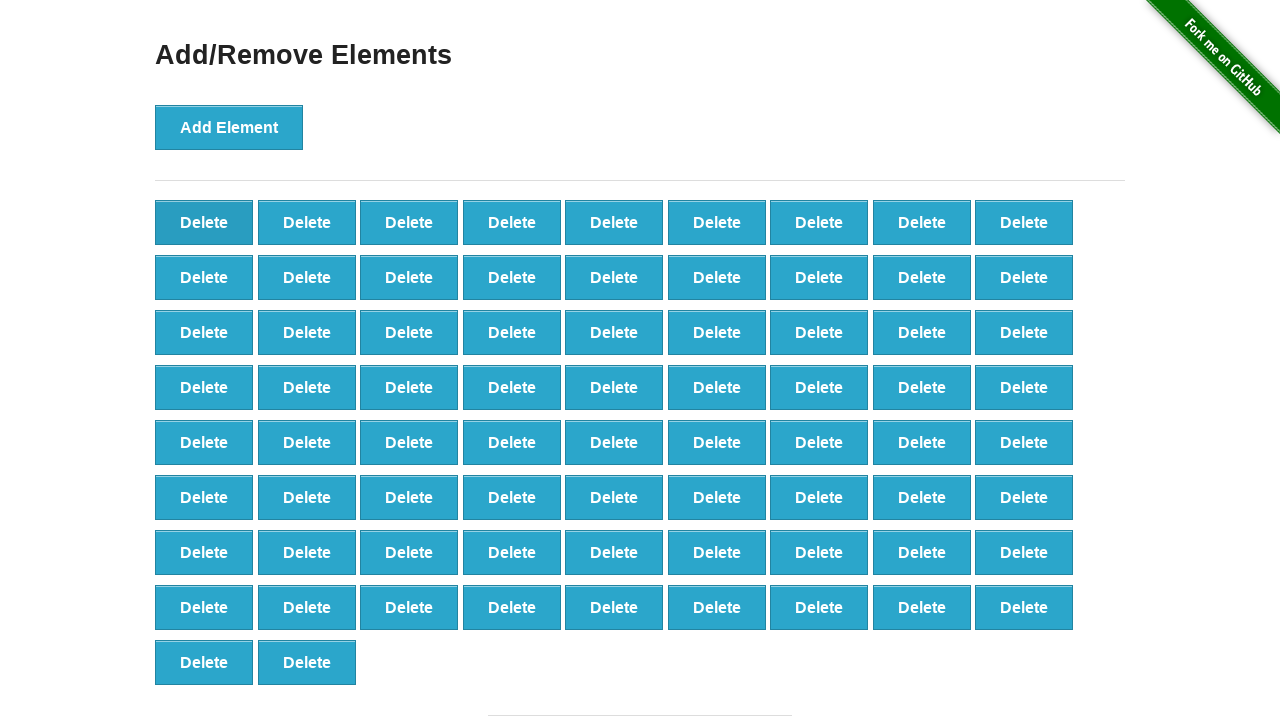

Clicked delete button (iteration 27/90) at (204, 222) on xpath=//*[@onclick='deleteElement()'] >> nth=0
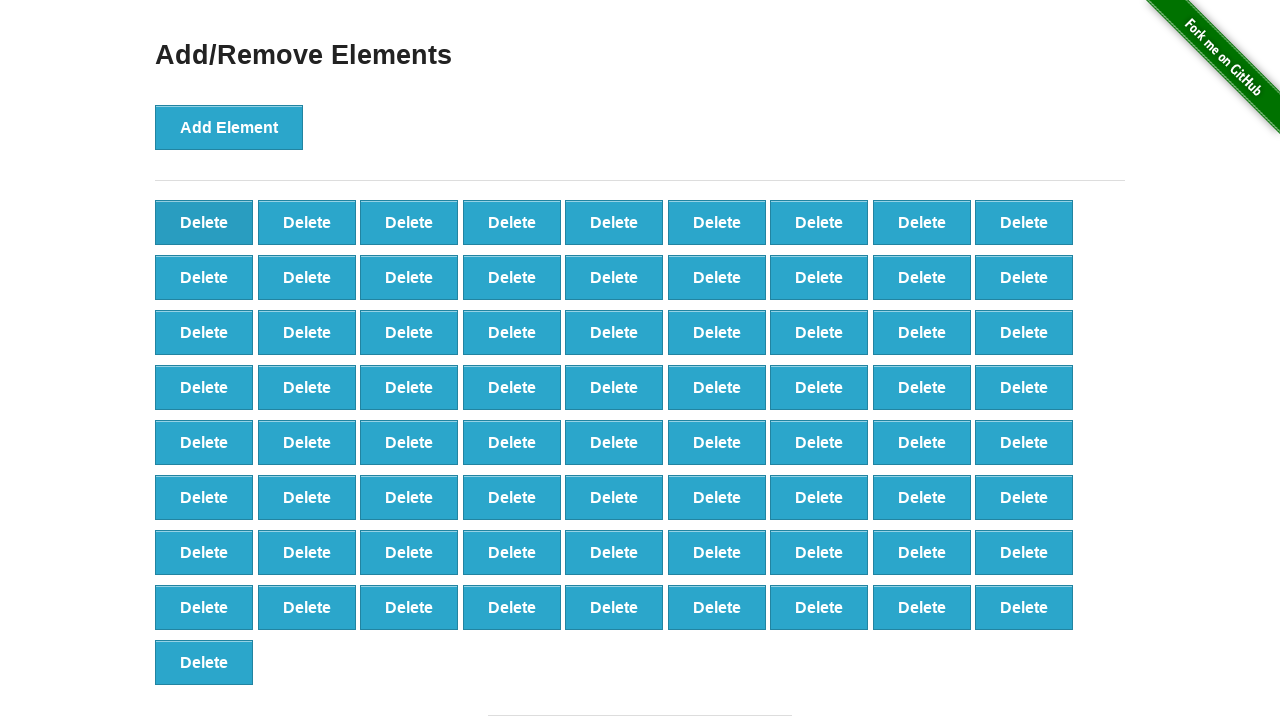

Clicked delete button (iteration 28/90) at (204, 222) on xpath=//*[@onclick='deleteElement()'] >> nth=0
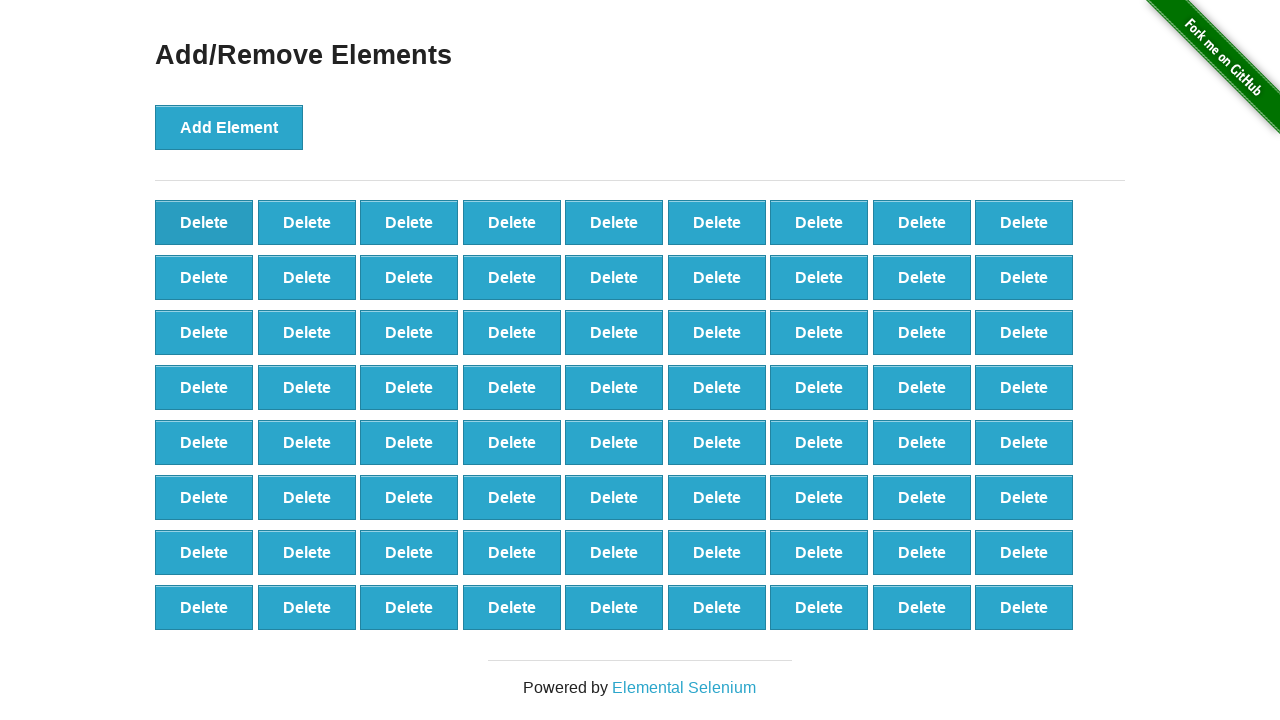

Clicked delete button (iteration 29/90) at (204, 222) on xpath=//*[@onclick='deleteElement()'] >> nth=0
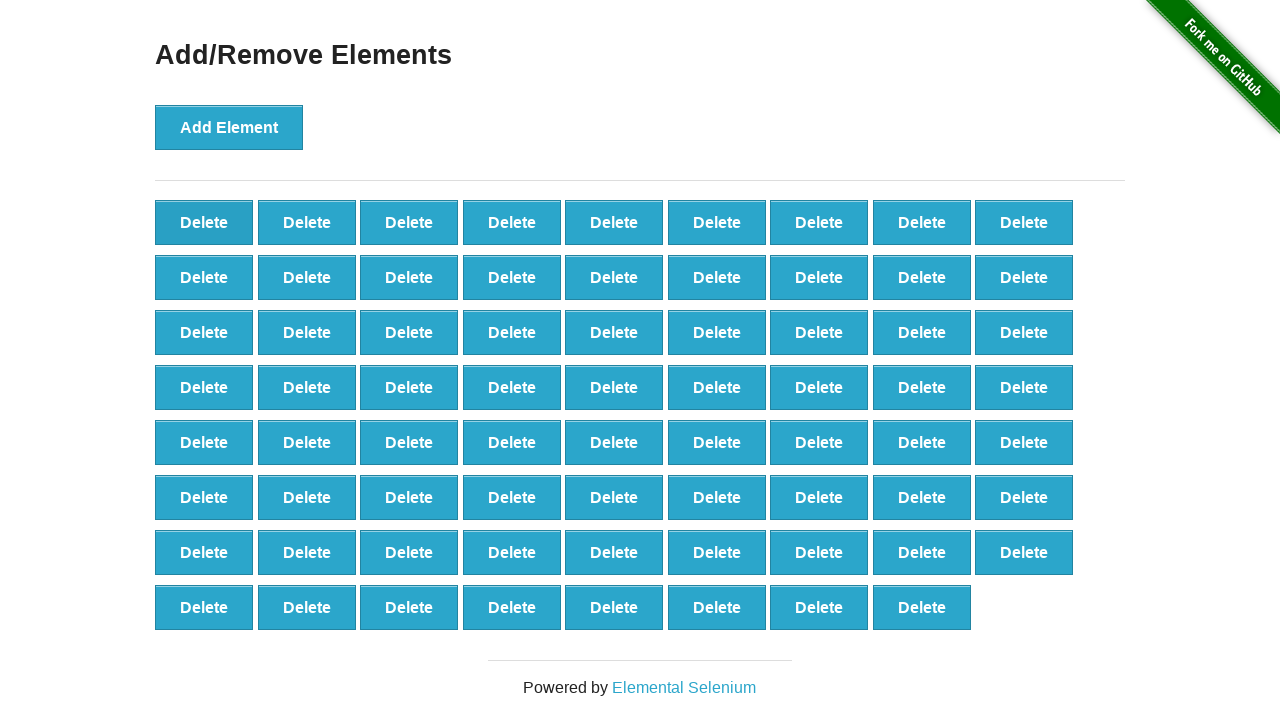

Clicked delete button (iteration 30/90) at (204, 222) on xpath=//*[@onclick='deleteElement()'] >> nth=0
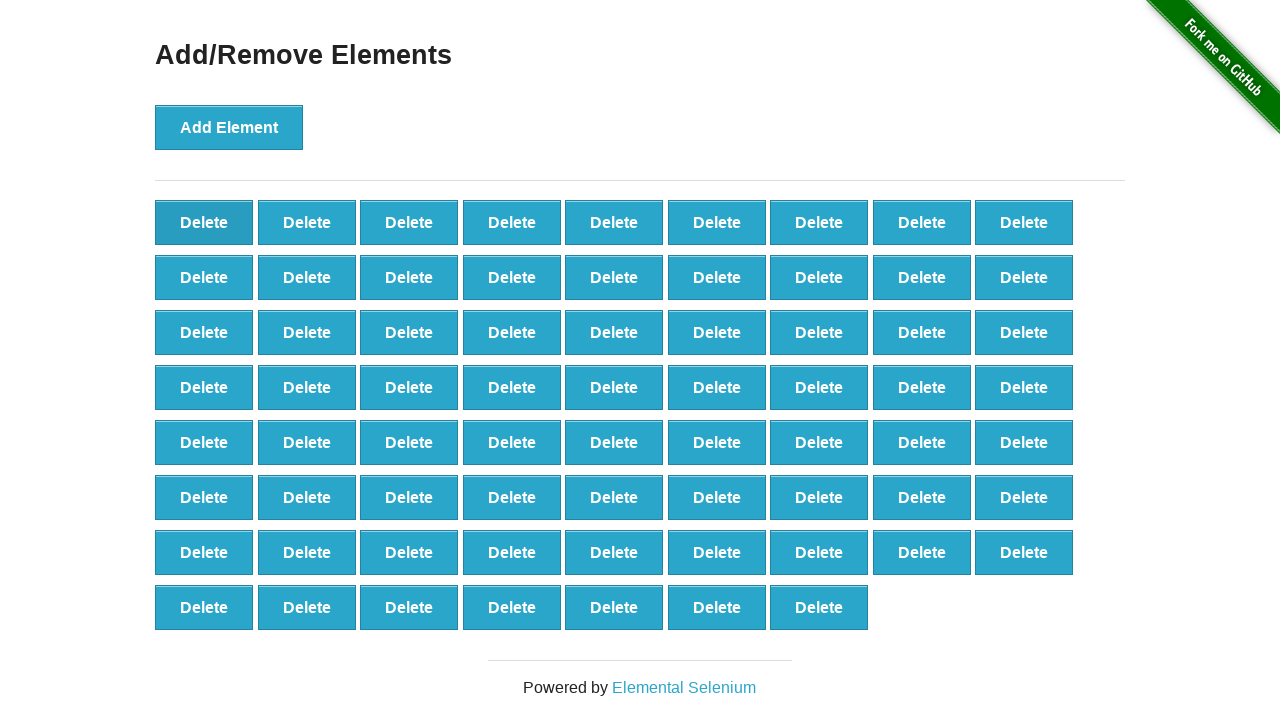

Clicked delete button (iteration 31/90) at (204, 222) on xpath=//*[@onclick='deleteElement()'] >> nth=0
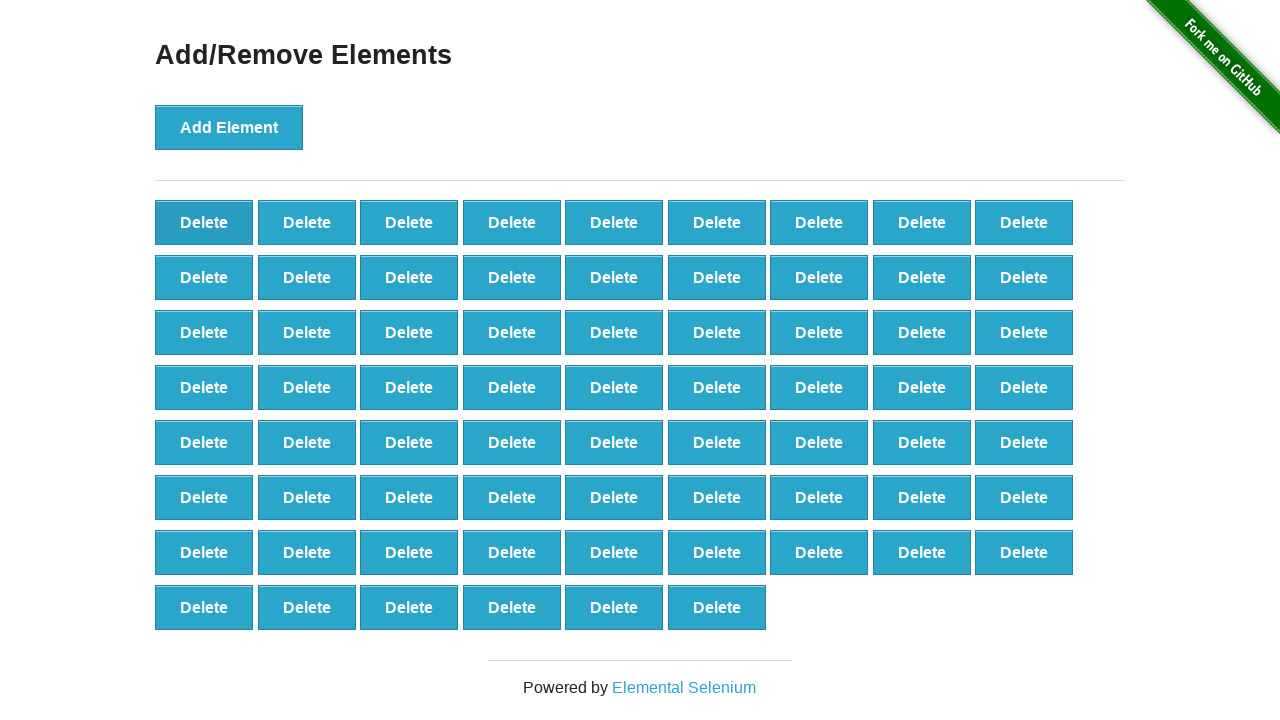

Clicked delete button (iteration 32/90) at (204, 222) on xpath=//*[@onclick='deleteElement()'] >> nth=0
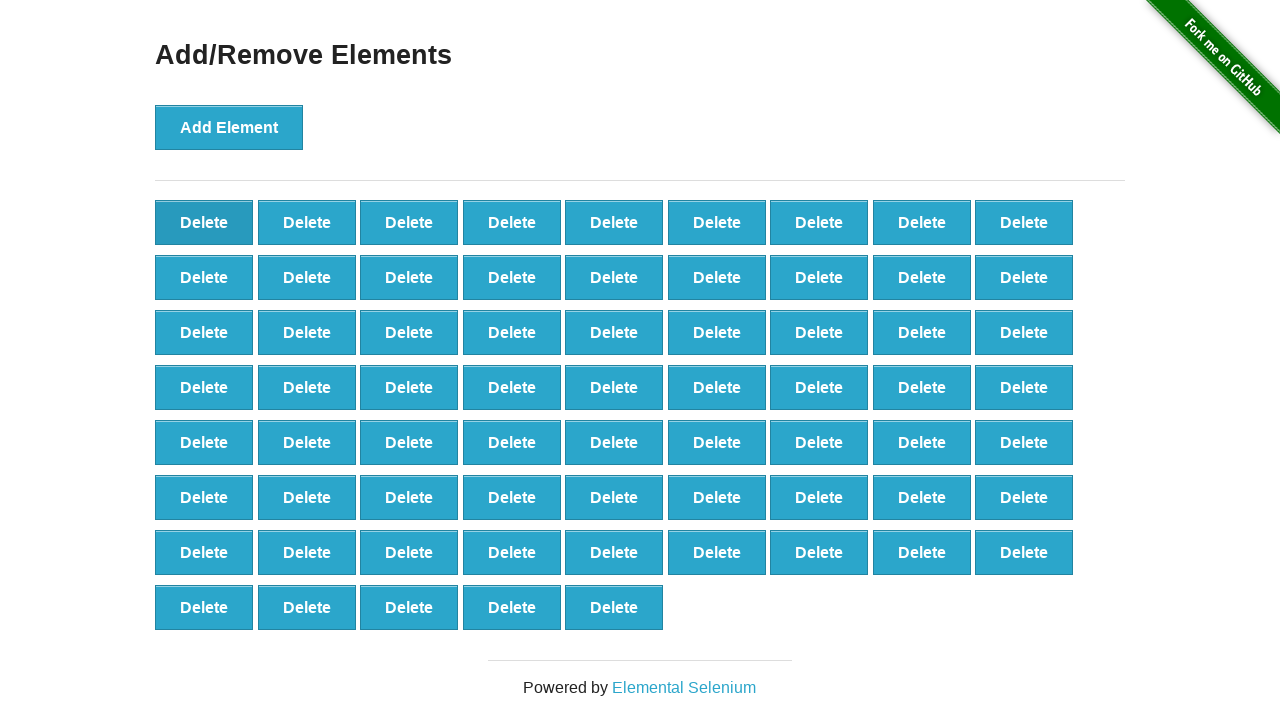

Clicked delete button (iteration 33/90) at (204, 222) on xpath=//*[@onclick='deleteElement()'] >> nth=0
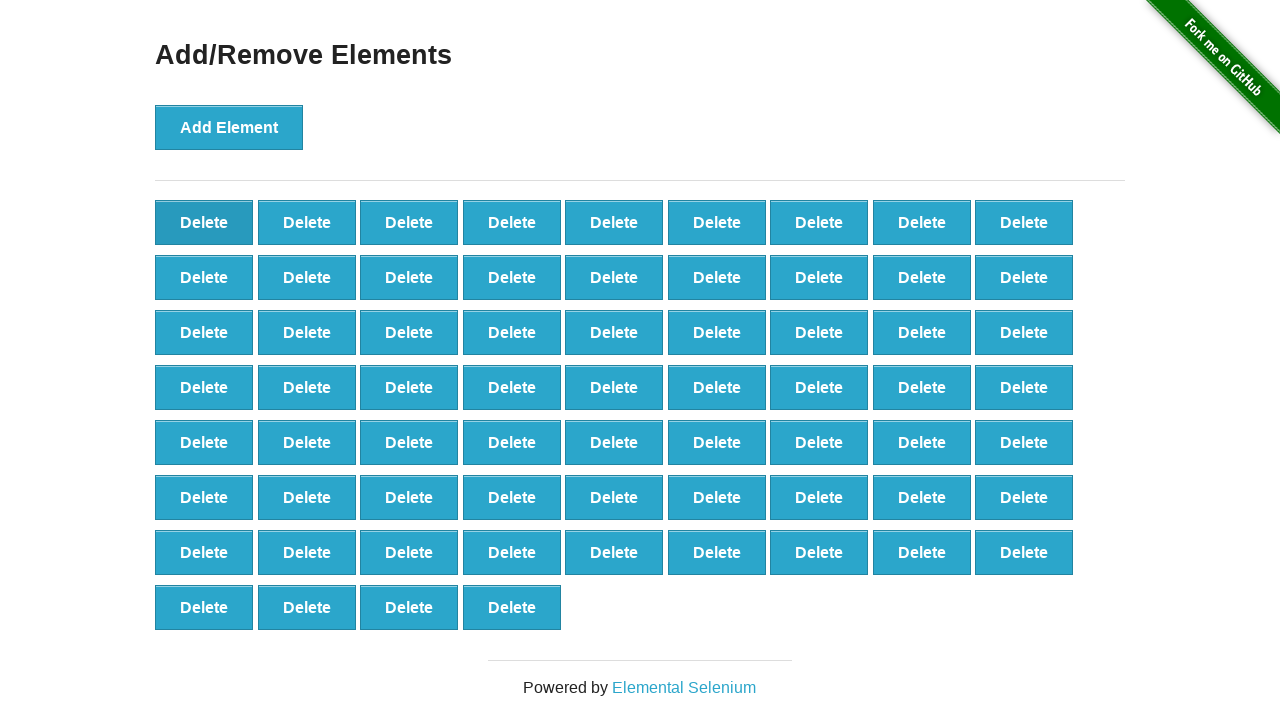

Clicked delete button (iteration 34/90) at (204, 222) on xpath=//*[@onclick='deleteElement()'] >> nth=0
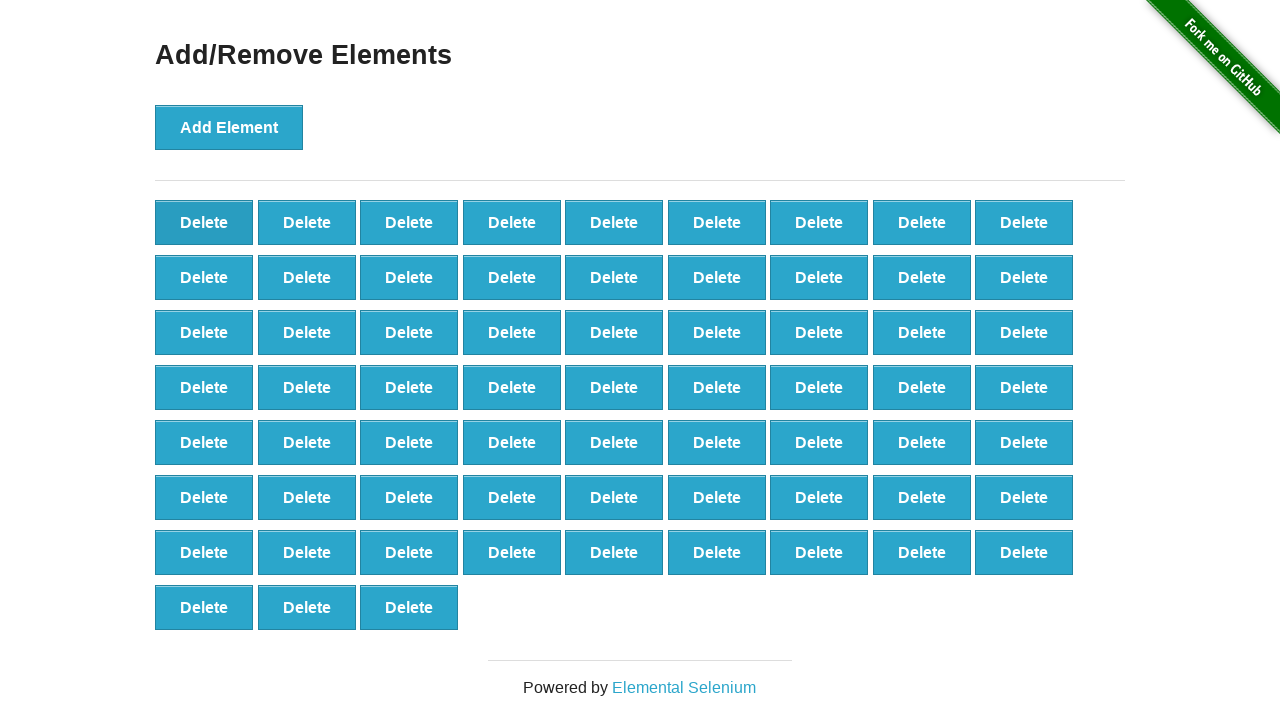

Clicked delete button (iteration 35/90) at (204, 222) on xpath=//*[@onclick='deleteElement()'] >> nth=0
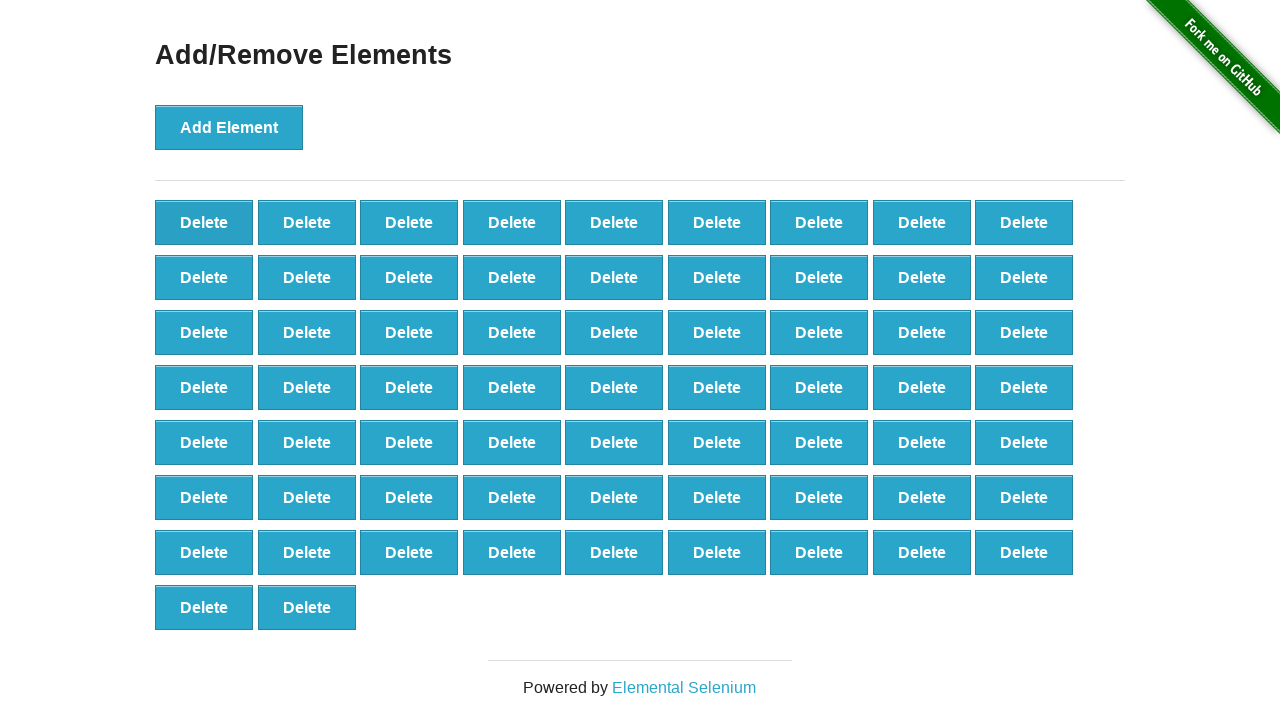

Clicked delete button (iteration 36/90) at (204, 222) on xpath=//*[@onclick='deleteElement()'] >> nth=0
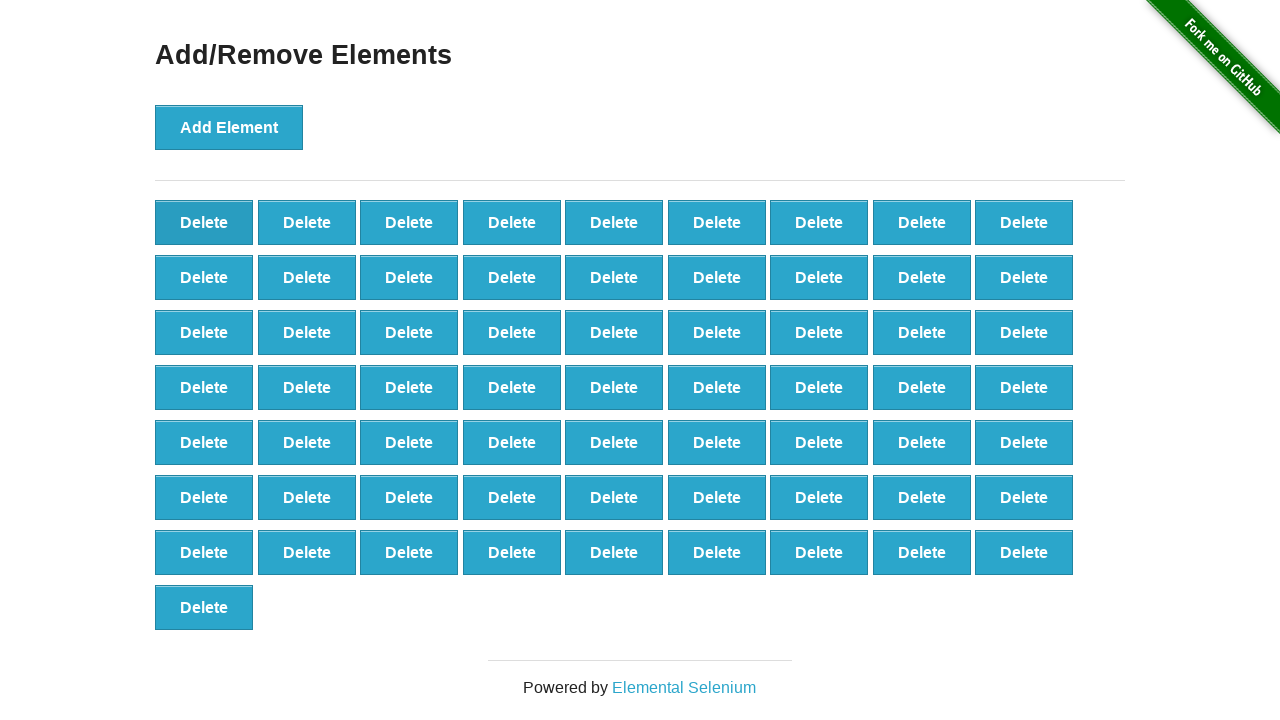

Clicked delete button (iteration 37/90) at (204, 222) on xpath=//*[@onclick='deleteElement()'] >> nth=0
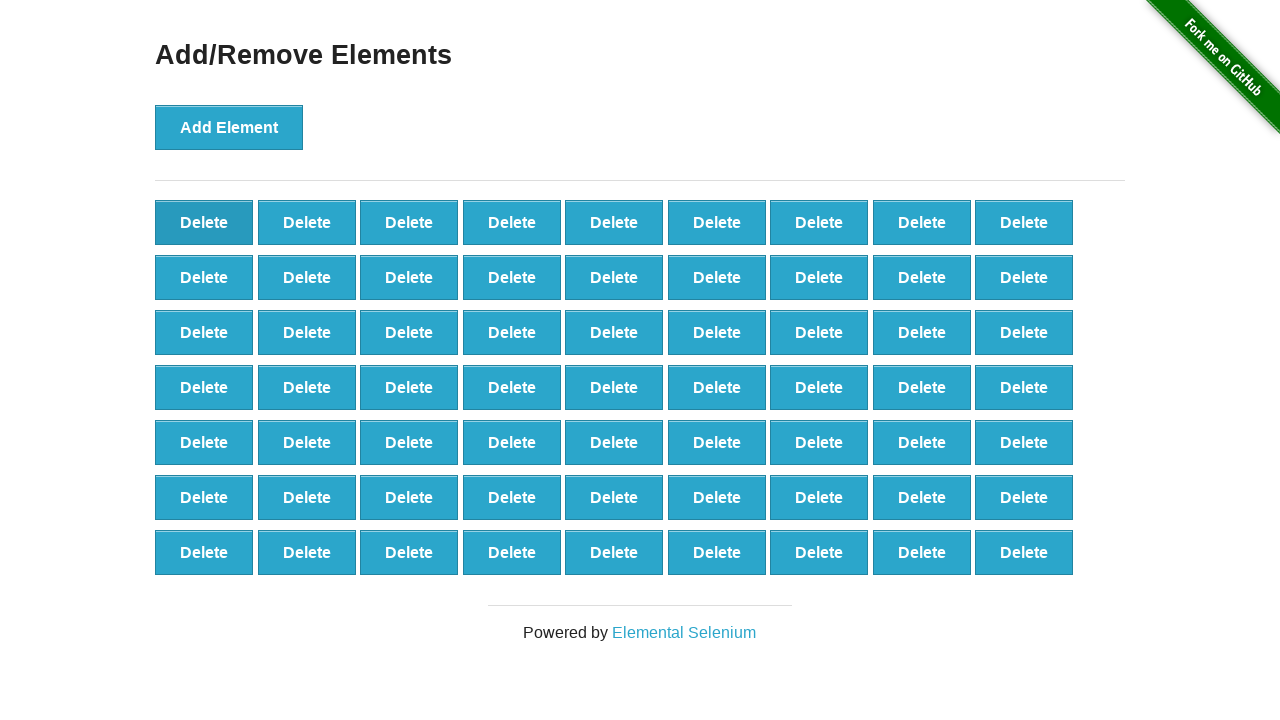

Clicked delete button (iteration 38/90) at (204, 222) on xpath=//*[@onclick='deleteElement()'] >> nth=0
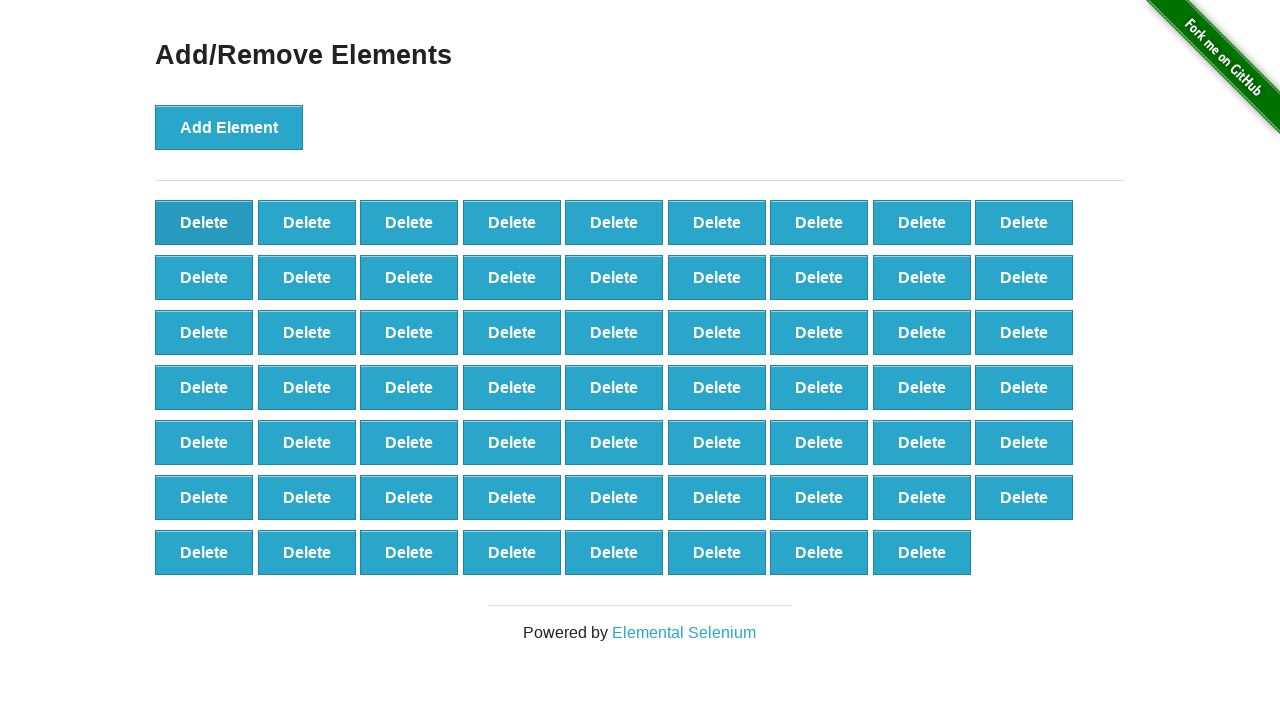

Clicked delete button (iteration 39/90) at (204, 222) on xpath=//*[@onclick='deleteElement()'] >> nth=0
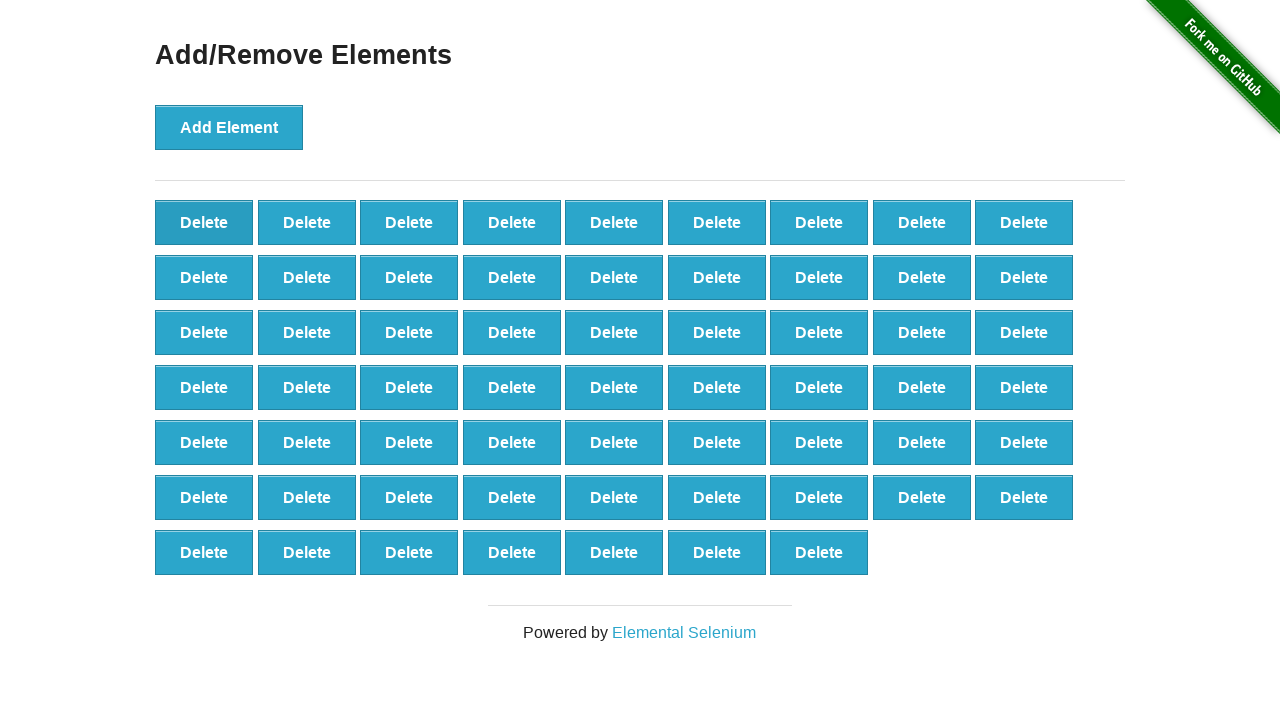

Clicked delete button (iteration 40/90) at (204, 222) on xpath=//*[@onclick='deleteElement()'] >> nth=0
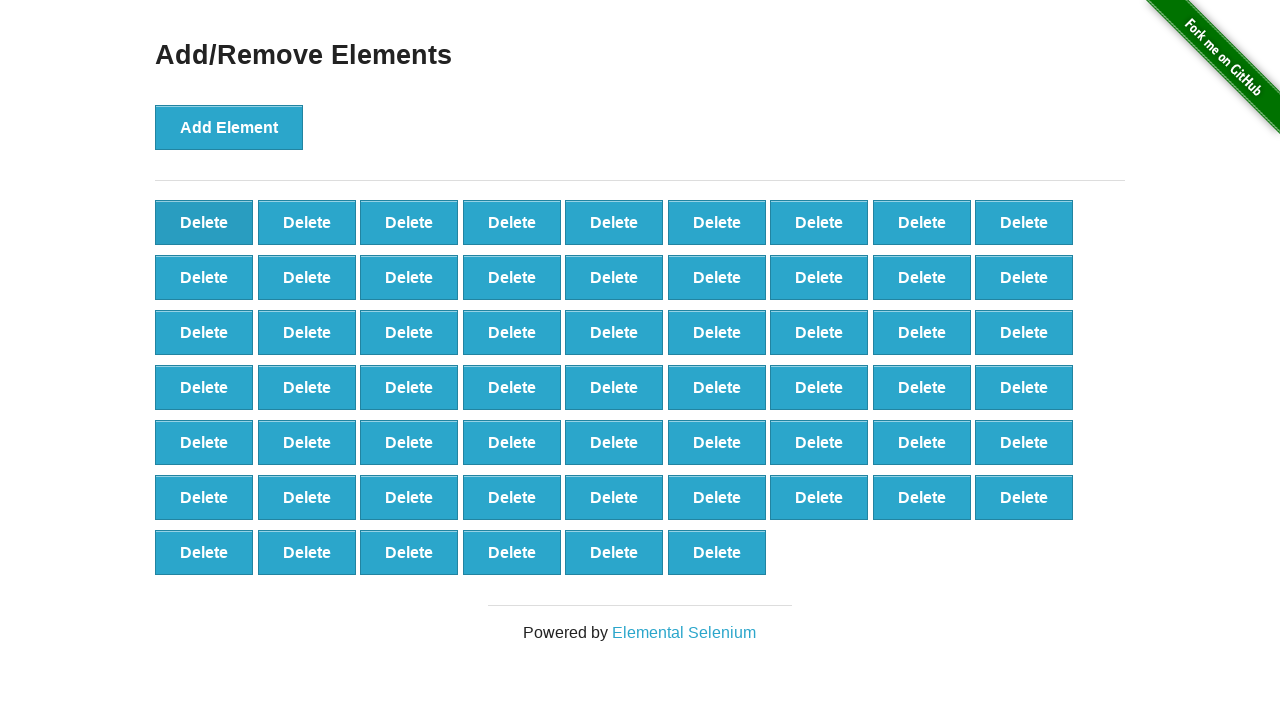

Clicked delete button (iteration 41/90) at (204, 222) on xpath=//*[@onclick='deleteElement()'] >> nth=0
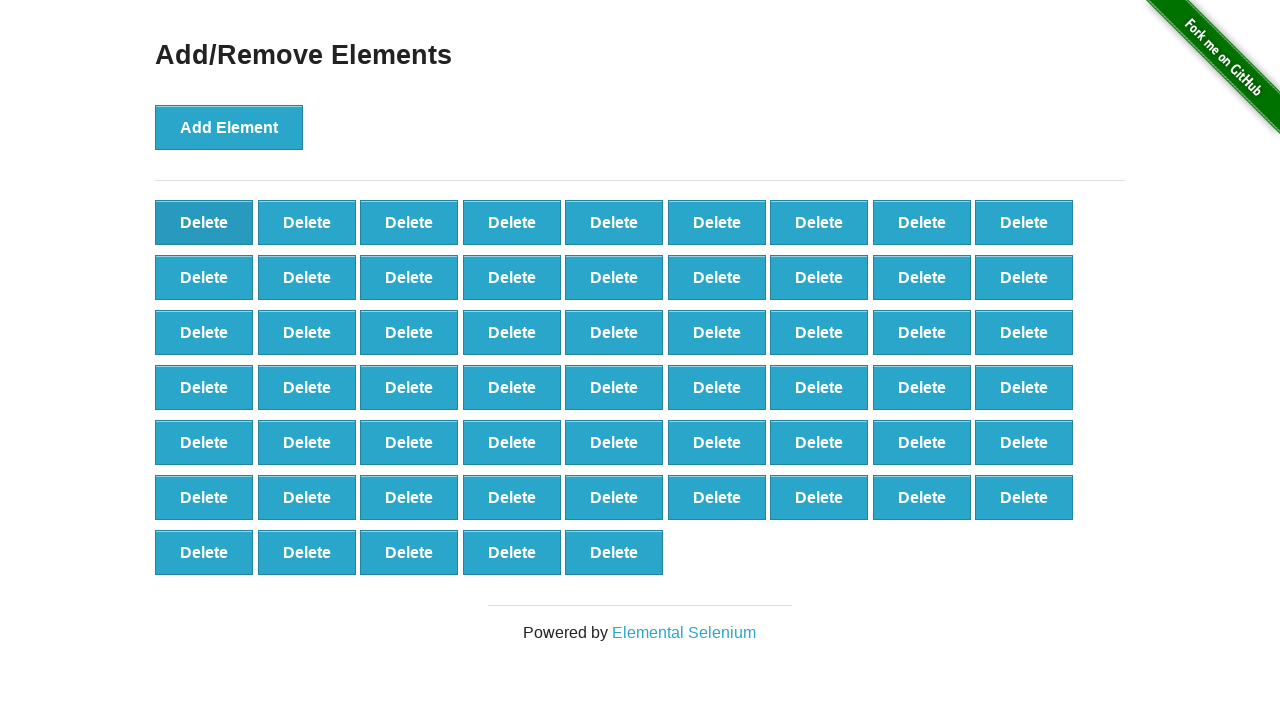

Clicked delete button (iteration 42/90) at (204, 222) on xpath=//*[@onclick='deleteElement()'] >> nth=0
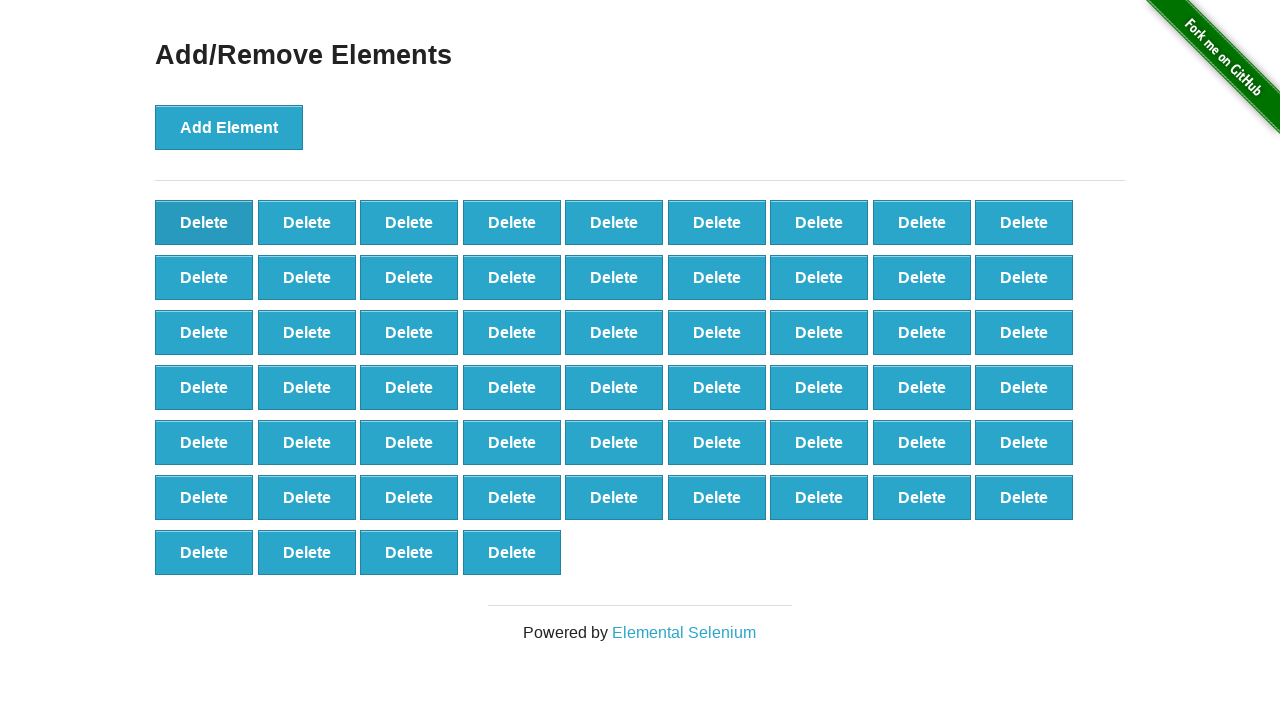

Clicked delete button (iteration 43/90) at (204, 222) on xpath=//*[@onclick='deleteElement()'] >> nth=0
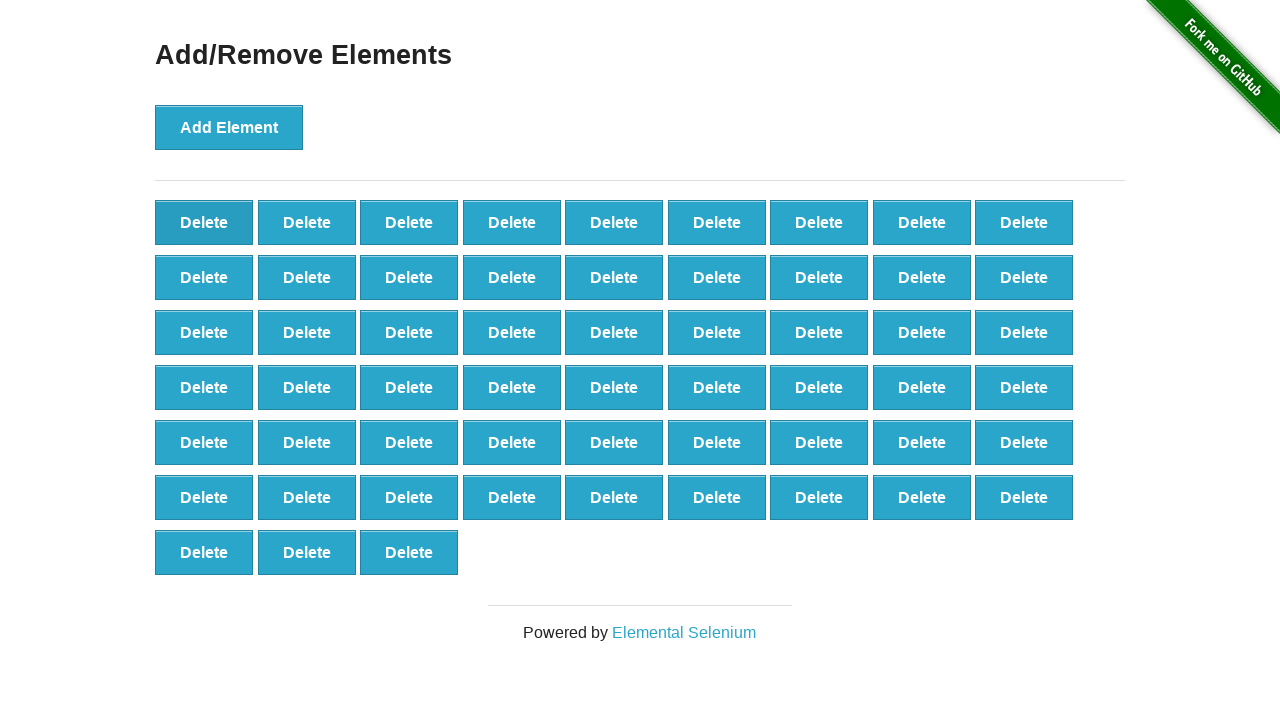

Clicked delete button (iteration 44/90) at (204, 222) on xpath=//*[@onclick='deleteElement()'] >> nth=0
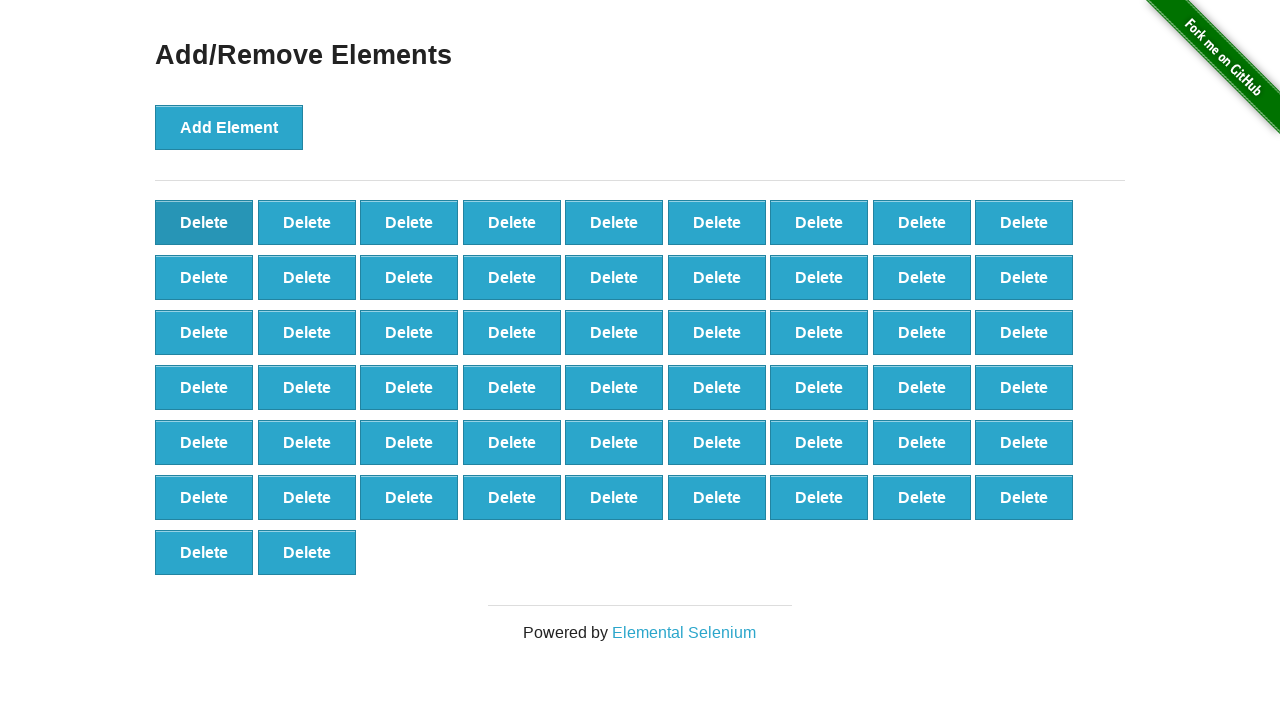

Clicked delete button (iteration 45/90) at (204, 222) on xpath=//*[@onclick='deleteElement()'] >> nth=0
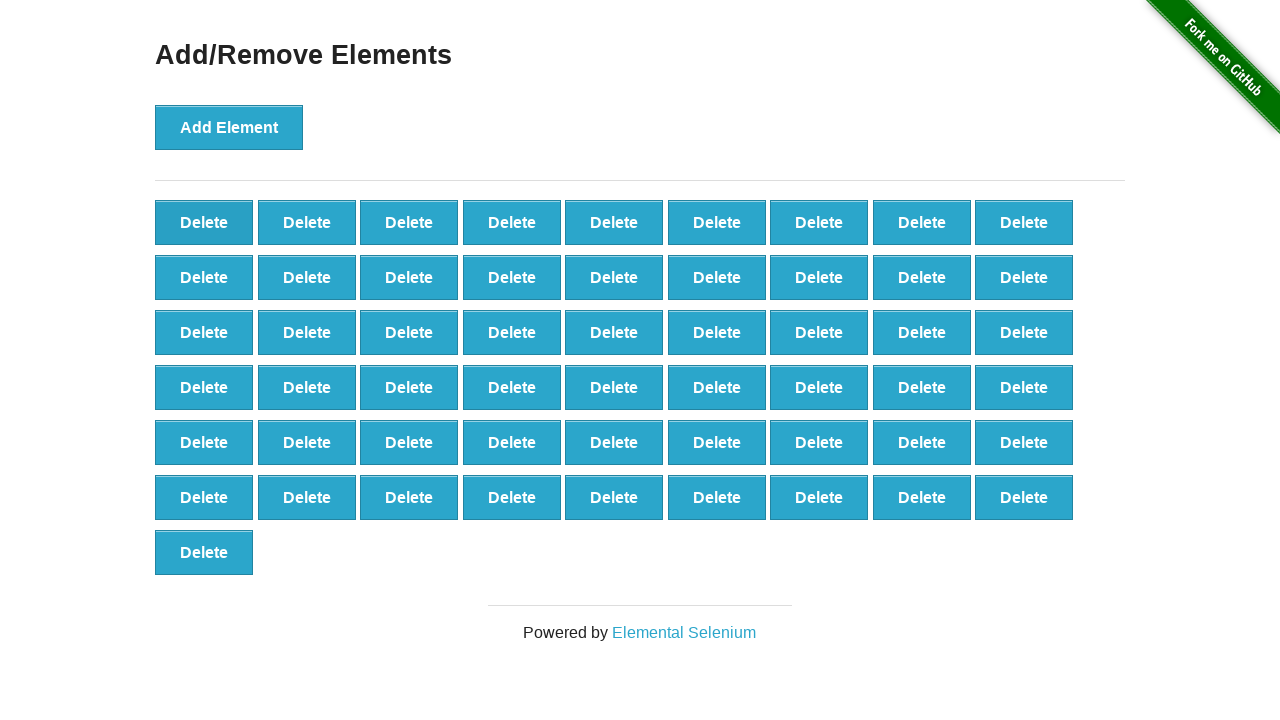

Clicked delete button (iteration 46/90) at (204, 222) on xpath=//*[@onclick='deleteElement()'] >> nth=0
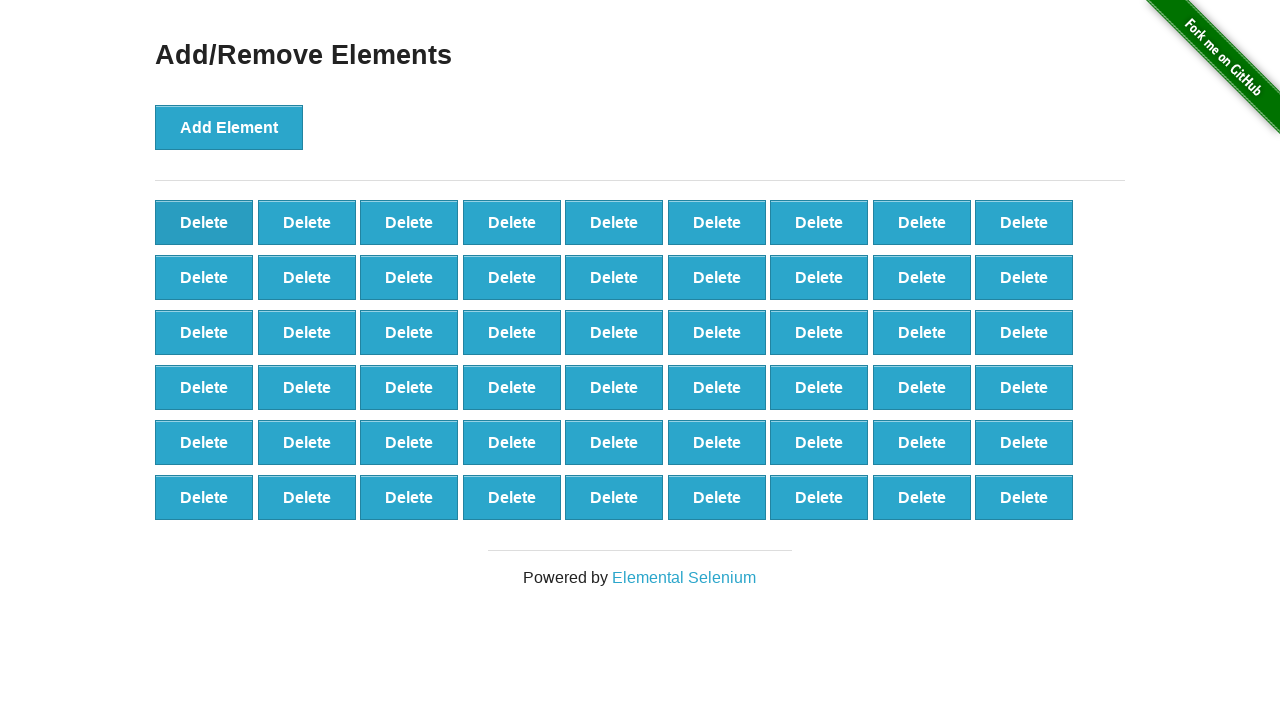

Clicked delete button (iteration 47/90) at (204, 222) on xpath=//*[@onclick='deleteElement()'] >> nth=0
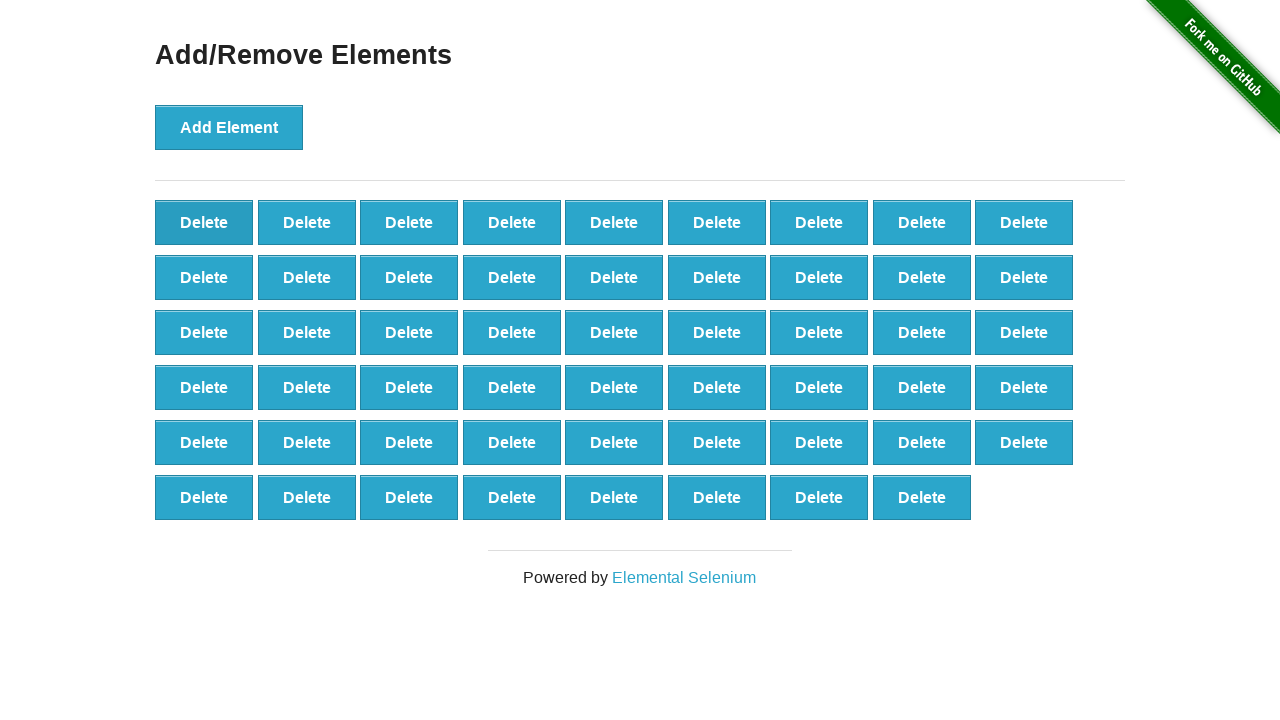

Clicked delete button (iteration 48/90) at (204, 222) on xpath=//*[@onclick='deleteElement()'] >> nth=0
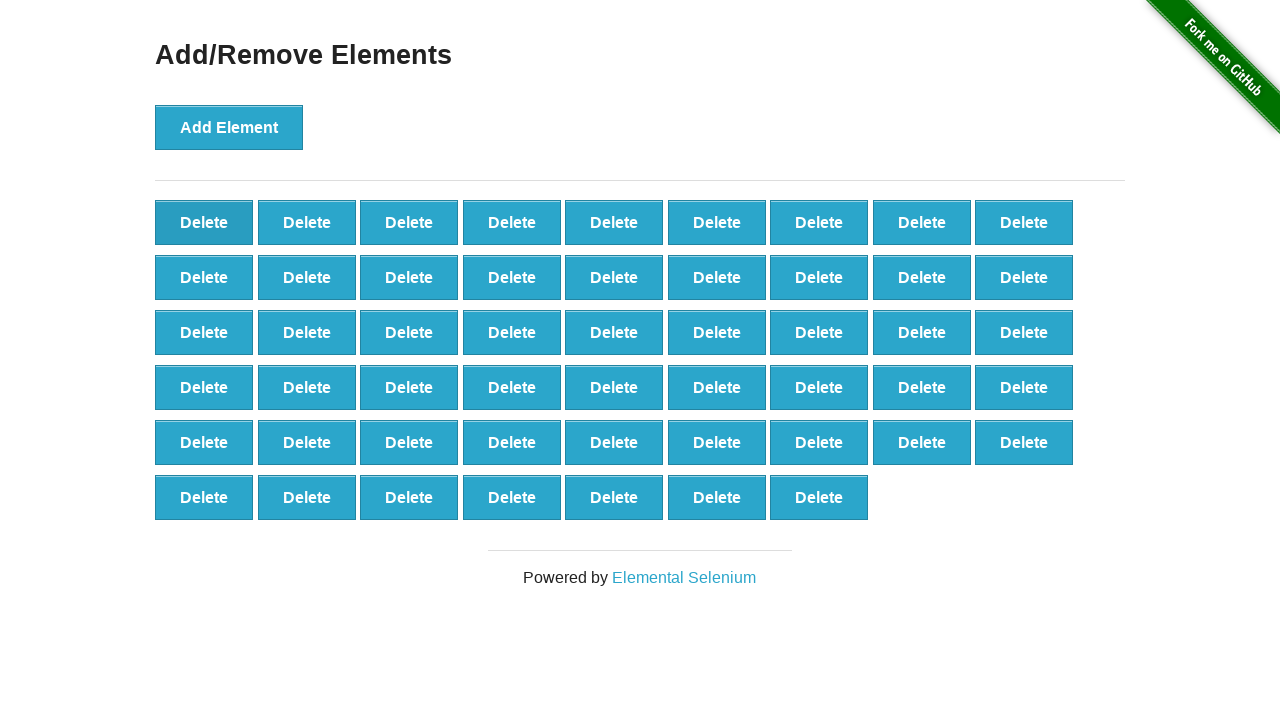

Clicked delete button (iteration 49/90) at (204, 222) on xpath=//*[@onclick='deleteElement()'] >> nth=0
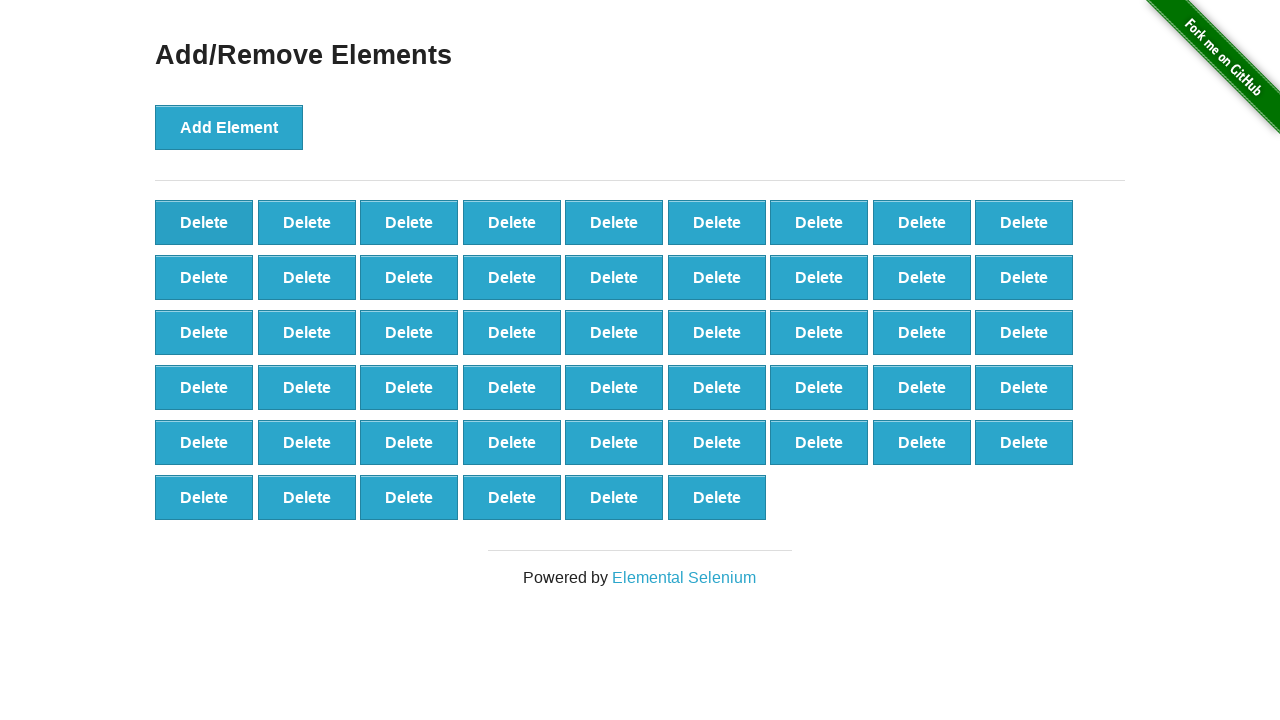

Clicked delete button (iteration 50/90) at (204, 222) on xpath=//*[@onclick='deleteElement()'] >> nth=0
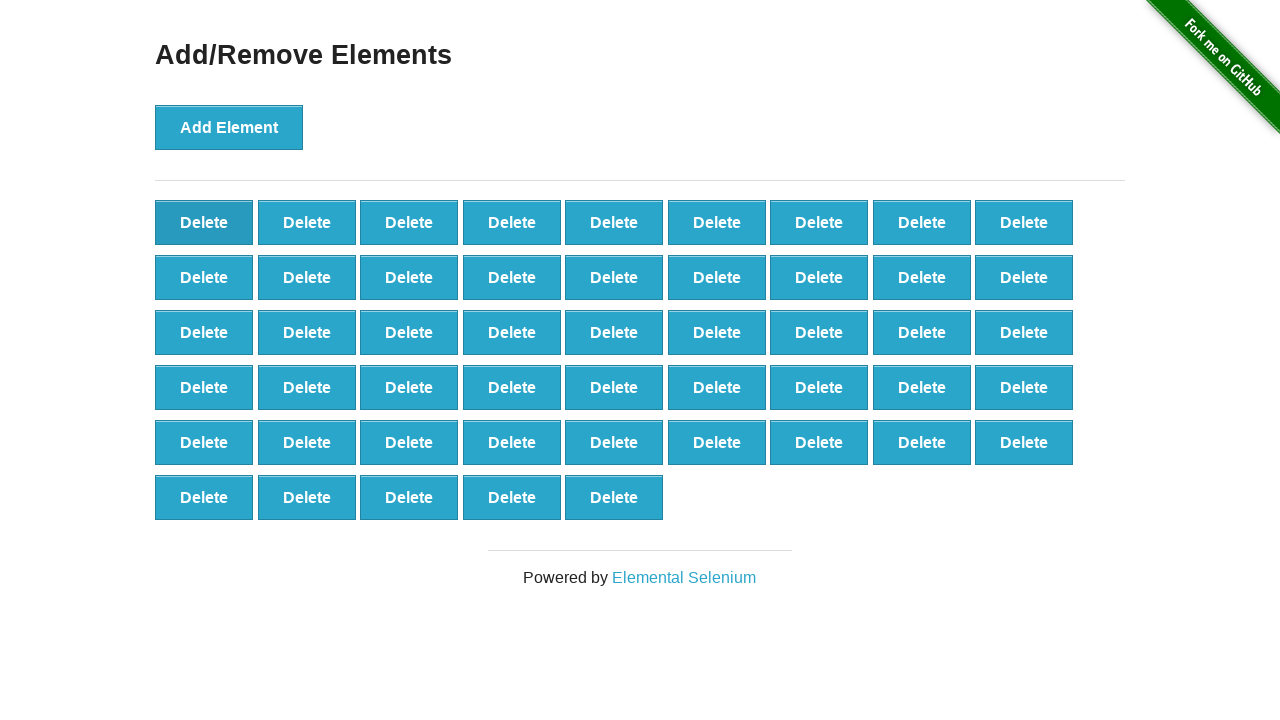

Clicked delete button (iteration 51/90) at (204, 222) on xpath=//*[@onclick='deleteElement()'] >> nth=0
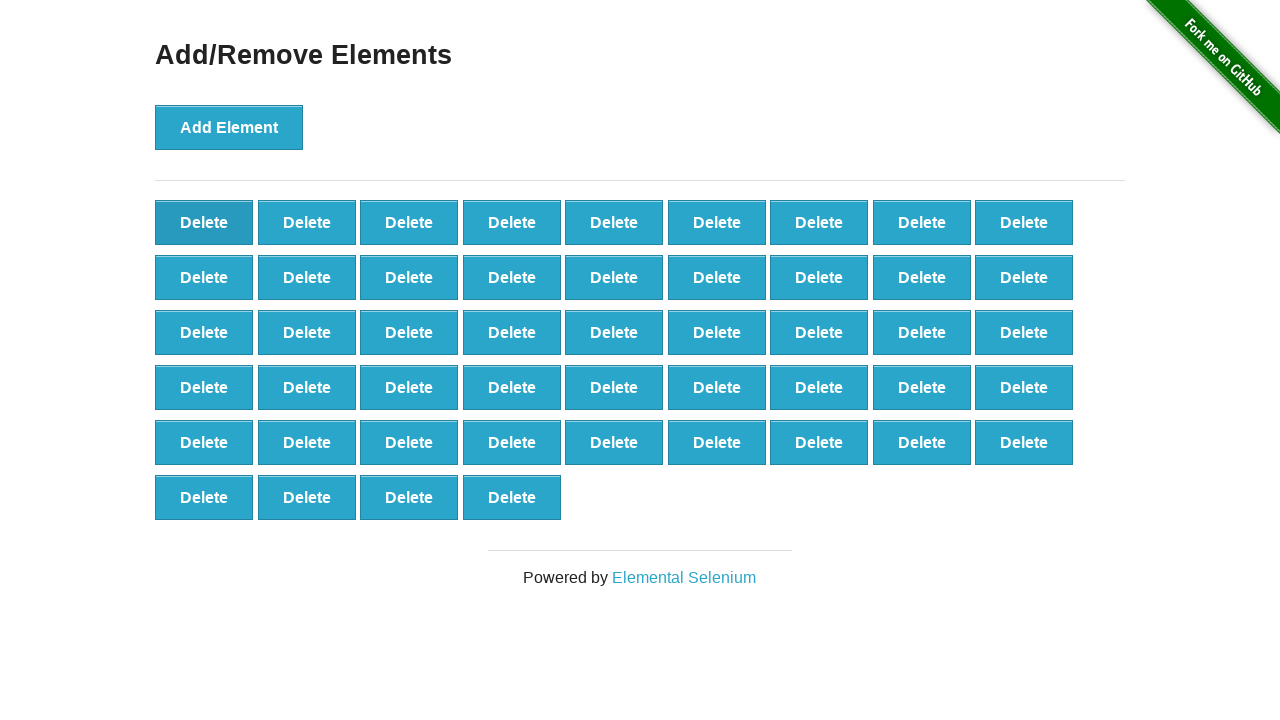

Clicked delete button (iteration 52/90) at (204, 222) on xpath=//*[@onclick='deleteElement()'] >> nth=0
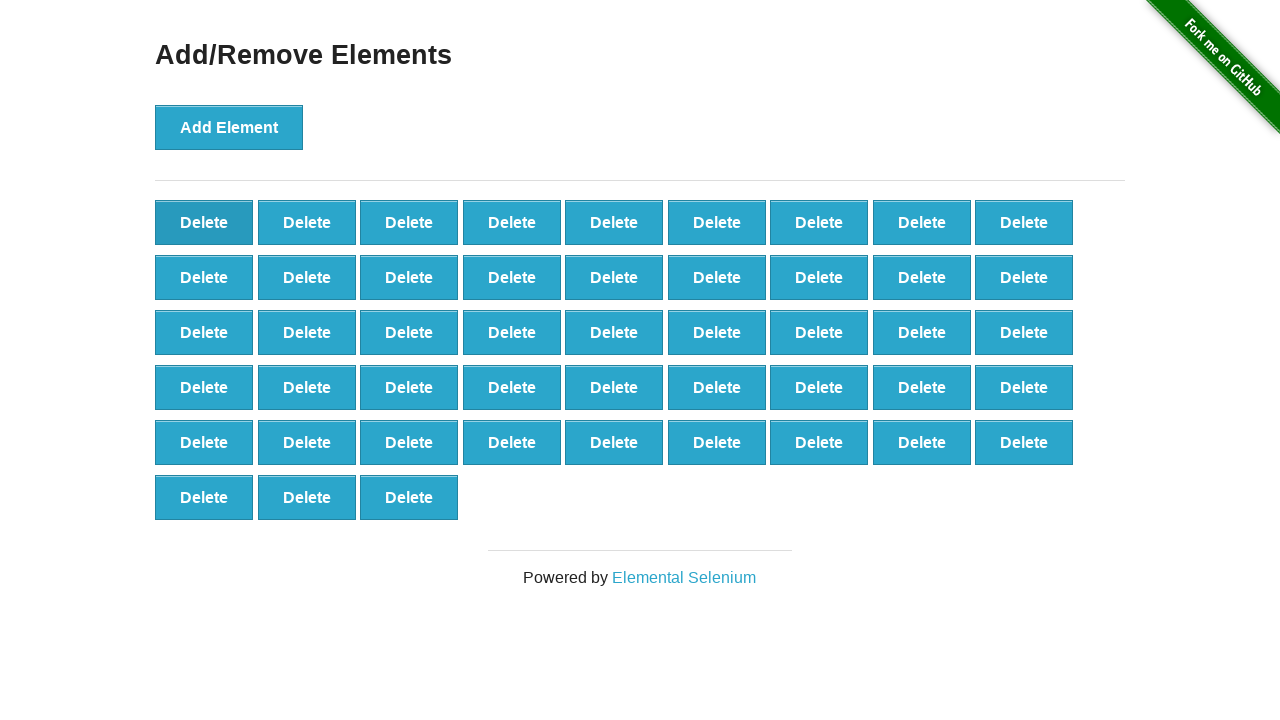

Clicked delete button (iteration 53/90) at (204, 222) on xpath=//*[@onclick='deleteElement()'] >> nth=0
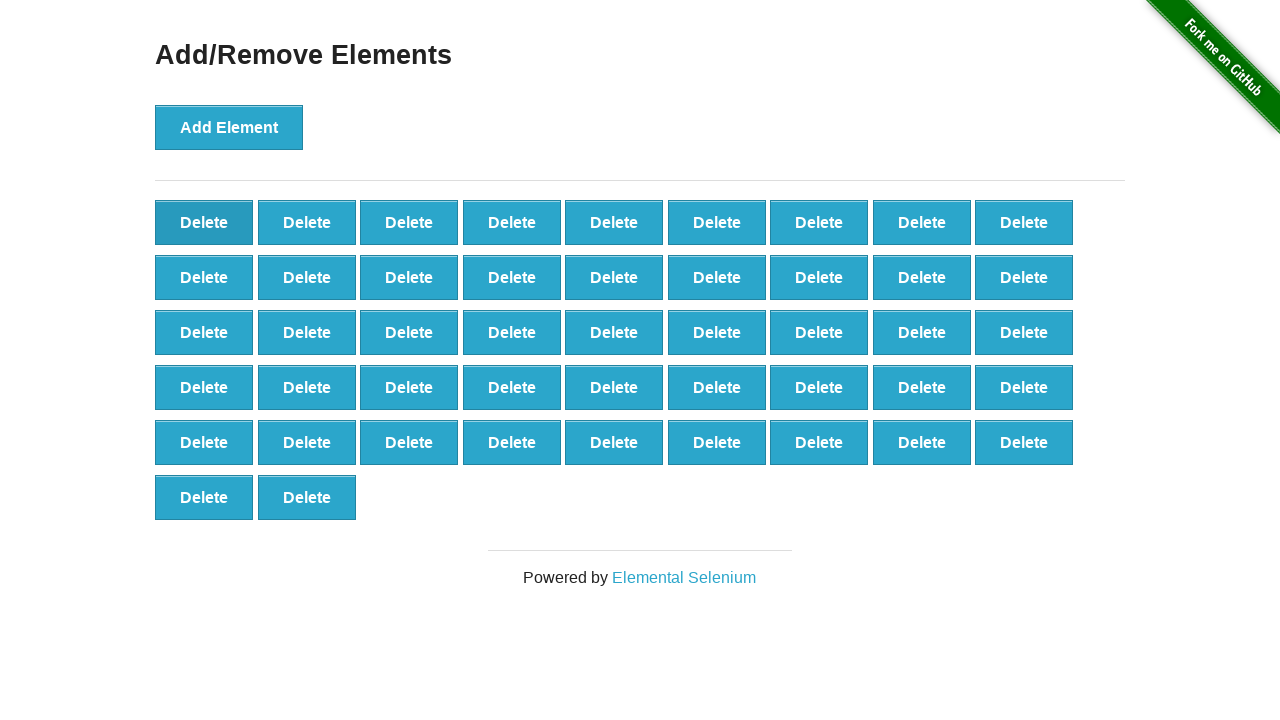

Clicked delete button (iteration 54/90) at (204, 222) on xpath=//*[@onclick='deleteElement()'] >> nth=0
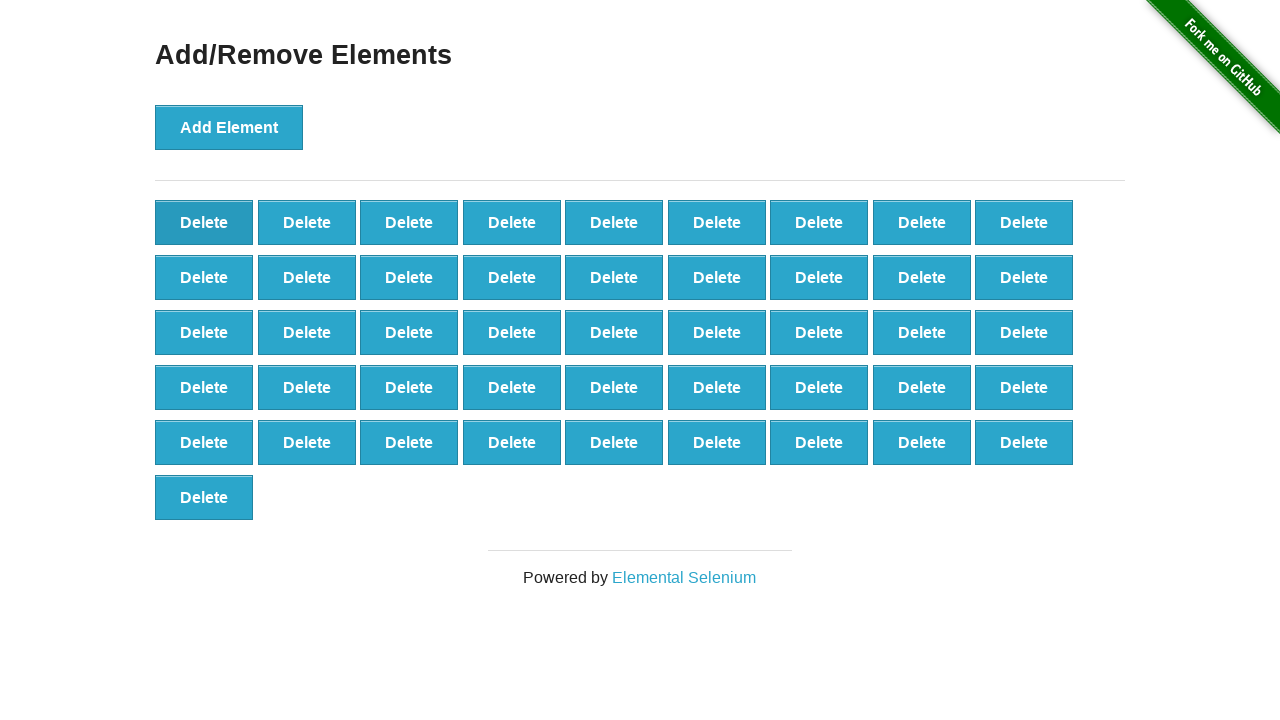

Clicked delete button (iteration 55/90) at (204, 222) on xpath=//*[@onclick='deleteElement()'] >> nth=0
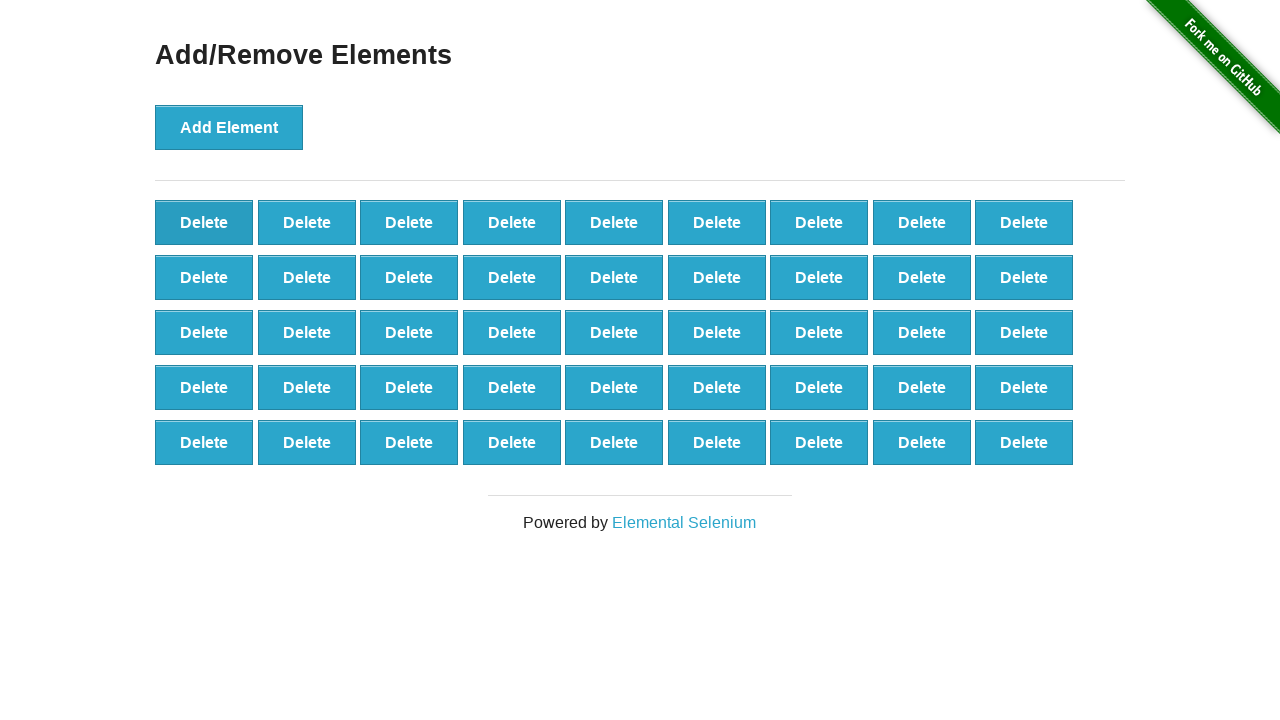

Clicked delete button (iteration 56/90) at (204, 222) on xpath=//*[@onclick='deleteElement()'] >> nth=0
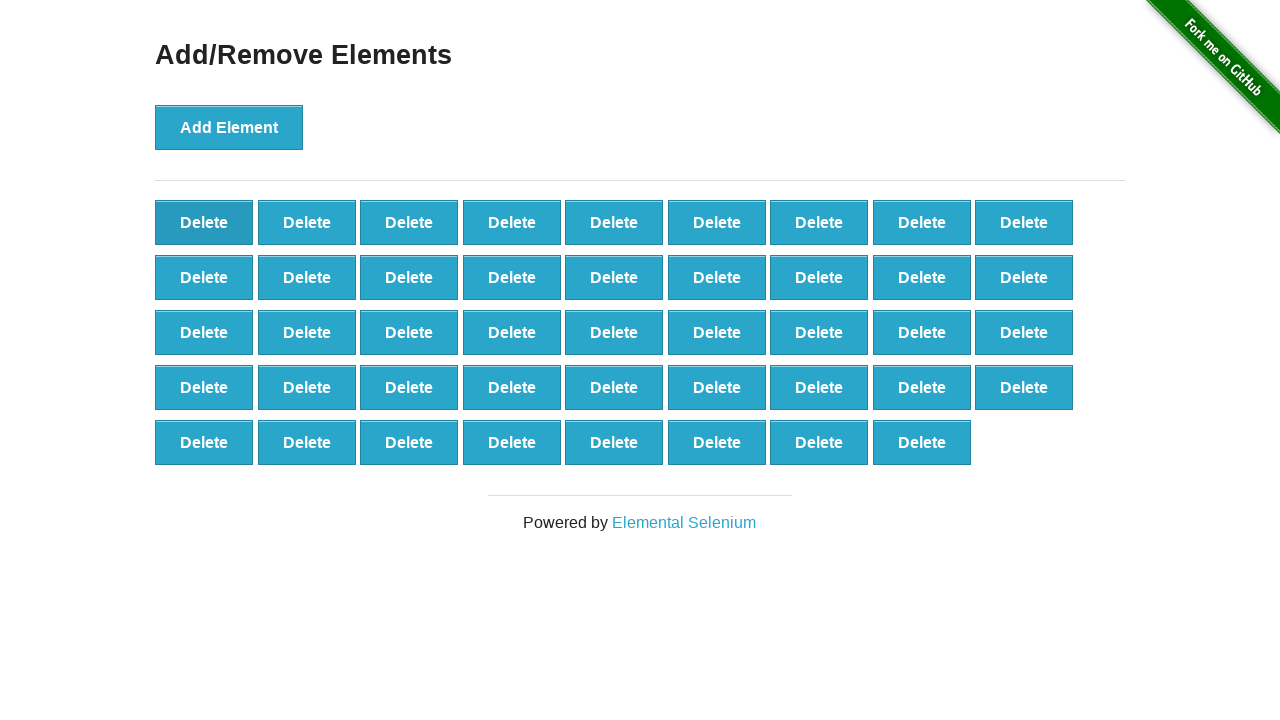

Clicked delete button (iteration 57/90) at (204, 222) on xpath=//*[@onclick='deleteElement()'] >> nth=0
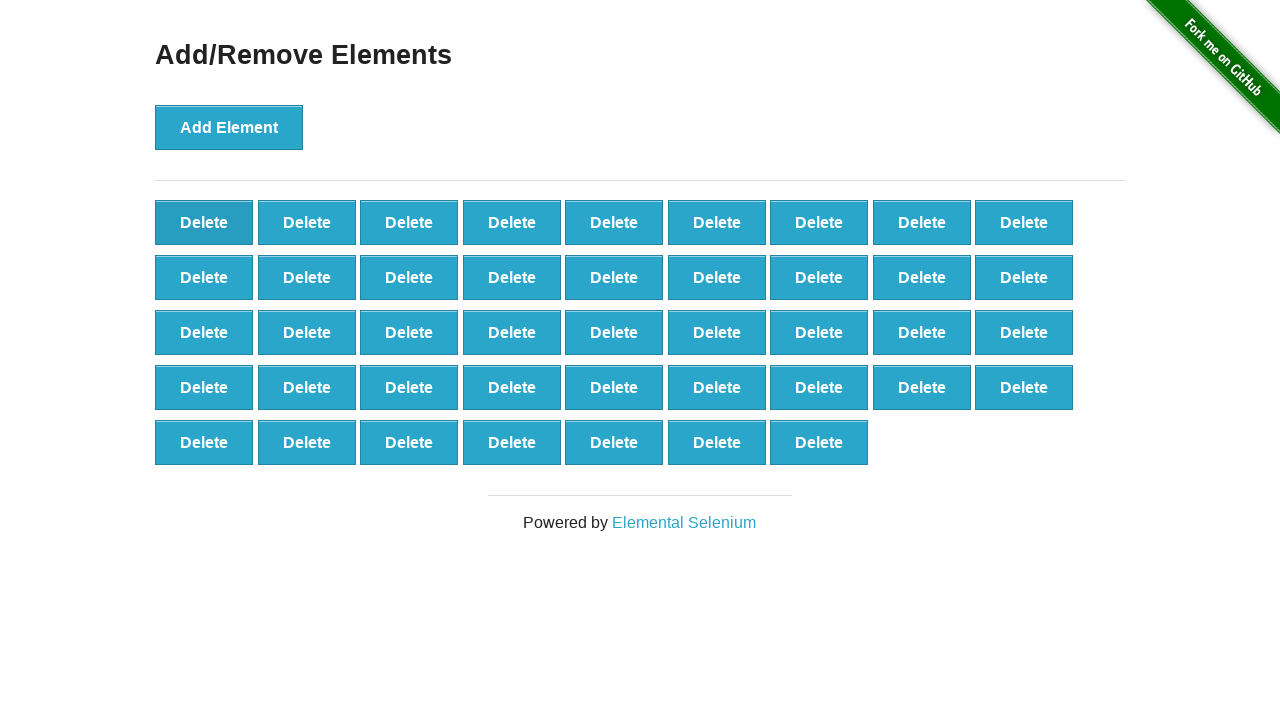

Clicked delete button (iteration 58/90) at (204, 222) on xpath=//*[@onclick='deleteElement()'] >> nth=0
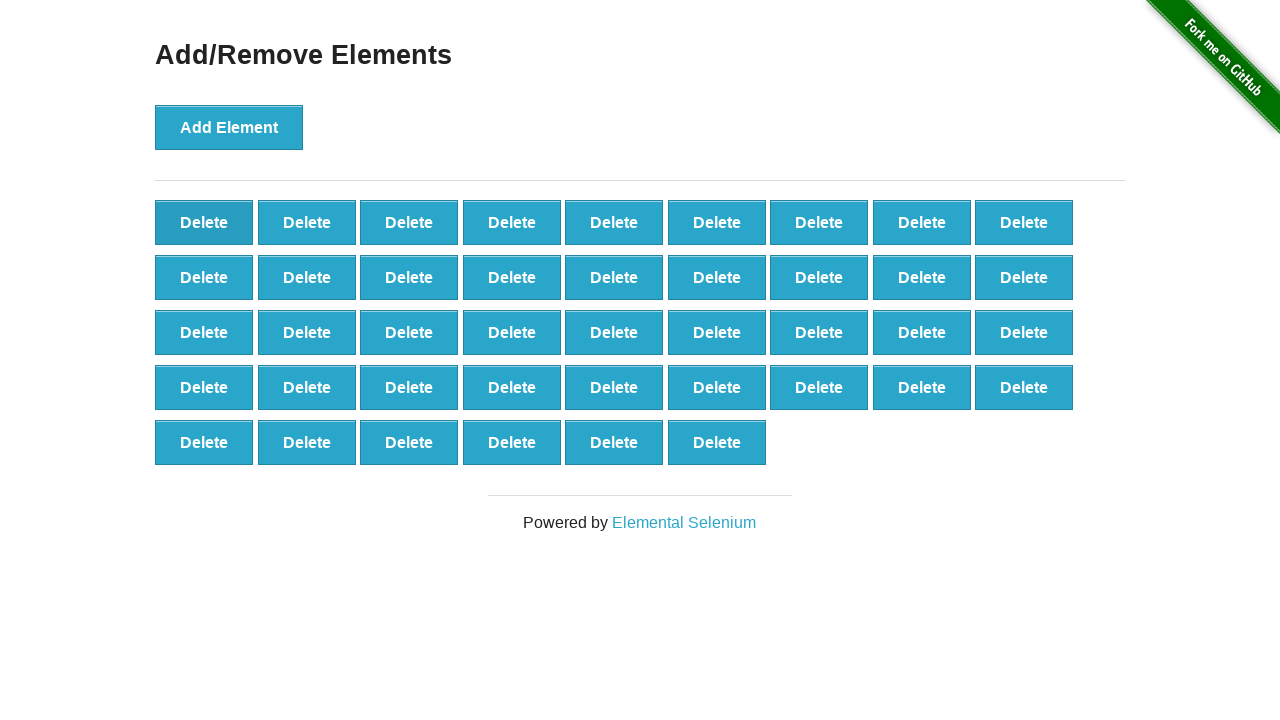

Clicked delete button (iteration 59/90) at (204, 222) on xpath=//*[@onclick='deleteElement()'] >> nth=0
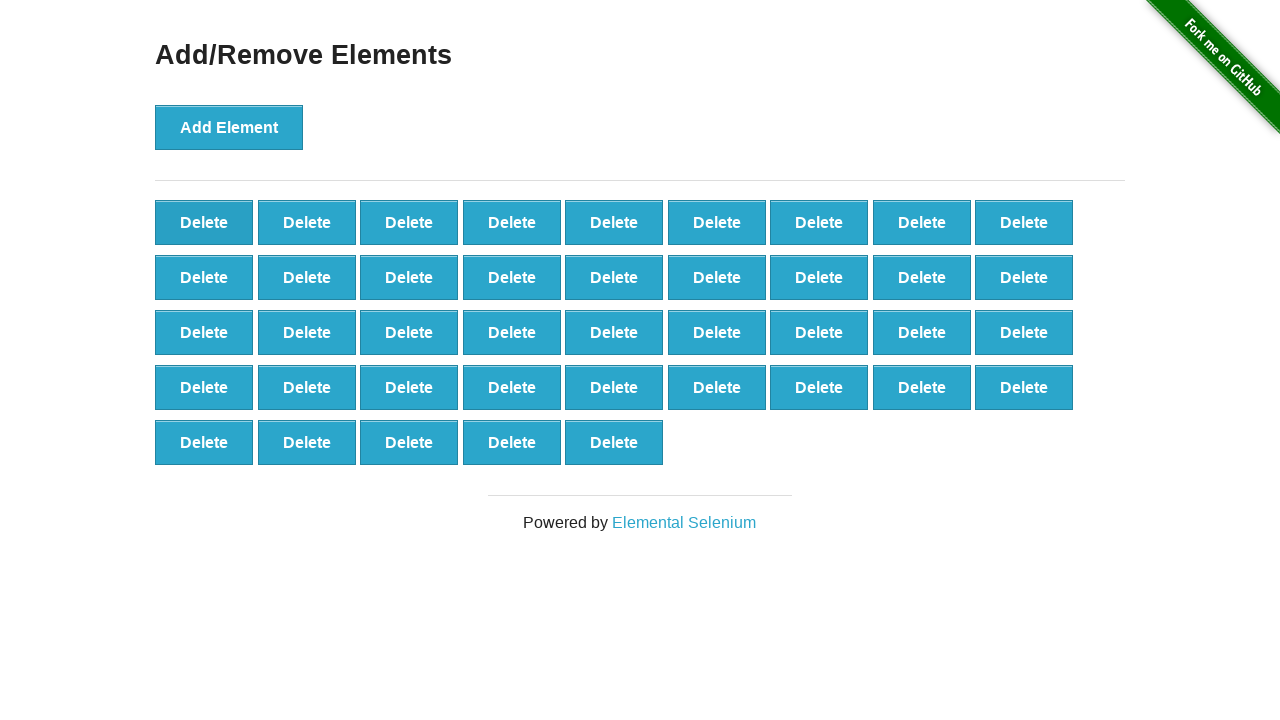

Clicked delete button (iteration 60/90) at (204, 222) on xpath=//*[@onclick='deleteElement()'] >> nth=0
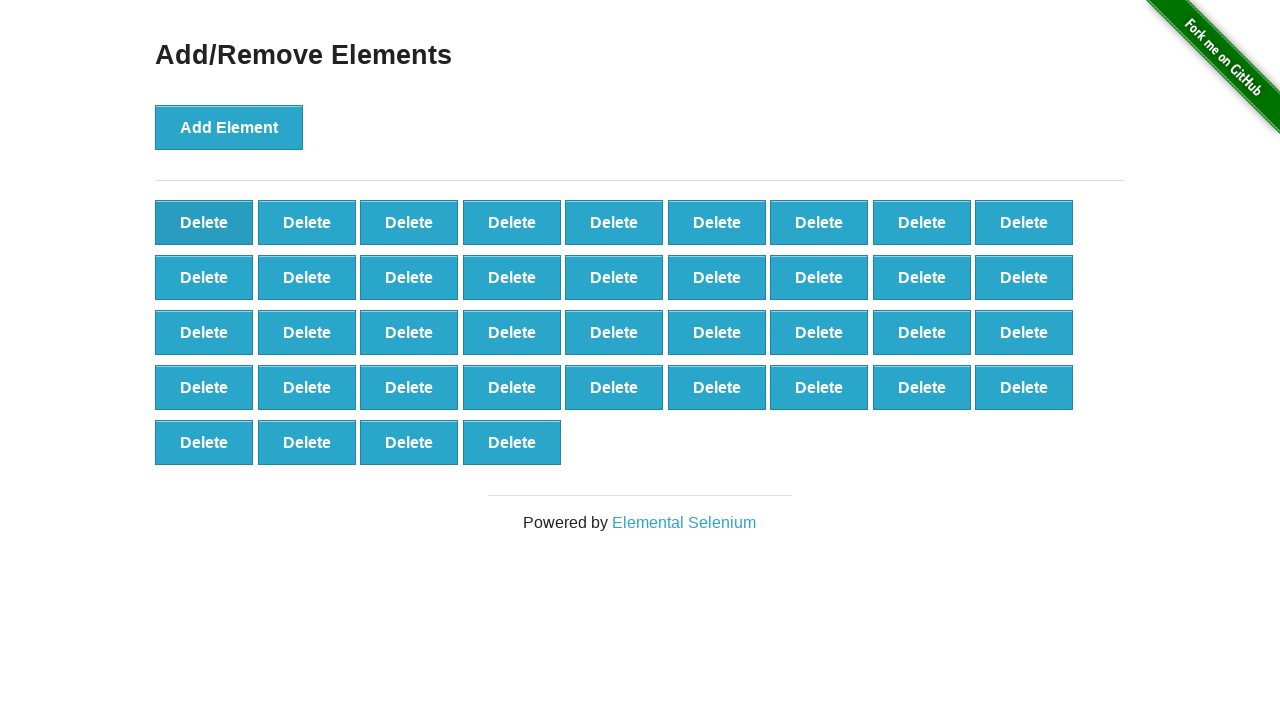

Clicked delete button (iteration 61/90) at (204, 222) on xpath=//*[@onclick='deleteElement()'] >> nth=0
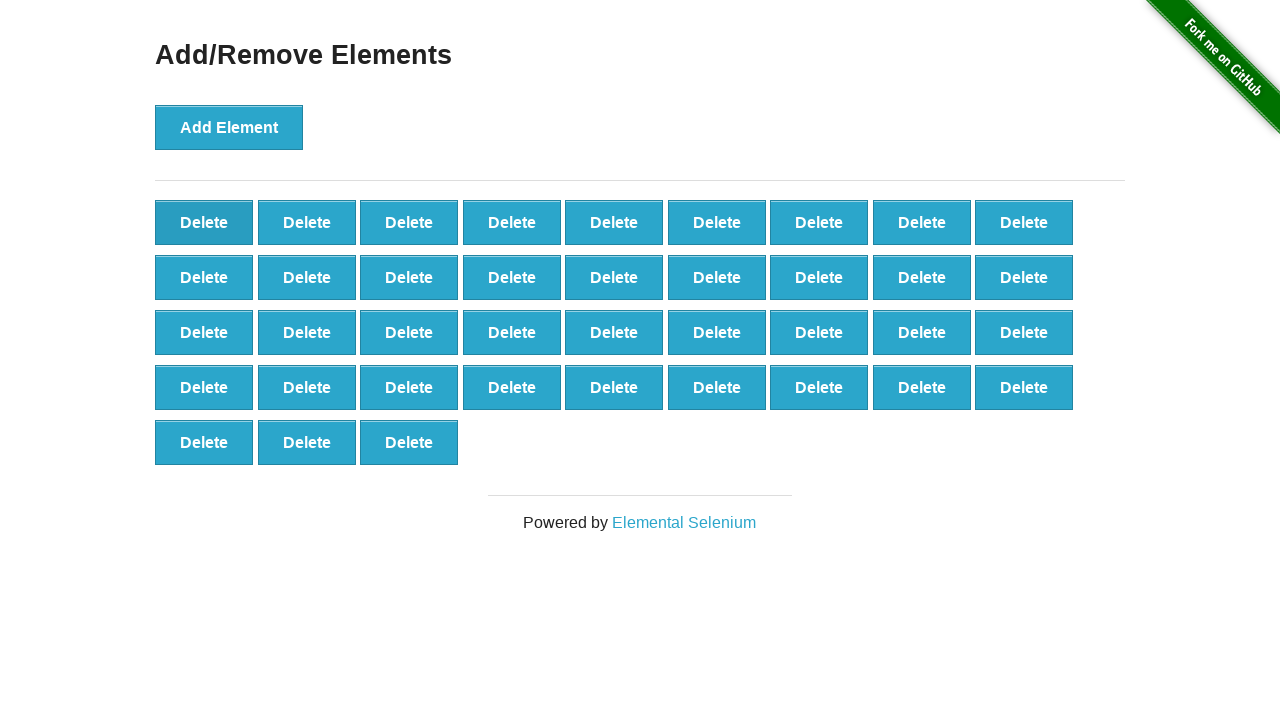

Clicked delete button (iteration 62/90) at (204, 222) on xpath=//*[@onclick='deleteElement()'] >> nth=0
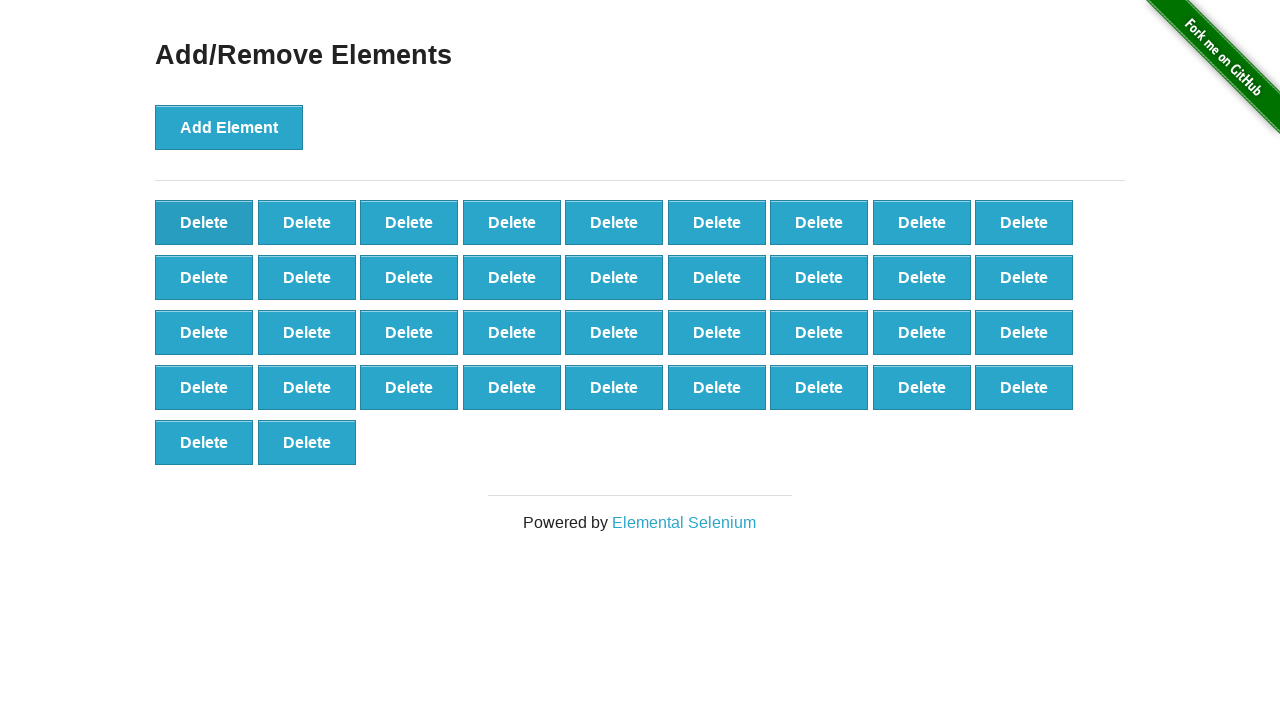

Clicked delete button (iteration 63/90) at (204, 222) on xpath=//*[@onclick='deleteElement()'] >> nth=0
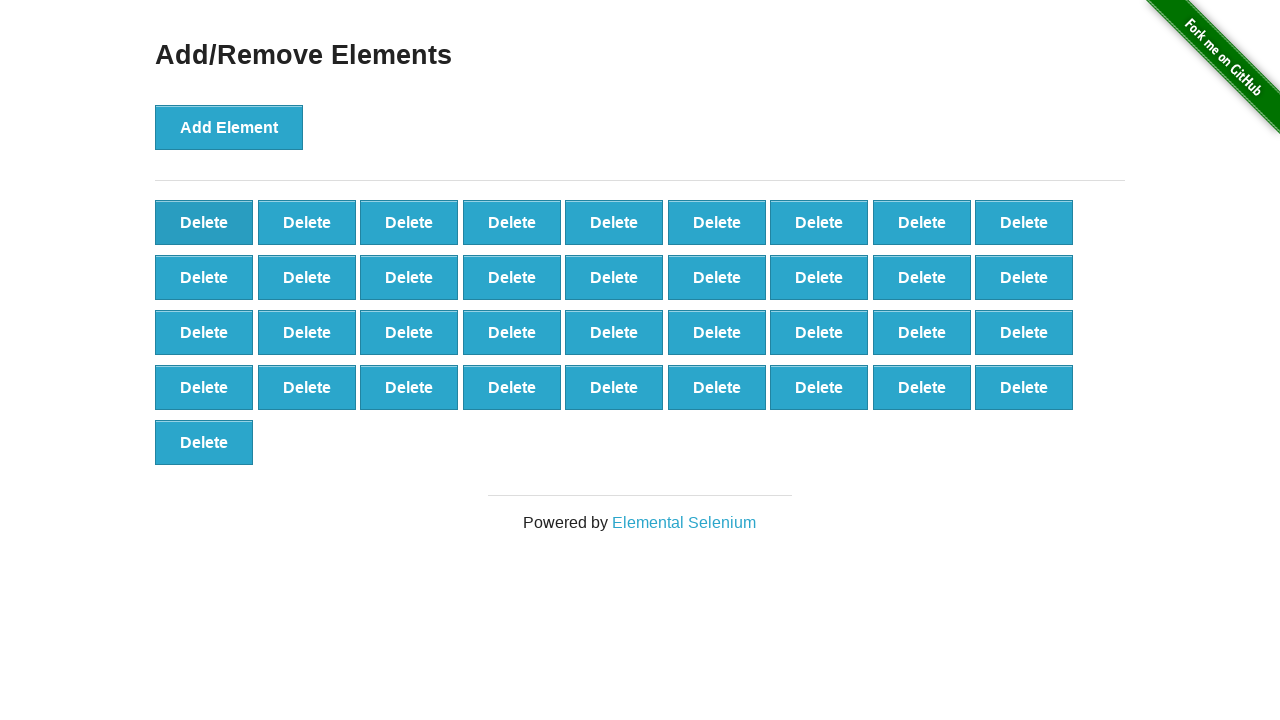

Clicked delete button (iteration 64/90) at (204, 222) on xpath=//*[@onclick='deleteElement()'] >> nth=0
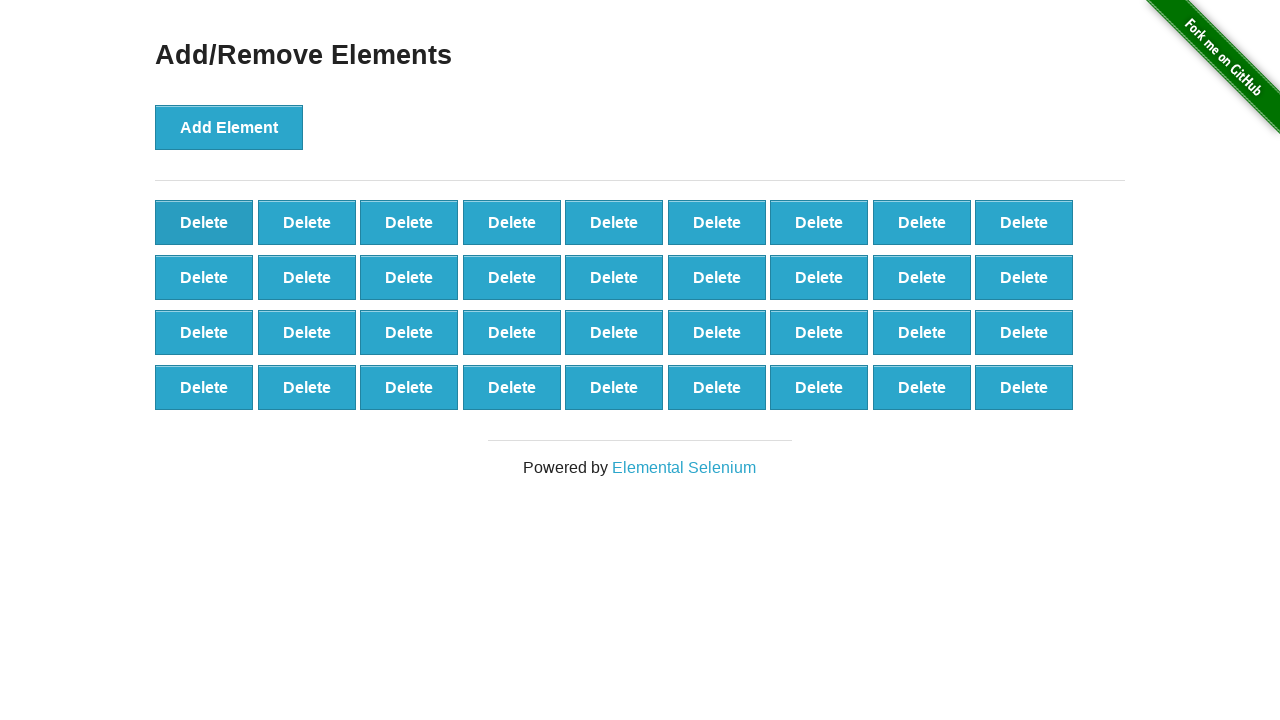

Clicked delete button (iteration 65/90) at (204, 222) on xpath=//*[@onclick='deleteElement()'] >> nth=0
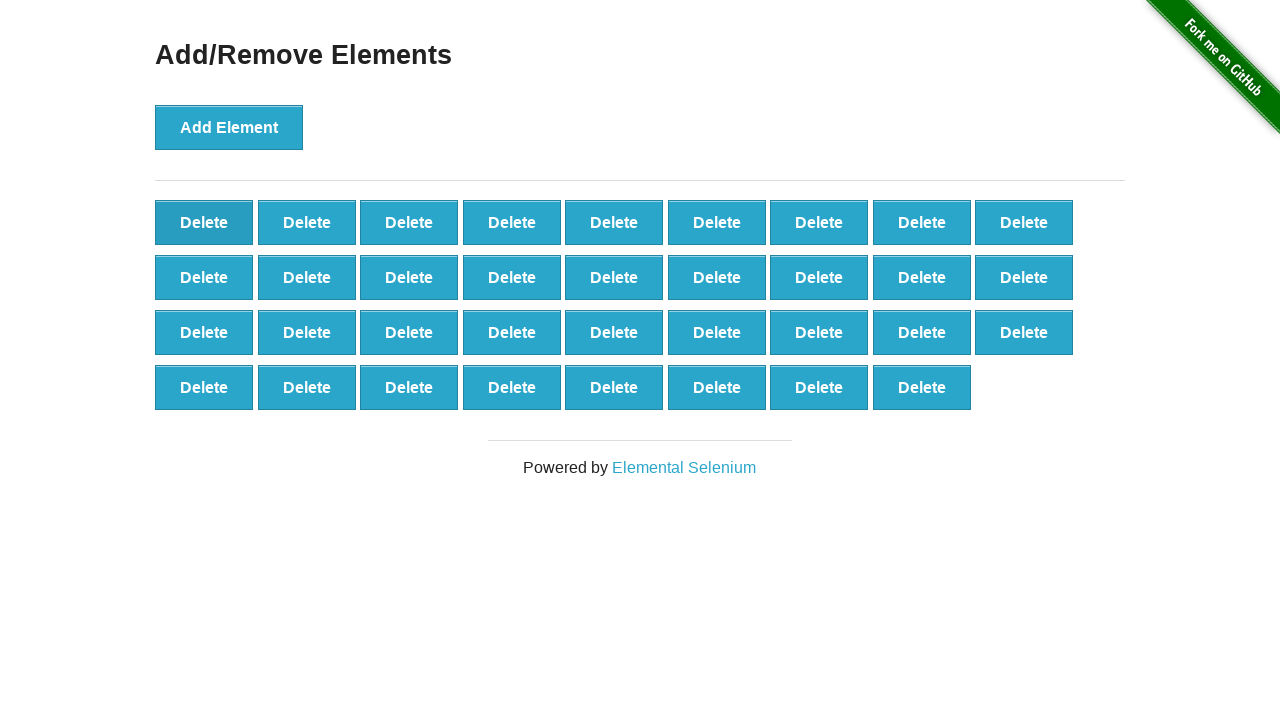

Clicked delete button (iteration 66/90) at (204, 222) on xpath=//*[@onclick='deleteElement()'] >> nth=0
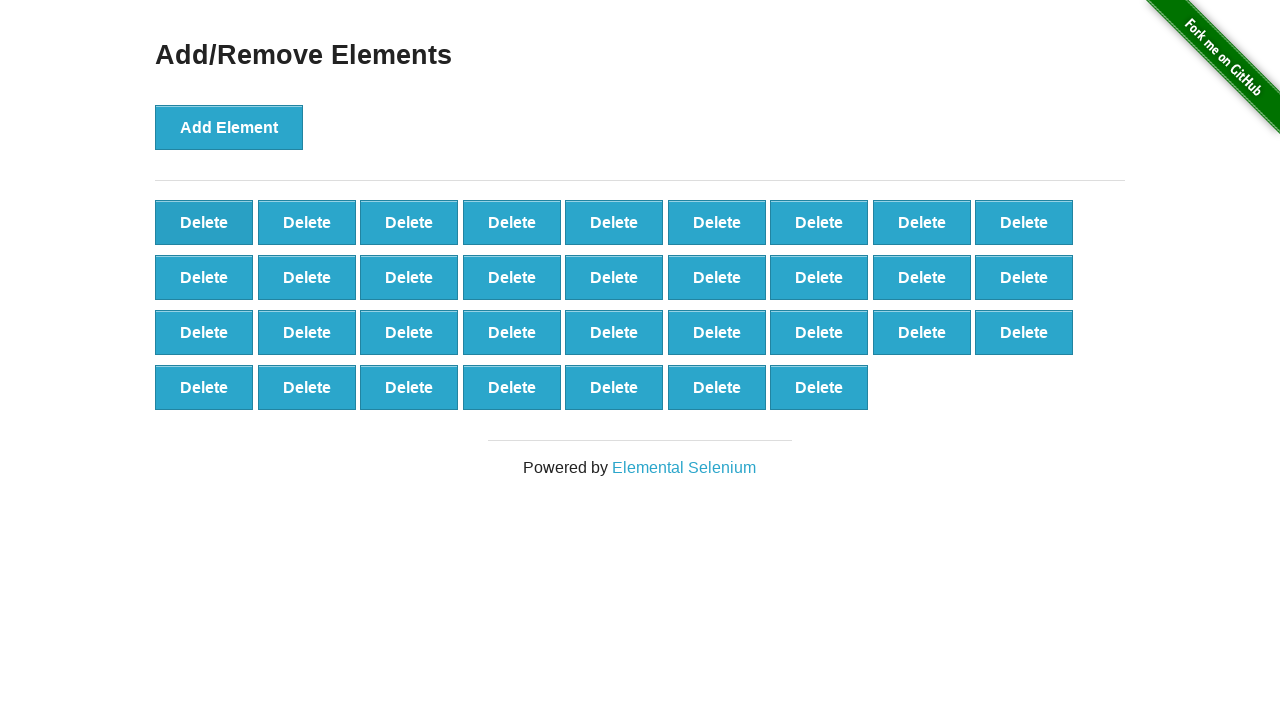

Clicked delete button (iteration 67/90) at (204, 222) on xpath=//*[@onclick='deleteElement()'] >> nth=0
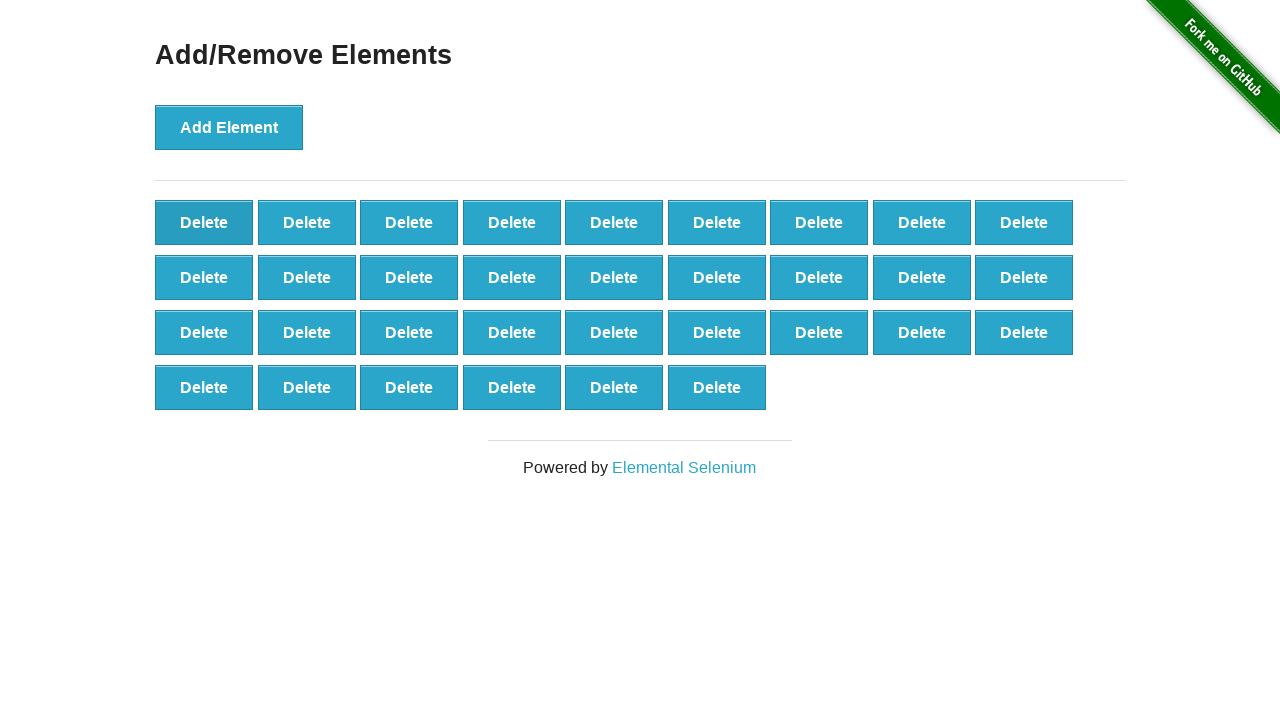

Clicked delete button (iteration 68/90) at (204, 222) on xpath=//*[@onclick='deleteElement()'] >> nth=0
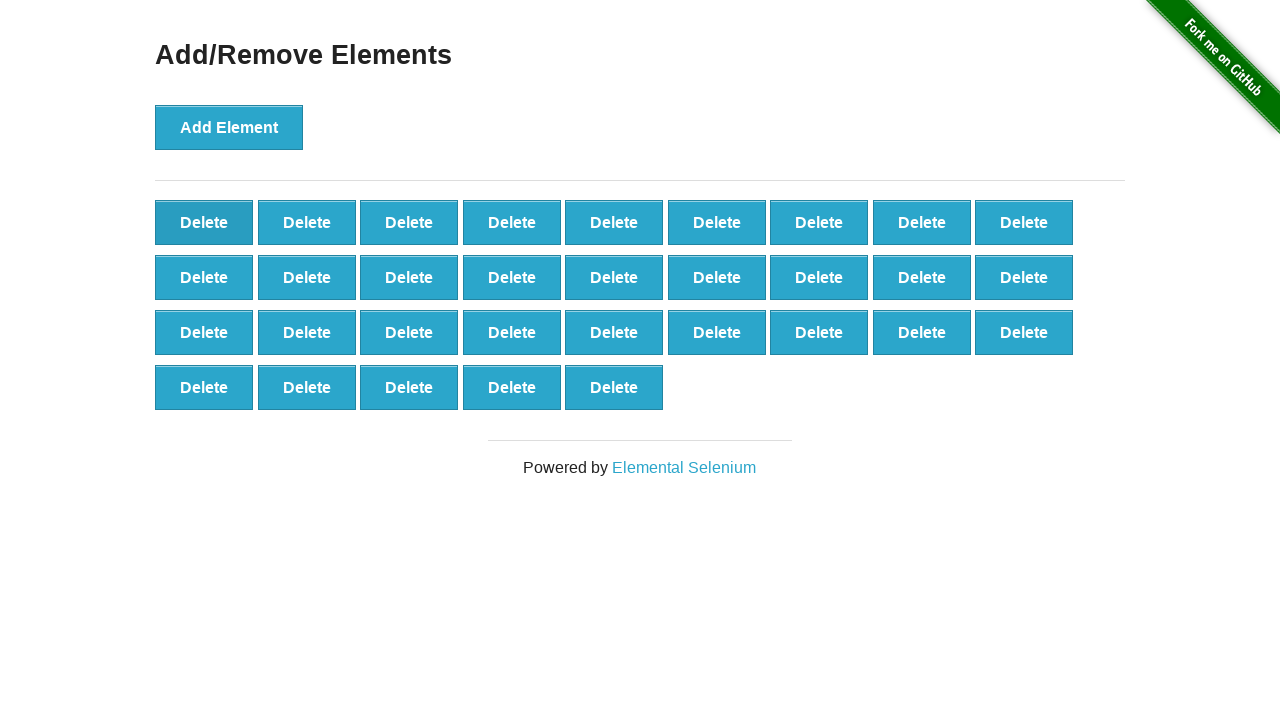

Clicked delete button (iteration 69/90) at (204, 222) on xpath=//*[@onclick='deleteElement()'] >> nth=0
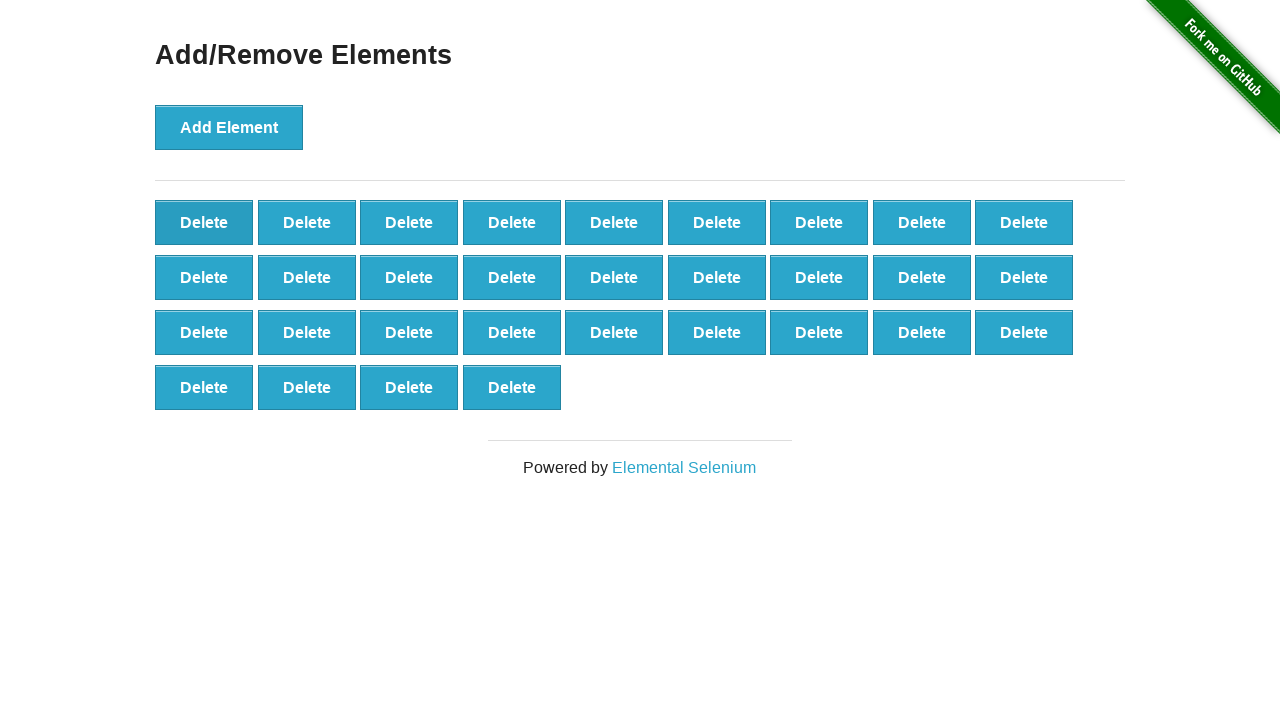

Clicked delete button (iteration 70/90) at (204, 222) on xpath=//*[@onclick='deleteElement()'] >> nth=0
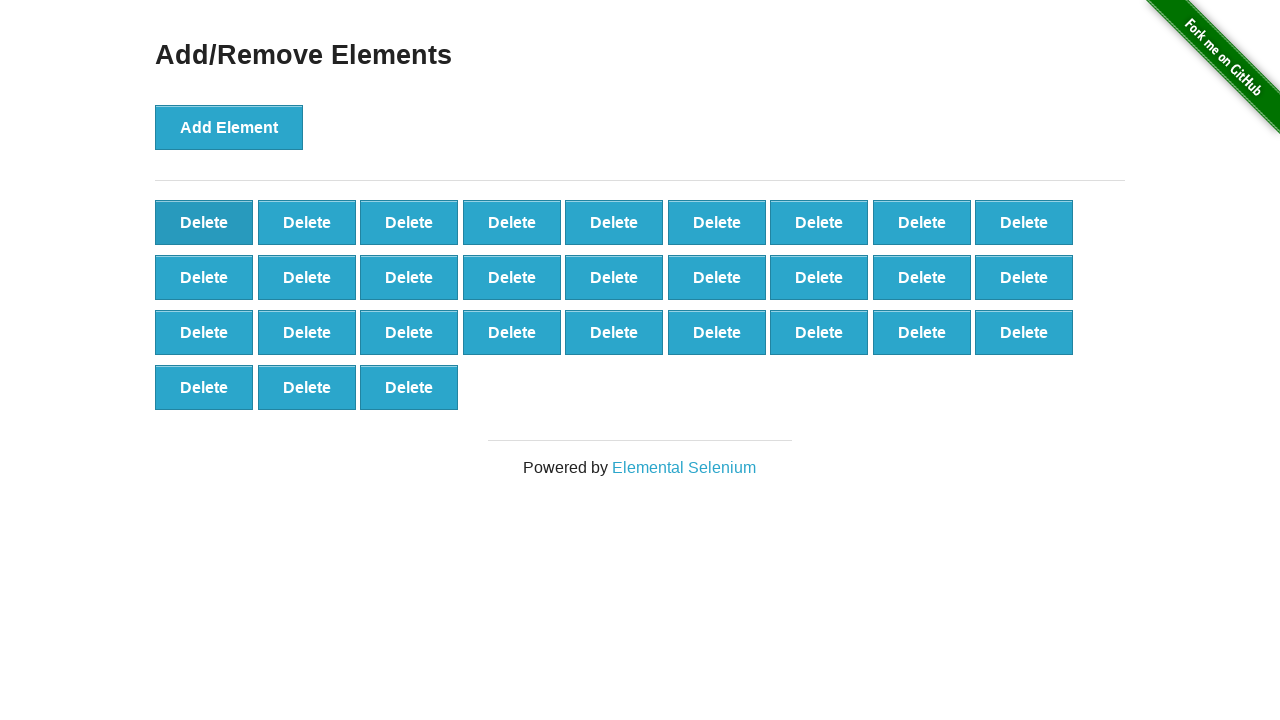

Clicked delete button (iteration 71/90) at (204, 222) on xpath=//*[@onclick='deleteElement()'] >> nth=0
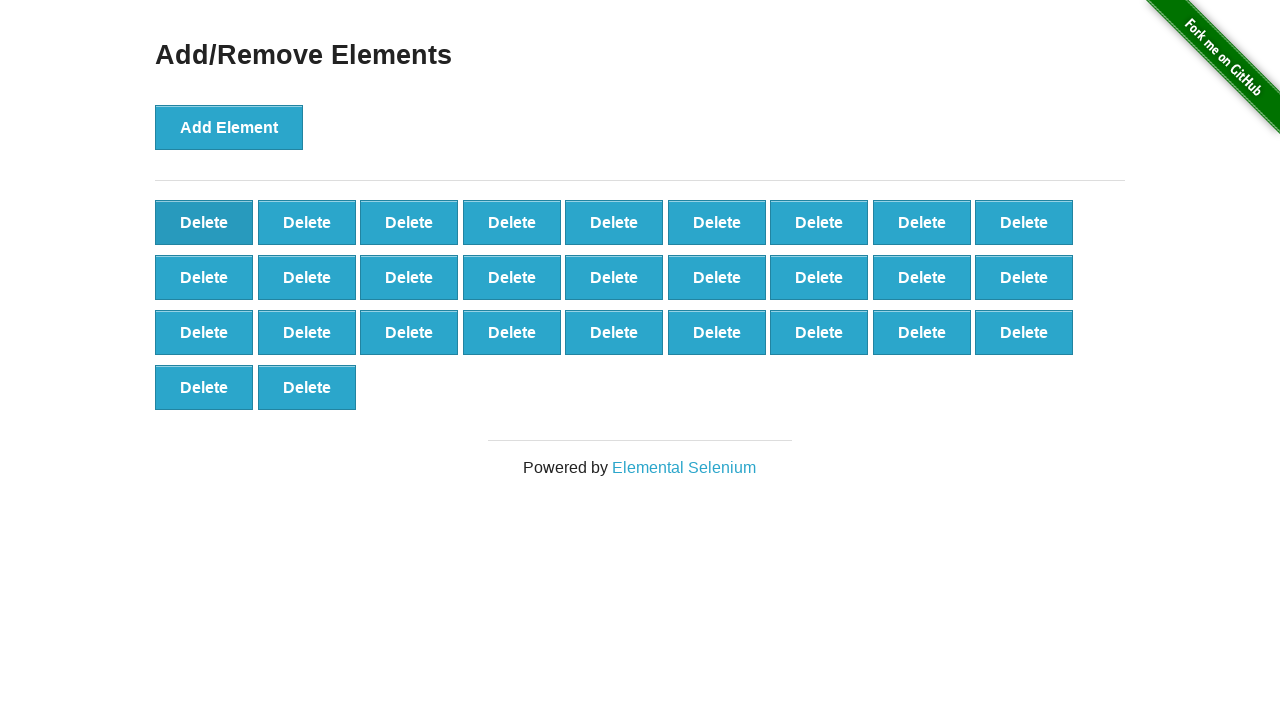

Clicked delete button (iteration 72/90) at (204, 222) on xpath=//*[@onclick='deleteElement()'] >> nth=0
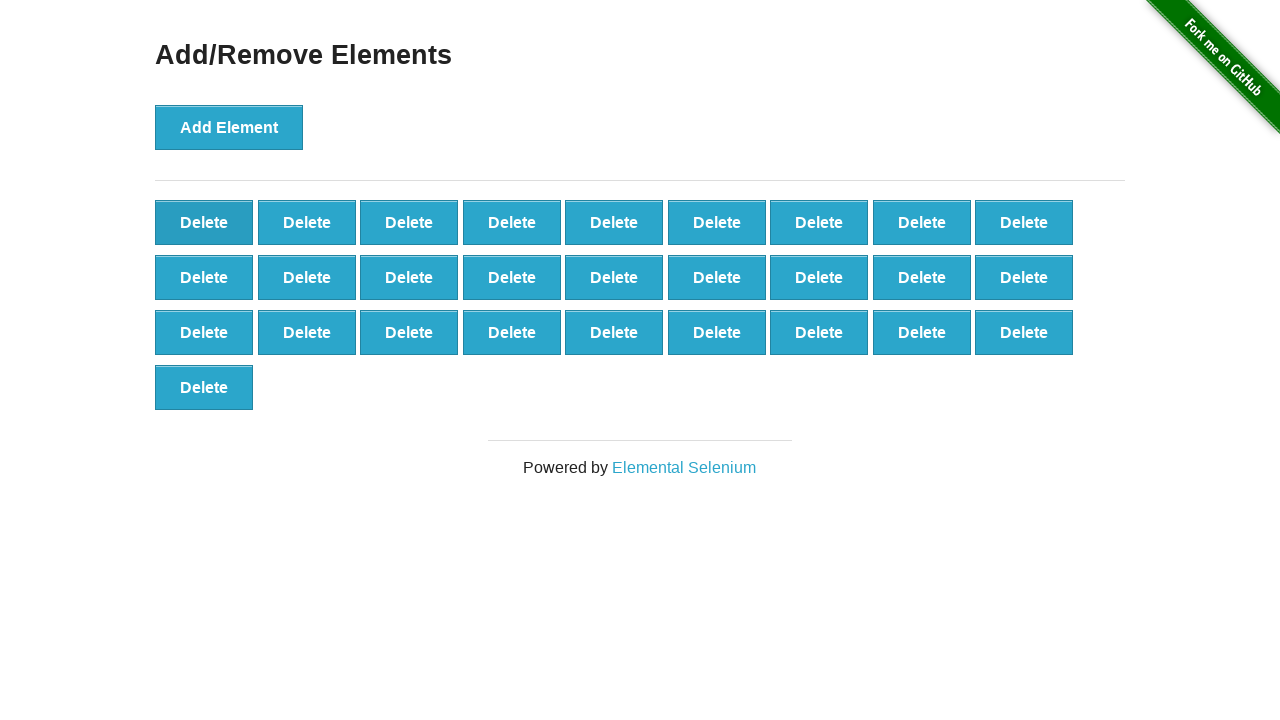

Clicked delete button (iteration 73/90) at (204, 222) on xpath=//*[@onclick='deleteElement()'] >> nth=0
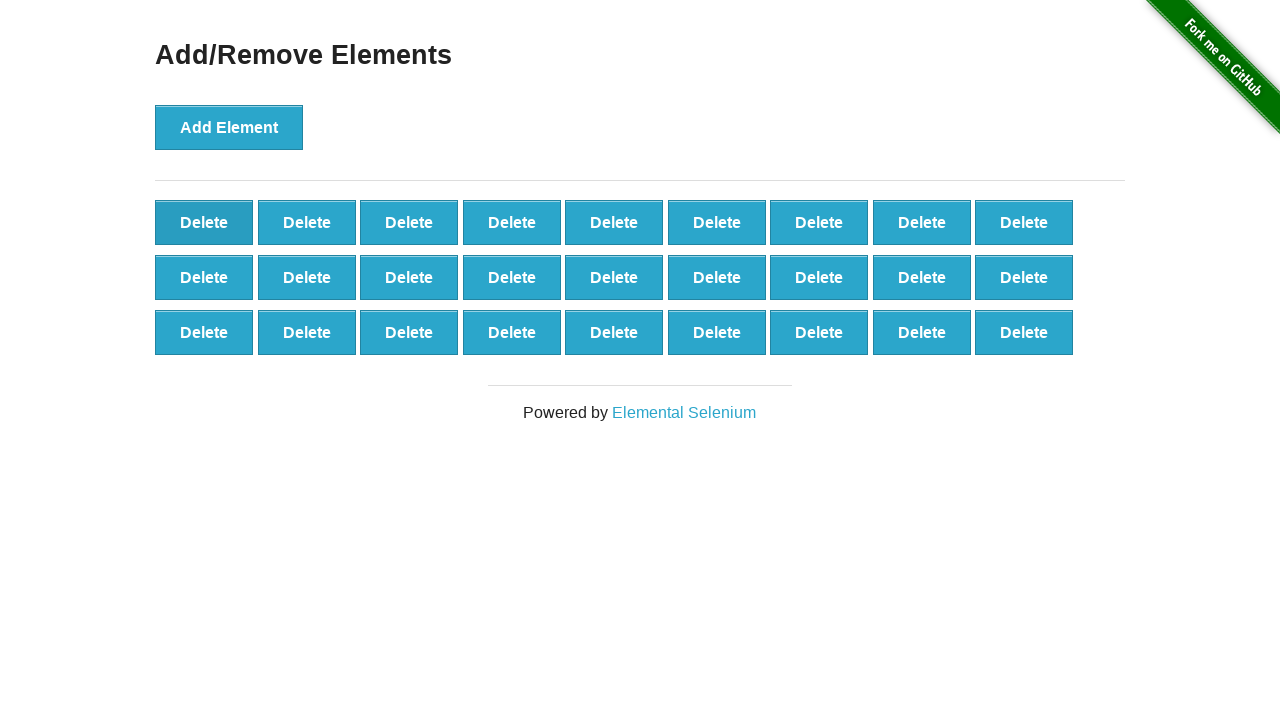

Clicked delete button (iteration 74/90) at (204, 222) on xpath=//*[@onclick='deleteElement()'] >> nth=0
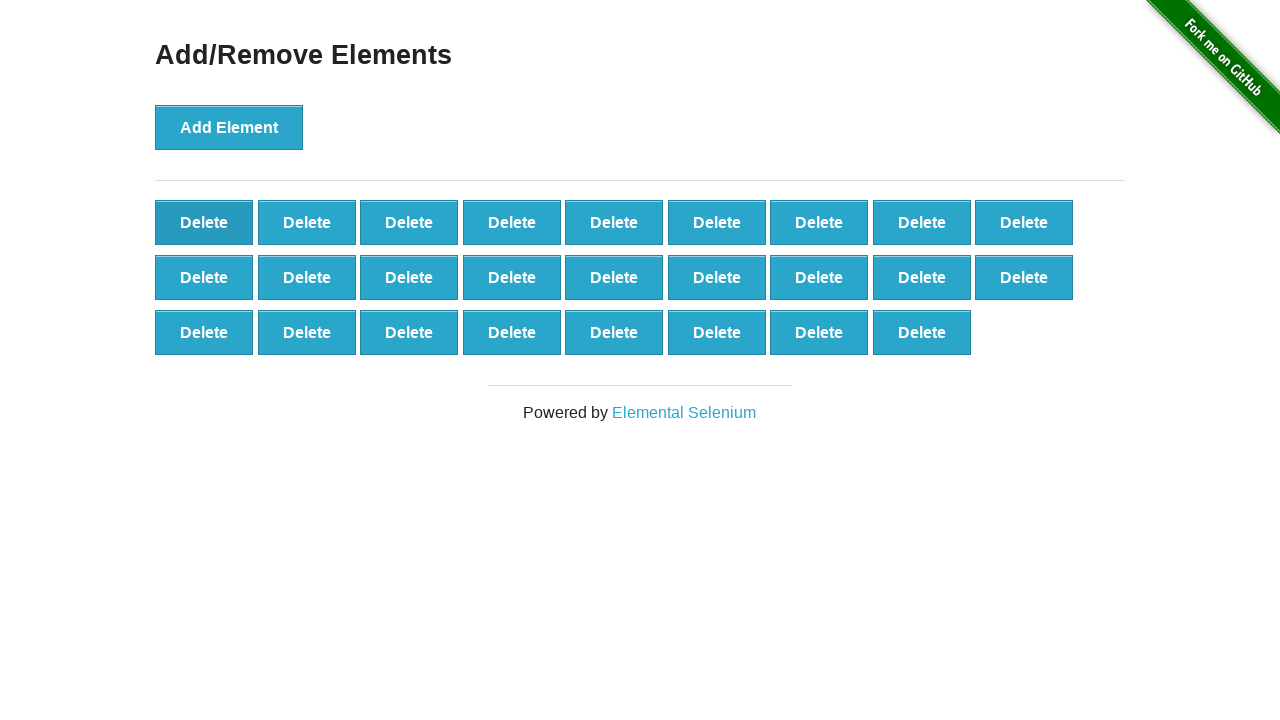

Clicked delete button (iteration 75/90) at (204, 222) on xpath=//*[@onclick='deleteElement()'] >> nth=0
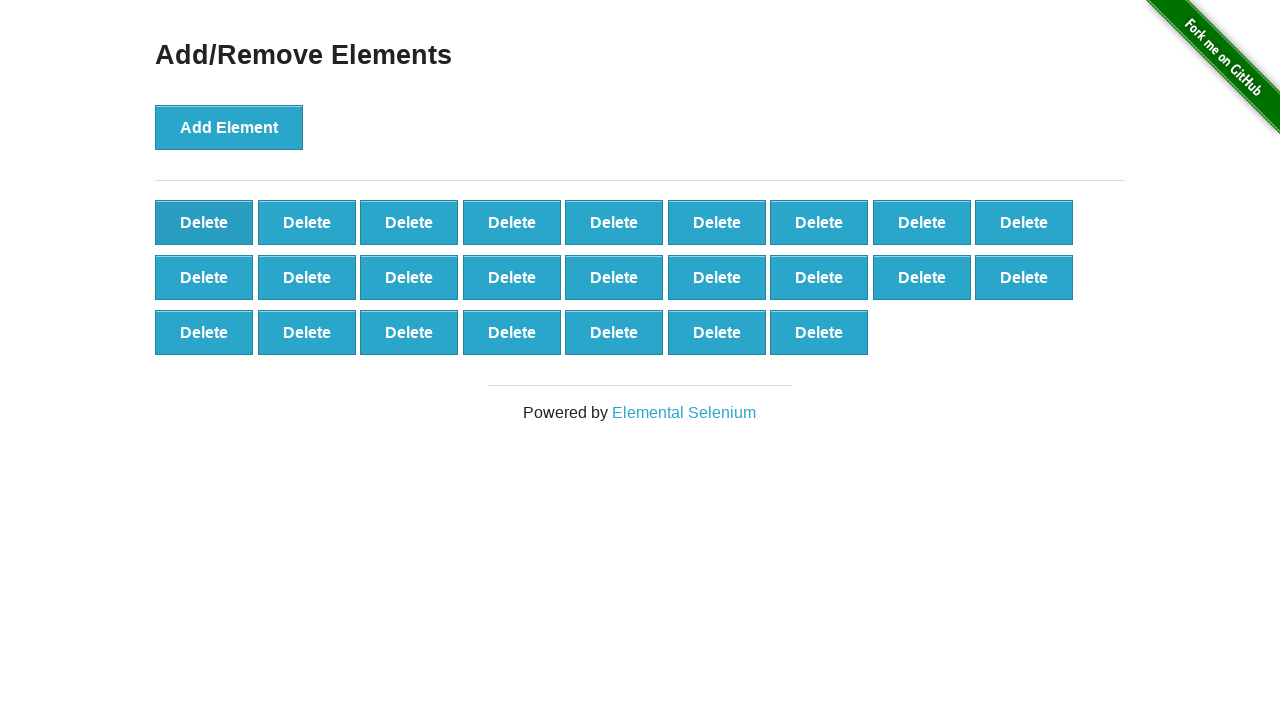

Clicked delete button (iteration 76/90) at (204, 222) on xpath=//*[@onclick='deleteElement()'] >> nth=0
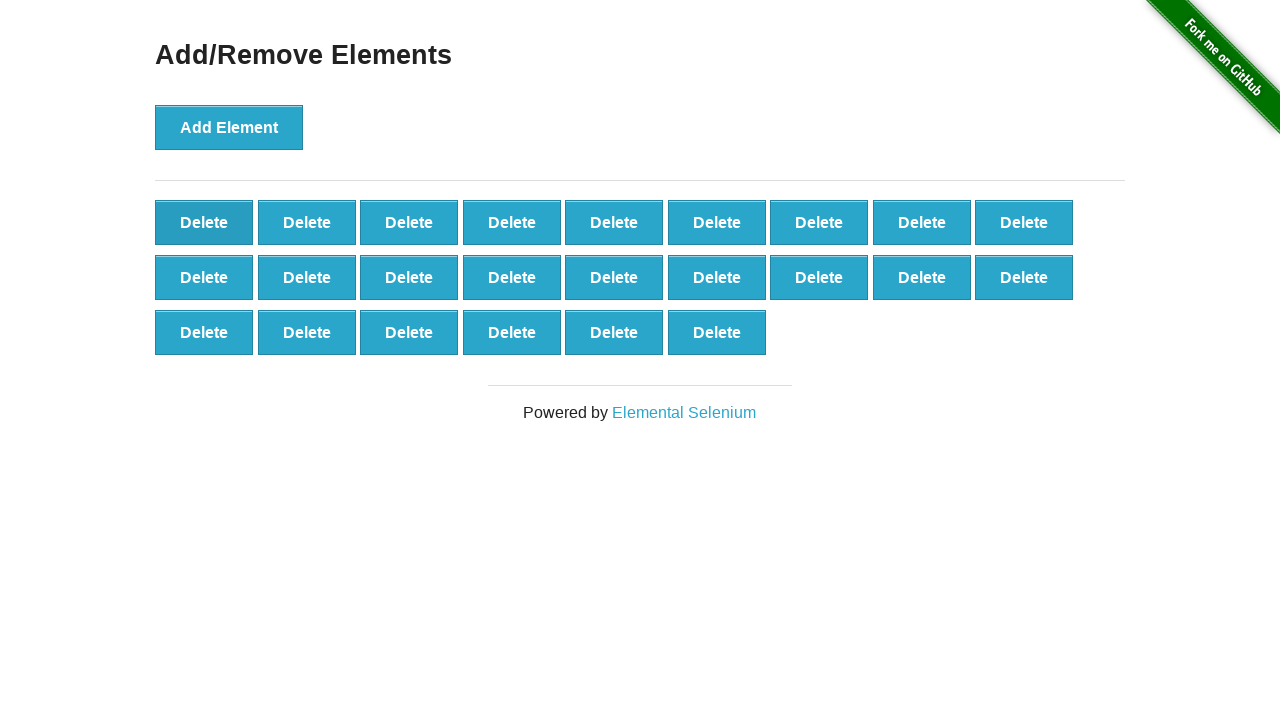

Clicked delete button (iteration 77/90) at (204, 222) on xpath=//*[@onclick='deleteElement()'] >> nth=0
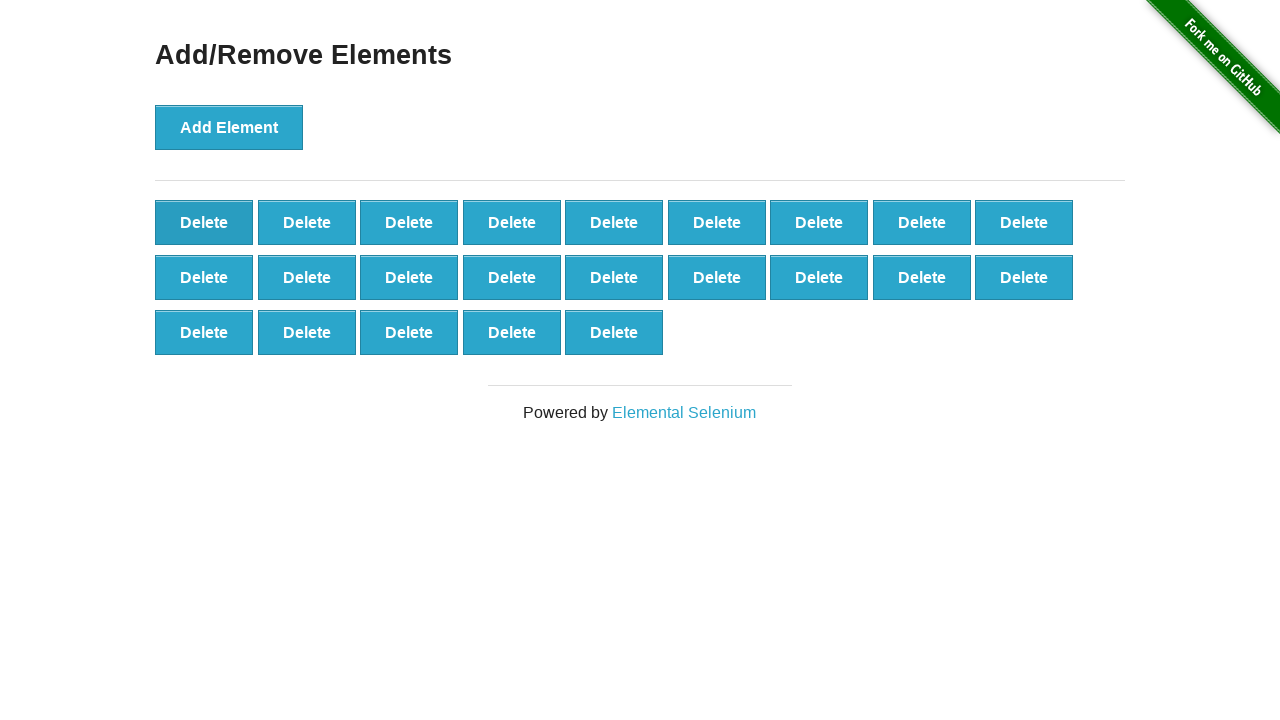

Clicked delete button (iteration 78/90) at (204, 222) on xpath=//*[@onclick='deleteElement()'] >> nth=0
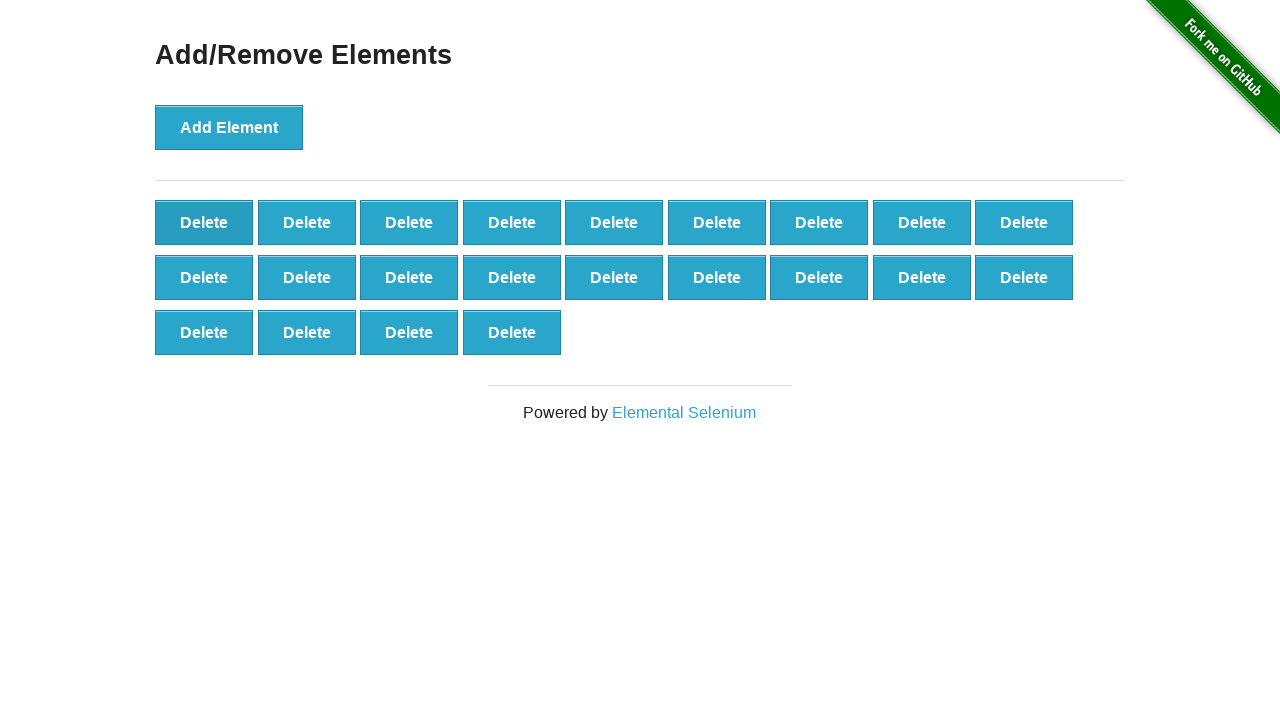

Clicked delete button (iteration 79/90) at (204, 222) on xpath=//*[@onclick='deleteElement()'] >> nth=0
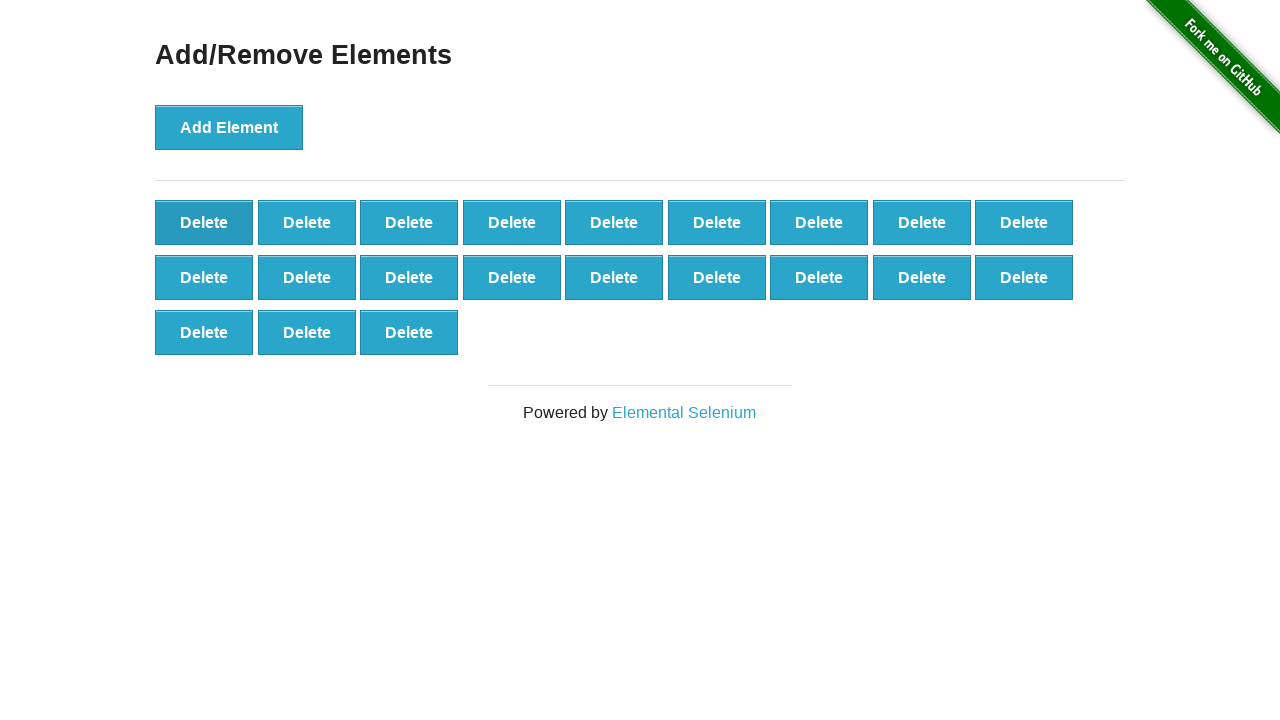

Clicked delete button (iteration 80/90) at (204, 222) on xpath=//*[@onclick='deleteElement()'] >> nth=0
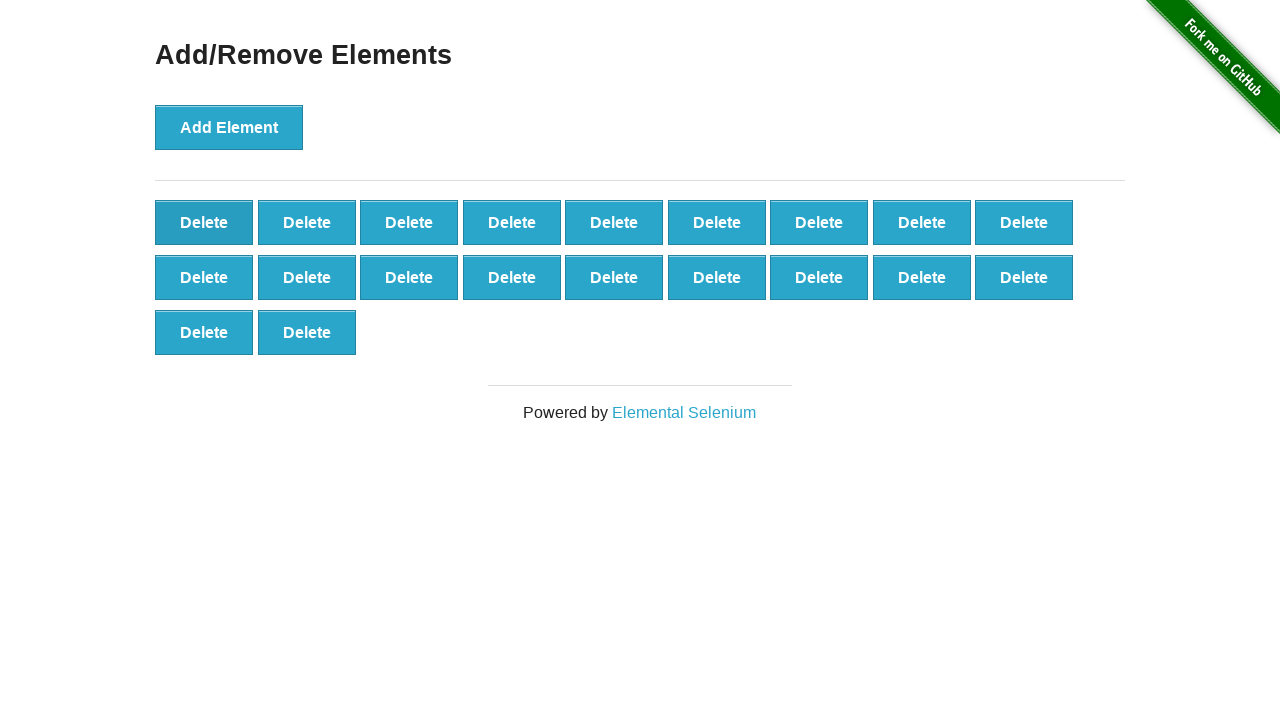

Clicked delete button (iteration 81/90) at (204, 222) on xpath=//*[@onclick='deleteElement()'] >> nth=0
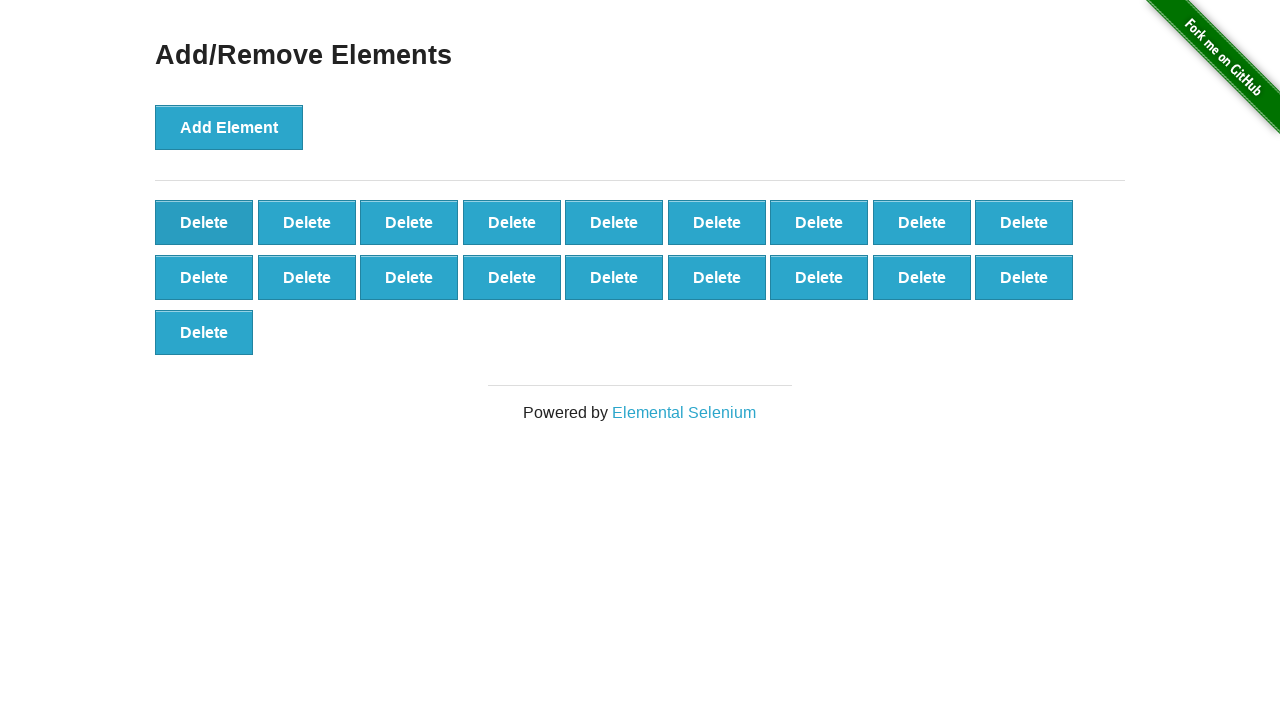

Clicked delete button (iteration 82/90) at (204, 222) on xpath=//*[@onclick='deleteElement()'] >> nth=0
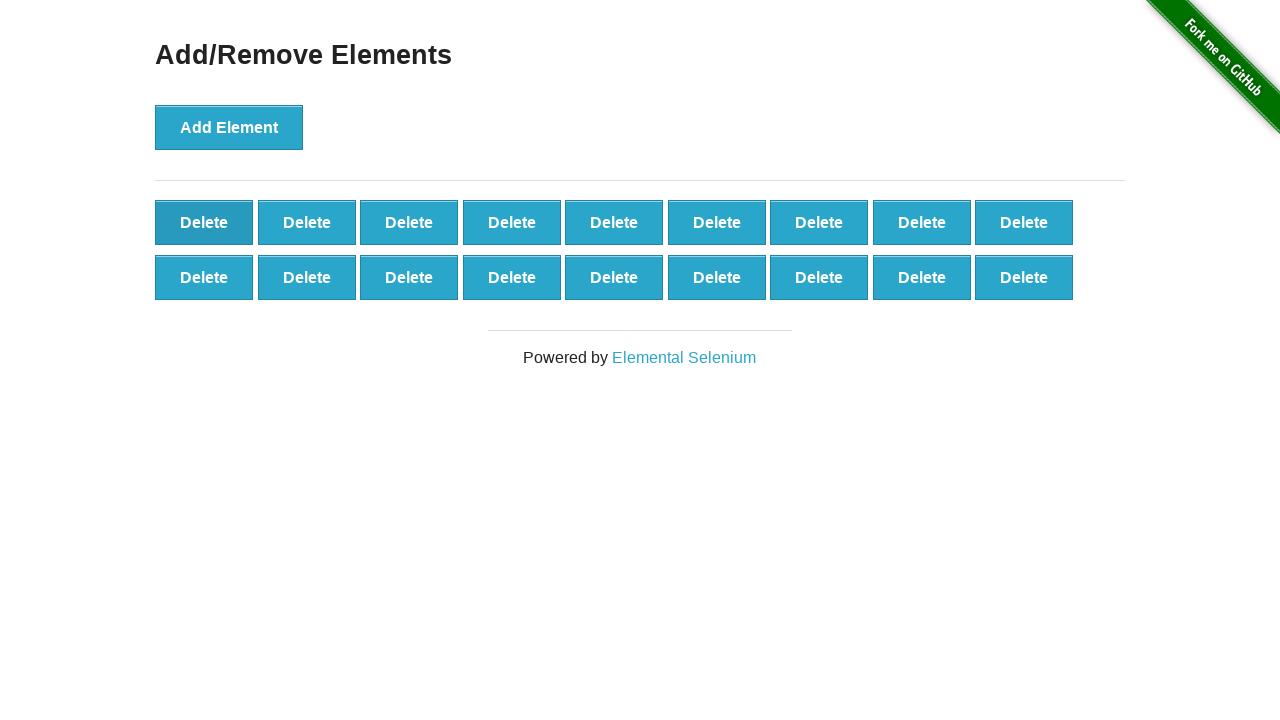

Clicked delete button (iteration 83/90) at (204, 222) on xpath=//*[@onclick='deleteElement()'] >> nth=0
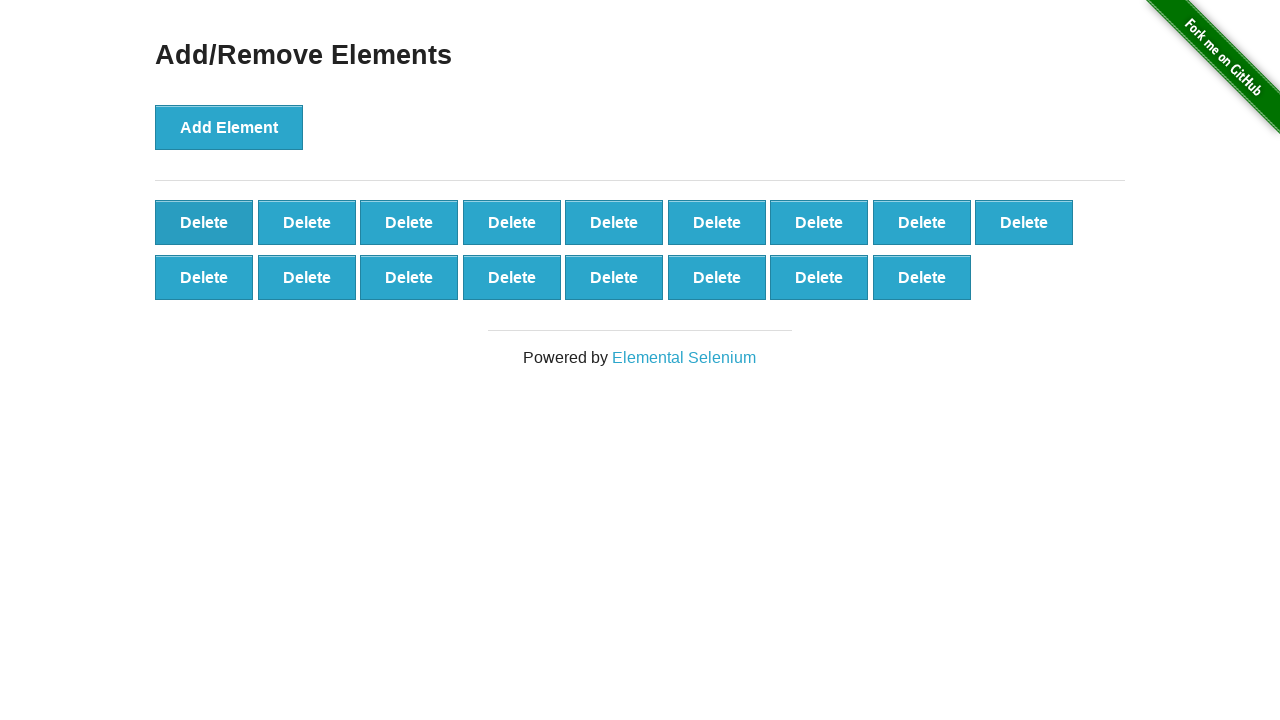

Clicked delete button (iteration 84/90) at (204, 222) on xpath=//*[@onclick='deleteElement()'] >> nth=0
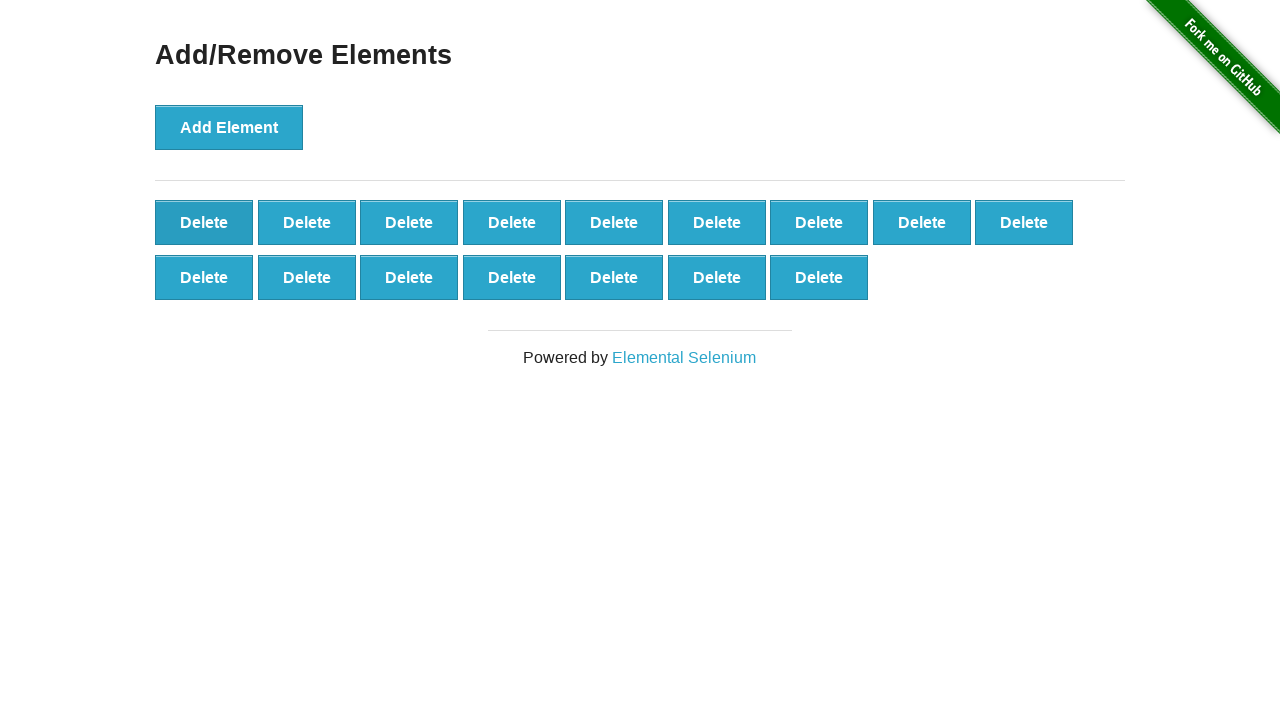

Clicked delete button (iteration 85/90) at (204, 222) on xpath=//*[@onclick='deleteElement()'] >> nth=0
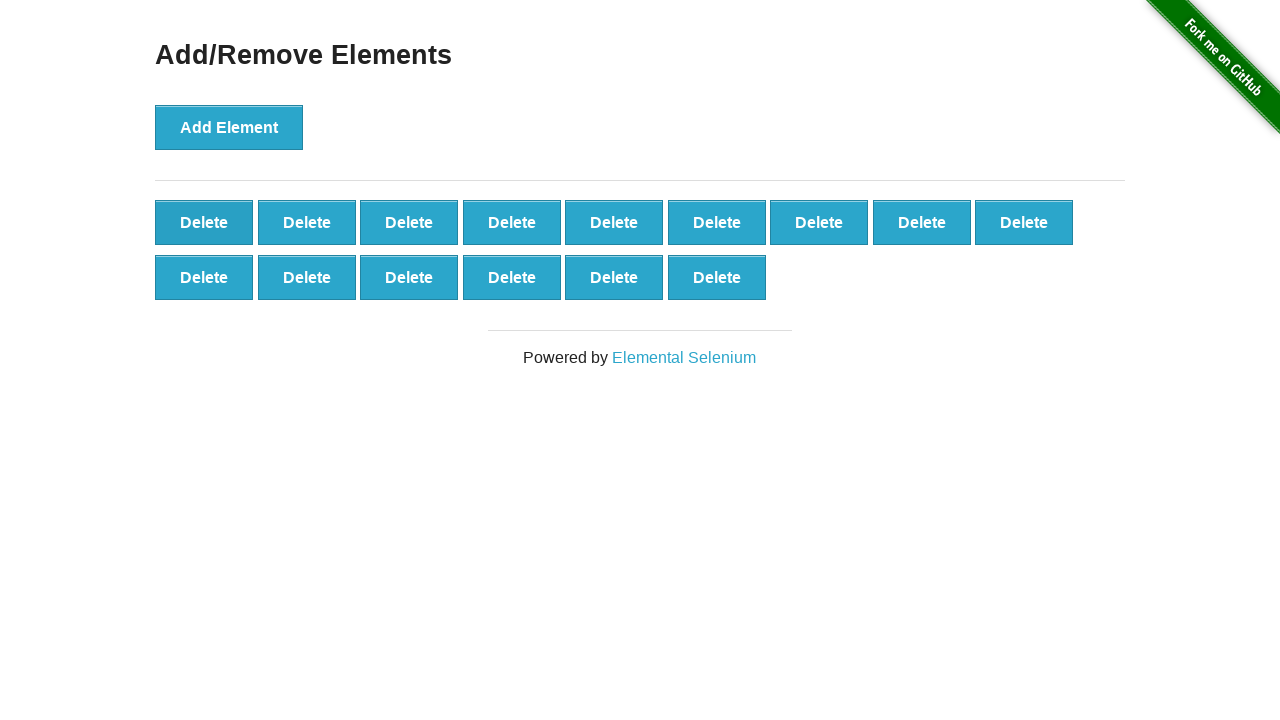

Clicked delete button (iteration 86/90) at (204, 222) on xpath=//*[@onclick='deleteElement()'] >> nth=0
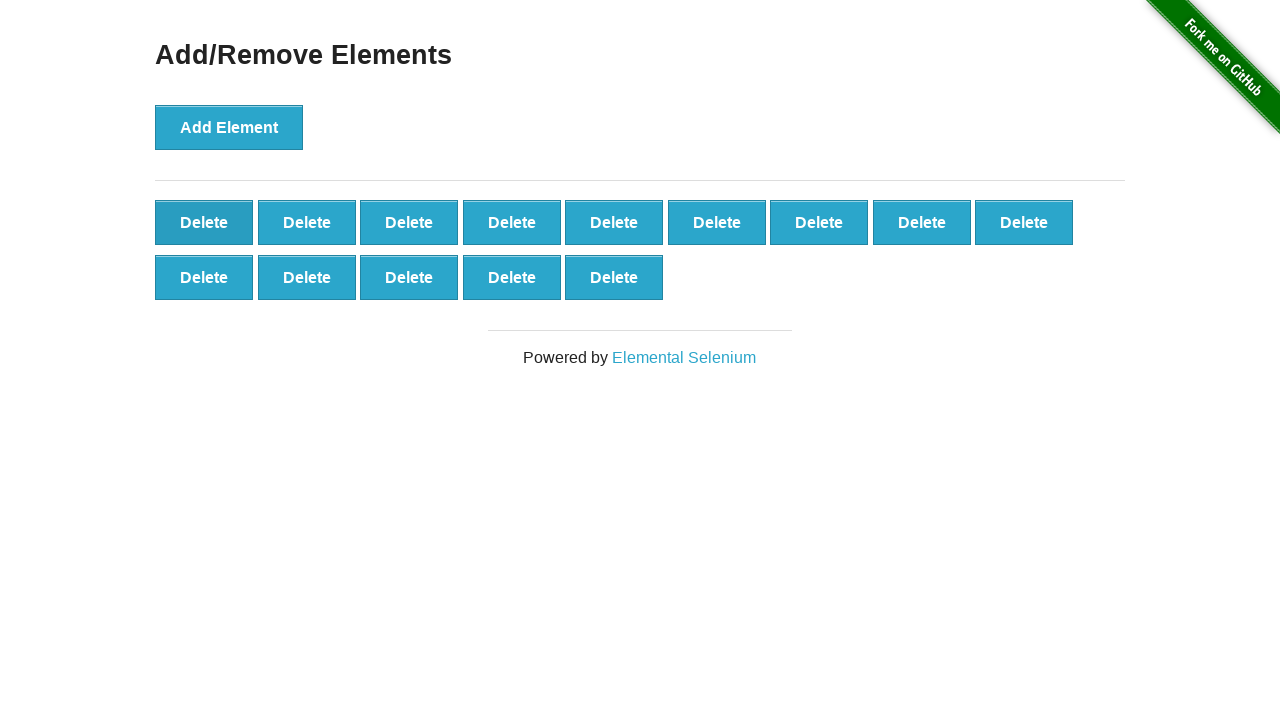

Clicked delete button (iteration 87/90) at (204, 222) on xpath=//*[@onclick='deleteElement()'] >> nth=0
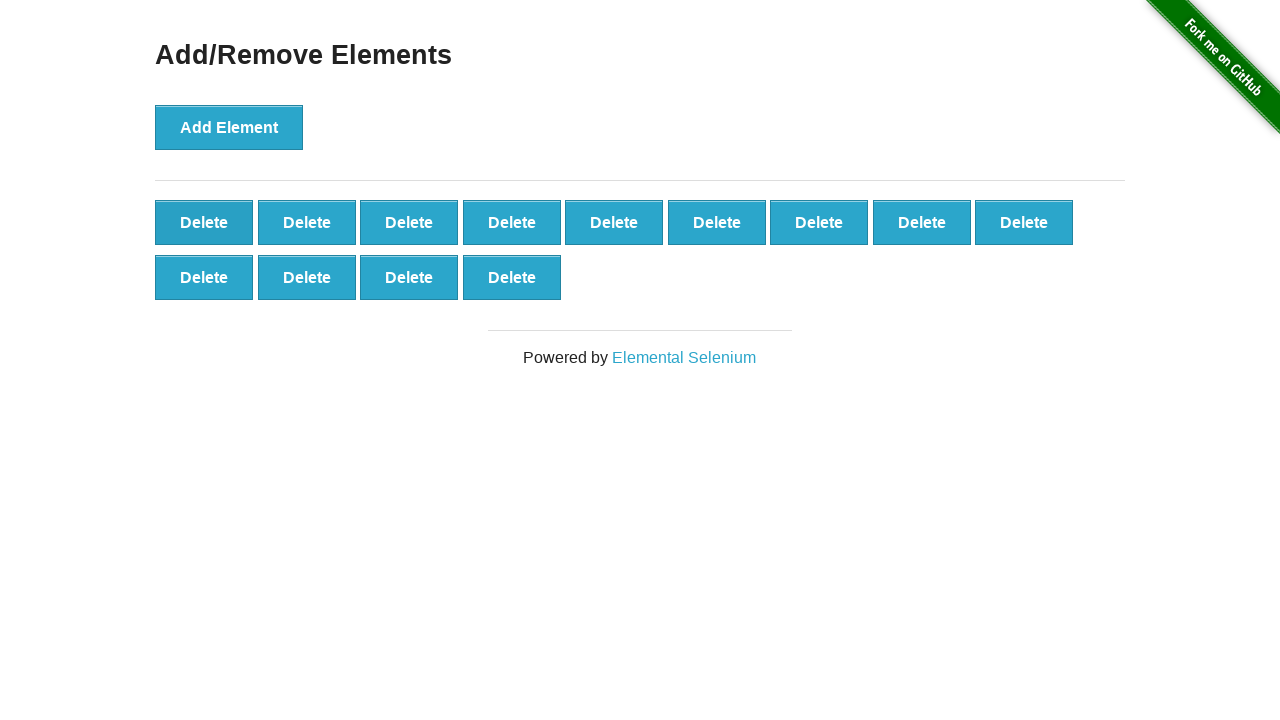

Clicked delete button (iteration 88/90) at (204, 222) on xpath=//*[@onclick='deleteElement()'] >> nth=0
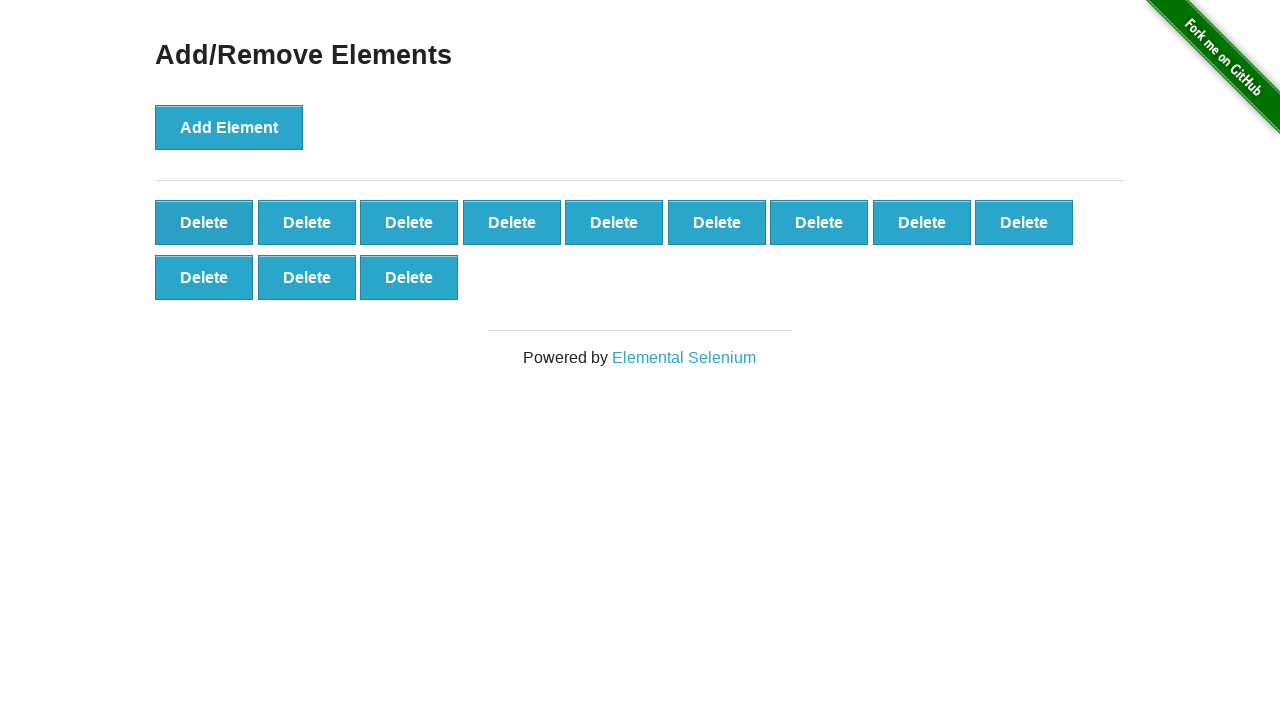

Clicked delete button (iteration 89/90) at (204, 222) on xpath=//*[@onclick='deleteElement()'] >> nth=0
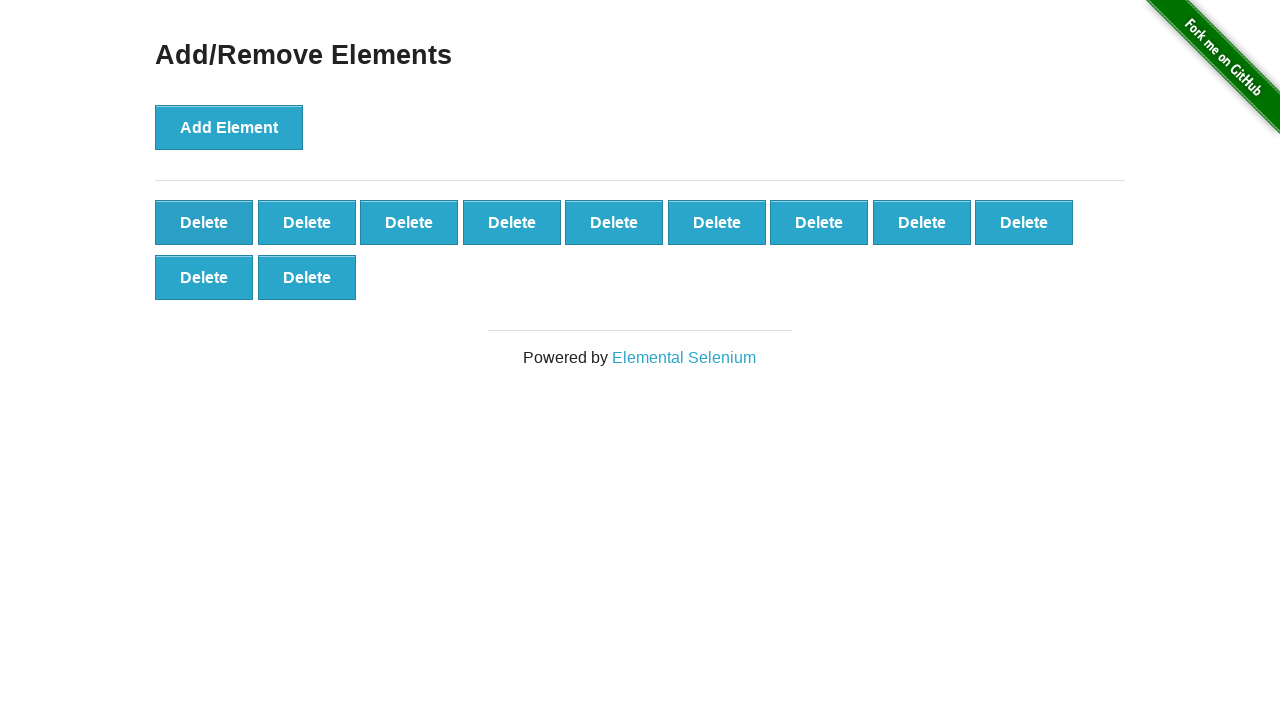

Clicked delete button (iteration 90/90) at (204, 222) on xpath=//*[@onclick='deleteElement()'] >> nth=0
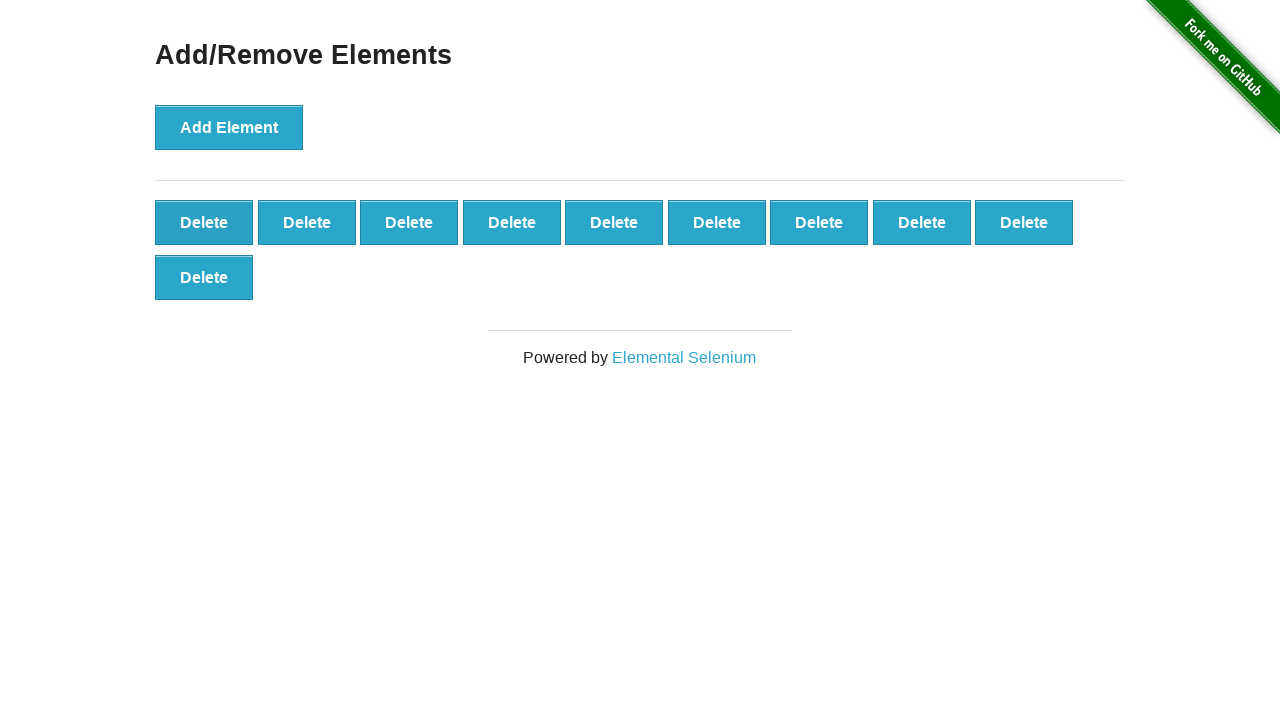

Verified 10 delete buttons remain
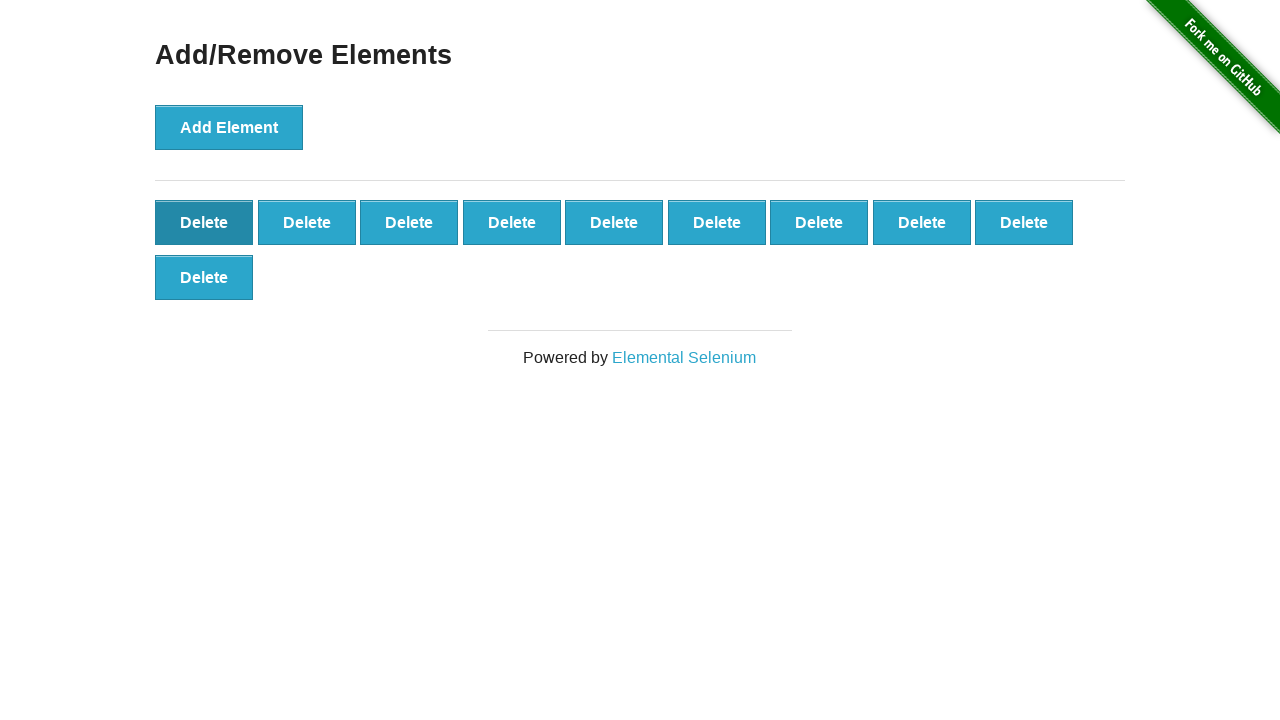

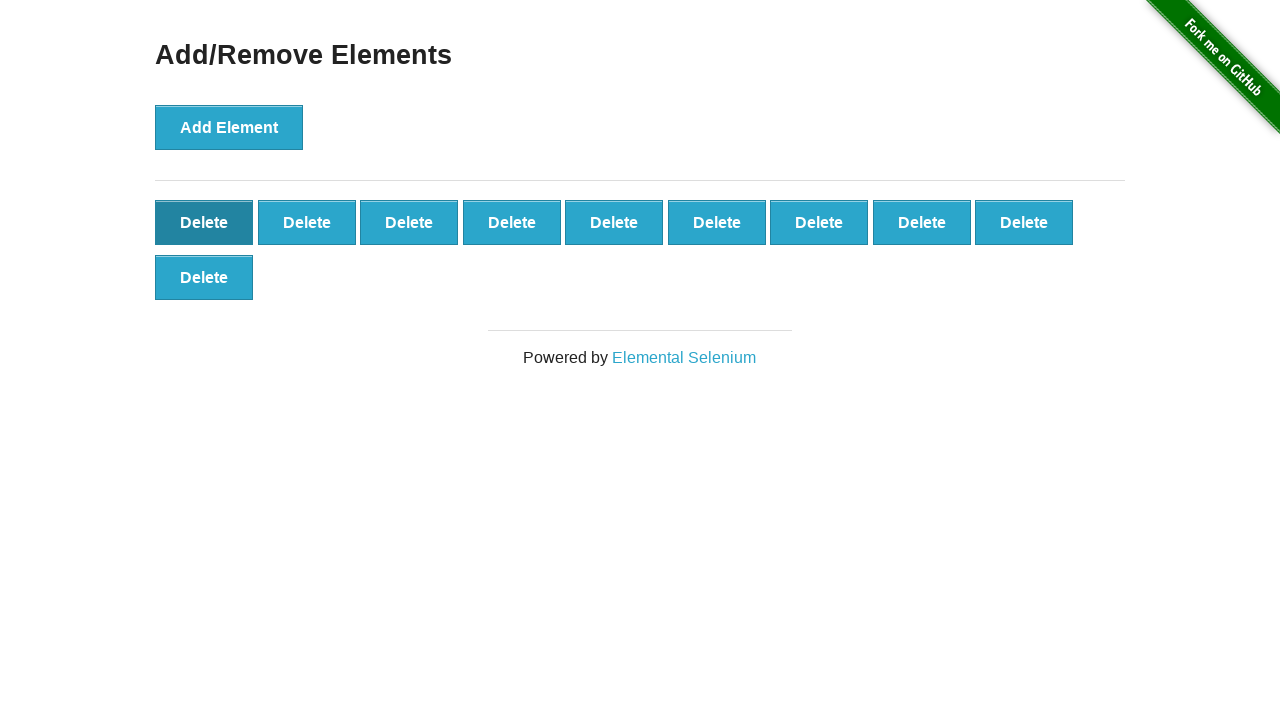